Tests the add/remove elements functionality by clicking the "Add Element" button 100 times to create delete buttons, then clicking 60 delete buttons to remove them and validating the remaining count.

Starting URL: http://the-internet.herokuapp.com/add_remove_elements/

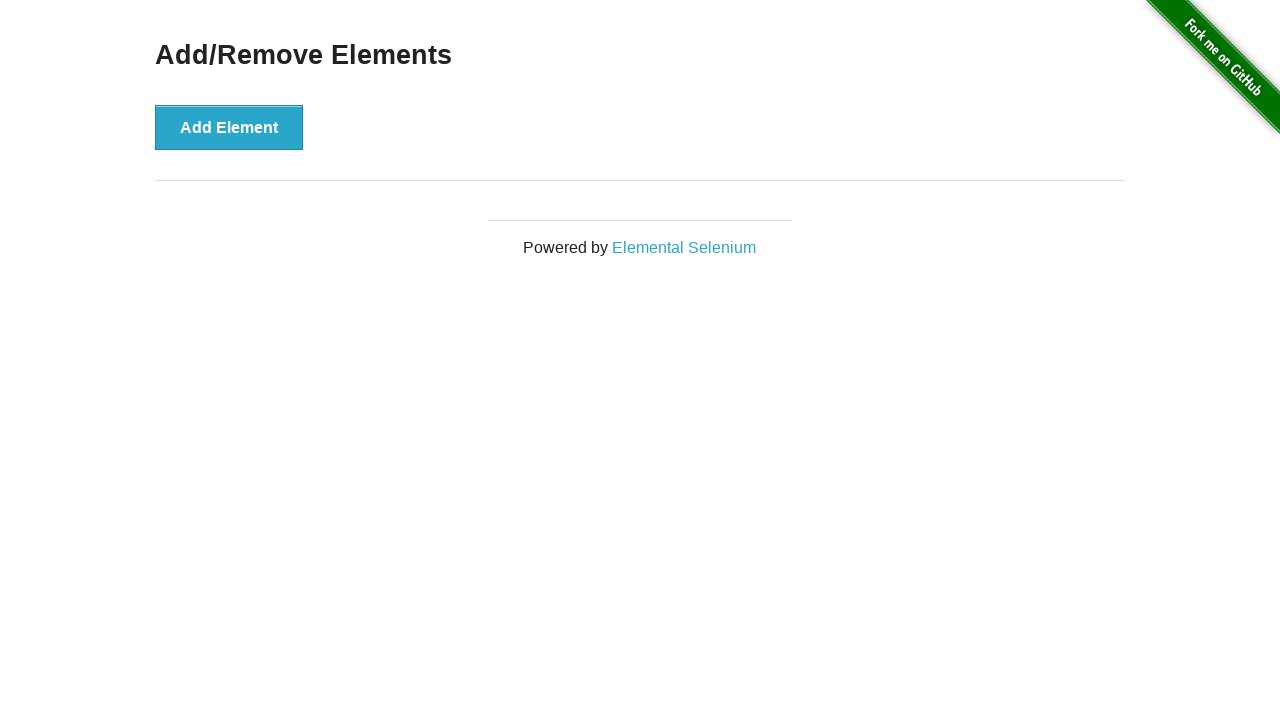

Clicked 'Add Element' button (iteration 1/100) at (229, 127) on button[onclick='addElement()']
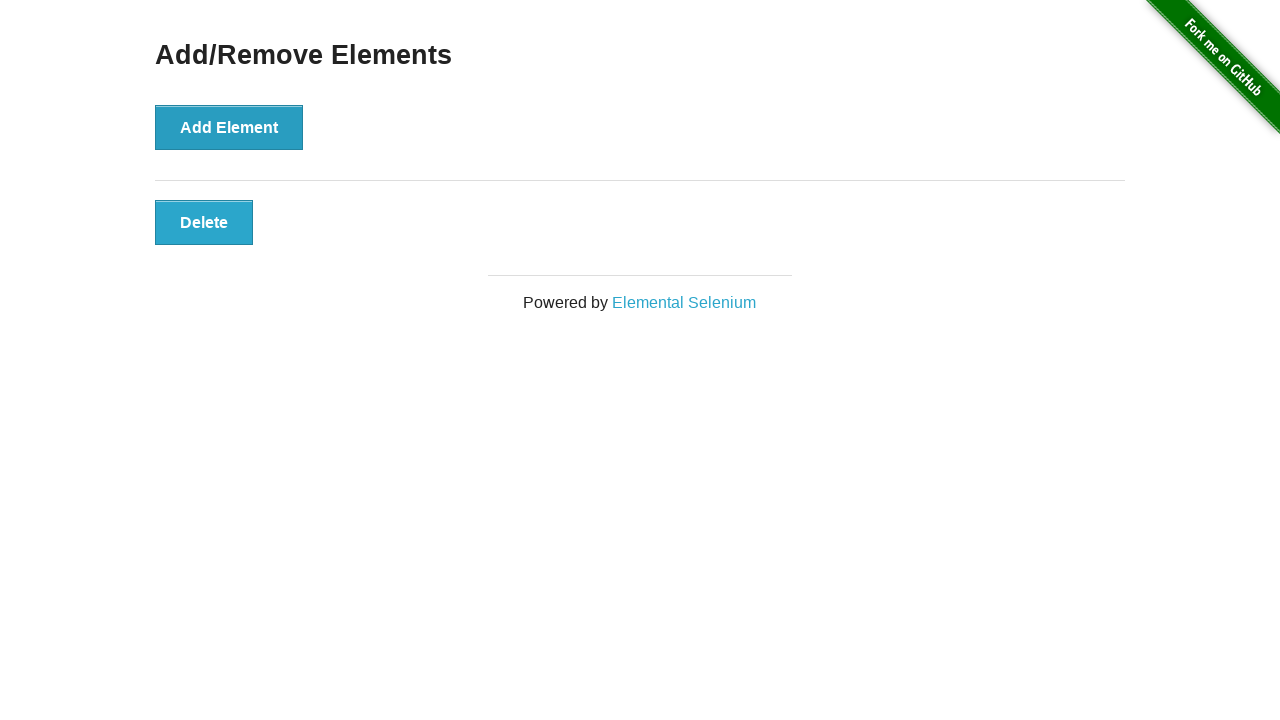

Clicked 'Add Element' button (iteration 2/100) at (229, 127) on button[onclick='addElement()']
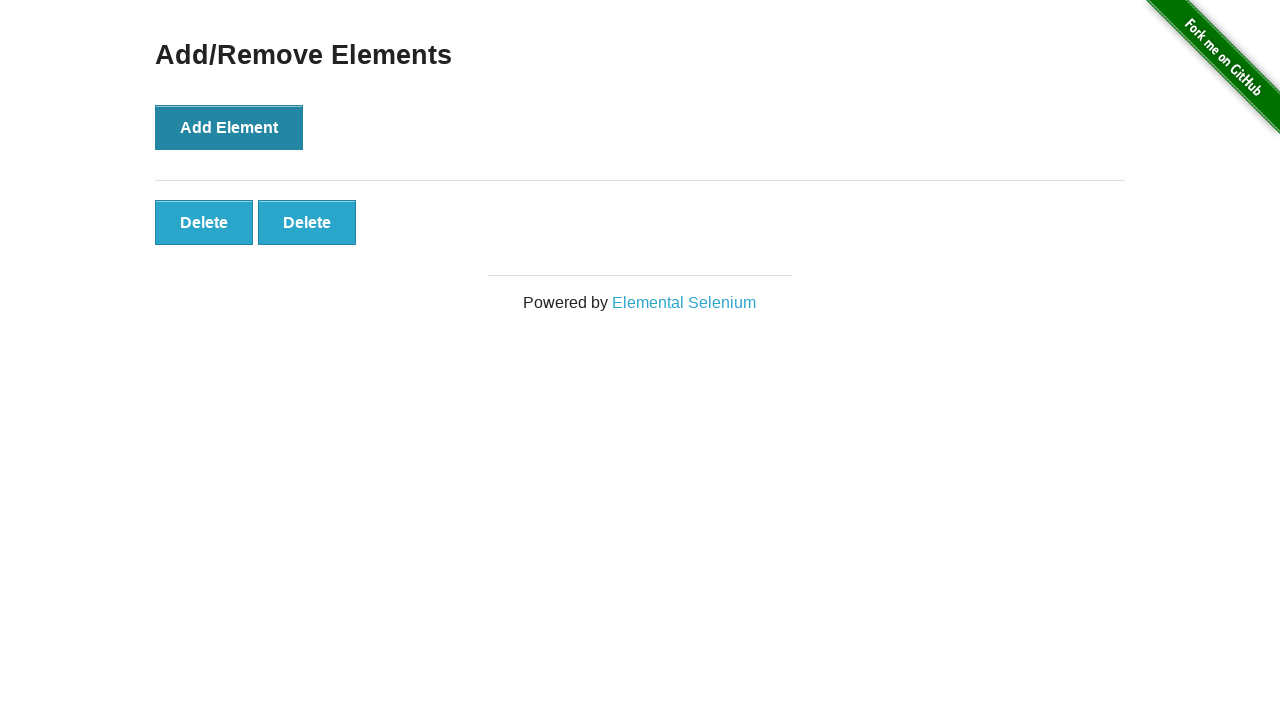

Clicked 'Add Element' button (iteration 3/100) at (229, 127) on button[onclick='addElement()']
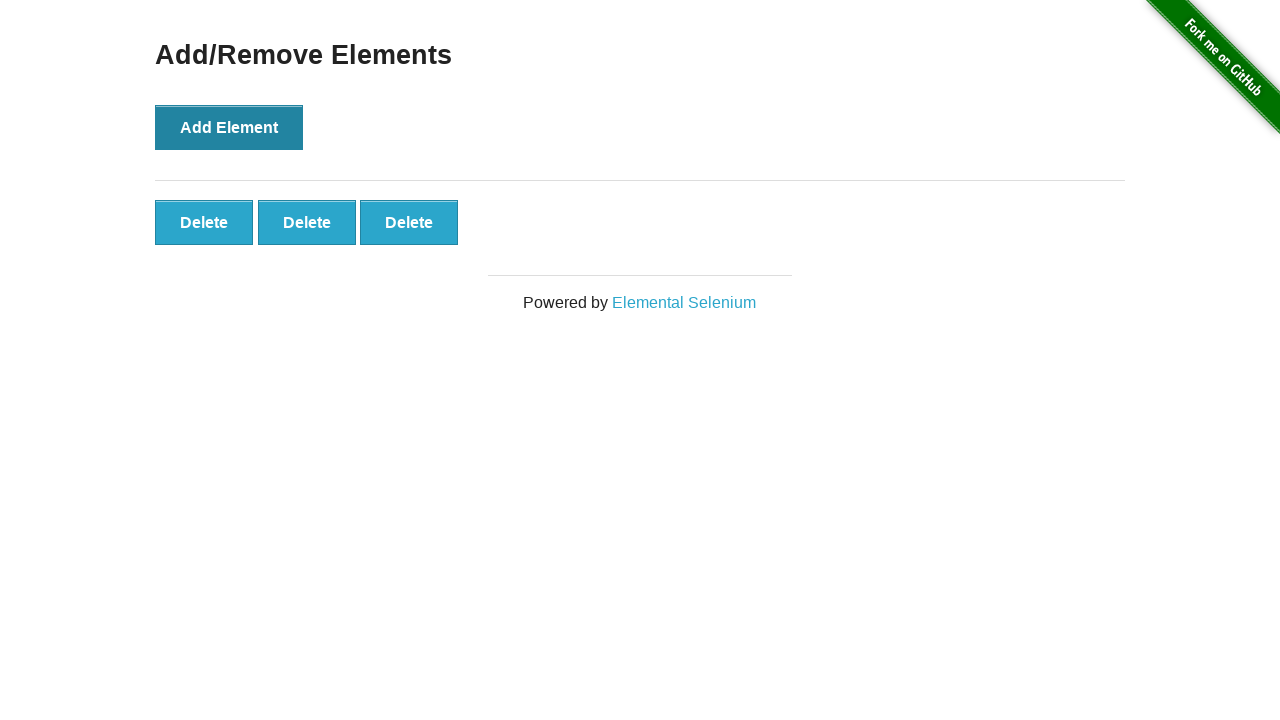

Clicked 'Add Element' button (iteration 4/100) at (229, 127) on button[onclick='addElement()']
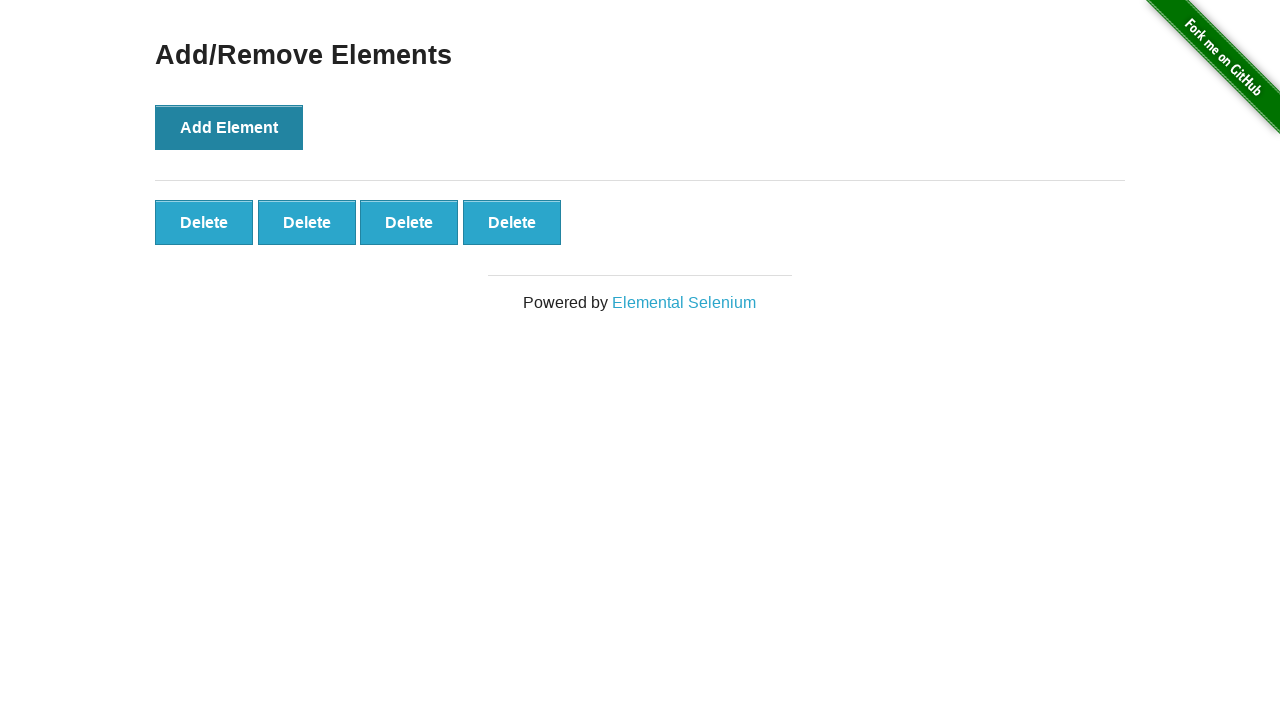

Clicked 'Add Element' button (iteration 5/100) at (229, 127) on button[onclick='addElement()']
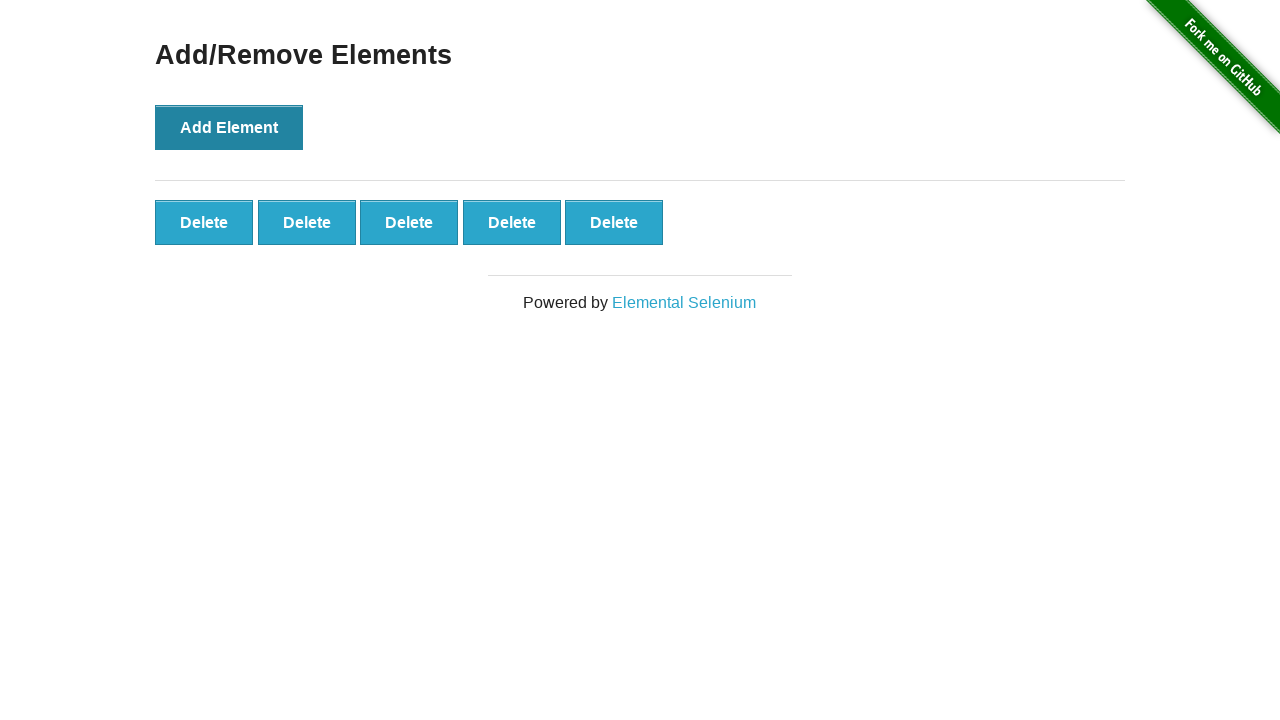

Clicked 'Add Element' button (iteration 6/100) at (229, 127) on button[onclick='addElement()']
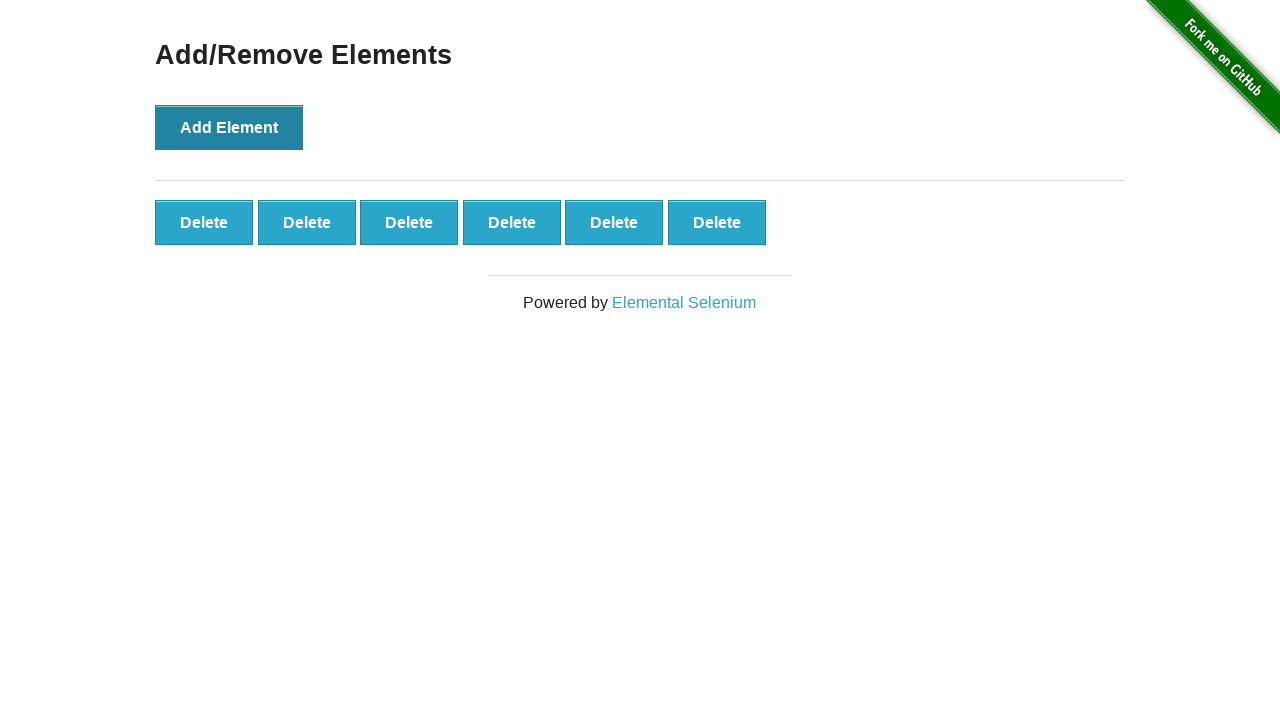

Clicked 'Add Element' button (iteration 7/100) at (229, 127) on button[onclick='addElement()']
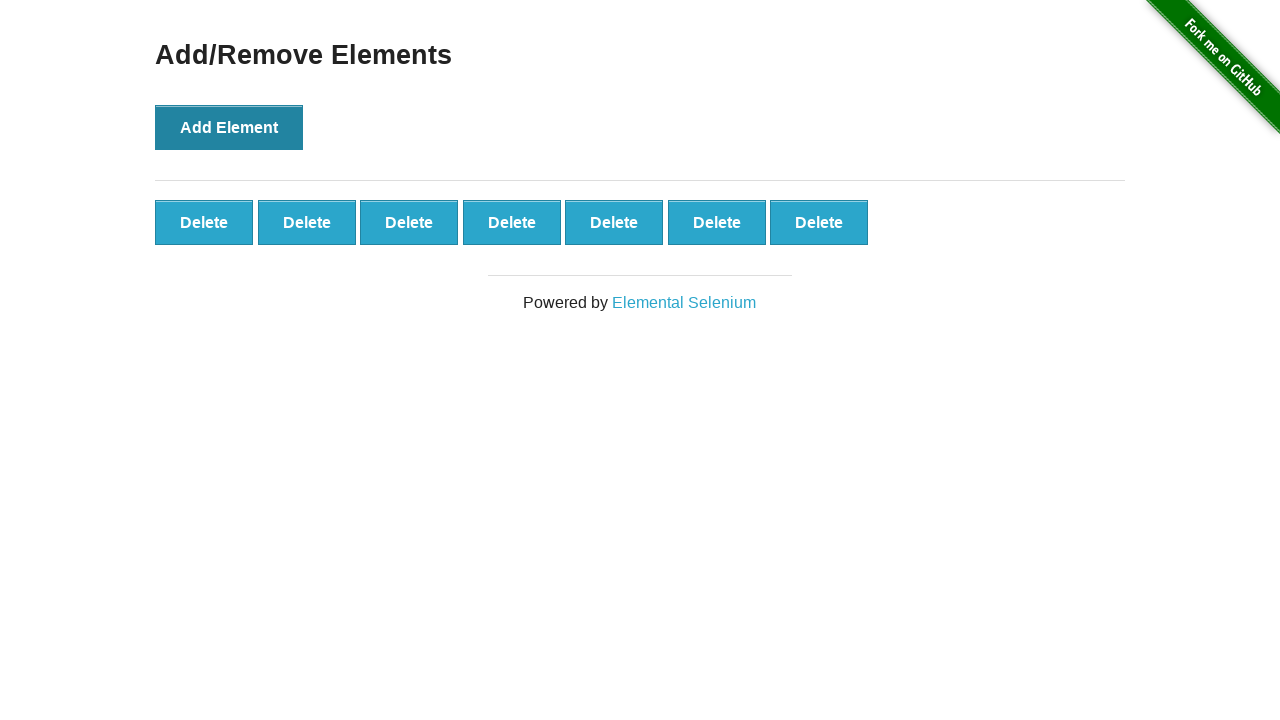

Clicked 'Add Element' button (iteration 8/100) at (229, 127) on button[onclick='addElement()']
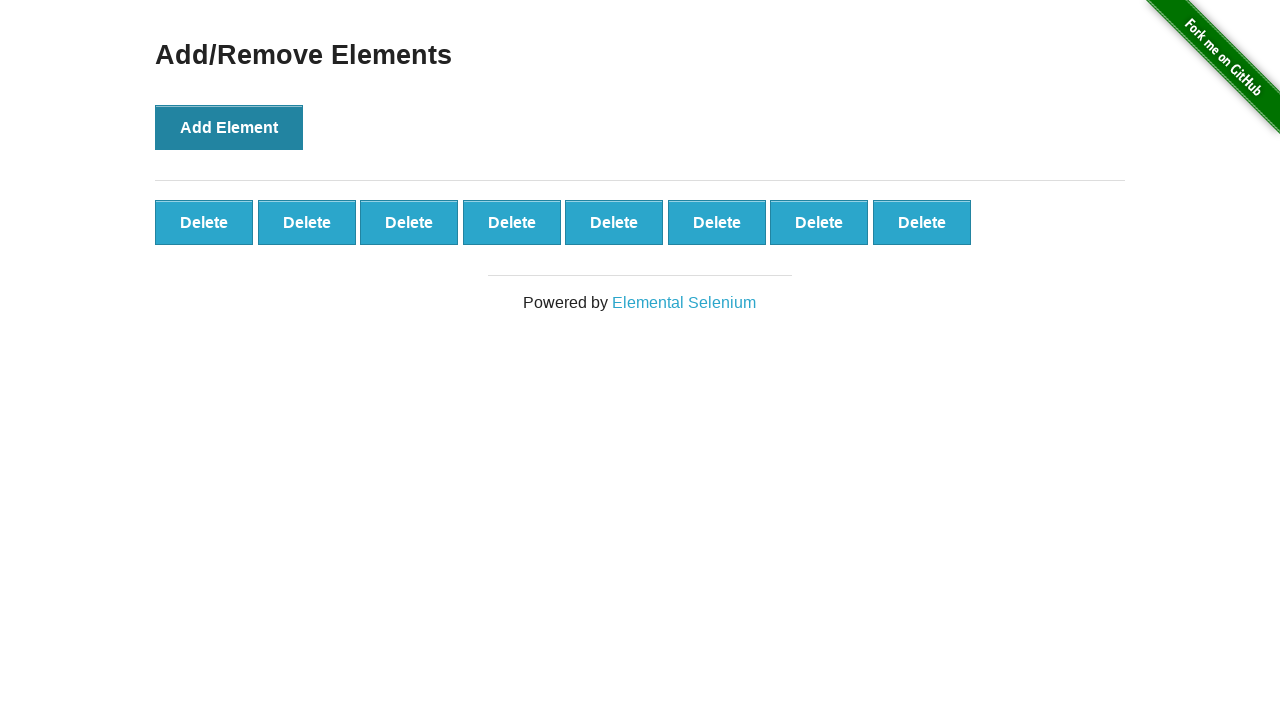

Clicked 'Add Element' button (iteration 9/100) at (229, 127) on button[onclick='addElement()']
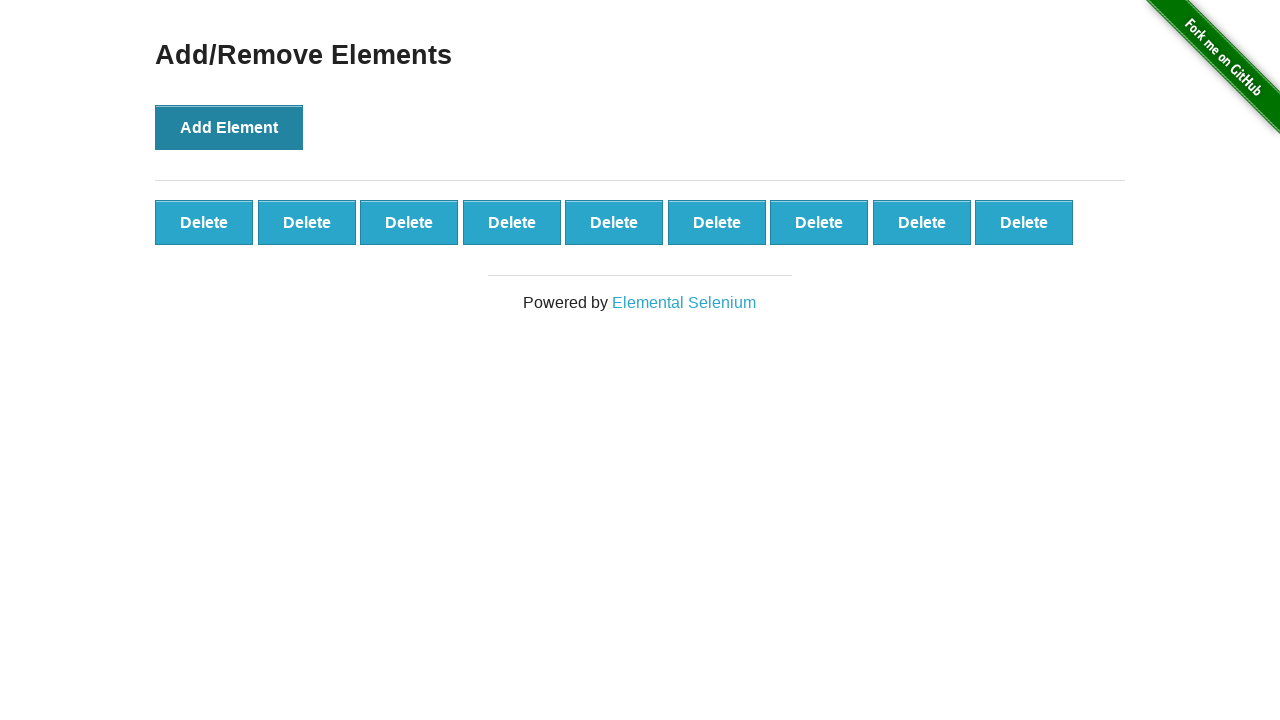

Clicked 'Add Element' button (iteration 10/100) at (229, 127) on button[onclick='addElement()']
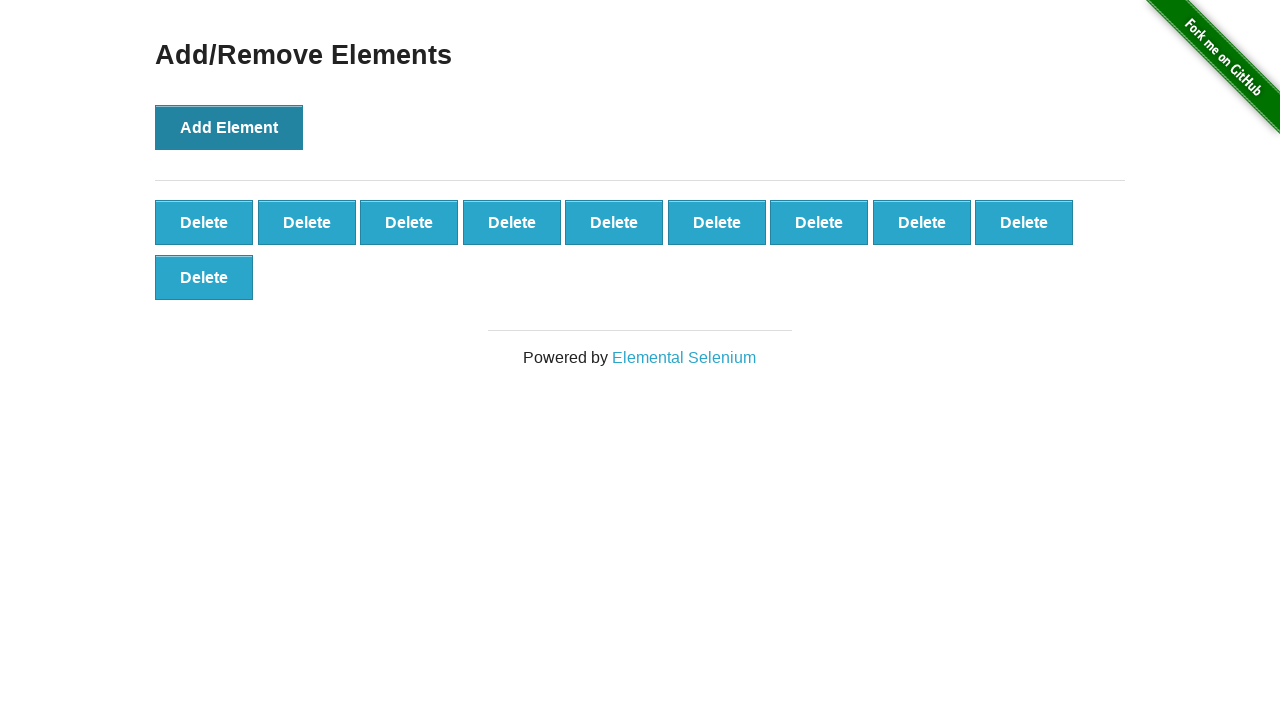

Clicked 'Add Element' button (iteration 11/100) at (229, 127) on button[onclick='addElement()']
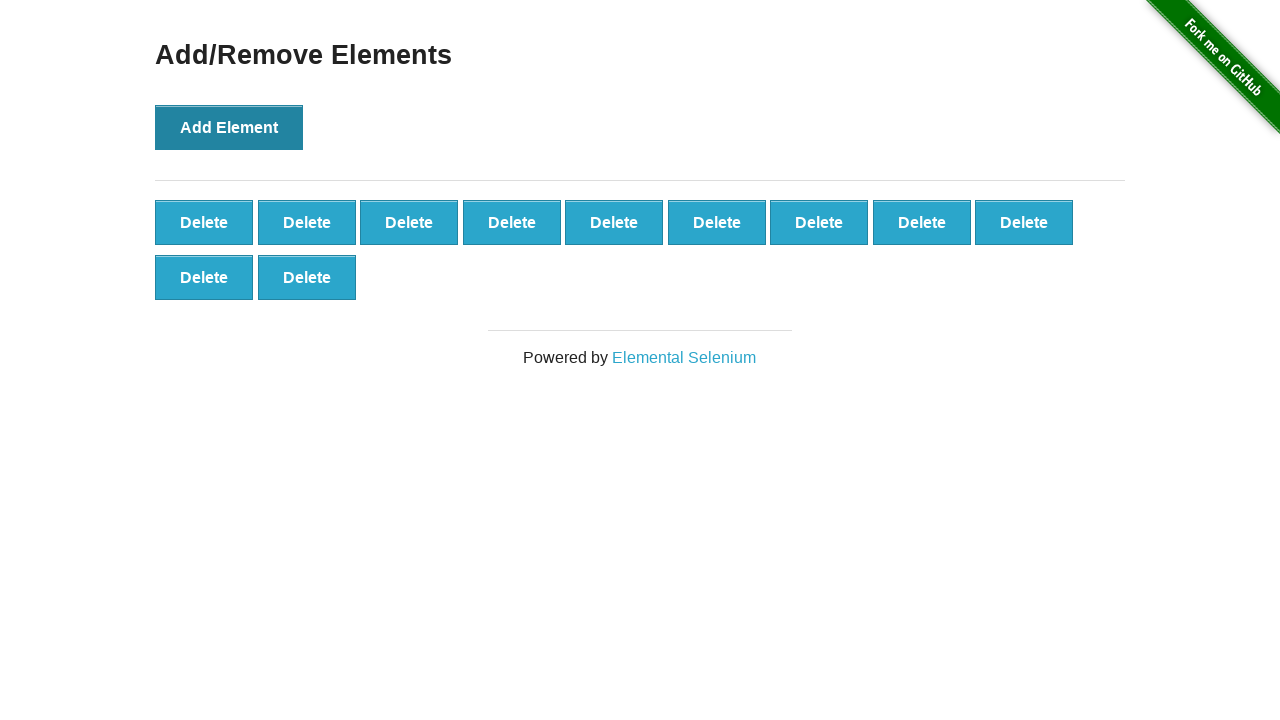

Clicked 'Add Element' button (iteration 12/100) at (229, 127) on button[onclick='addElement()']
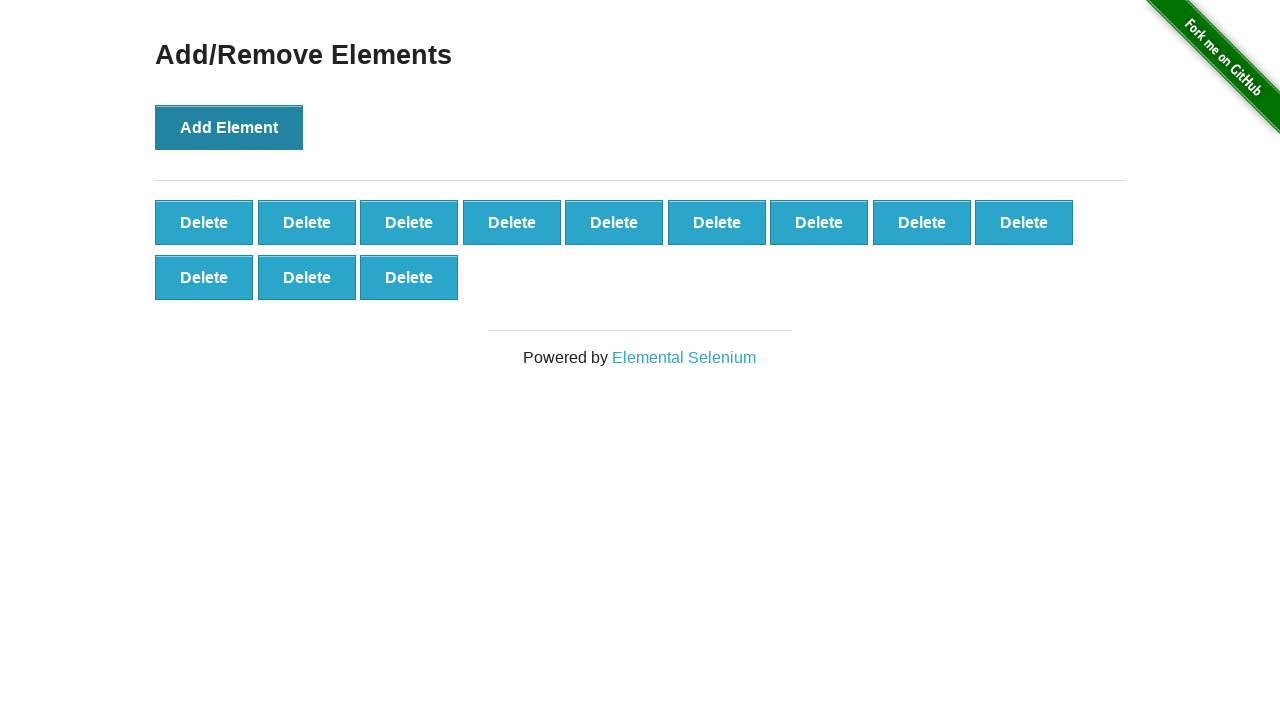

Clicked 'Add Element' button (iteration 13/100) at (229, 127) on button[onclick='addElement()']
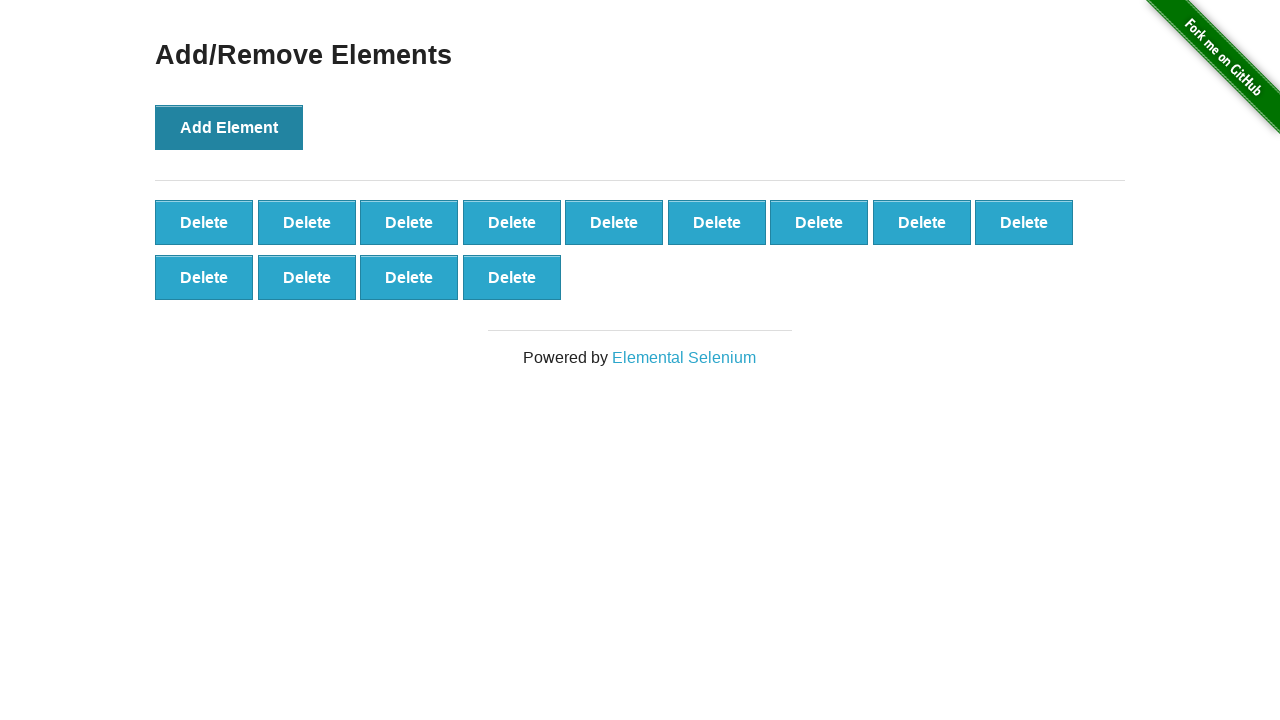

Clicked 'Add Element' button (iteration 14/100) at (229, 127) on button[onclick='addElement()']
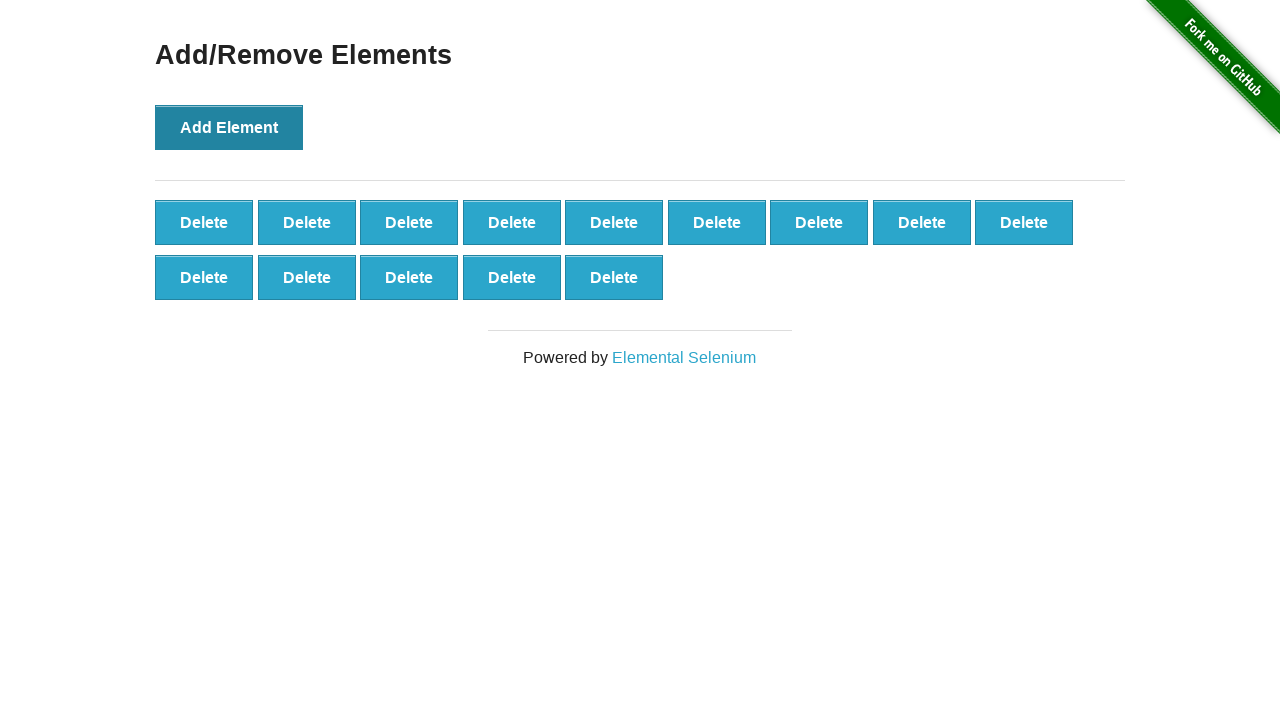

Clicked 'Add Element' button (iteration 15/100) at (229, 127) on button[onclick='addElement()']
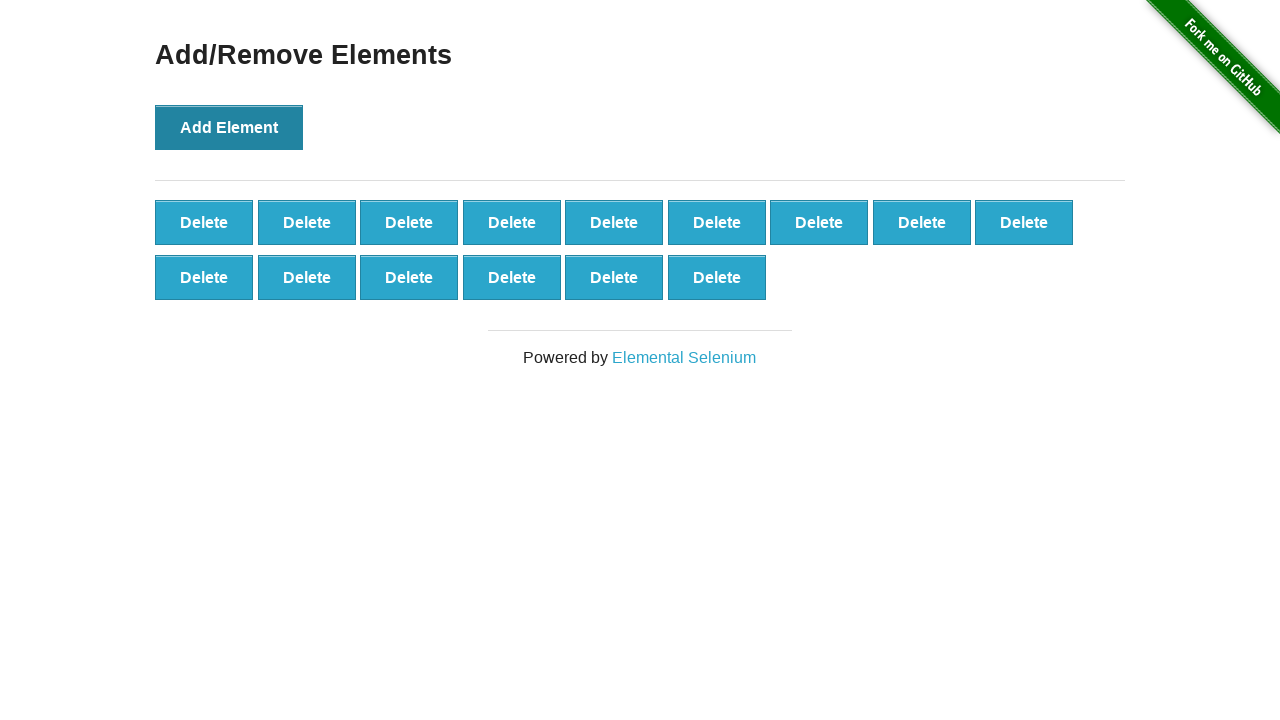

Clicked 'Add Element' button (iteration 16/100) at (229, 127) on button[onclick='addElement()']
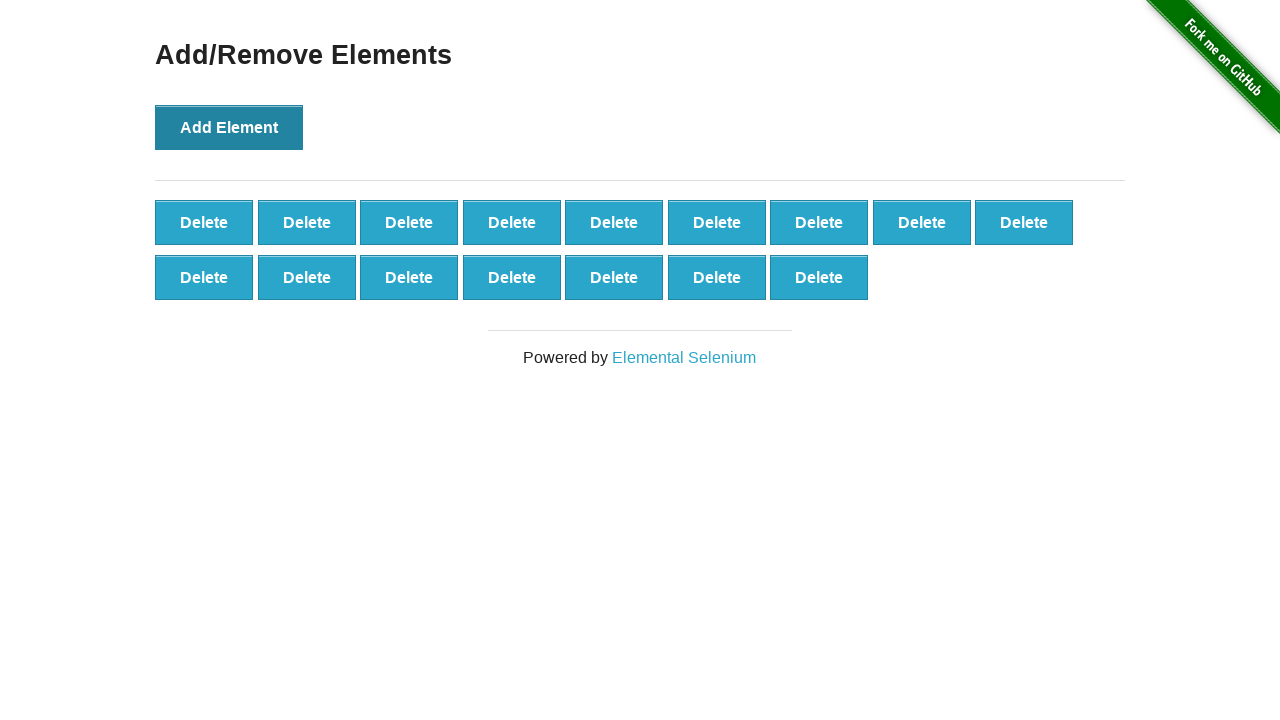

Clicked 'Add Element' button (iteration 17/100) at (229, 127) on button[onclick='addElement()']
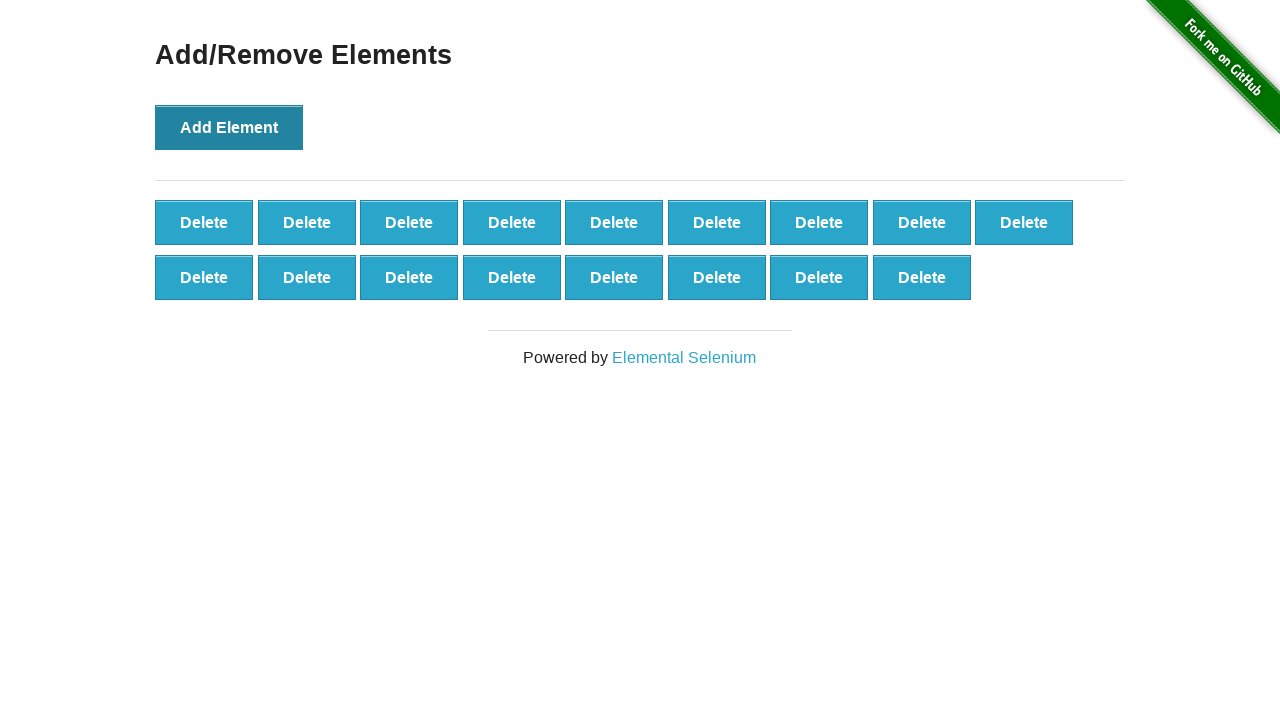

Clicked 'Add Element' button (iteration 18/100) at (229, 127) on button[onclick='addElement()']
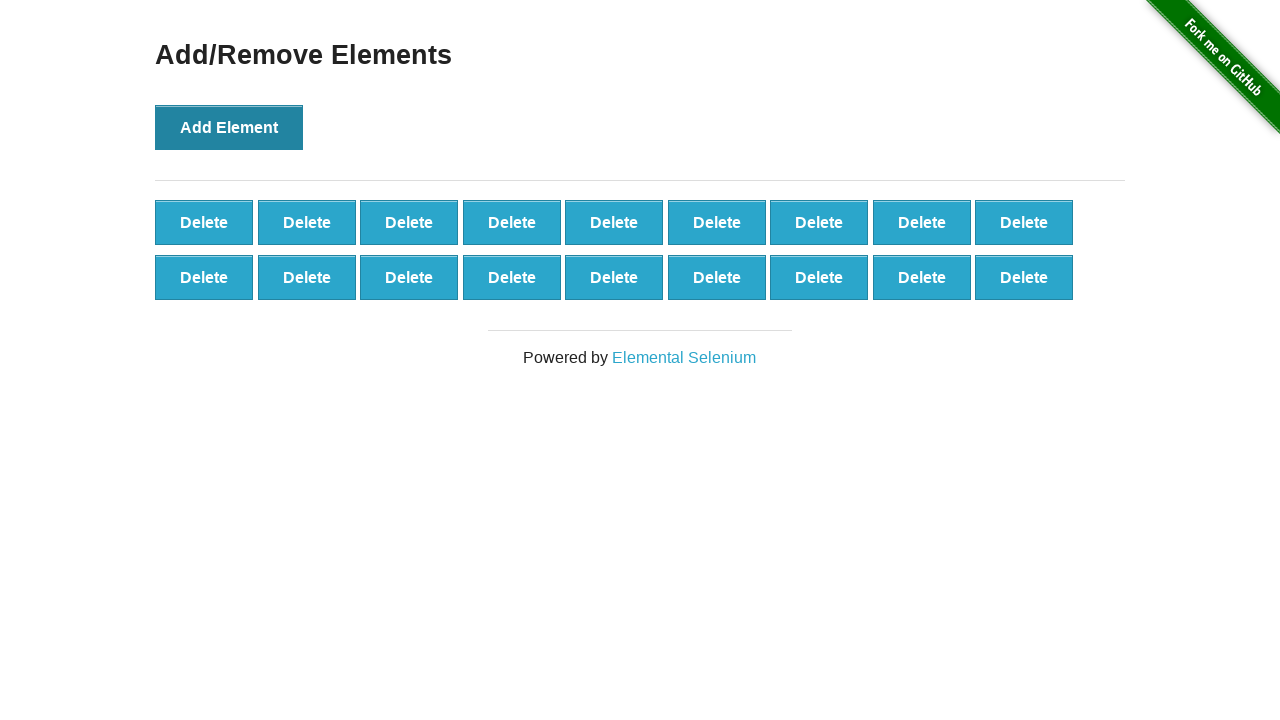

Clicked 'Add Element' button (iteration 19/100) at (229, 127) on button[onclick='addElement()']
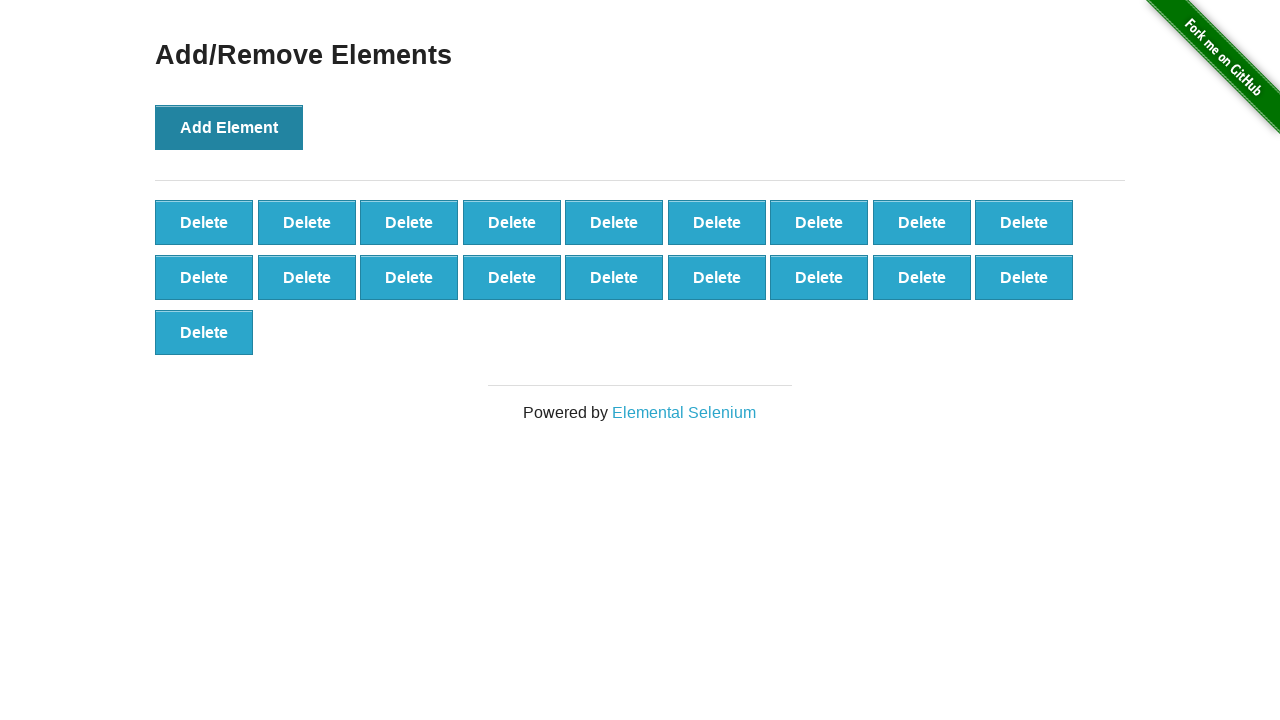

Clicked 'Add Element' button (iteration 20/100) at (229, 127) on button[onclick='addElement()']
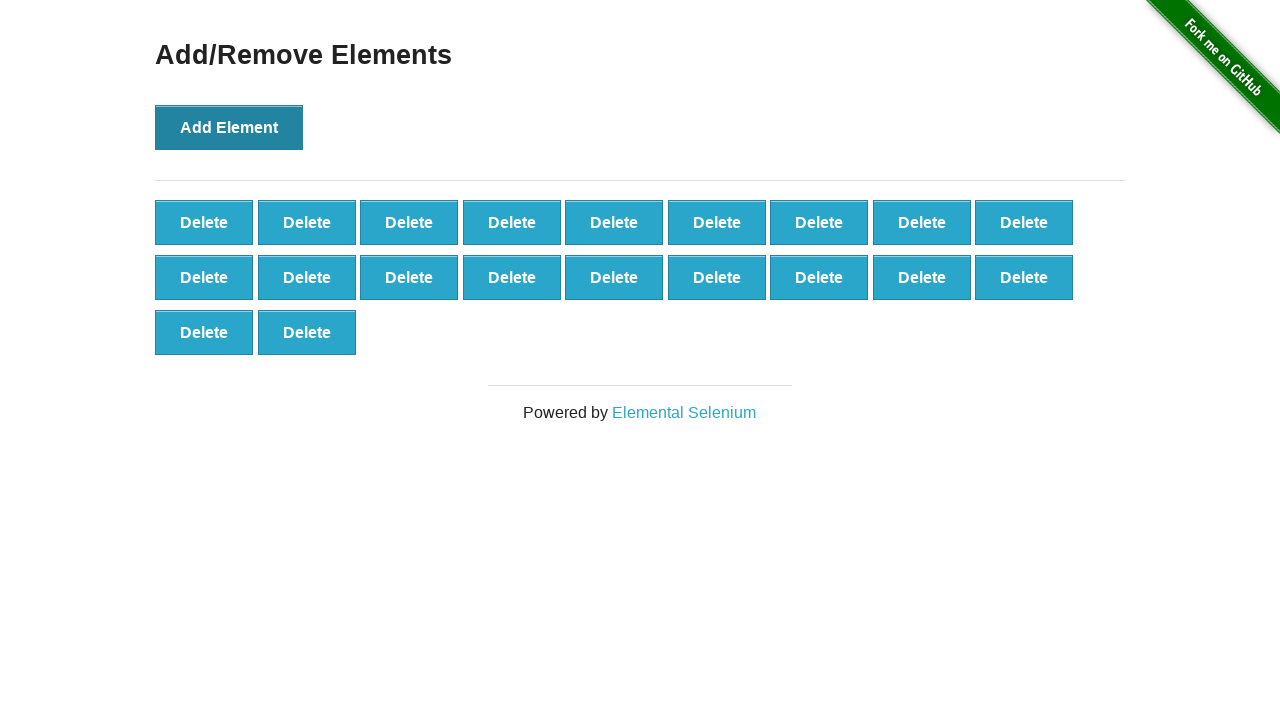

Clicked 'Add Element' button (iteration 21/100) at (229, 127) on button[onclick='addElement()']
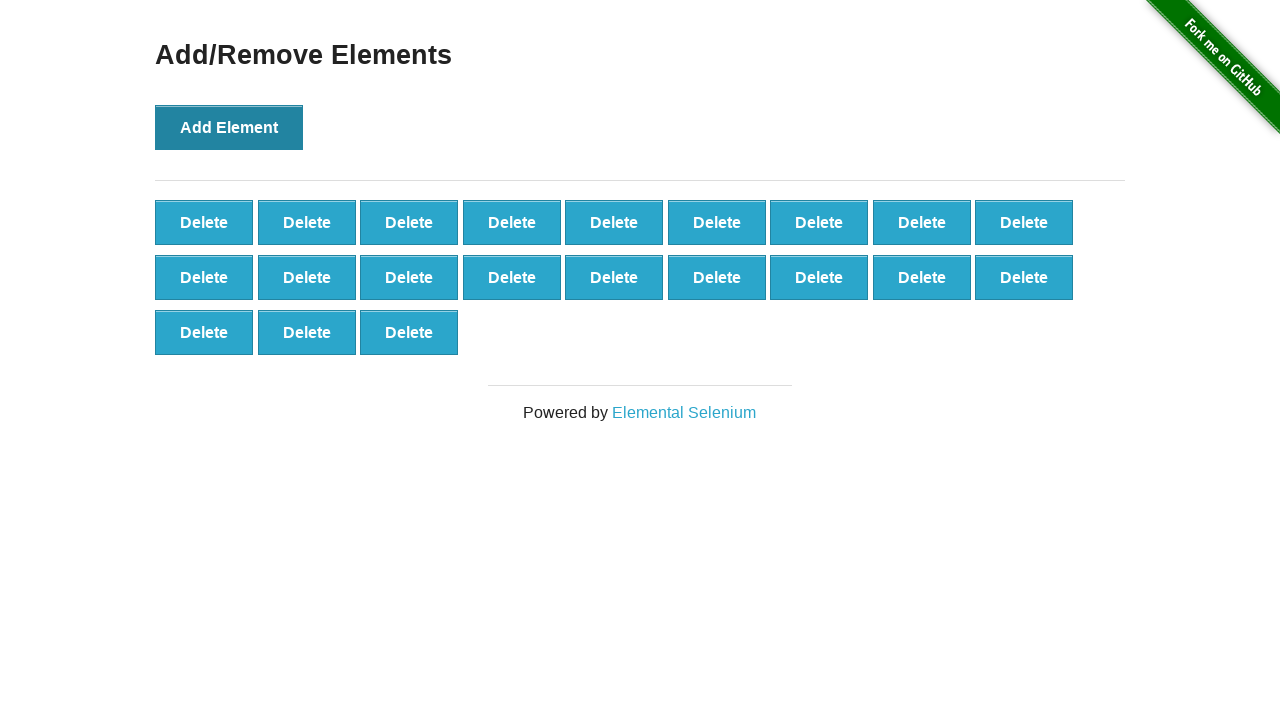

Clicked 'Add Element' button (iteration 22/100) at (229, 127) on button[onclick='addElement()']
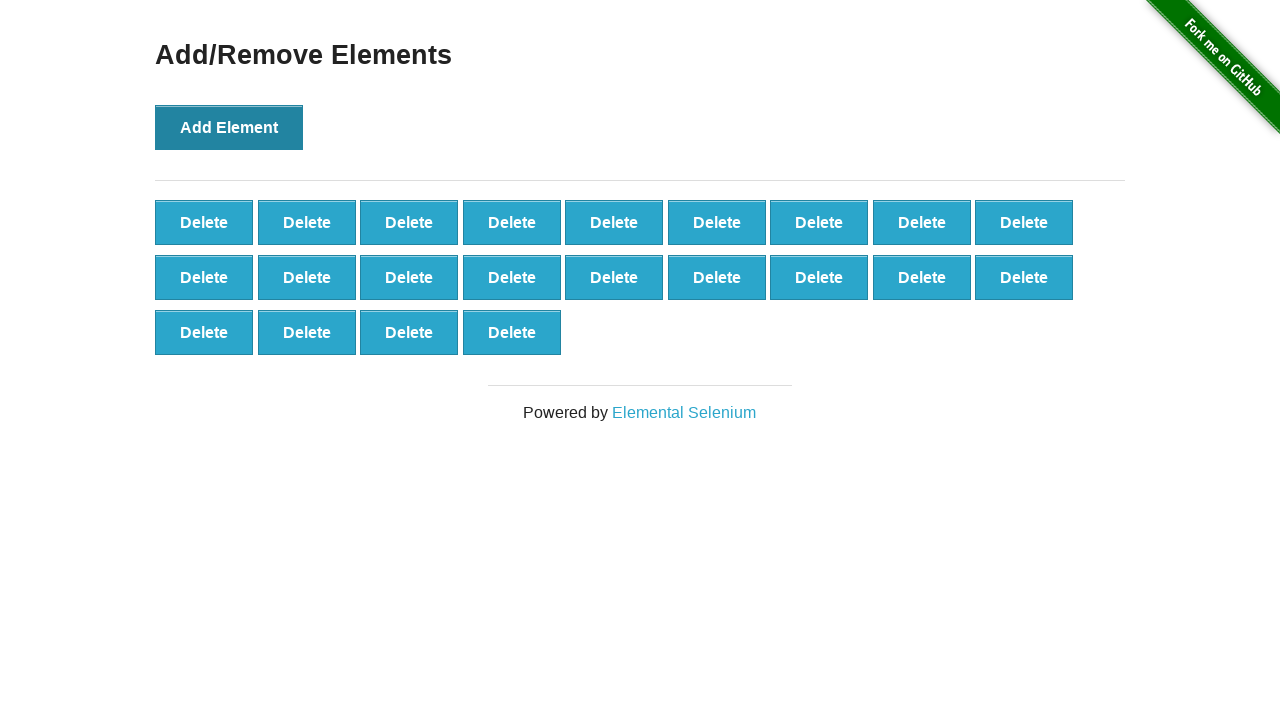

Clicked 'Add Element' button (iteration 23/100) at (229, 127) on button[onclick='addElement()']
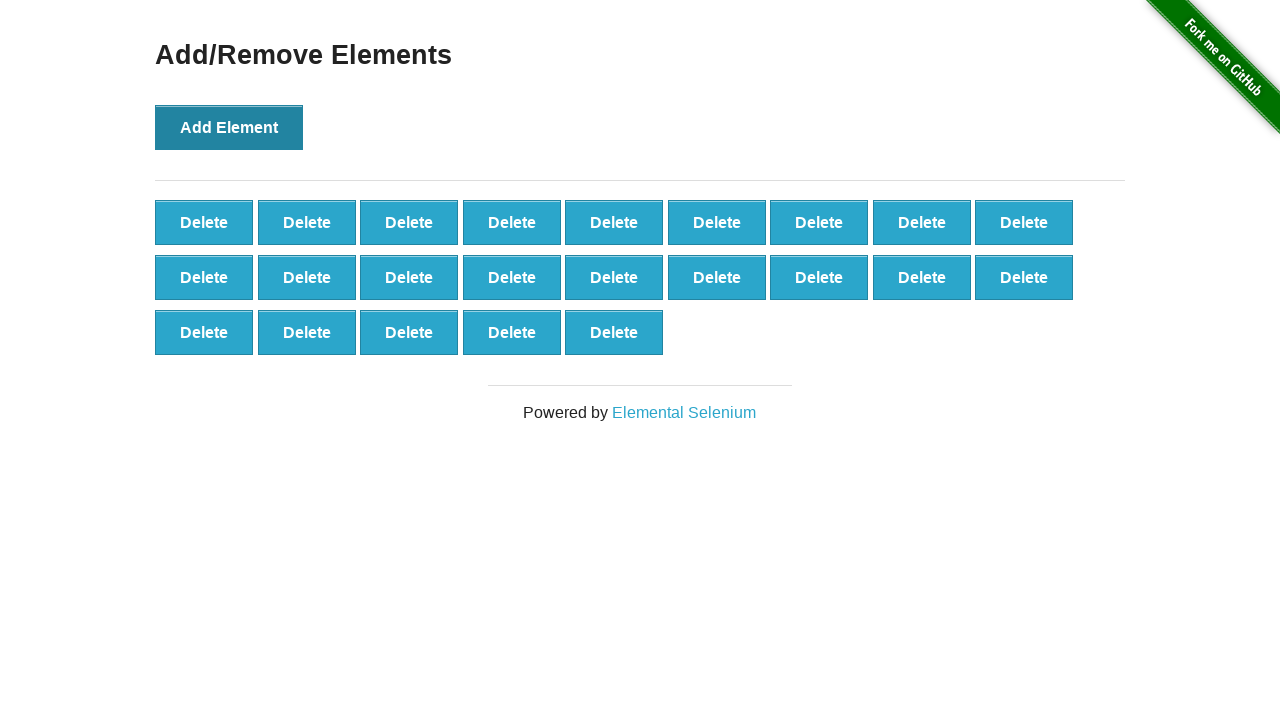

Clicked 'Add Element' button (iteration 24/100) at (229, 127) on button[onclick='addElement()']
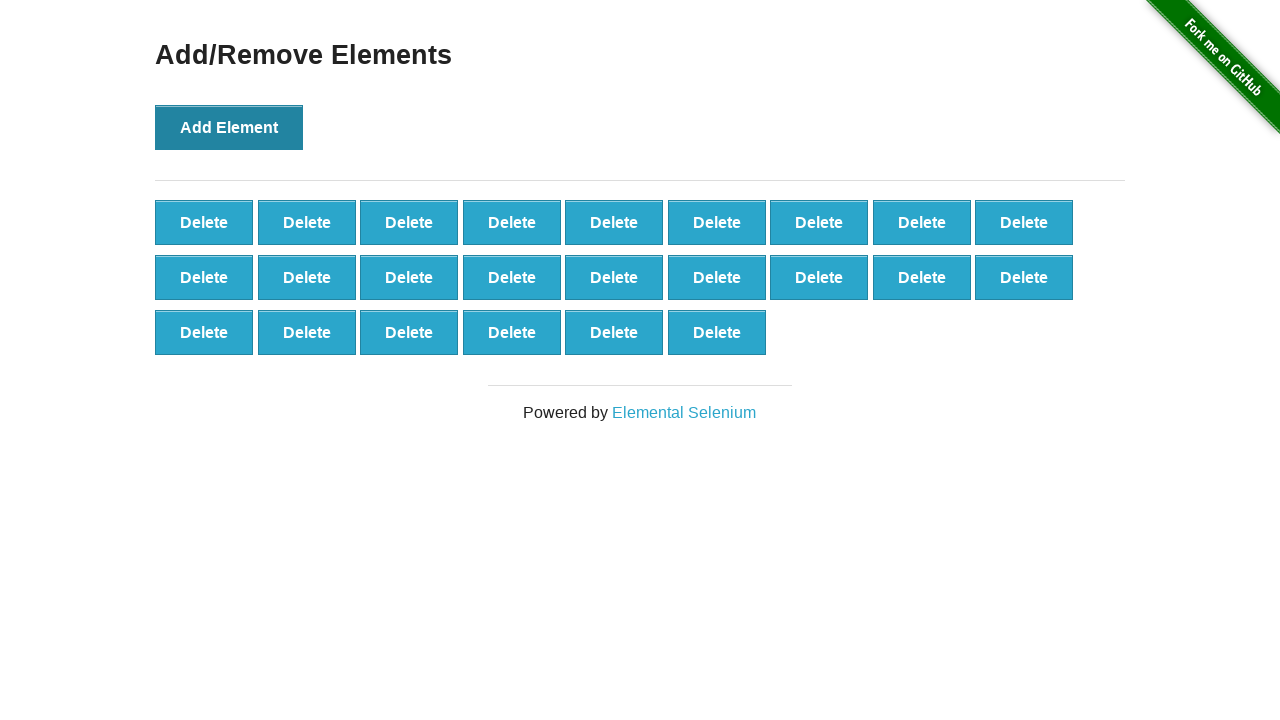

Clicked 'Add Element' button (iteration 25/100) at (229, 127) on button[onclick='addElement()']
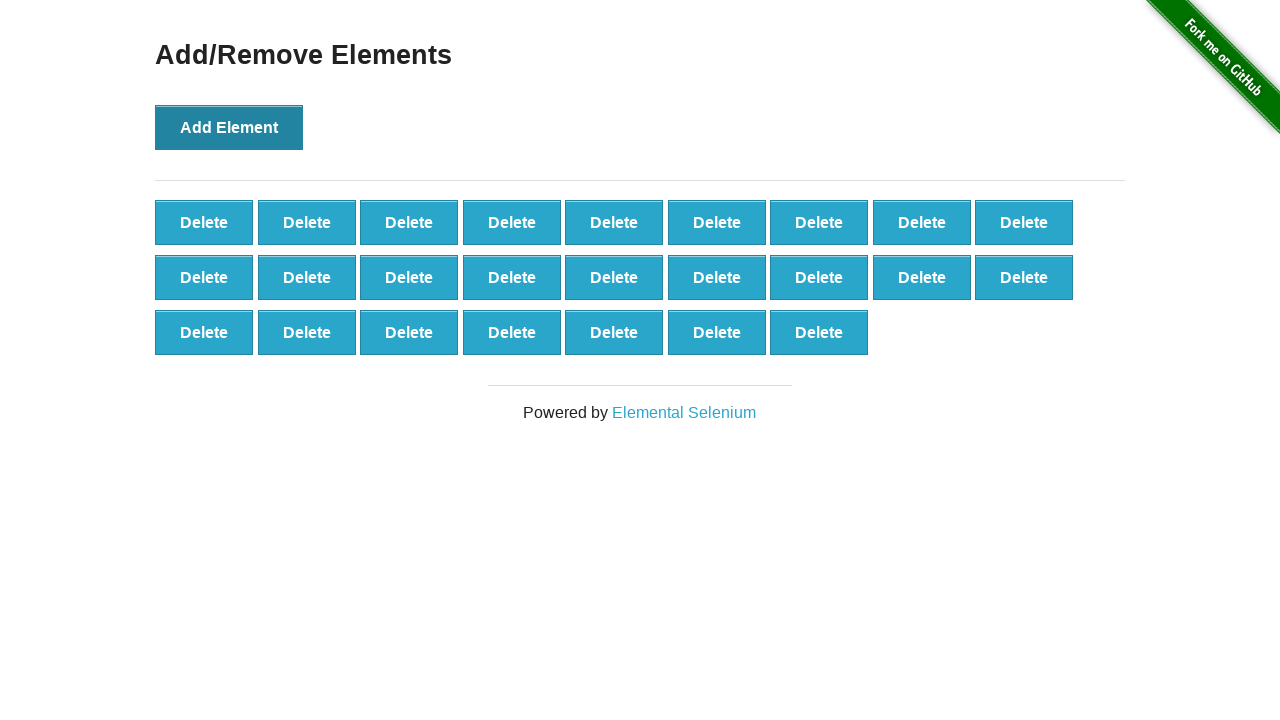

Clicked 'Add Element' button (iteration 26/100) at (229, 127) on button[onclick='addElement()']
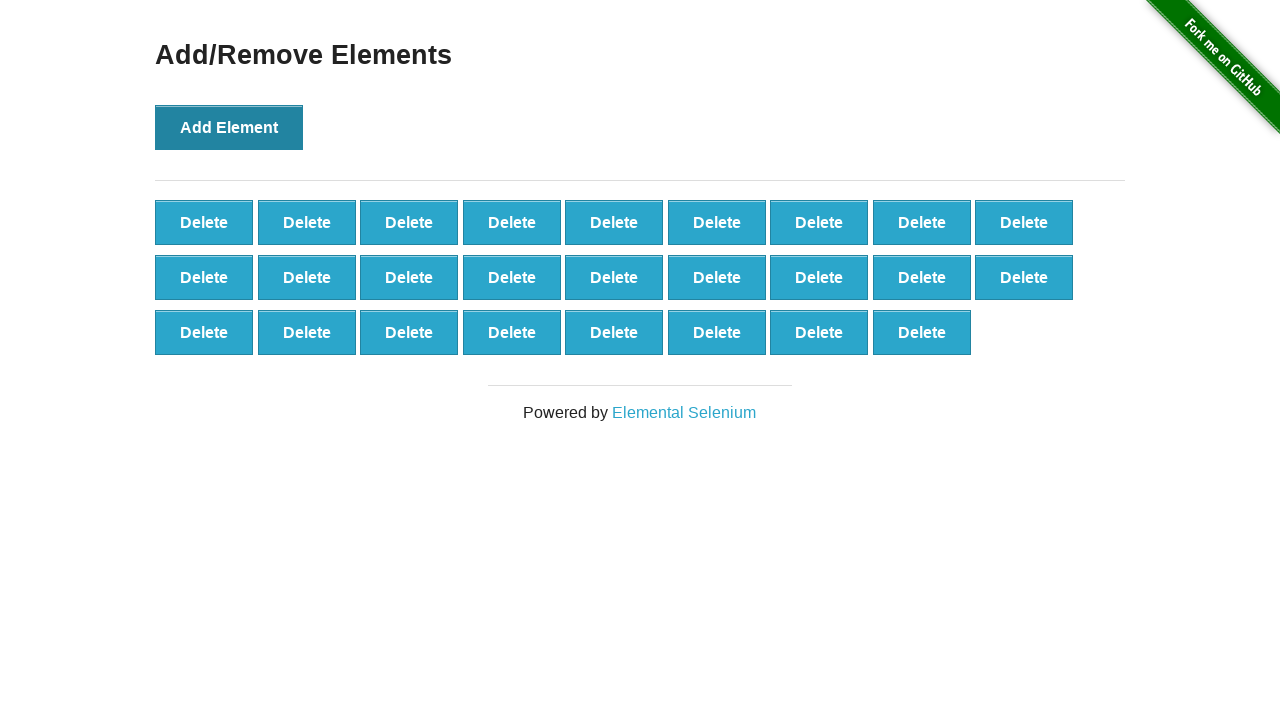

Clicked 'Add Element' button (iteration 27/100) at (229, 127) on button[onclick='addElement()']
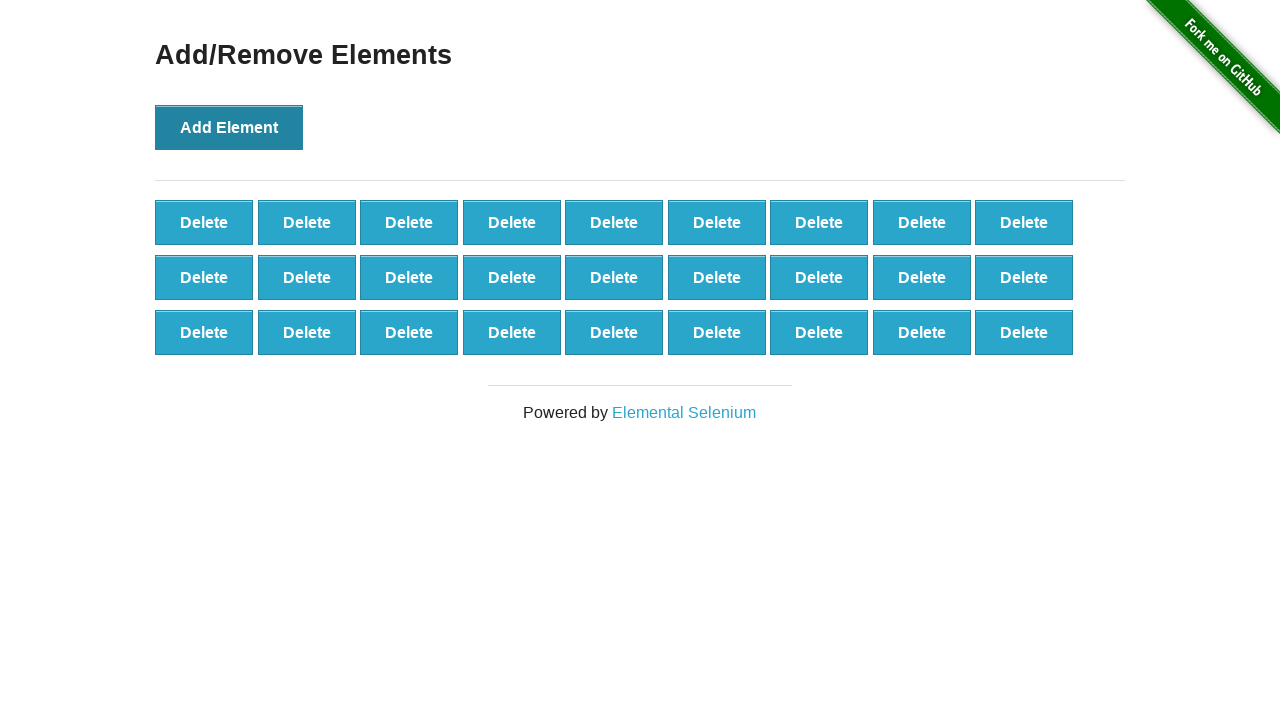

Clicked 'Add Element' button (iteration 28/100) at (229, 127) on button[onclick='addElement()']
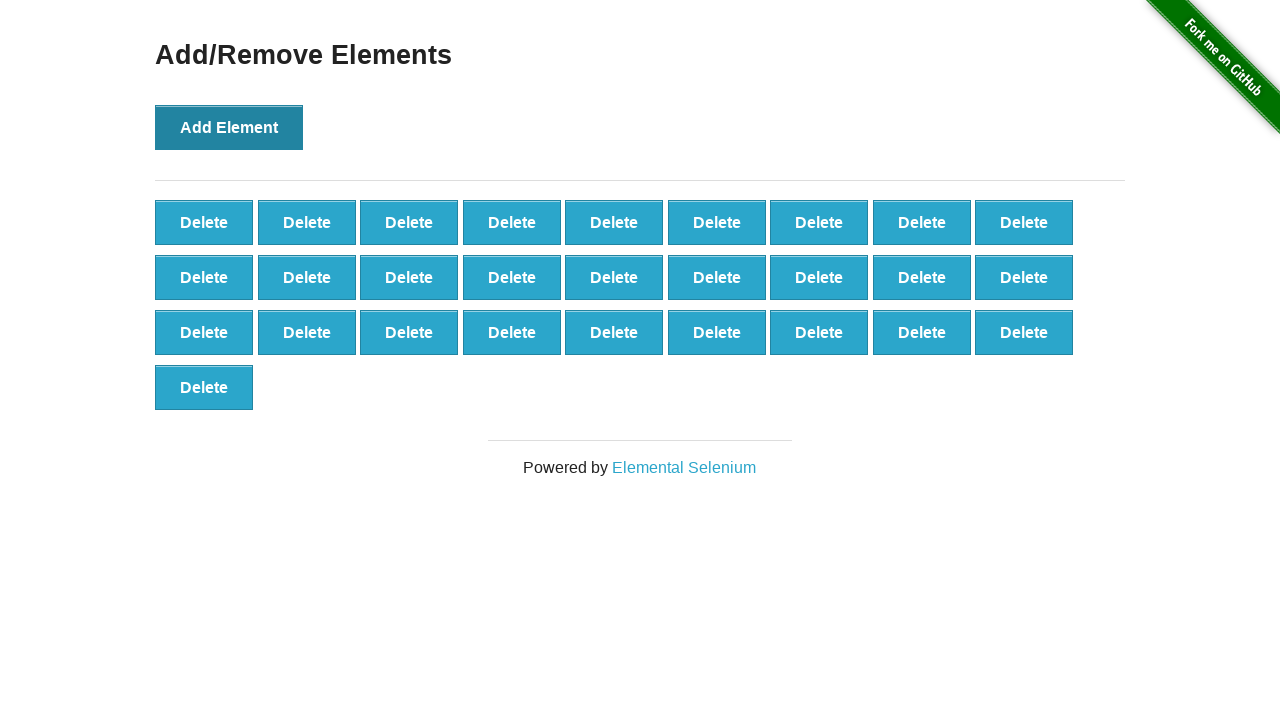

Clicked 'Add Element' button (iteration 29/100) at (229, 127) on button[onclick='addElement()']
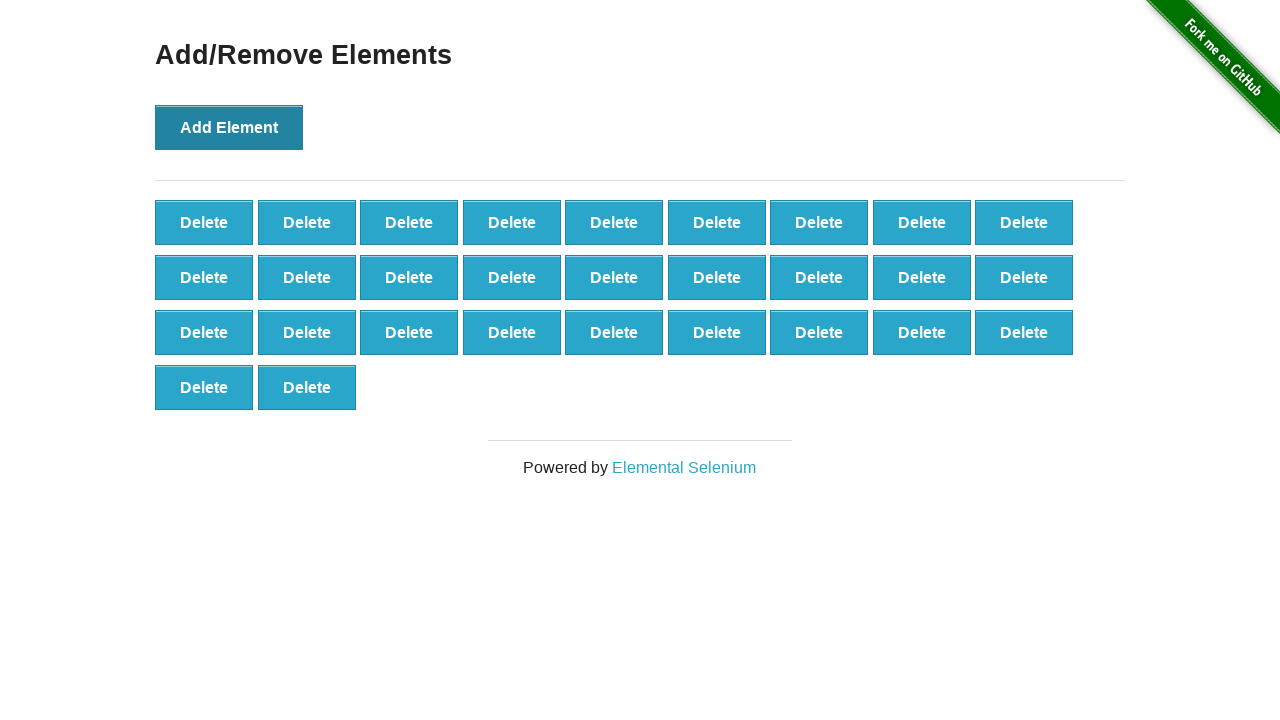

Clicked 'Add Element' button (iteration 30/100) at (229, 127) on button[onclick='addElement()']
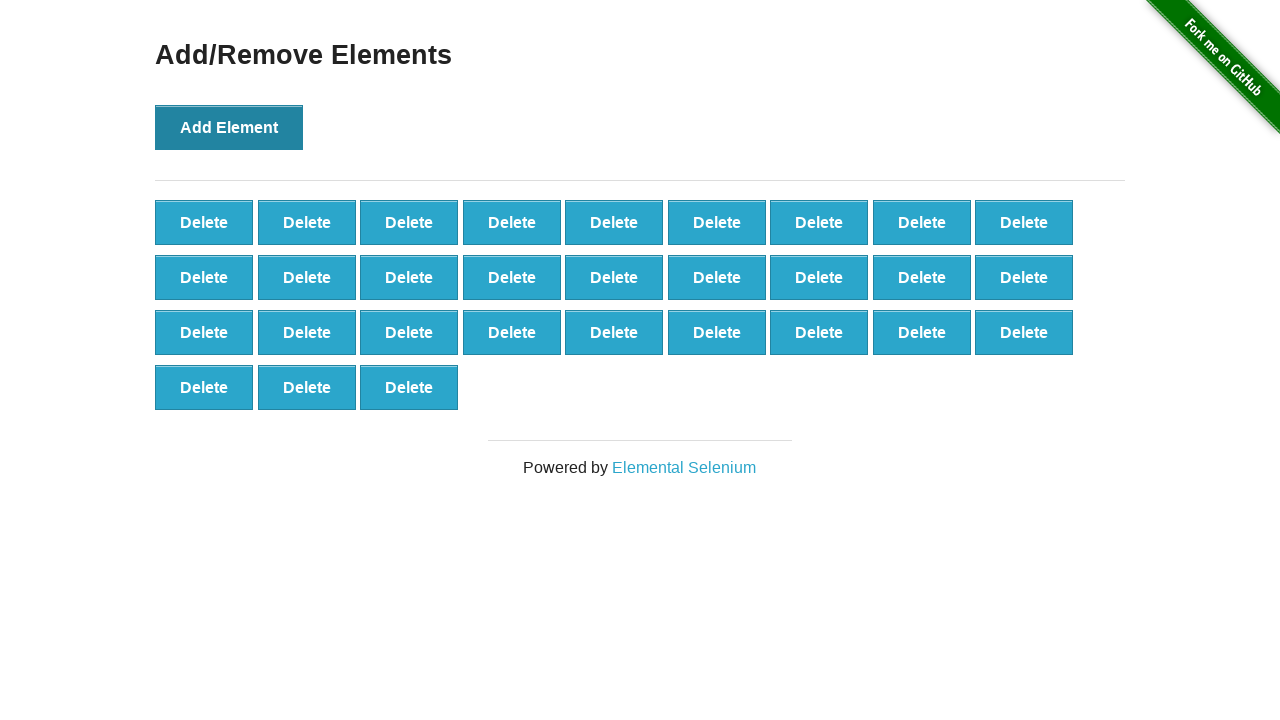

Clicked 'Add Element' button (iteration 31/100) at (229, 127) on button[onclick='addElement()']
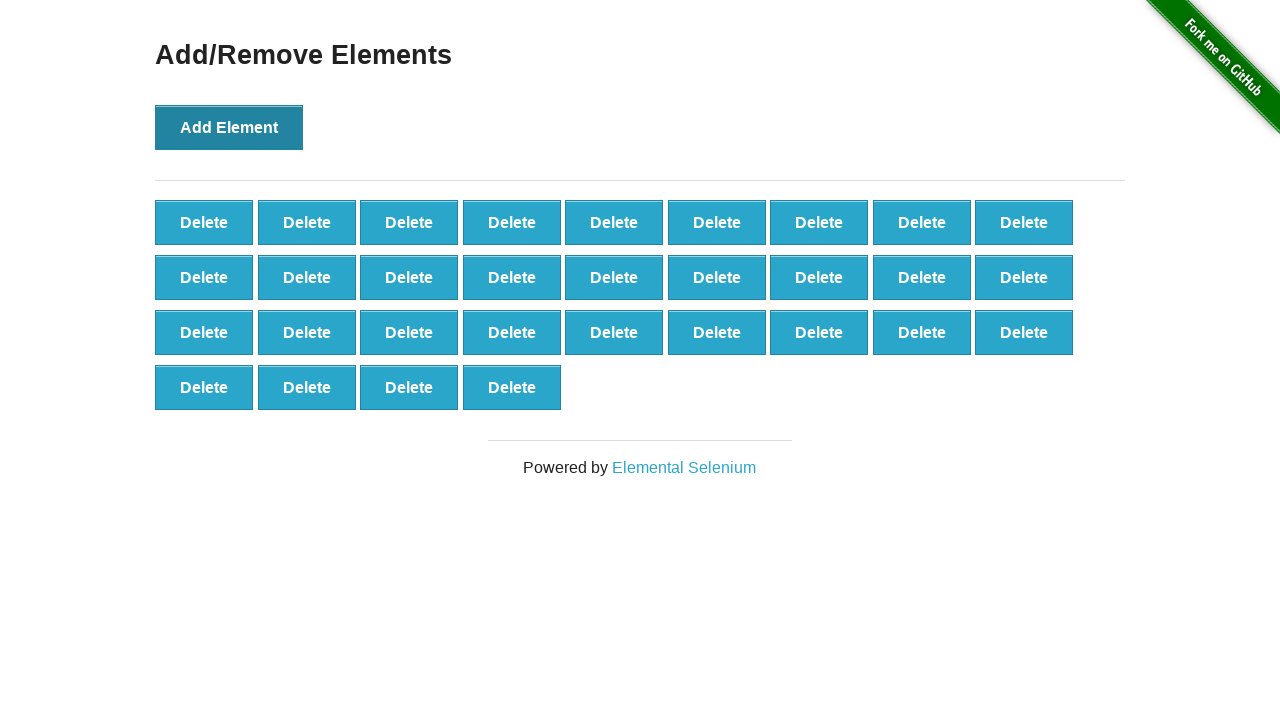

Clicked 'Add Element' button (iteration 32/100) at (229, 127) on button[onclick='addElement()']
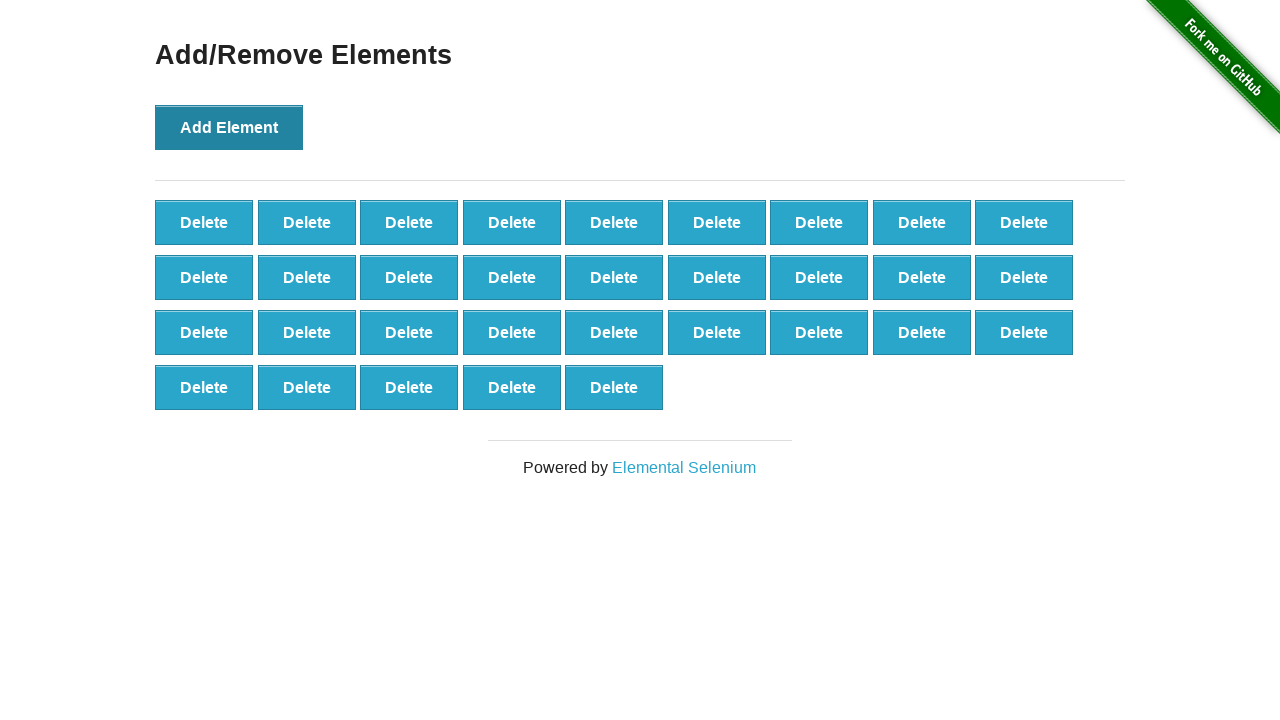

Clicked 'Add Element' button (iteration 33/100) at (229, 127) on button[onclick='addElement()']
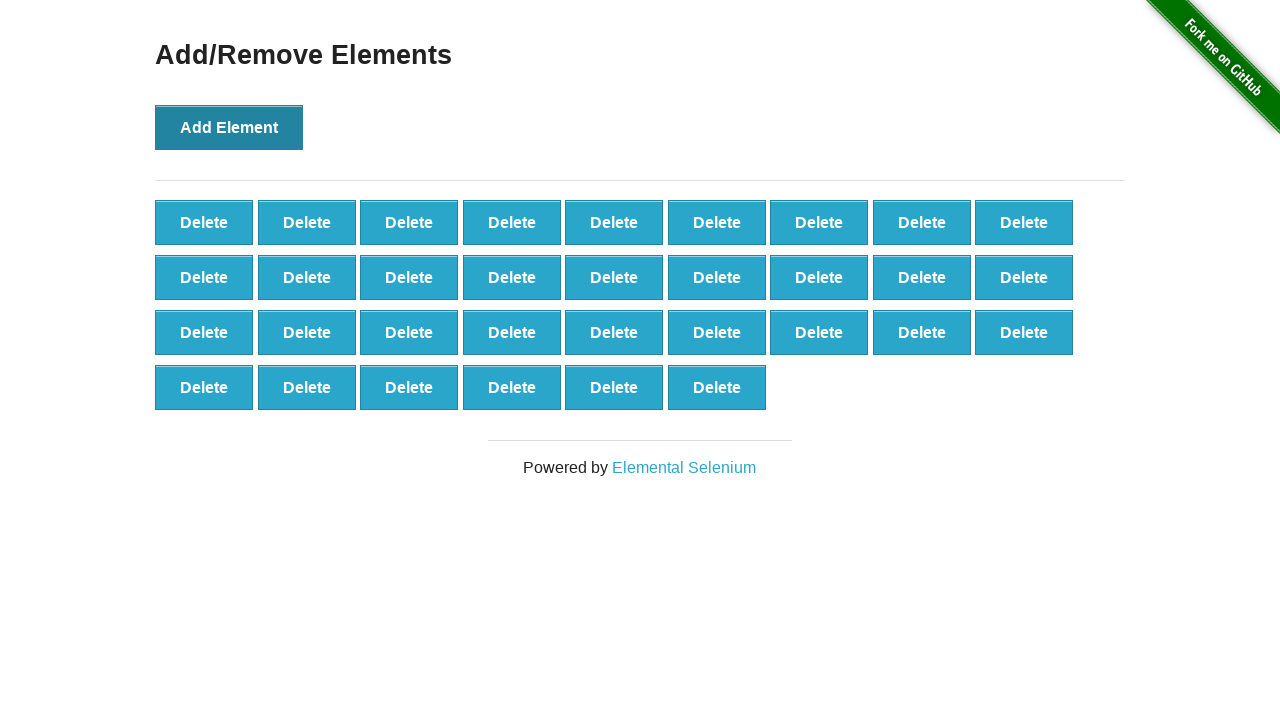

Clicked 'Add Element' button (iteration 34/100) at (229, 127) on button[onclick='addElement()']
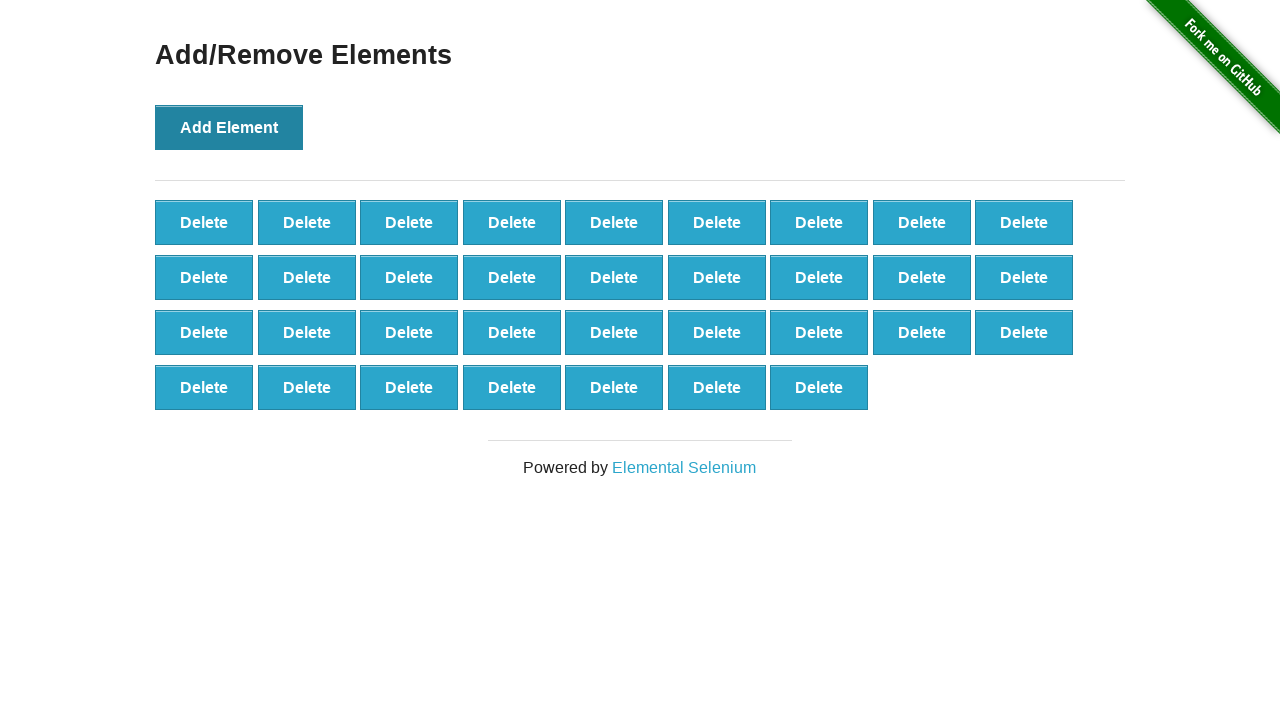

Clicked 'Add Element' button (iteration 35/100) at (229, 127) on button[onclick='addElement()']
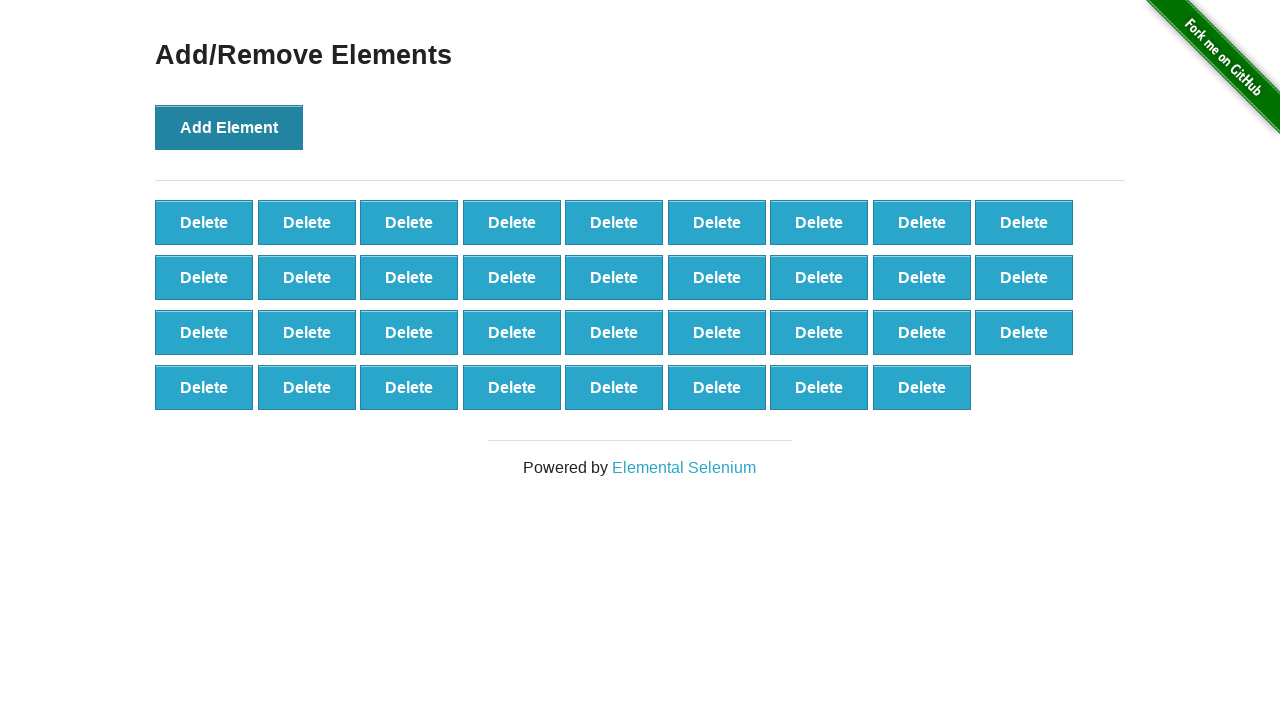

Clicked 'Add Element' button (iteration 36/100) at (229, 127) on button[onclick='addElement()']
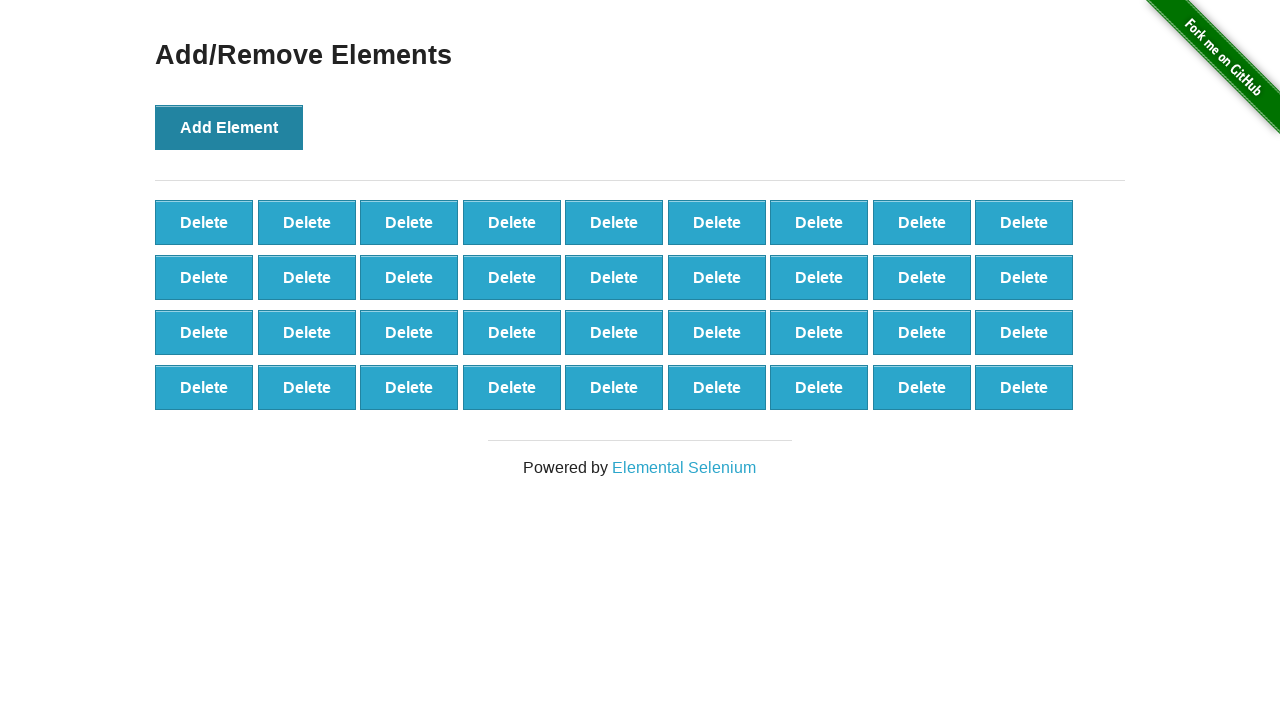

Clicked 'Add Element' button (iteration 37/100) at (229, 127) on button[onclick='addElement()']
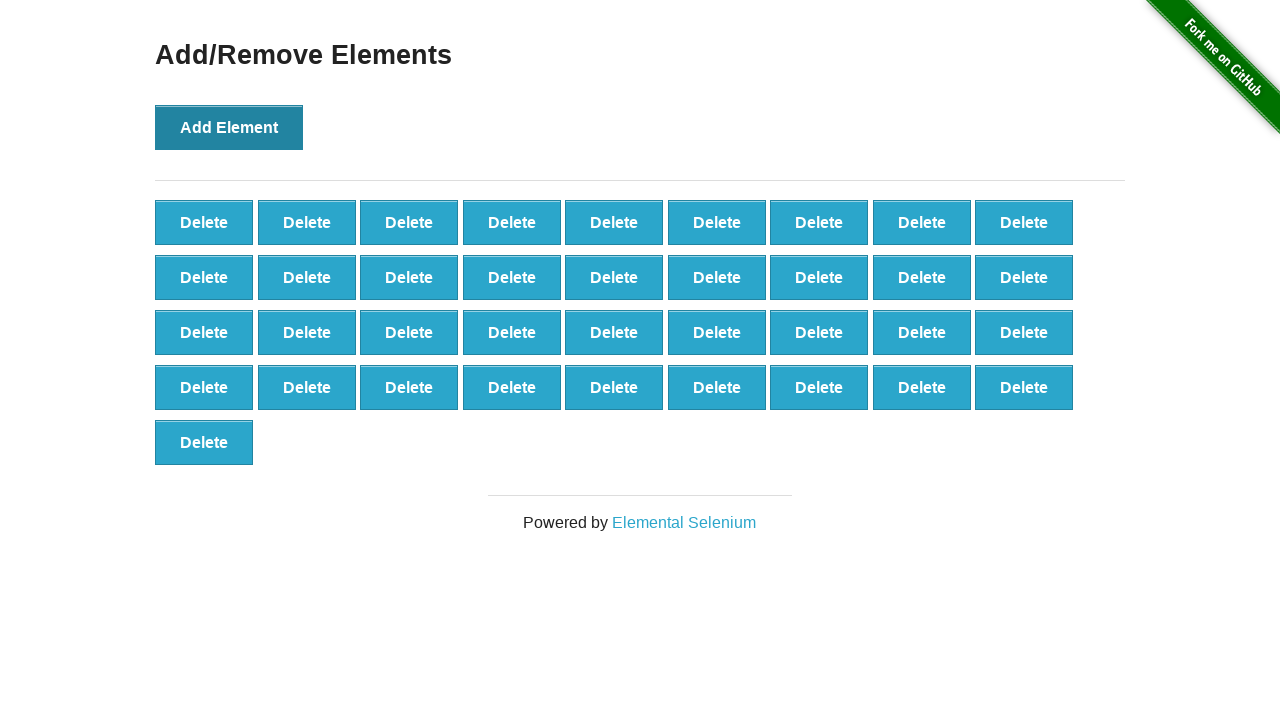

Clicked 'Add Element' button (iteration 38/100) at (229, 127) on button[onclick='addElement()']
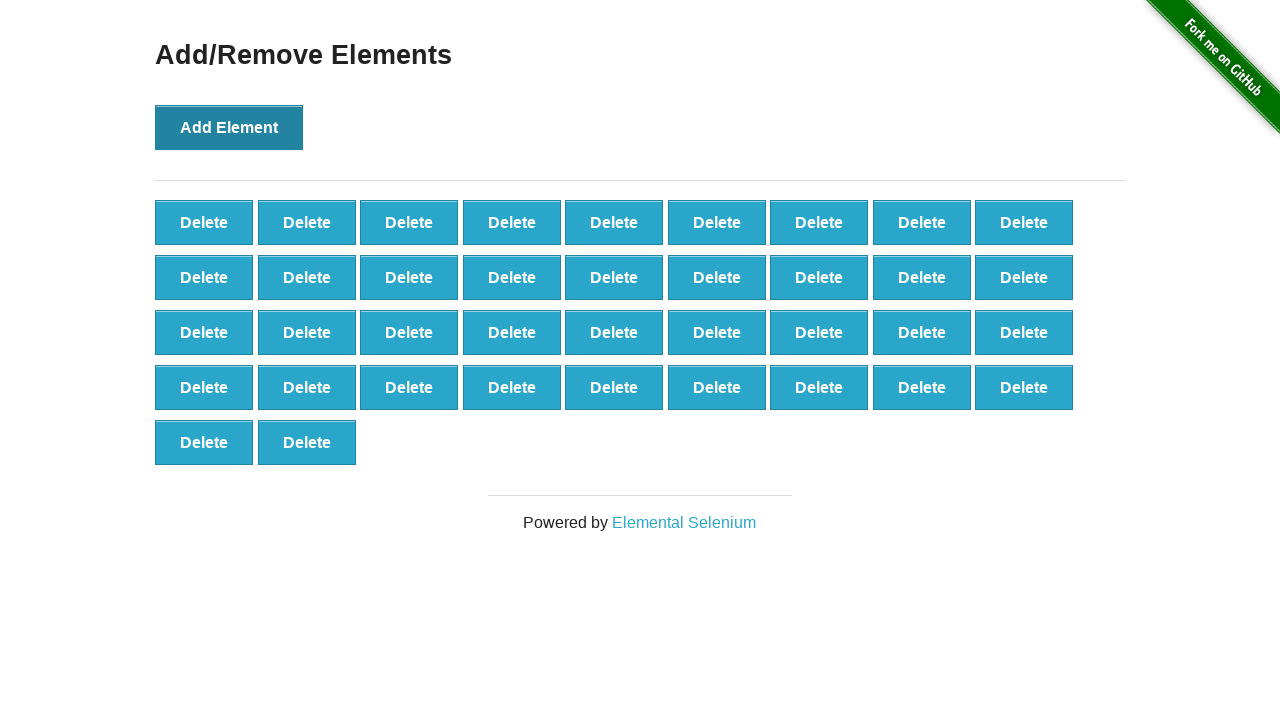

Clicked 'Add Element' button (iteration 39/100) at (229, 127) on button[onclick='addElement()']
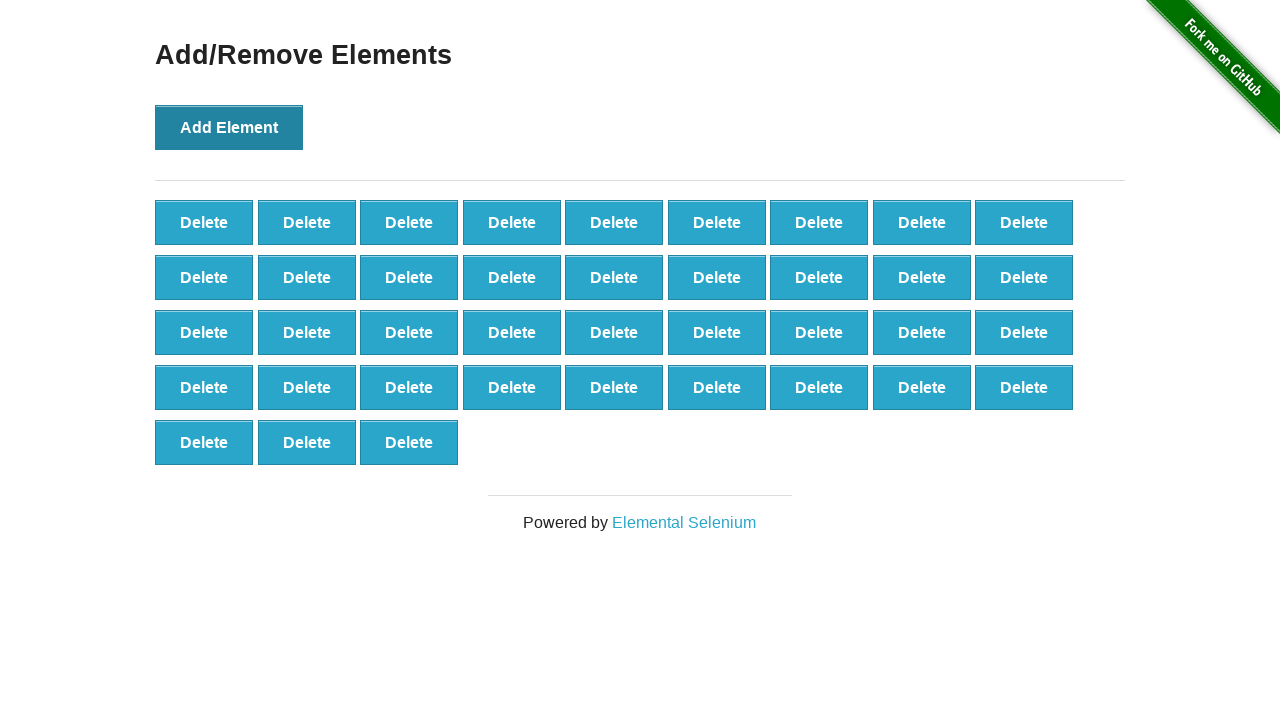

Clicked 'Add Element' button (iteration 40/100) at (229, 127) on button[onclick='addElement()']
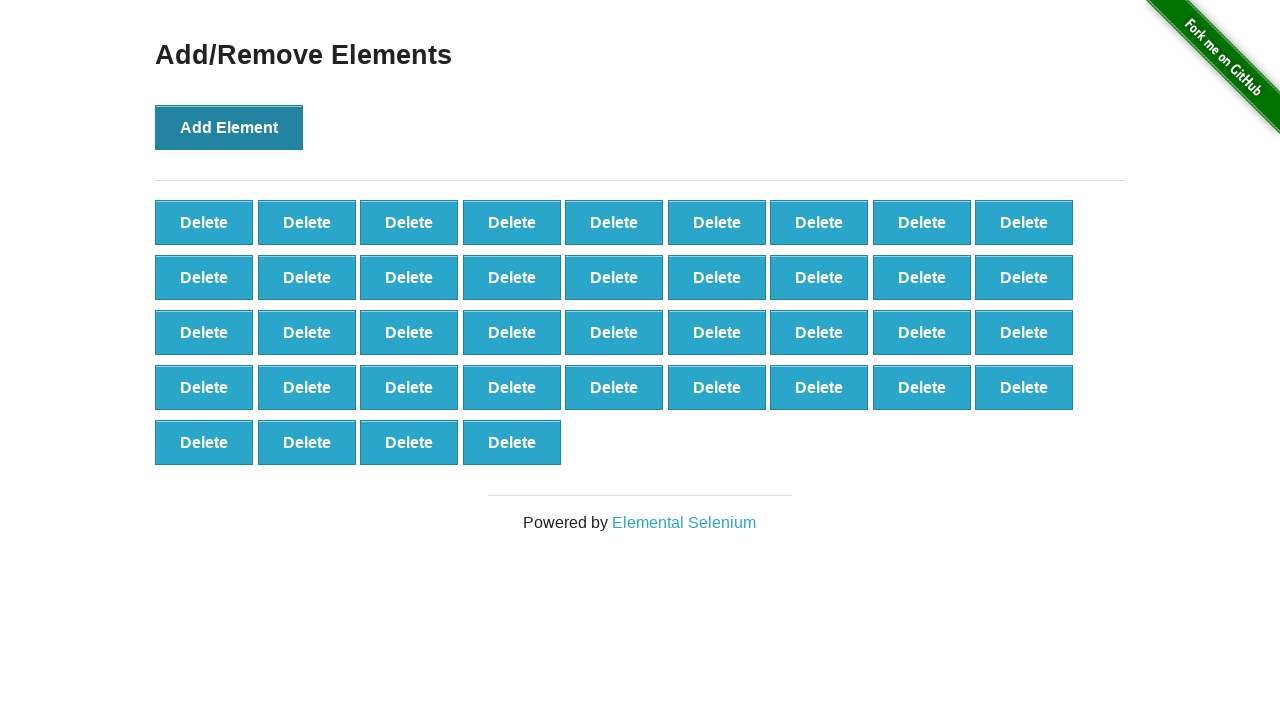

Clicked 'Add Element' button (iteration 41/100) at (229, 127) on button[onclick='addElement()']
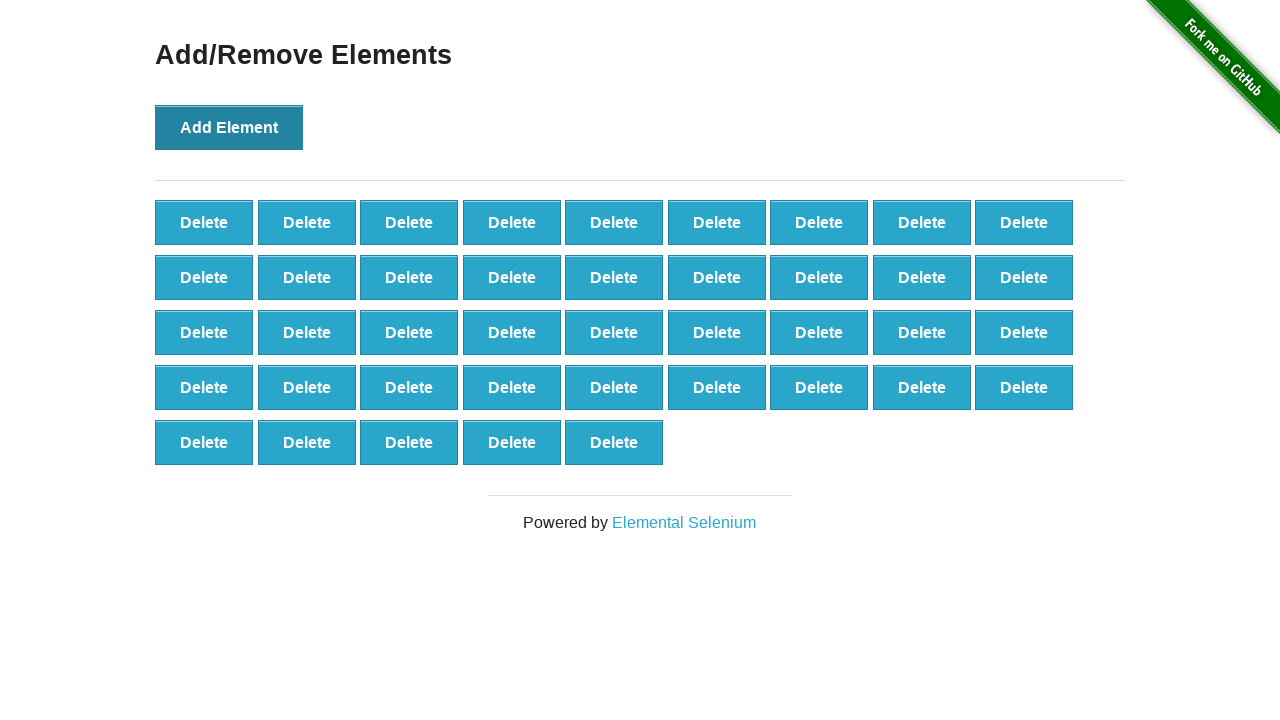

Clicked 'Add Element' button (iteration 42/100) at (229, 127) on button[onclick='addElement()']
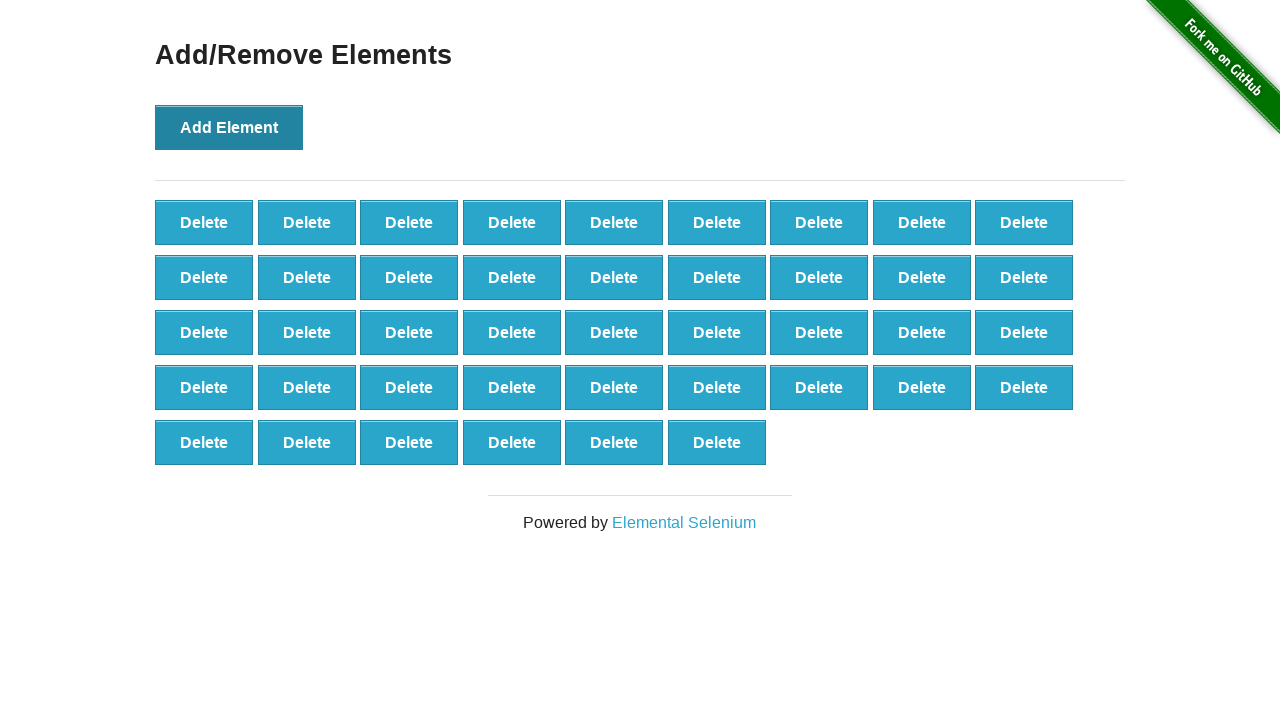

Clicked 'Add Element' button (iteration 43/100) at (229, 127) on button[onclick='addElement()']
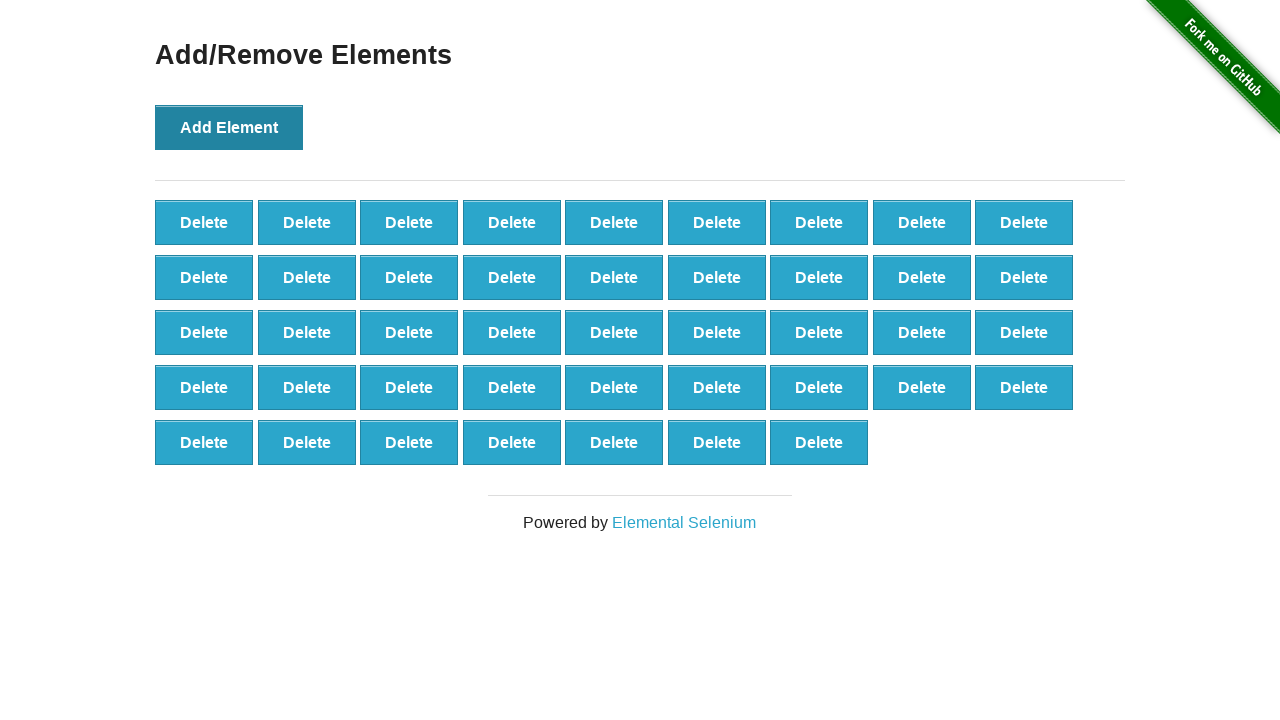

Clicked 'Add Element' button (iteration 44/100) at (229, 127) on button[onclick='addElement()']
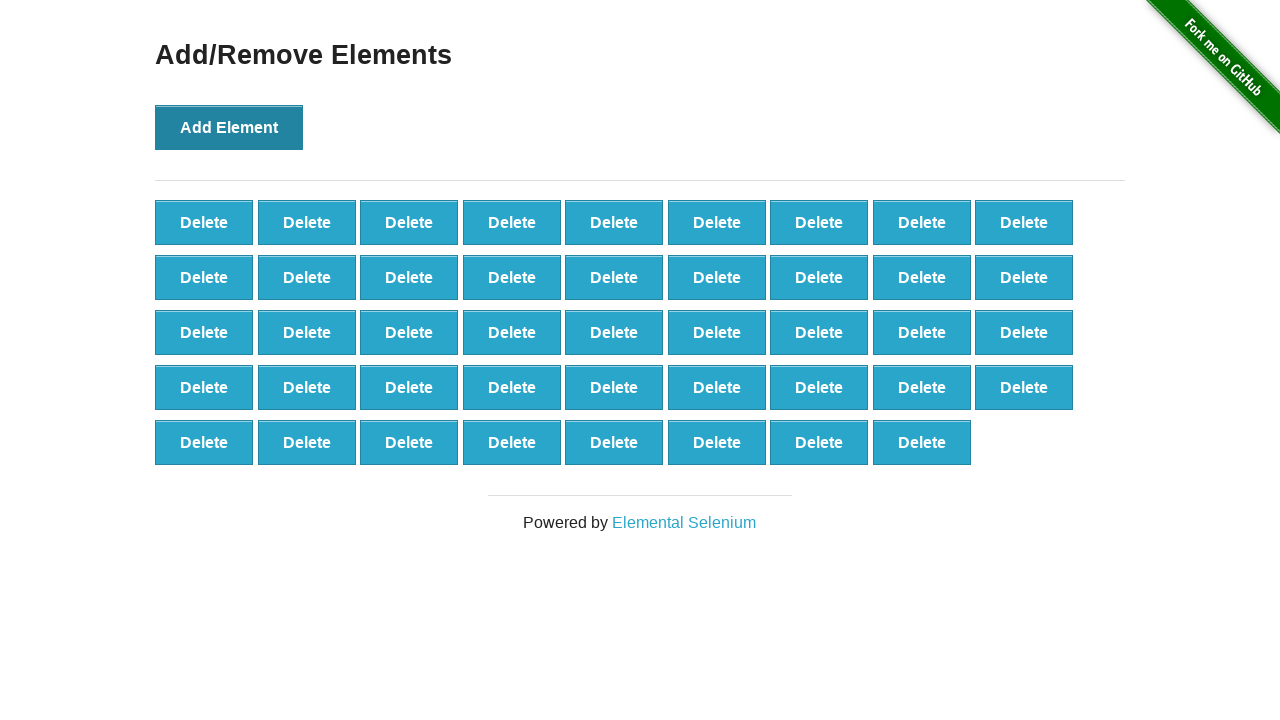

Clicked 'Add Element' button (iteration 45/100) at (229, 127) on button[onclick='addElement()']
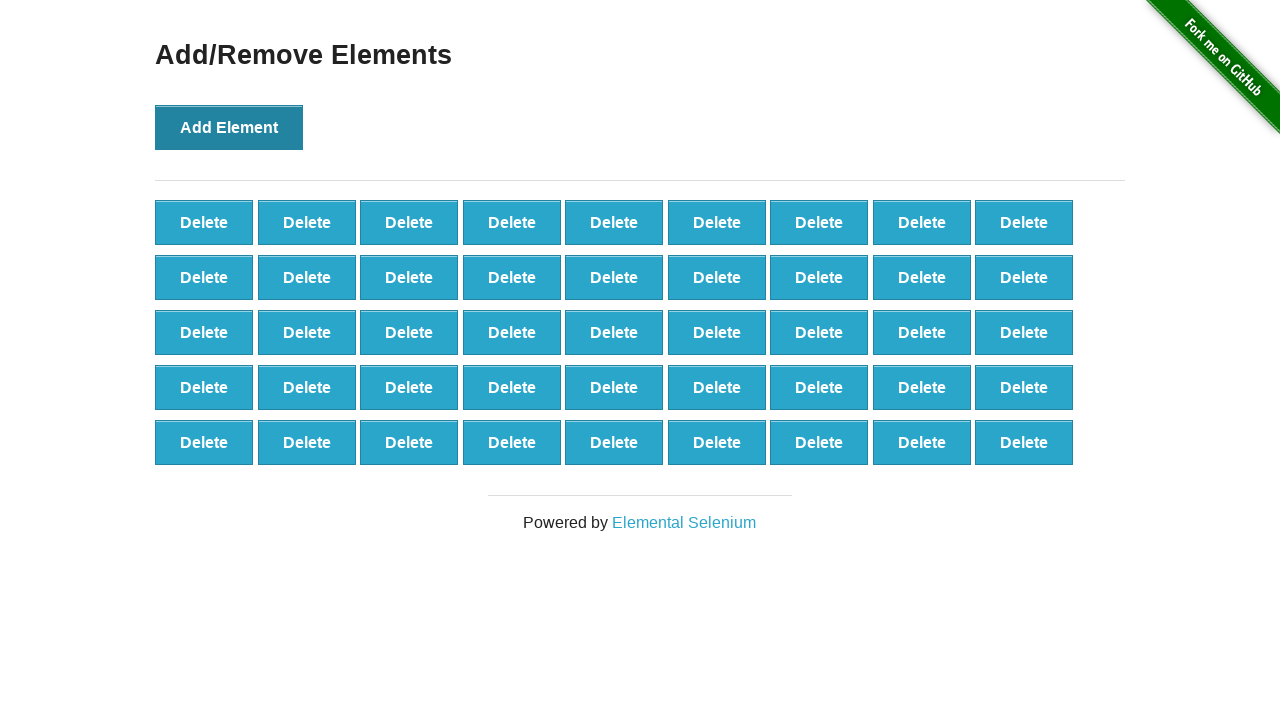

Clicked 'Add Element' button (iteration 46/100) at (229, 127) on button[onclick='addElement()']
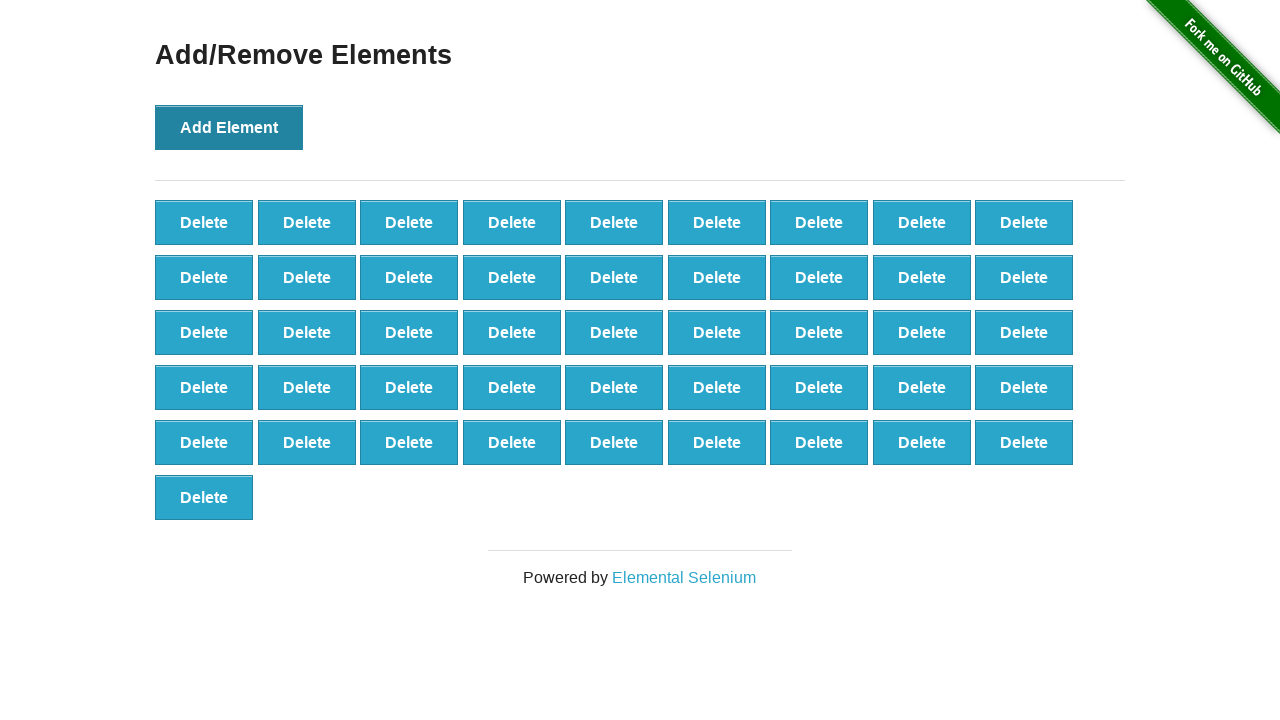

Clicked 'Add Element' button (iteration 47/100) at (229, 127) on button[onclick='addElement()']
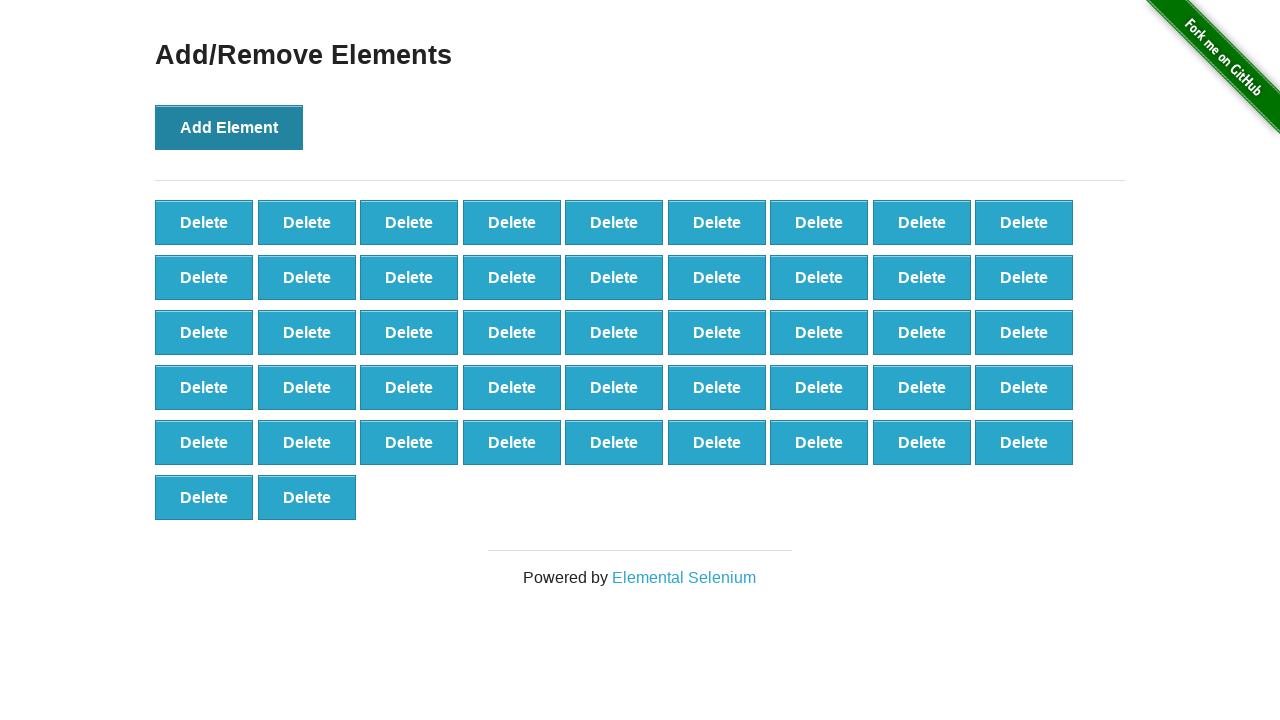

Clicked 'Add Element' button (iteration 48/100) at (229, 127) on button[onclick='addElement()']
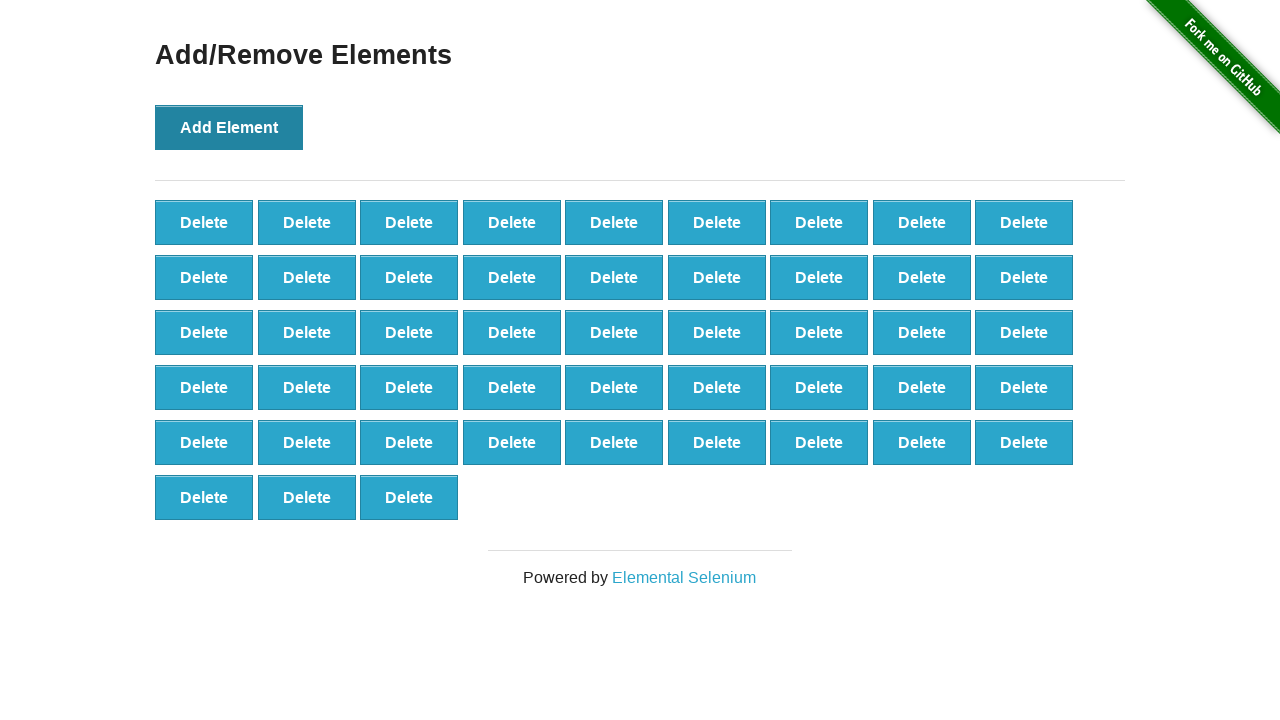

Clicked 'Add Element' button (iteration 49/100) at (229, 127) on button[onclick='addElement()']
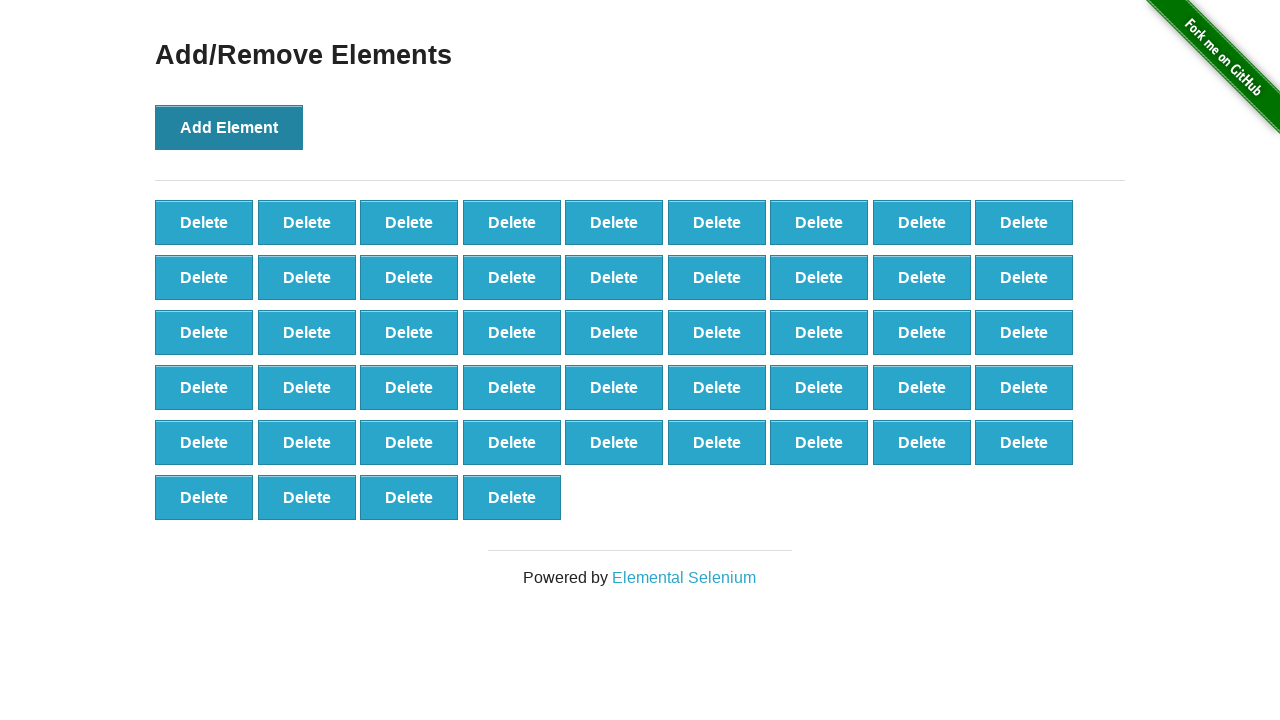

Clicked 'Add Element' button (iteration 50/100) at (229, 127) on button[onclick='addElement()']
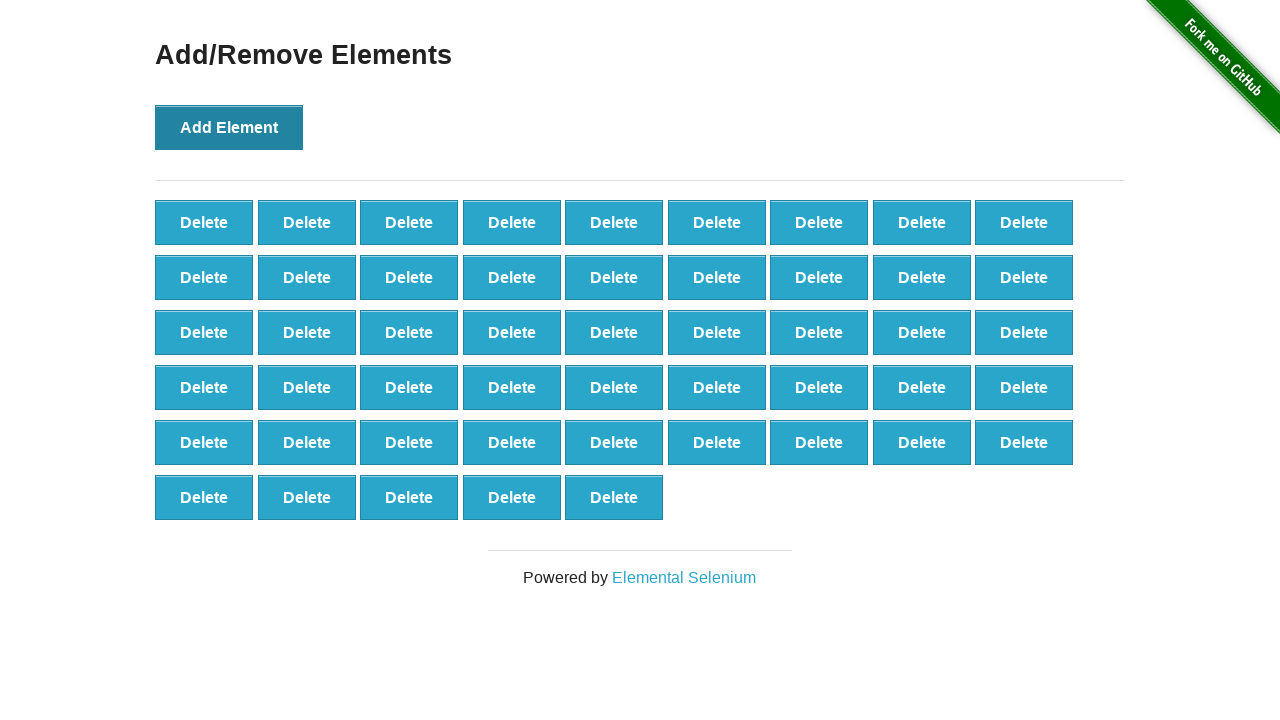

Clicked 'Add Element' button (iteration 51/100) at (229, 127) on button[onclick='addElement()']
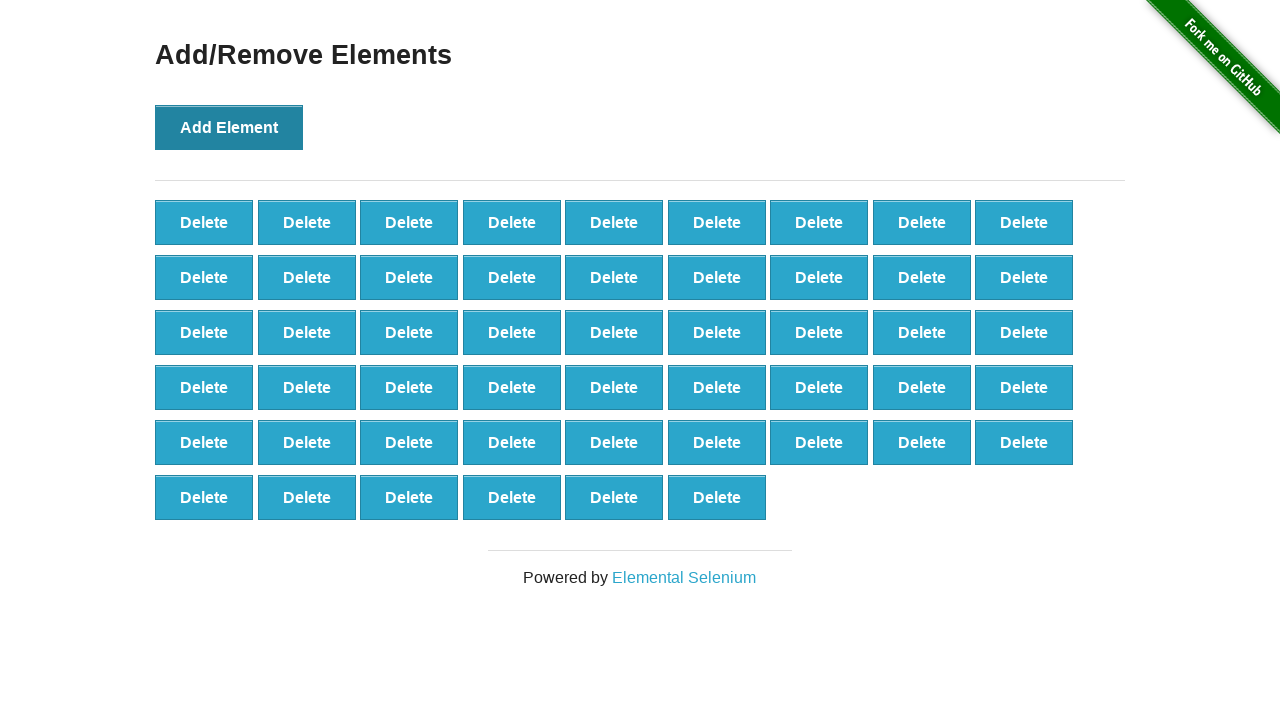

Clicked 'Add Element' button (iteration 52/100) at (229, 127) on button[onclick='addElement()']
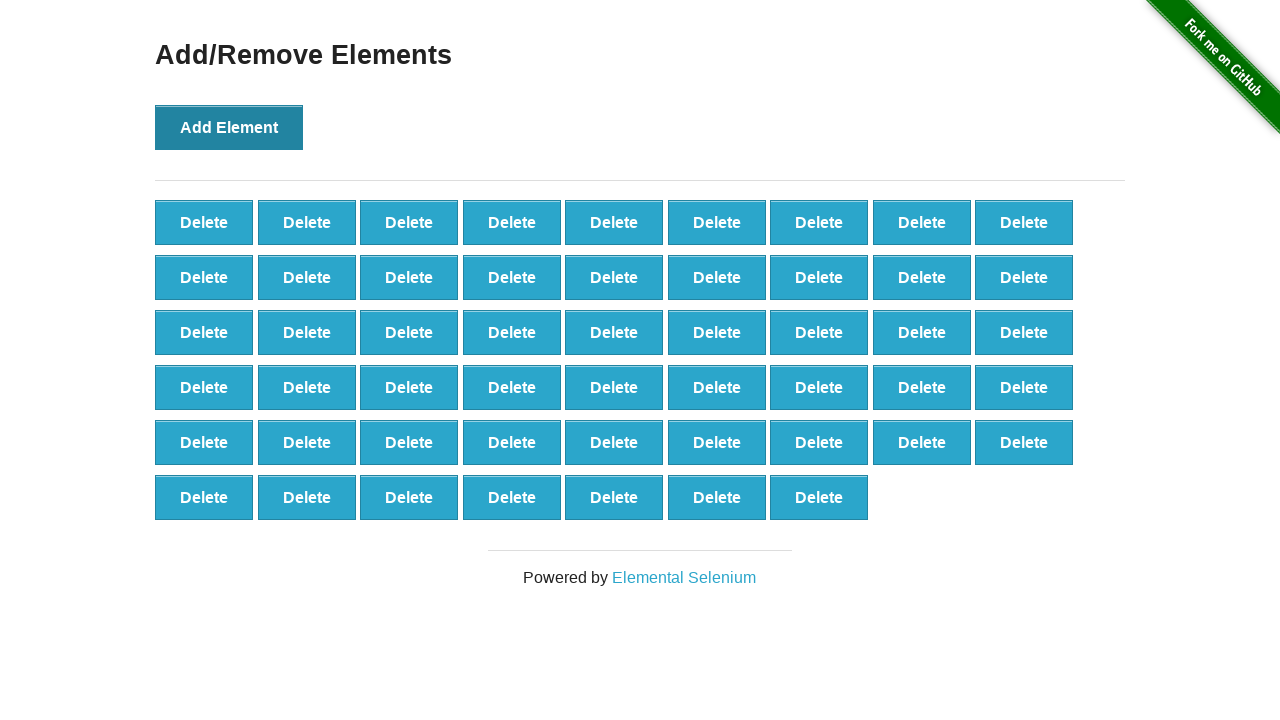

Clicked 'Add Element' button (iteration 53/100) at (229, 127) on button[onclick='addElement()']
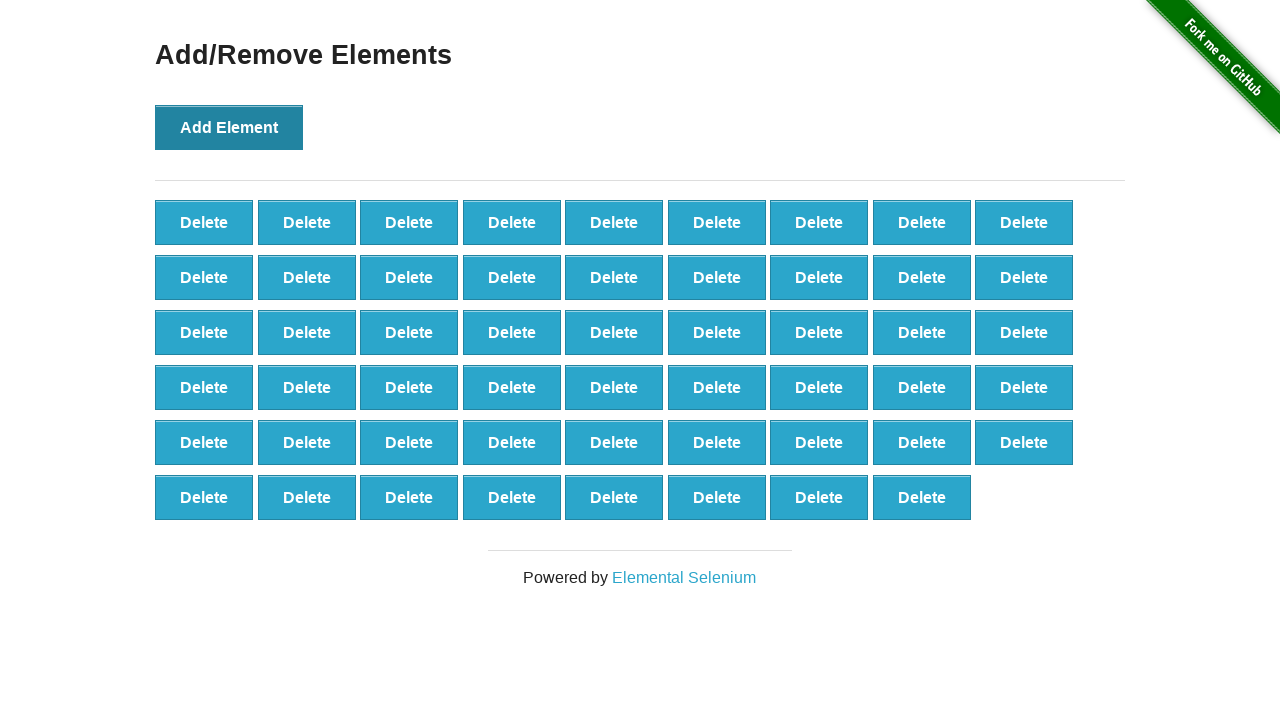

Clicked 'Add Element' button (iteration 54/100) at (229, 127) on button[onclick='addElement()']
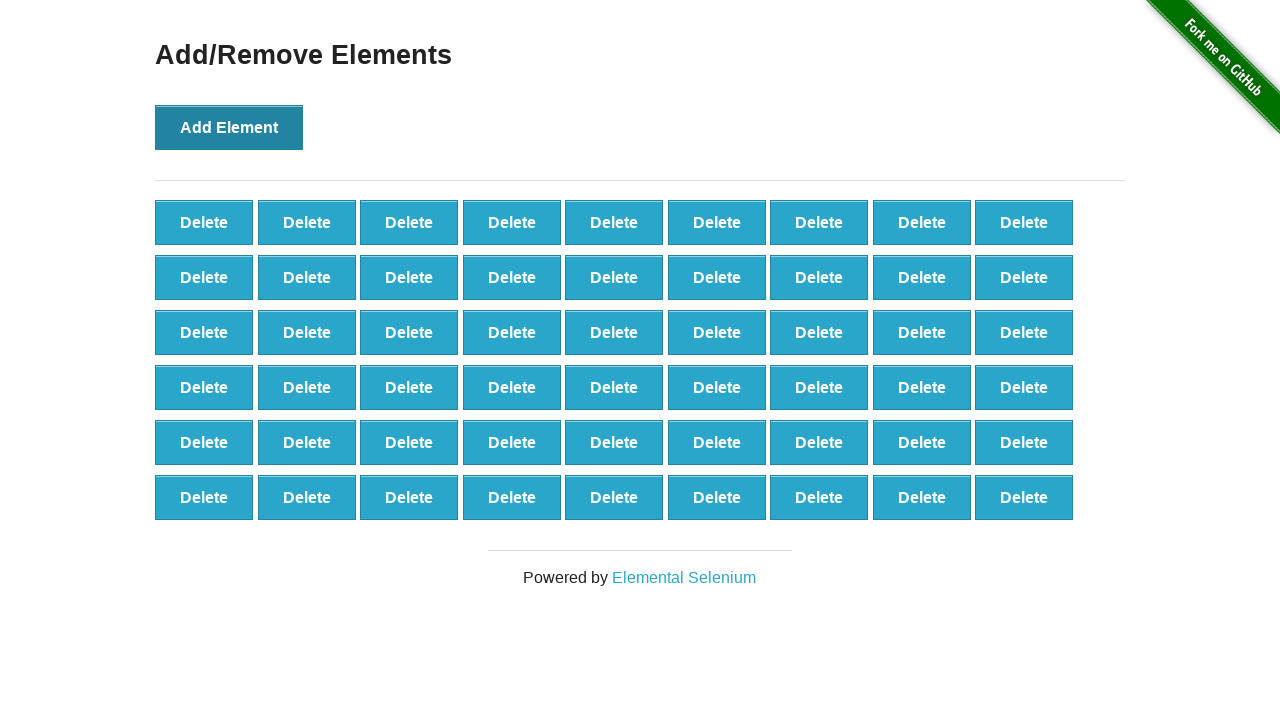

Clicked 'Add Element' button (iteration 55/100) at (229, 127) on button[onclick='addElement()']
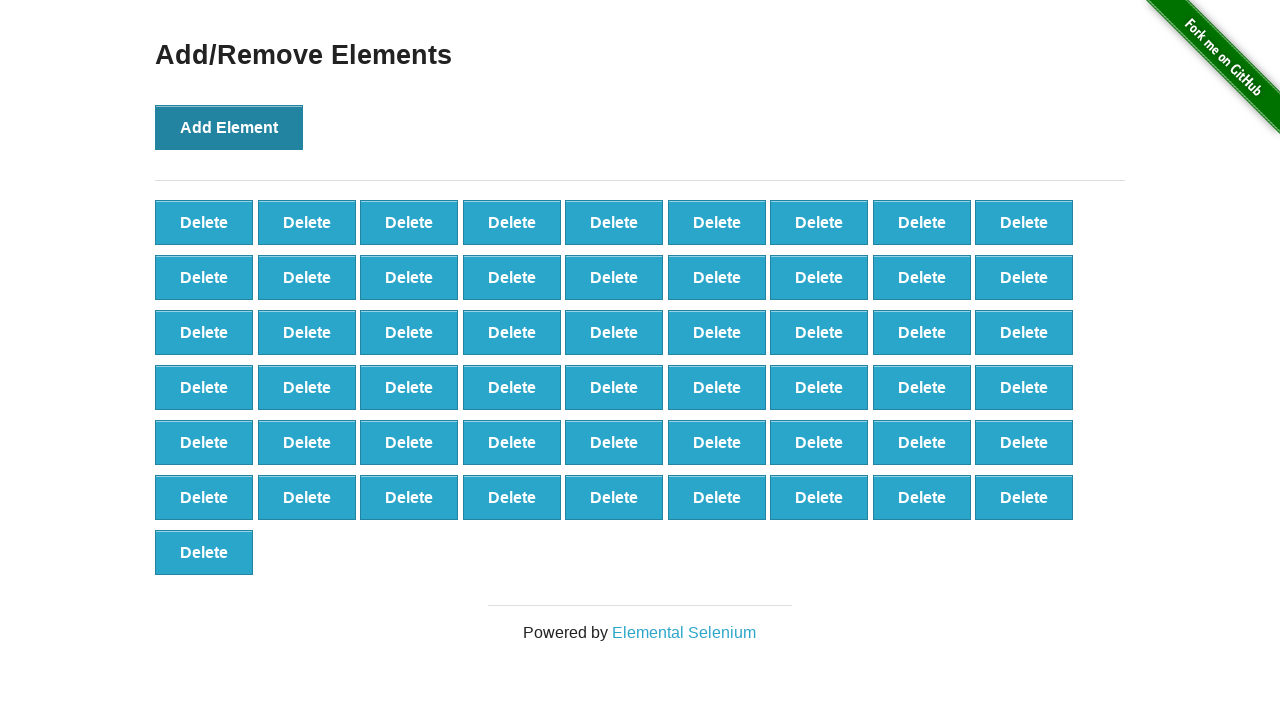

Clicked 'Add Element' button (iteration 56/100) at (229, 127) on button[onclick='addElement()']
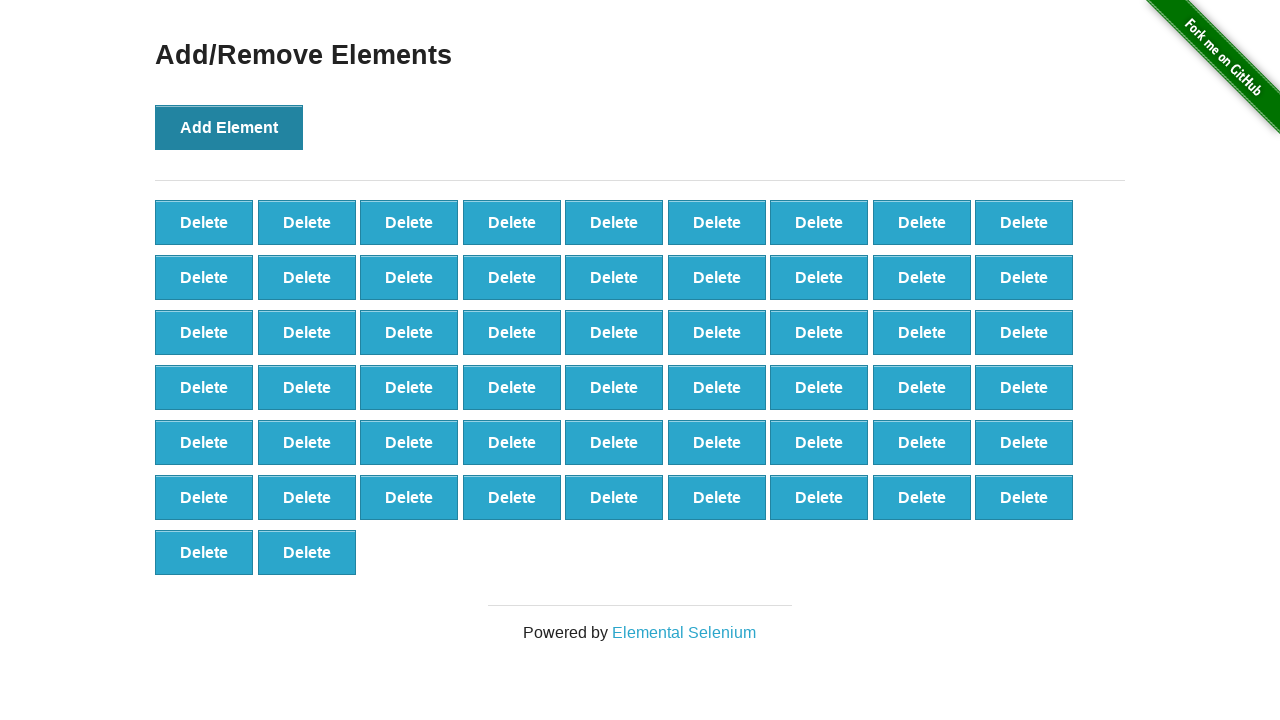

Clicked 'Add Element' button (iteration 57/100) at (229, 127) on button[onclick='addElement()']
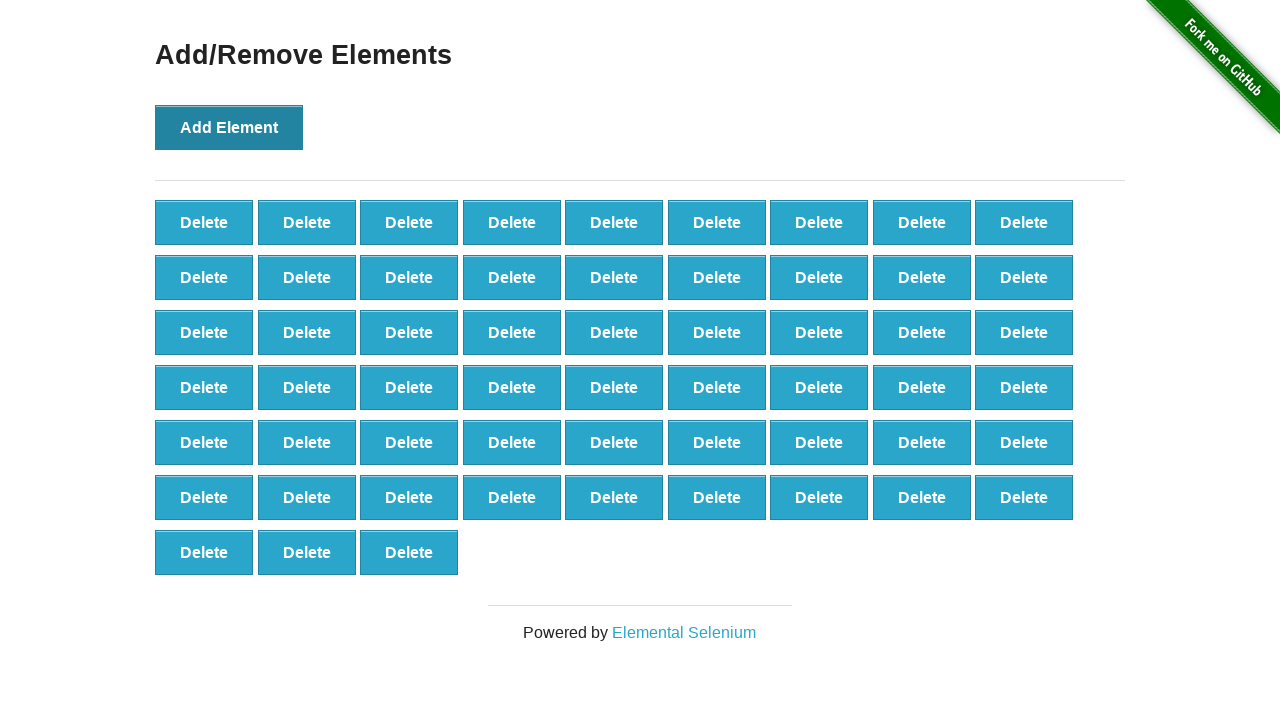

Clicked 'Add Element' button (iteration 58/100) at (229, 127) on button[onclick='addElement()']
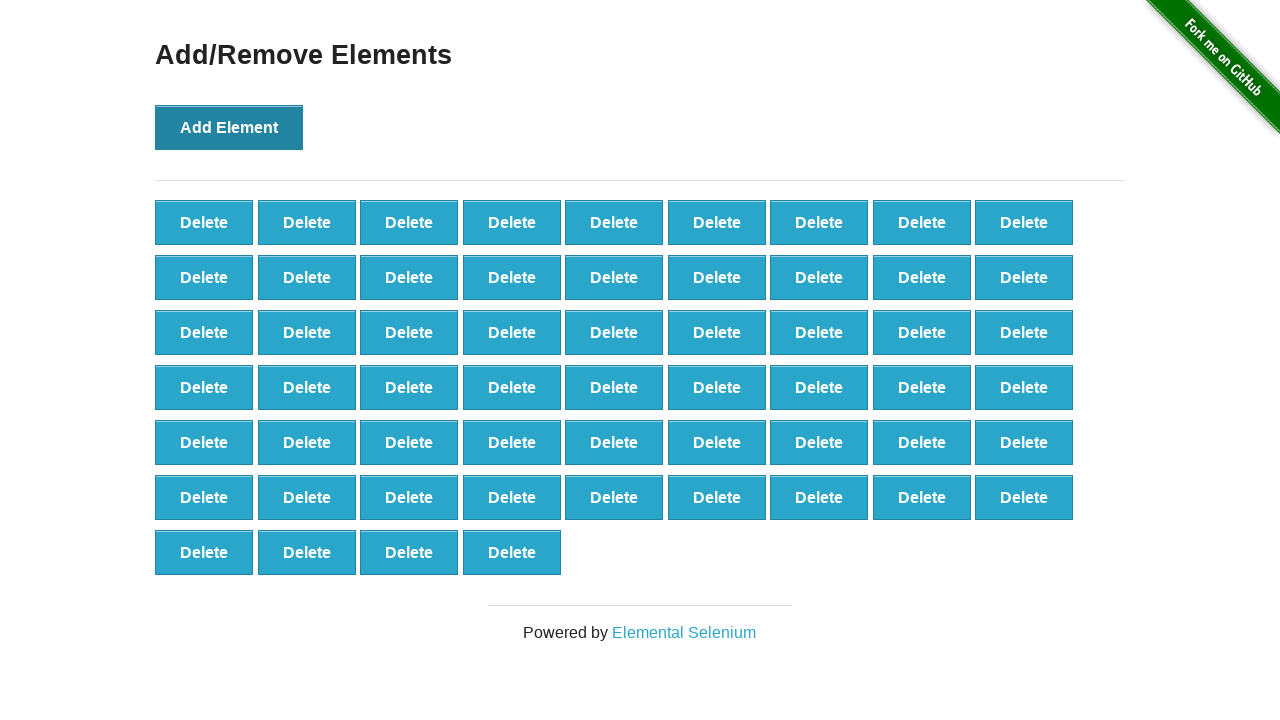

Clicked 'Add Element' button (iteration 59/100) at (229, 127) on button[onclick='addElement()']
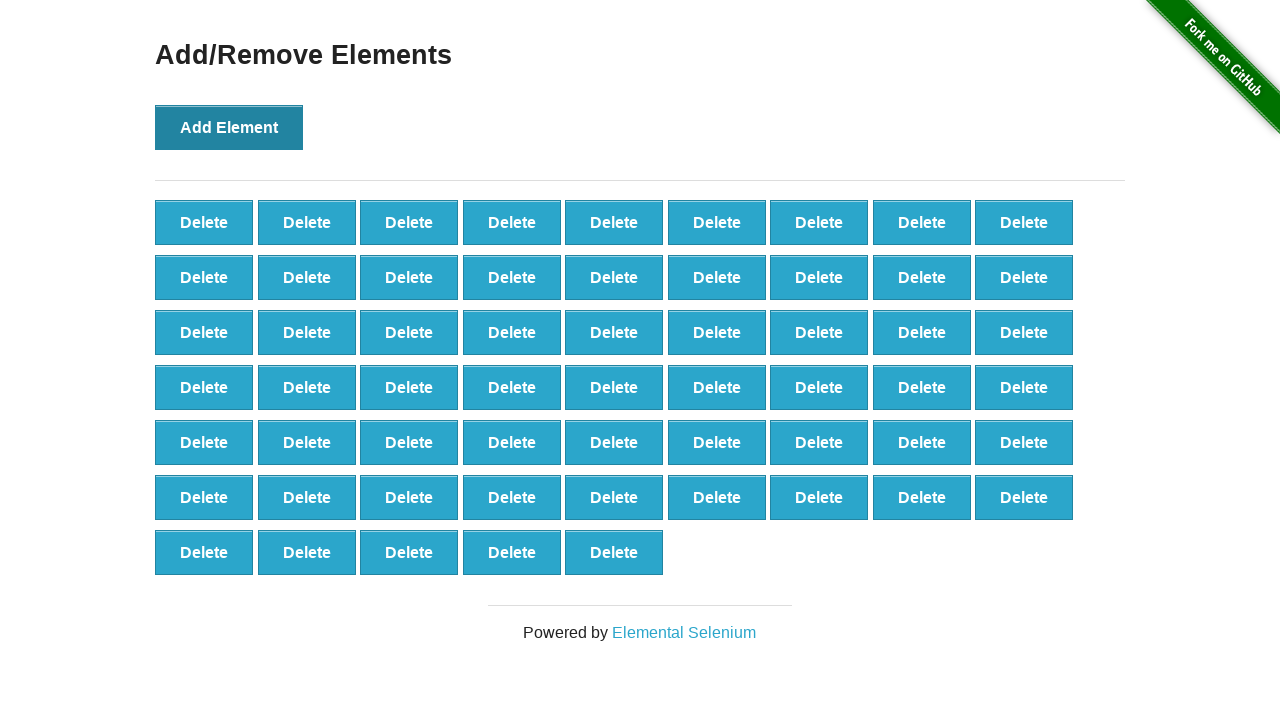

Clicked 'Add Element' button (iteration 60/100) at (229, 127) on button[onclick='addElement()']
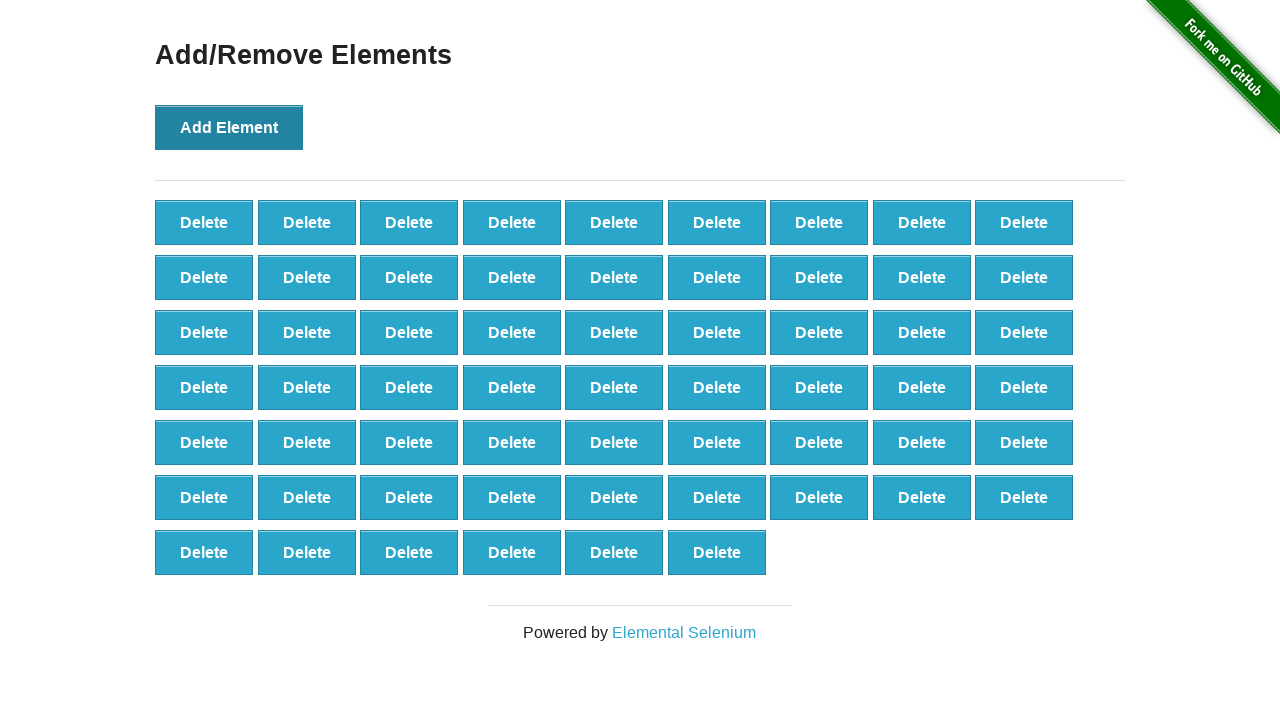

Clicked 'Add Element' button (iteration 61/100) at (229, 127) on button[onclick='addElement()']
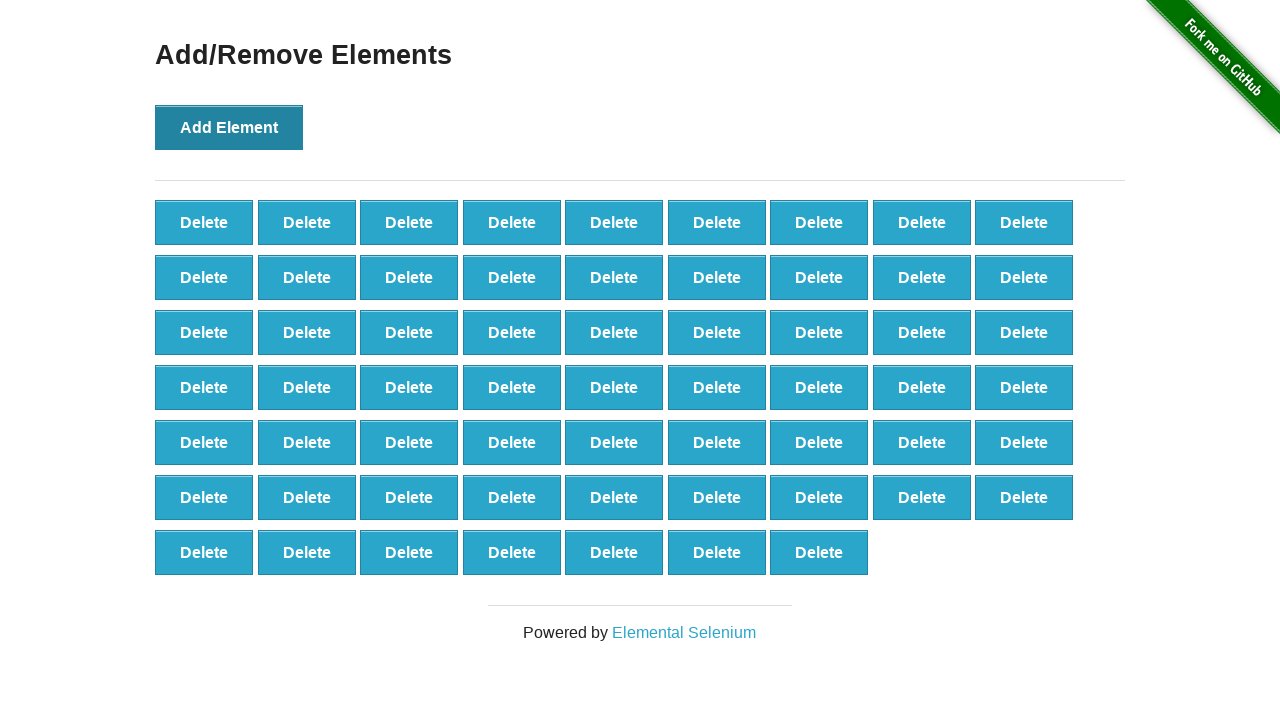

Clicked 'Add Element' button (iteration 62/100) at (229, 127) on button[onclick='addElement()']
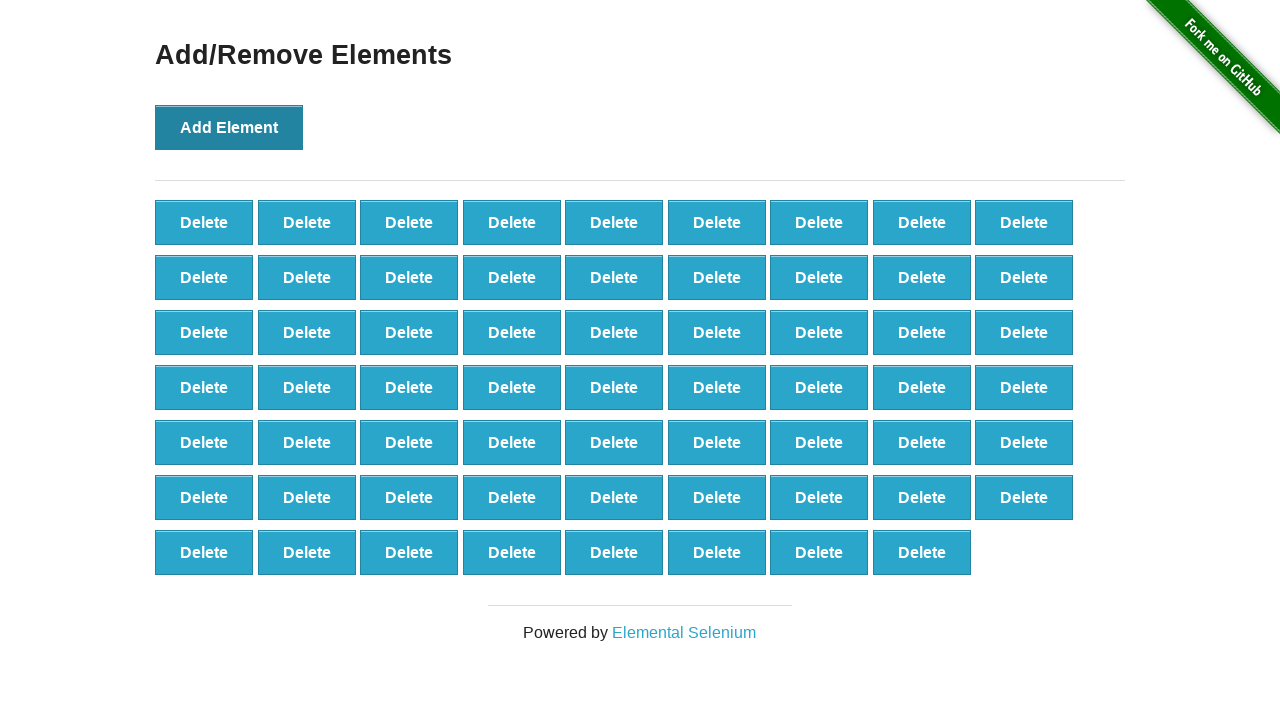

Clicked 'Add Element' button (iteration 63/100) at (229, 127) on button[onclick='addElement()']
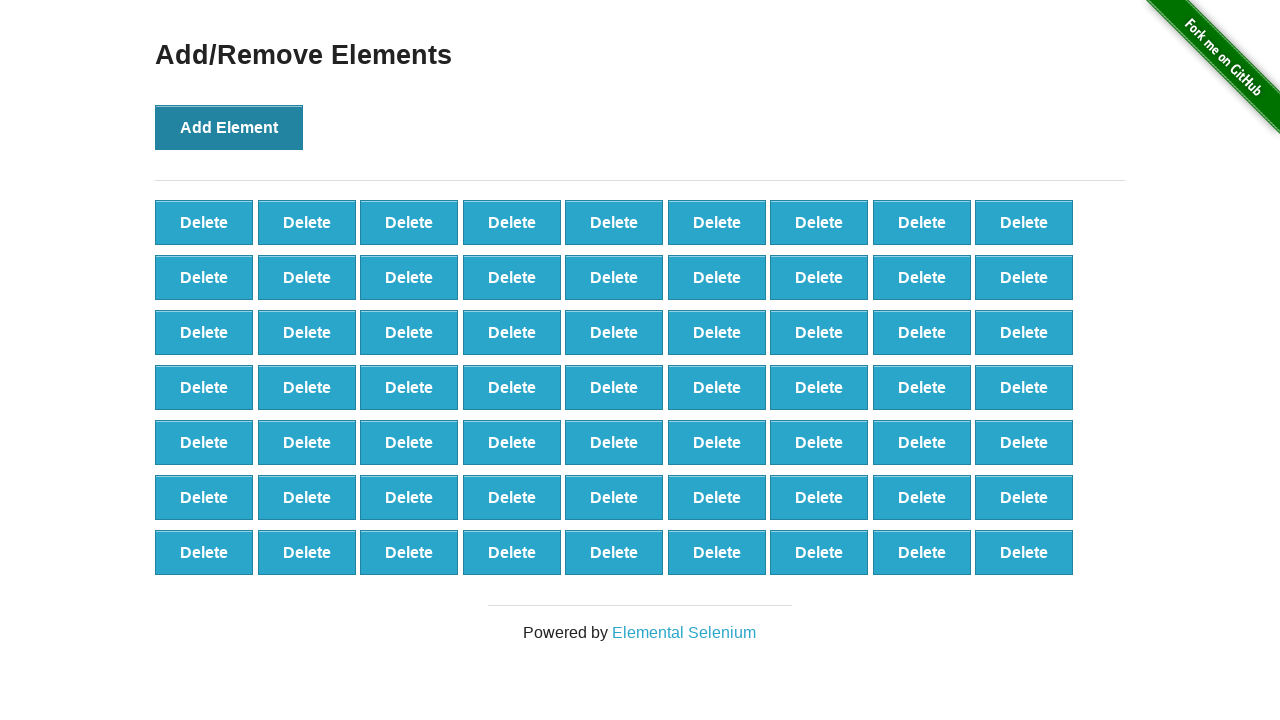

Clicked 'Add Element' button (iteration 64/100) at (229, 127) on button[onclick='addElement()']
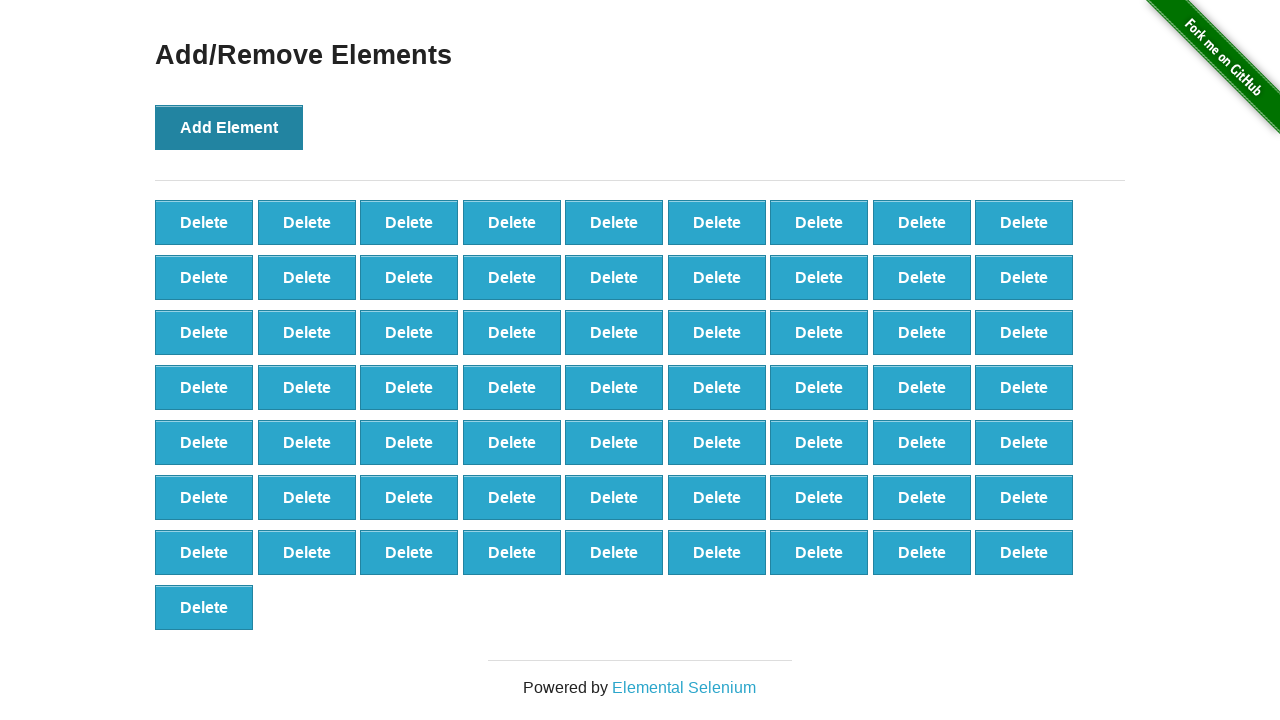

Clicked 'Add Element' button (iteration 65/100) at (229, 127) on button[onclick='addElement()']
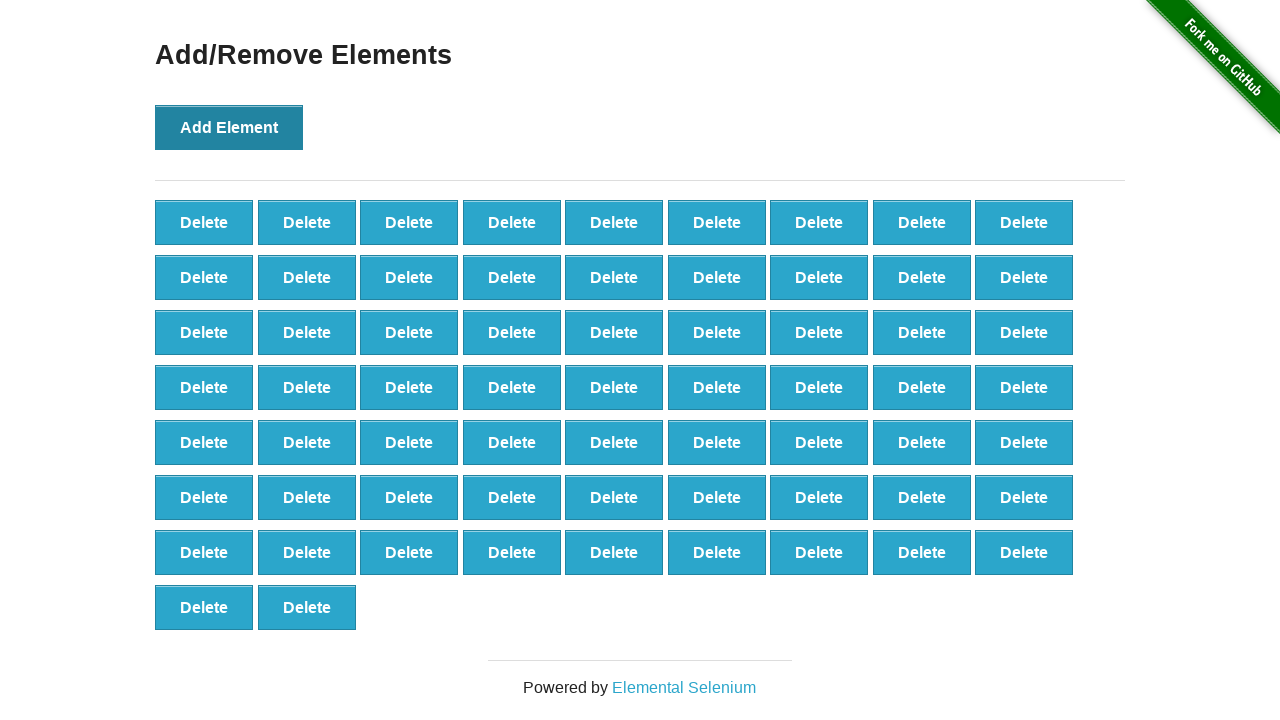

Clicked 'Add Element' button (iteration 66/100) at (229, 127) on button[onclick='addElement()']
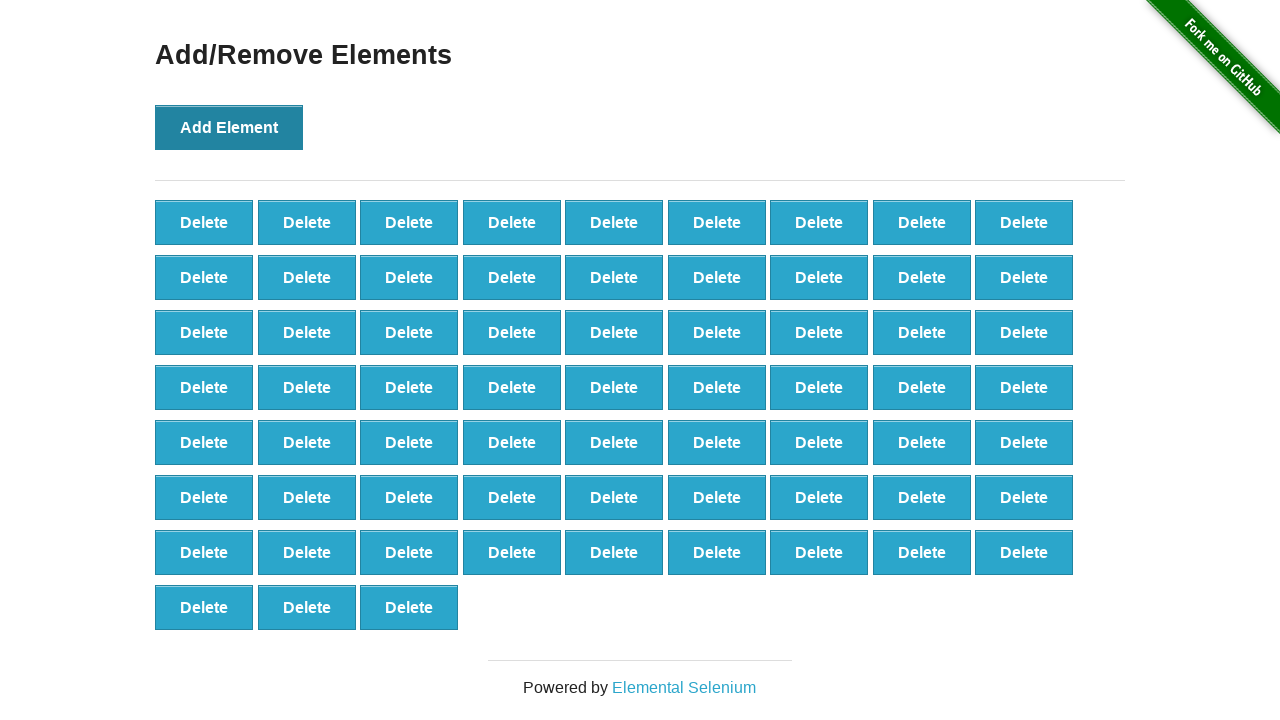

Clicked 'Add Element' button (iteration 67/100) at (229, 127) on button[onclick='addElement()']
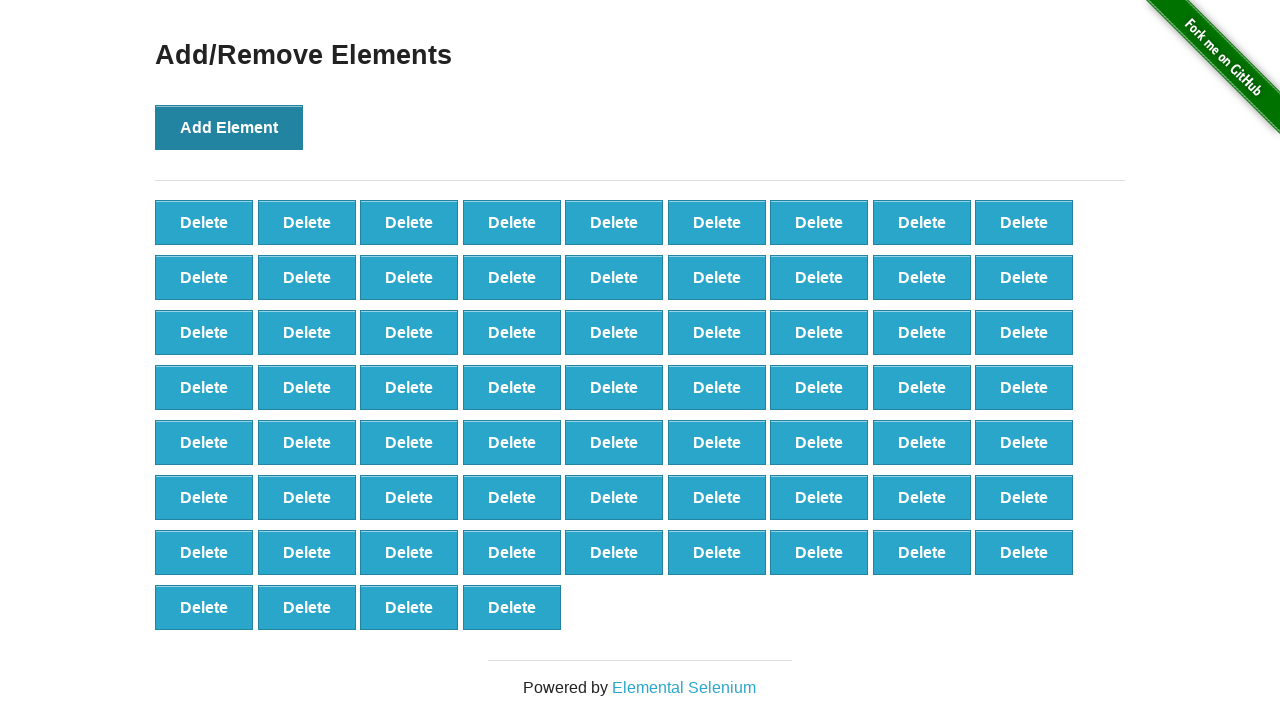

Clicked 'Add Element' button (iteration 68/100) at (229, 127) on button[onclick='addElement()']
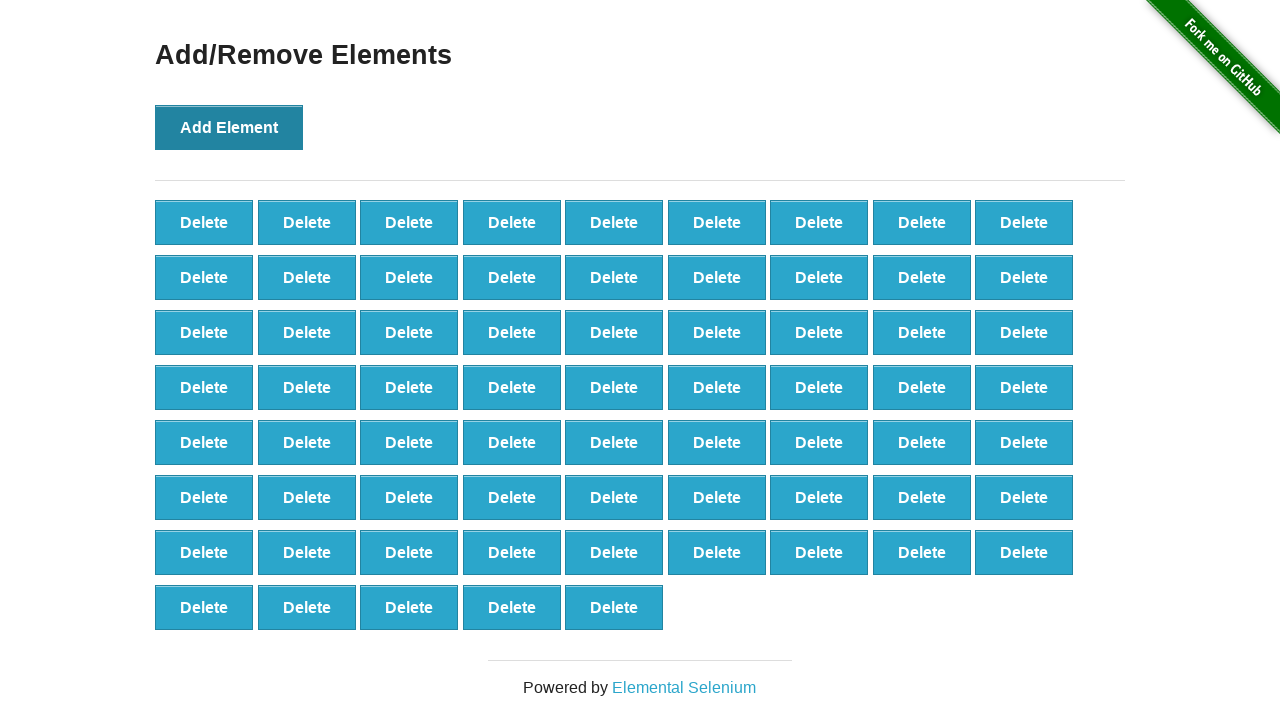

Clicked 'Add Element' button (iteration 69/100) at (229, 127) on button[onclick='addElement()']
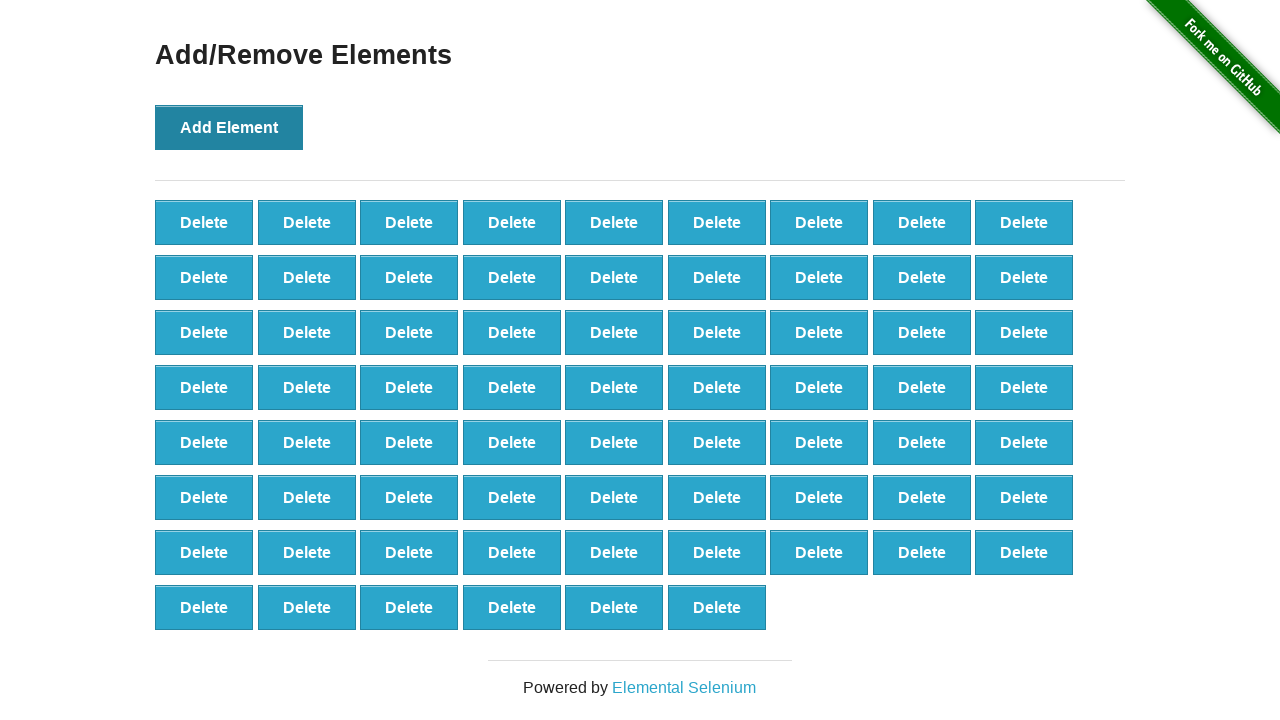

Clicked 'Add Element' button (iteration 70/100) at (229, 127) on button[onclick='addElement()']
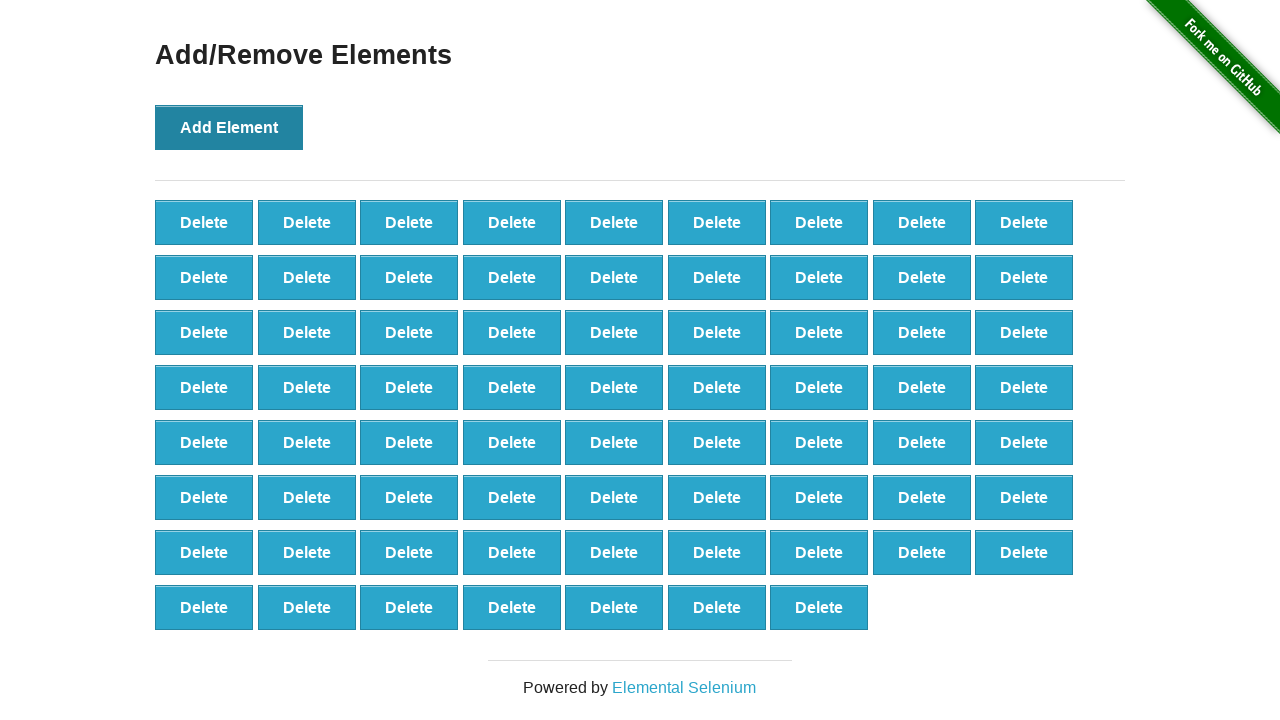

Clicked 'Add Element' button (iteration 71/100) at (229, 127) on button[onclick='addElement()']
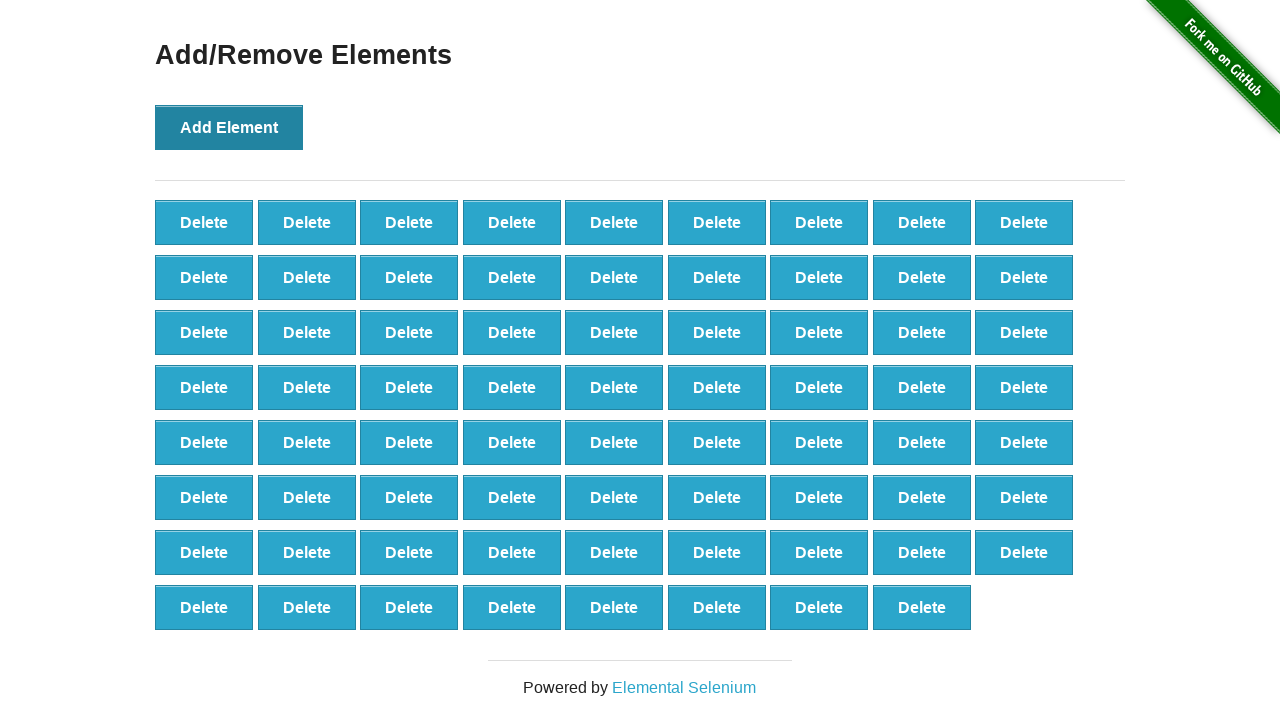

Clicked 'Add Element' button (iteration 72/100) at (229, 127) on button[onclick='addElement()']
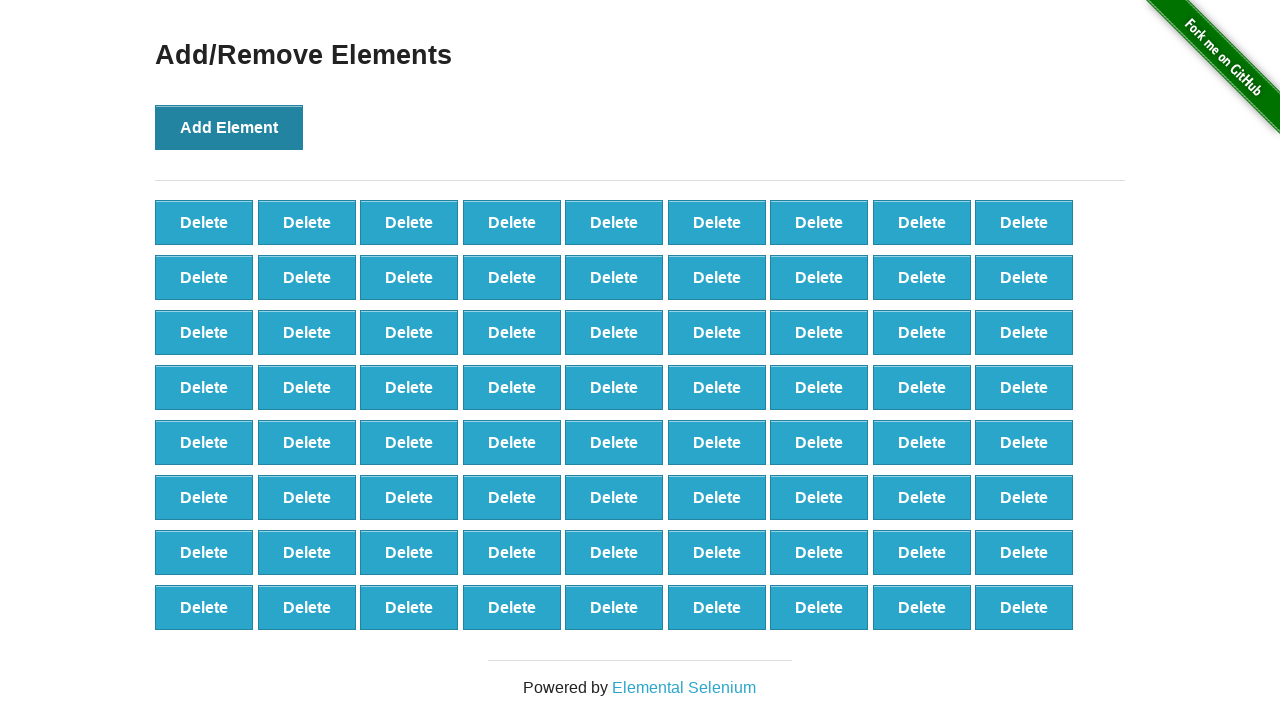

Clicked 'Add Element' button (iteration 73/100) at (229, 127) on button[onclick='addElement()']
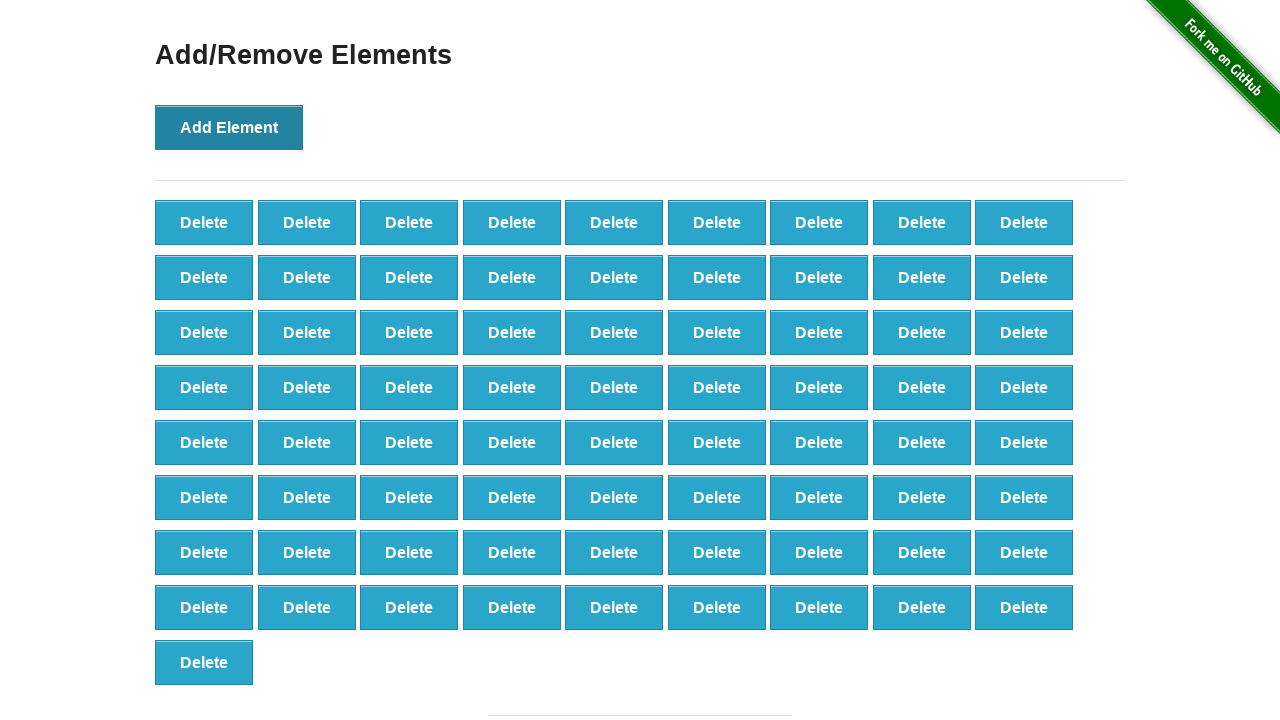

Clicked 'Add Element' button (iteration 74/100) at (229, 127) on button[onclick='addElement()']
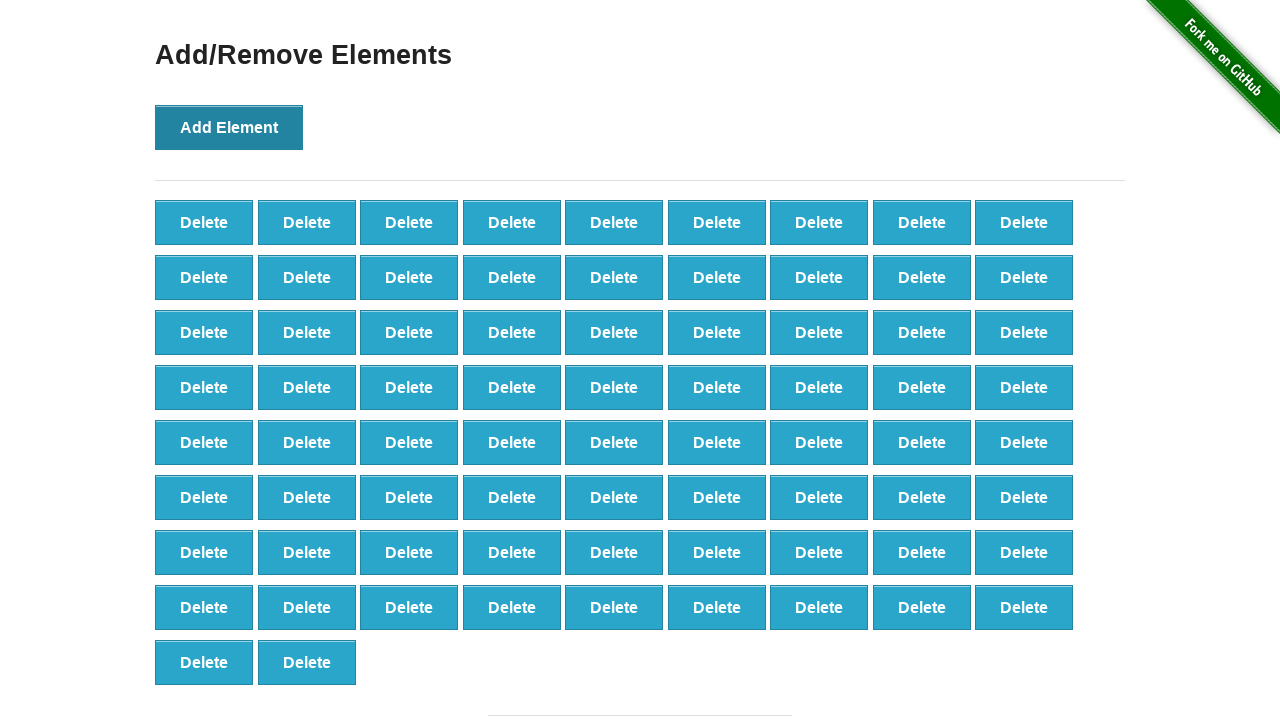

Clicked 'Add Element' button (iteration 75/100) at (229, 127) on button[onclick='addElement()']
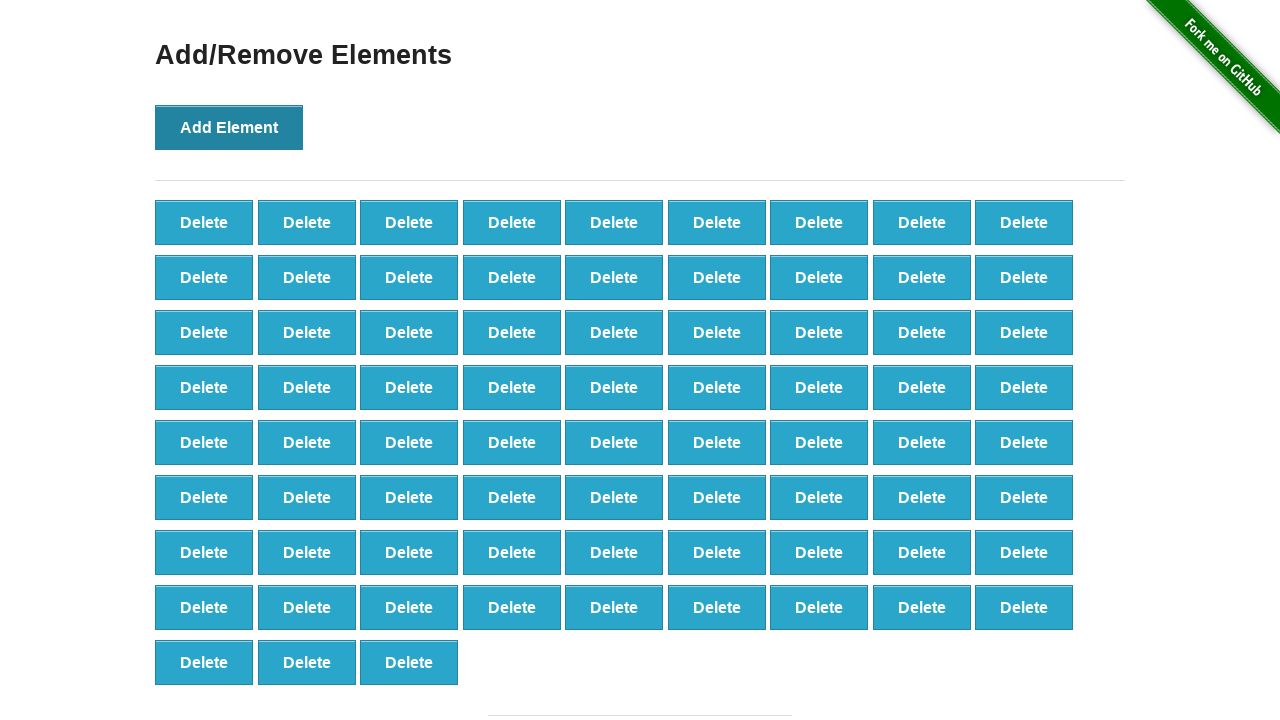

Clicked 'Add Element' button (iteration 76/100) at (229, 127) on button[onclick='addElement()']
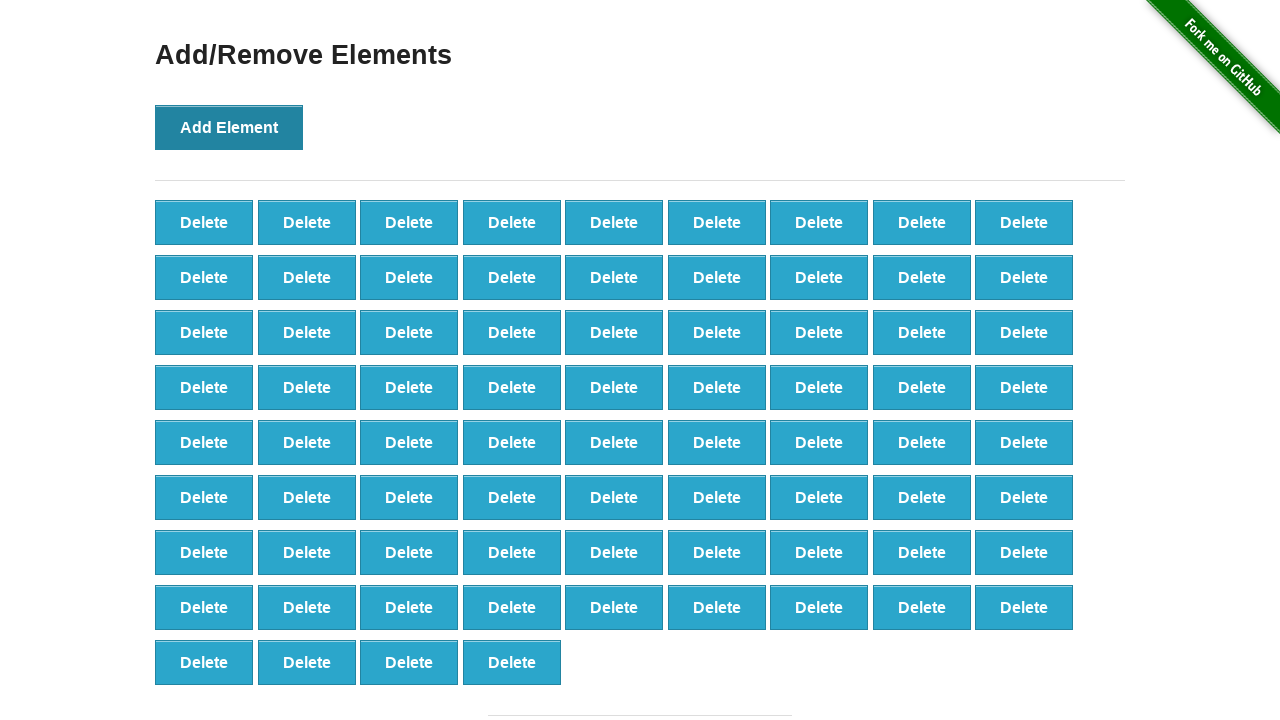

Clicked 'Add Element' button (iteration 77/100) at (229, 127) on button[onclick='addElement()']
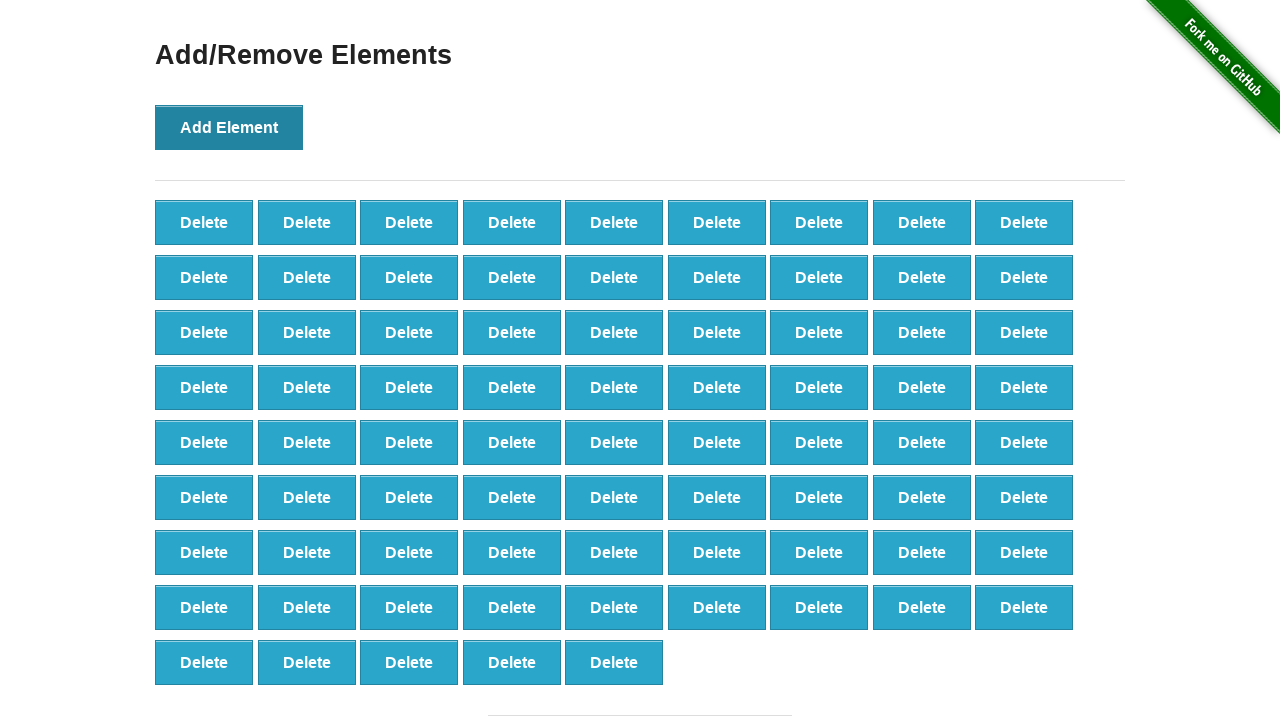

Clicked 'Add Element' button (iteration 78/100) at (229, 127) on button[onclick='addElement()']
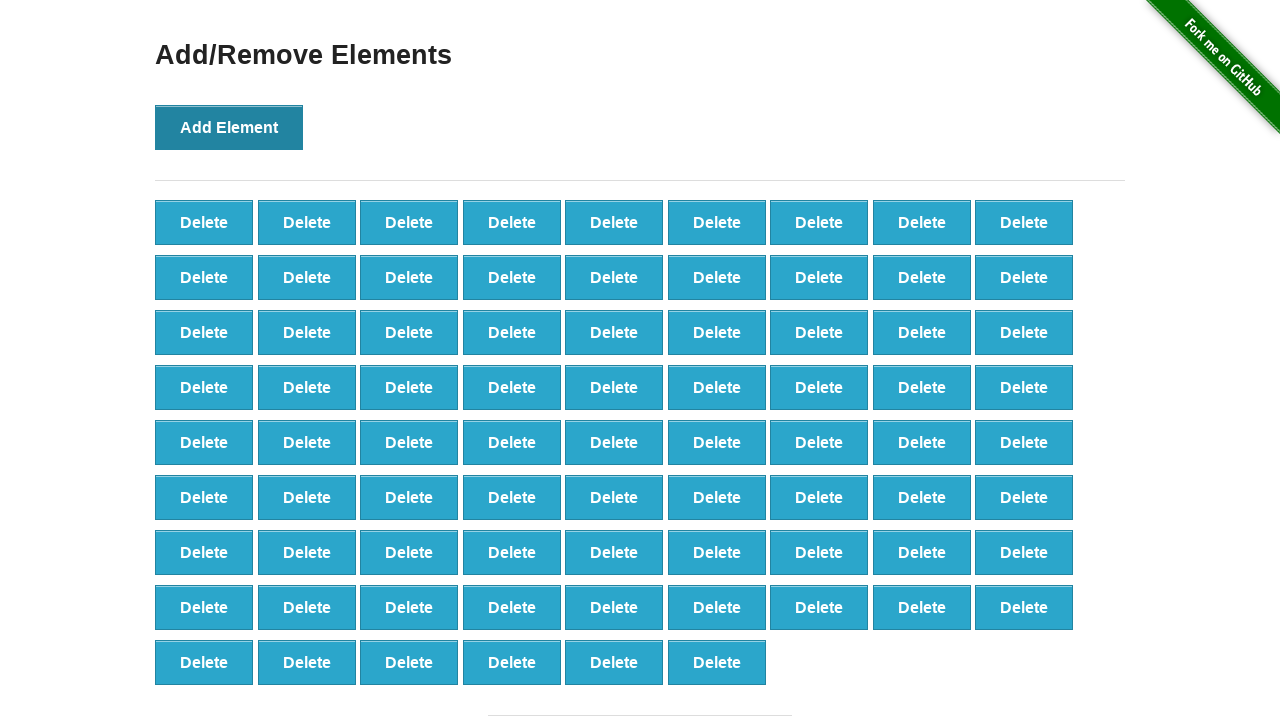

Clicked 'Add Element' button (iteration 79/100) at (229, 127) on button[onclick='addElement()']
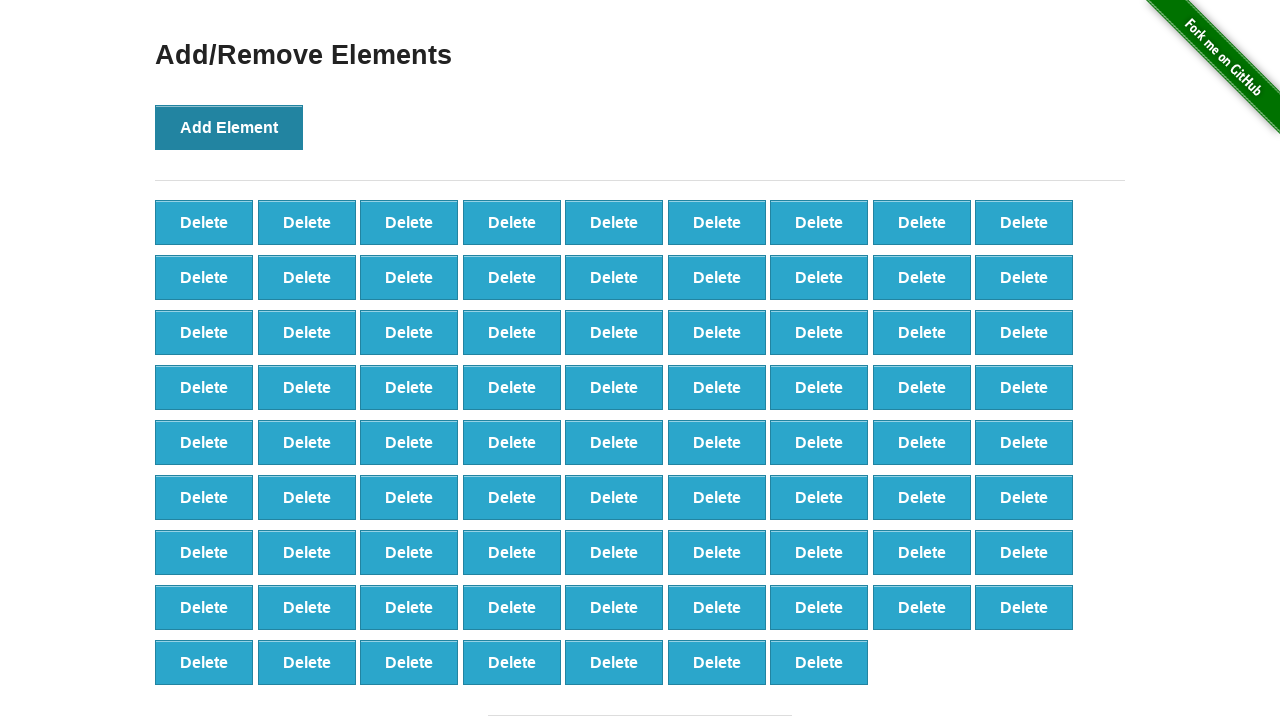

Clicked 'Add Element' button (iteration 80/100) at (229, 127) on button[onclick='addElement()']
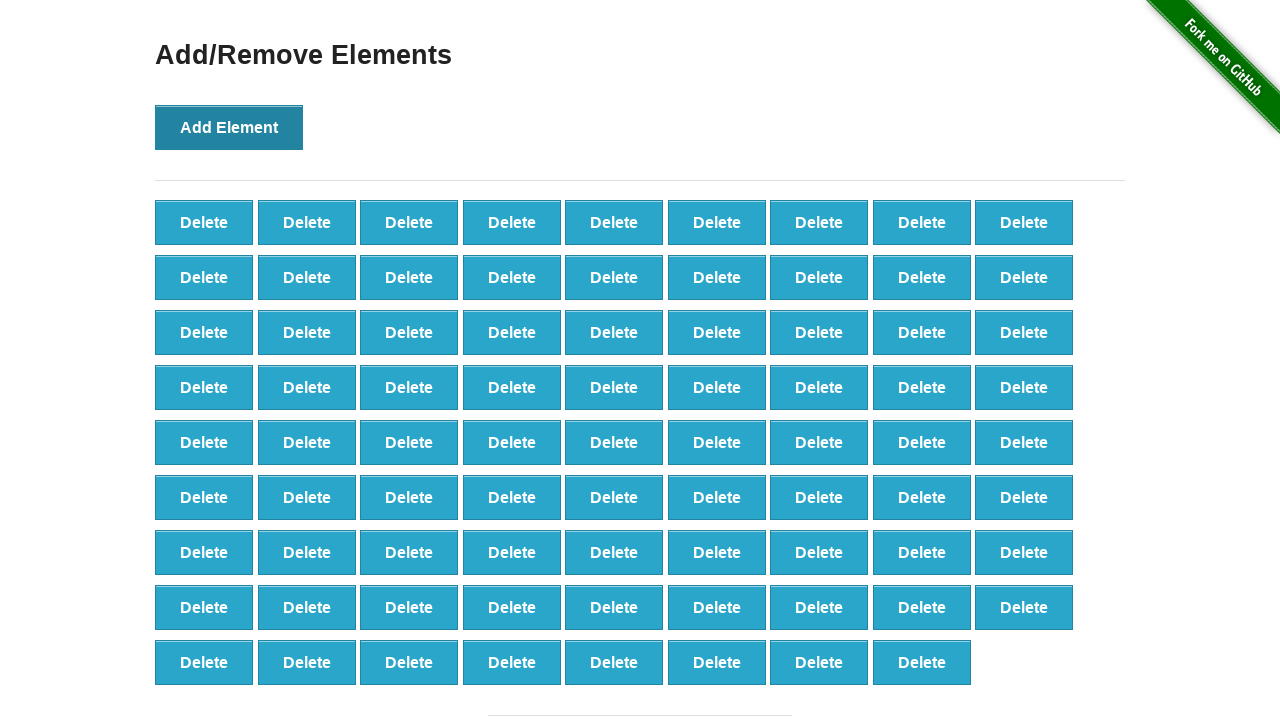

Clicked 'Add Element' button (iteration 81/100) at (229, 127) on button[onclick='addElement()']
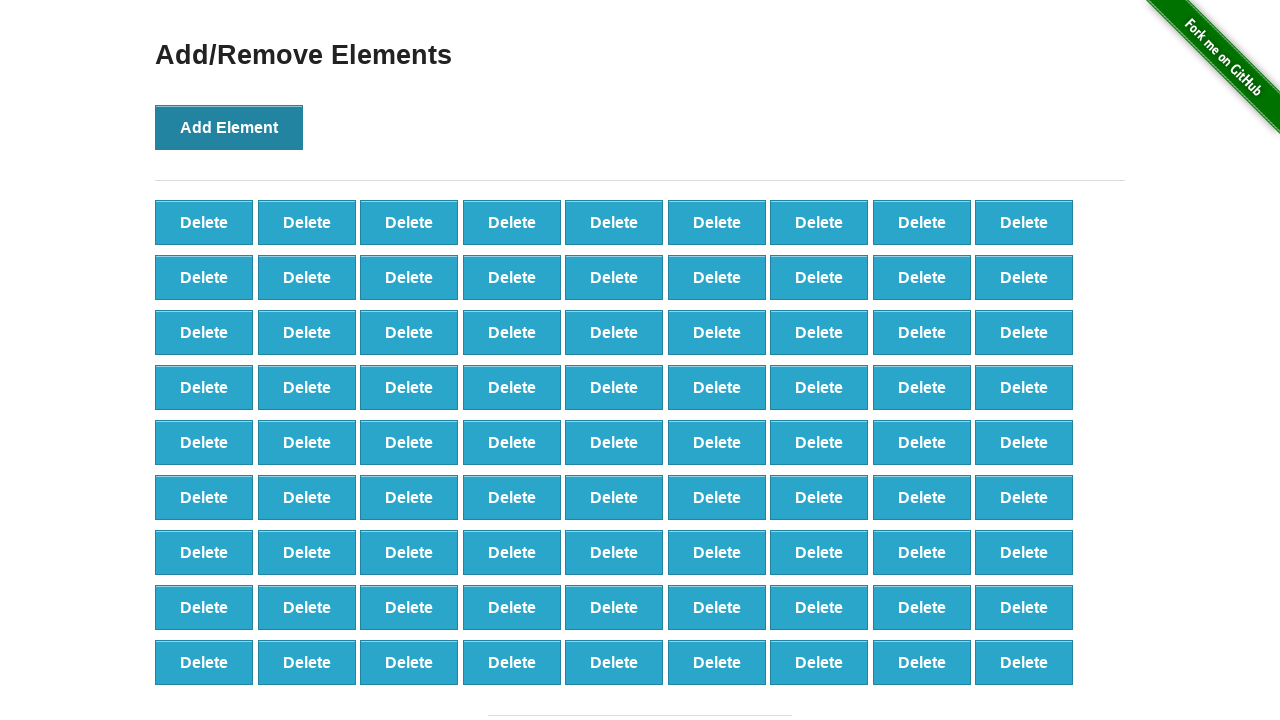

Clicked 'Add Element' button (iteration 82/100) at (229, 127) on button[onclick='addElement()']
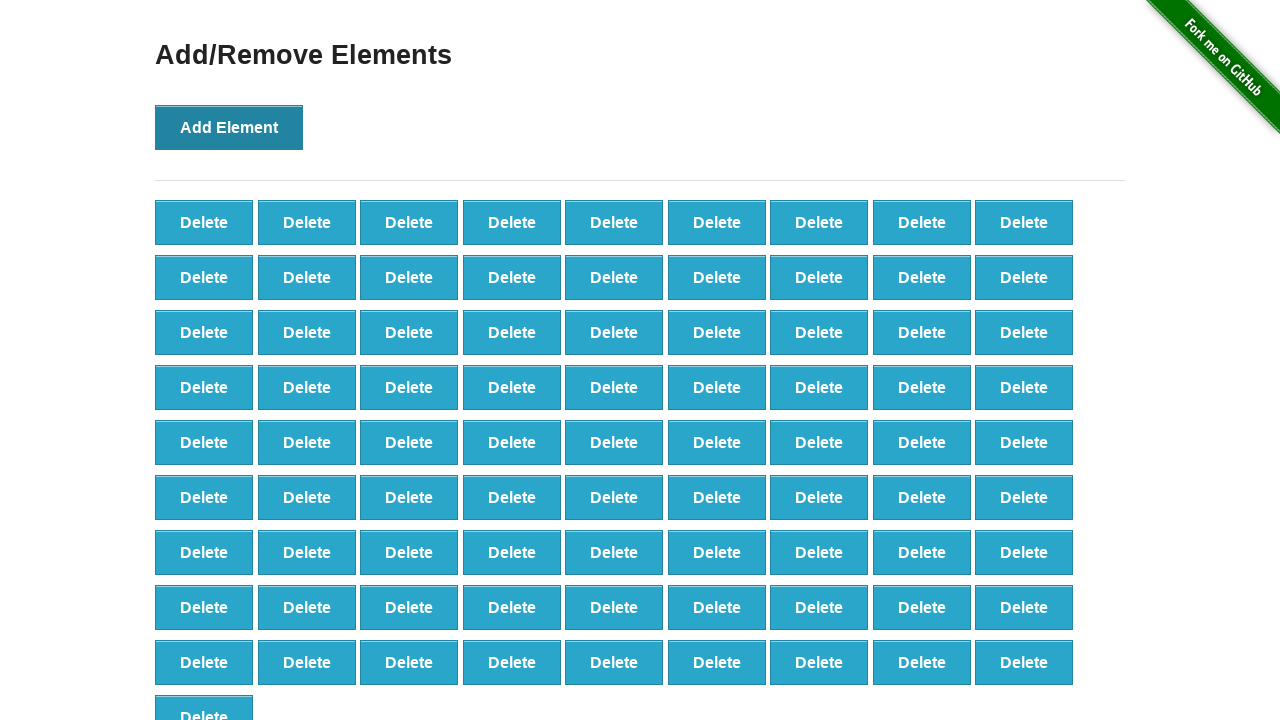

Clicked 'Add Element' button (iteration 83/100) at (229, 127) on button[onclick='addElement()']
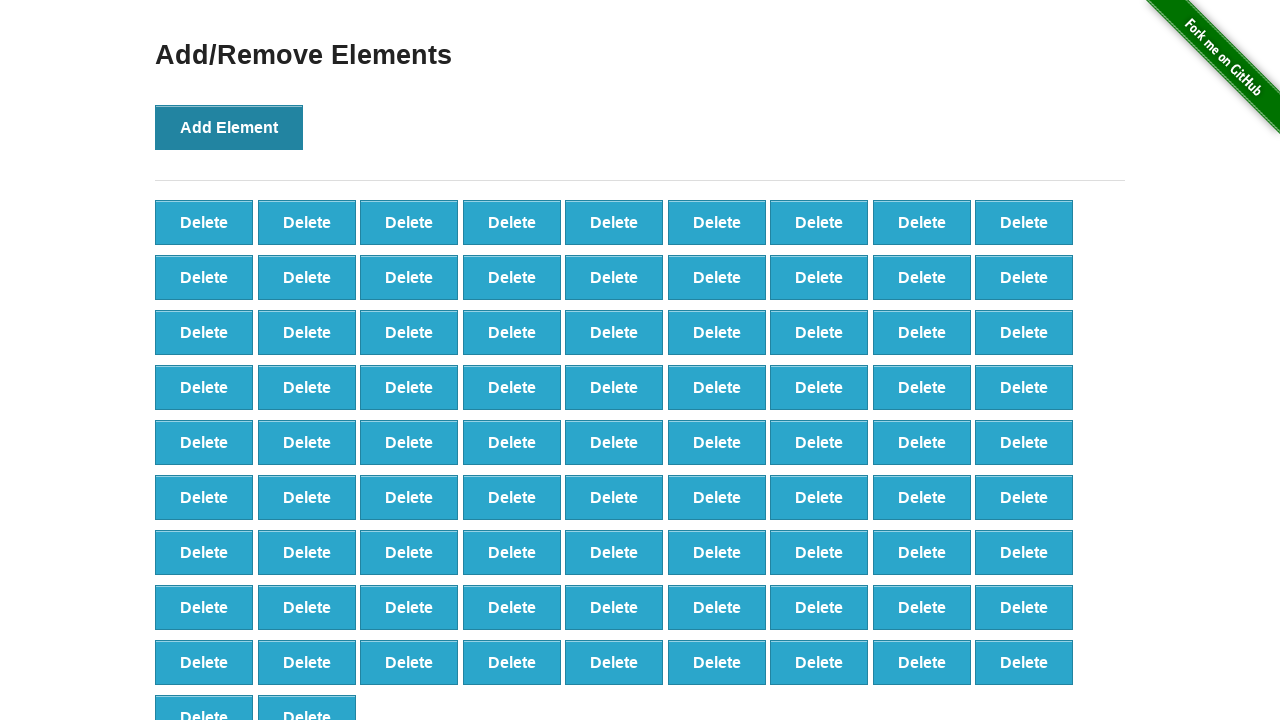

Clicked 'Add Element' button (iteration 84/100) at (229, 127) on button[onclick='addElement()']
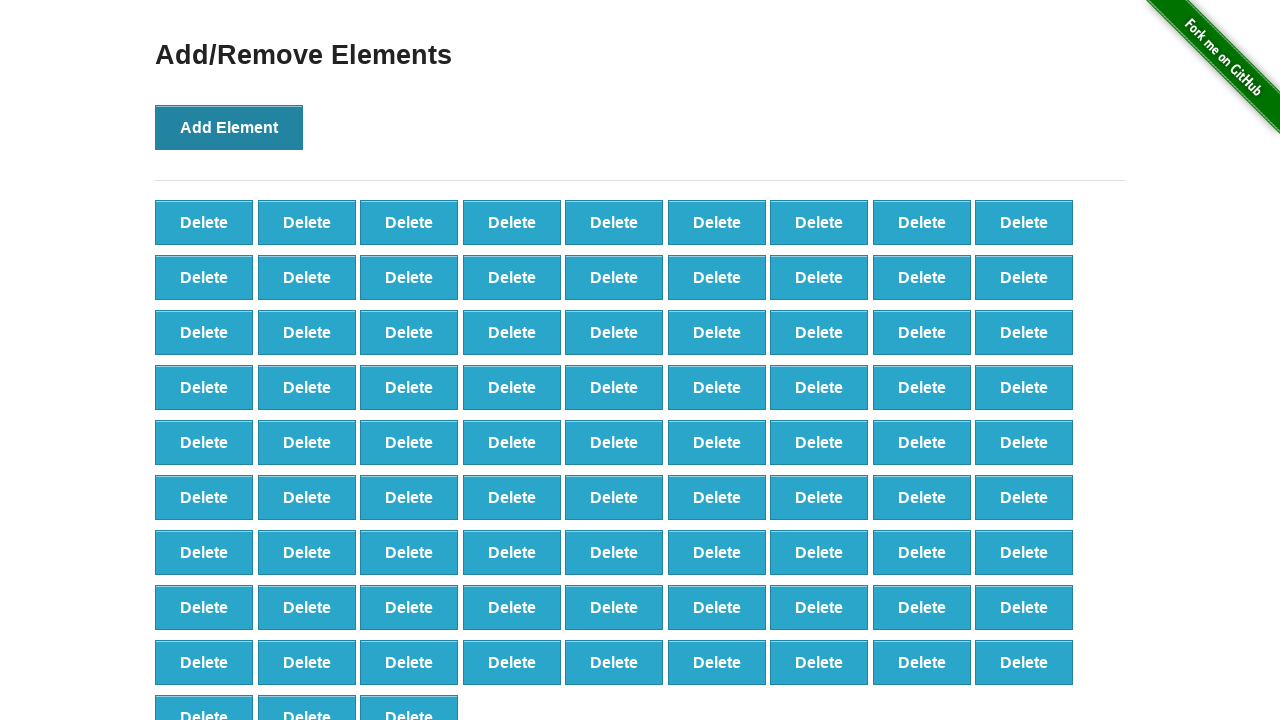

Clicked 'Add Element' button (iteration 85/100) at (229, 127) on button[onclick='addElement()']
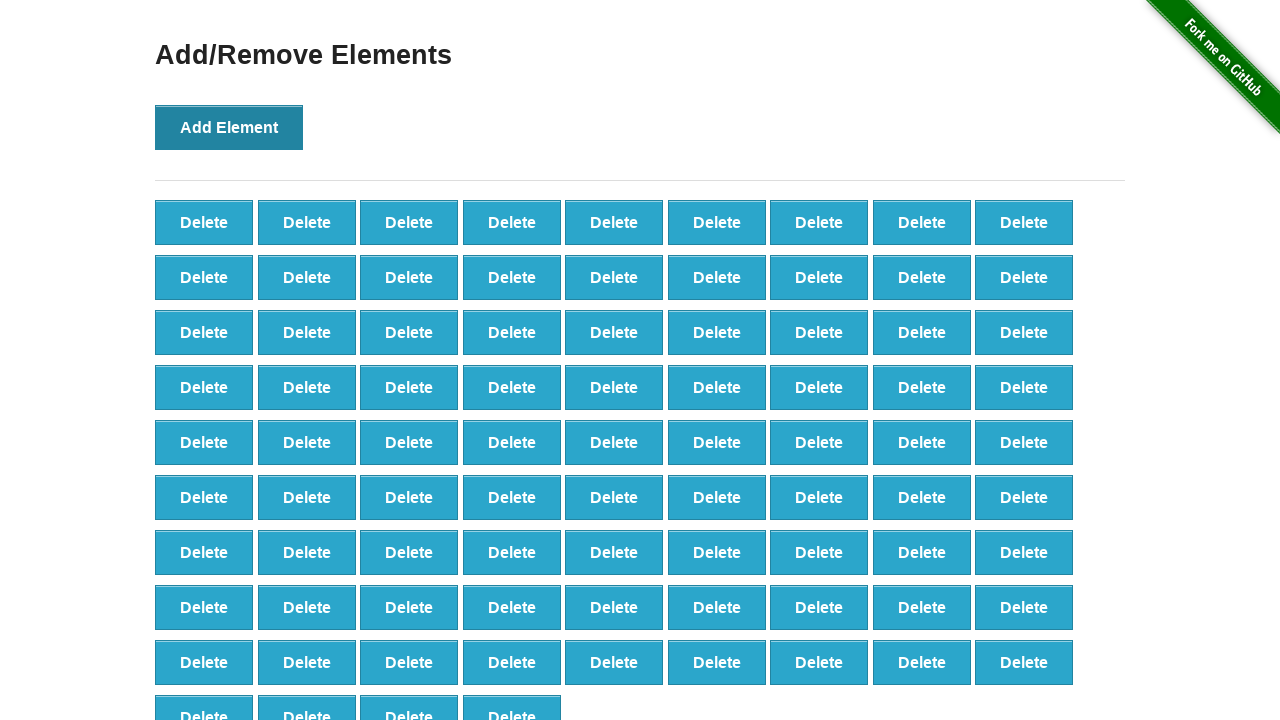

Clicked 'Add Element' button (iteration 86/100) at (229, 127) on button[onclick='addElement()']
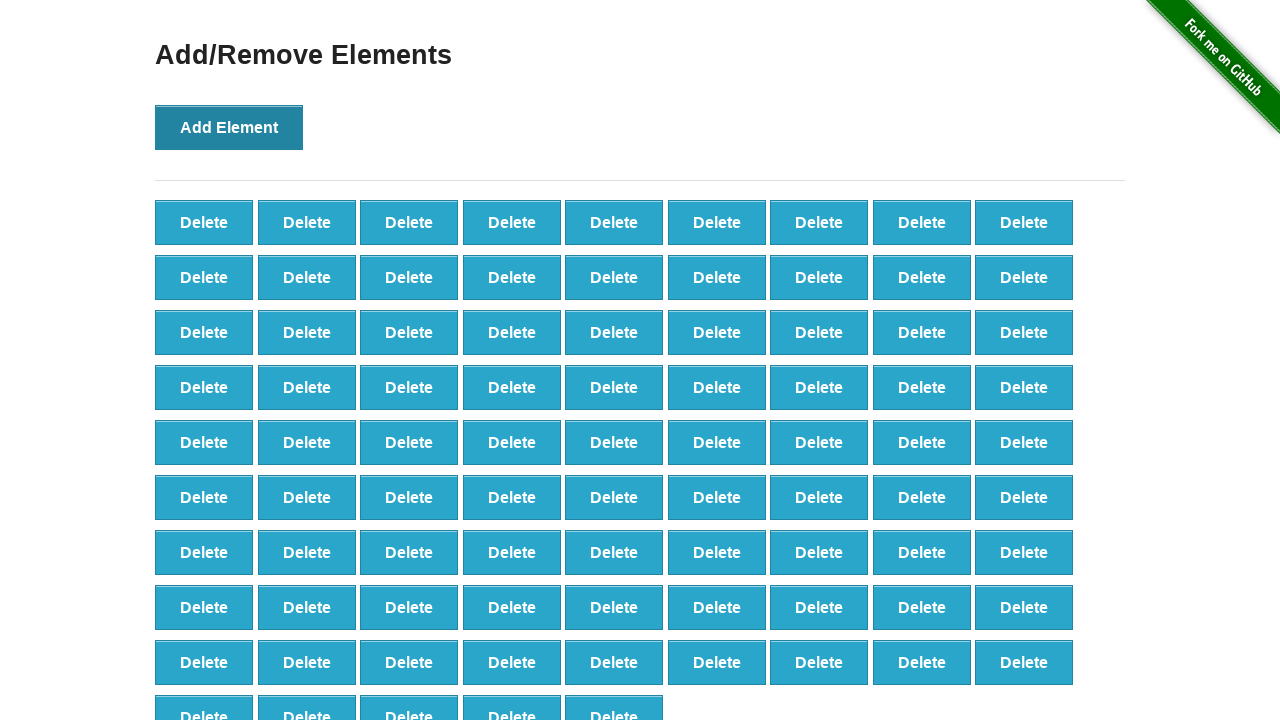

Clicked 'Add Element' button (iteration 87/100) at (229, 127) on button[onclick='addElement()']
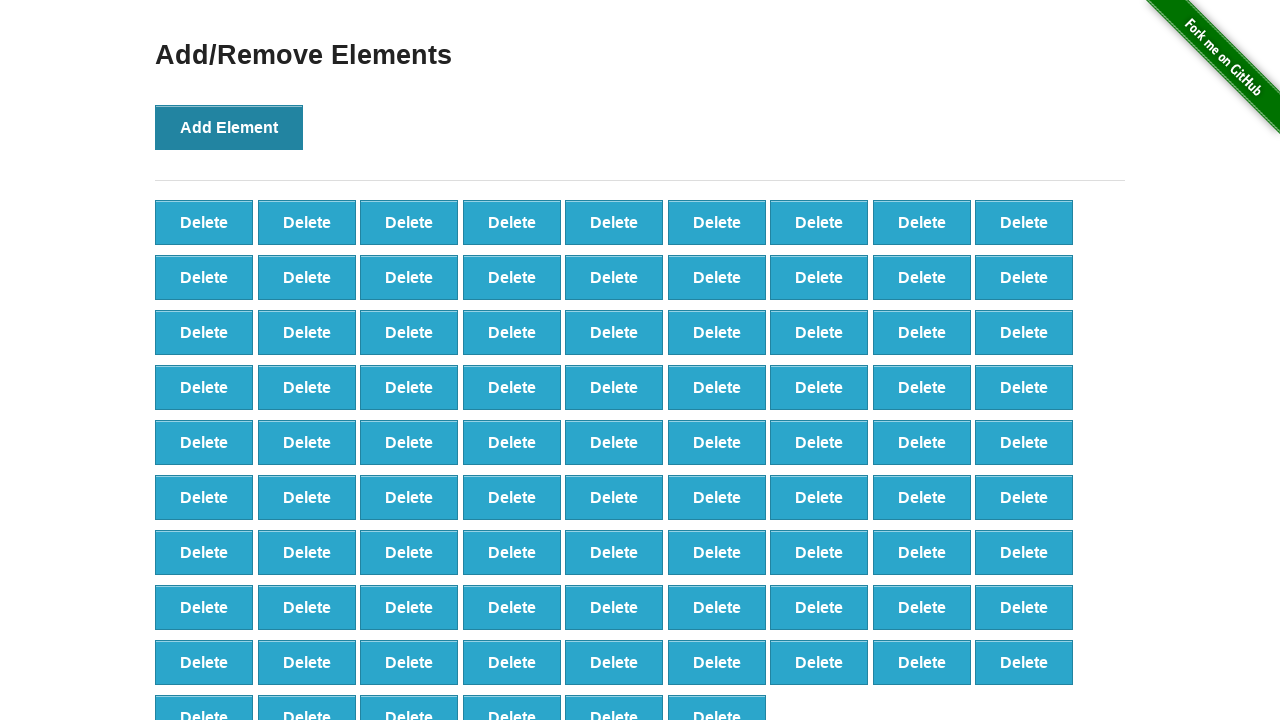

Clicked 'Add Element' button (iteration 88/100) at (229, 127) on button[onclick='addElement()']
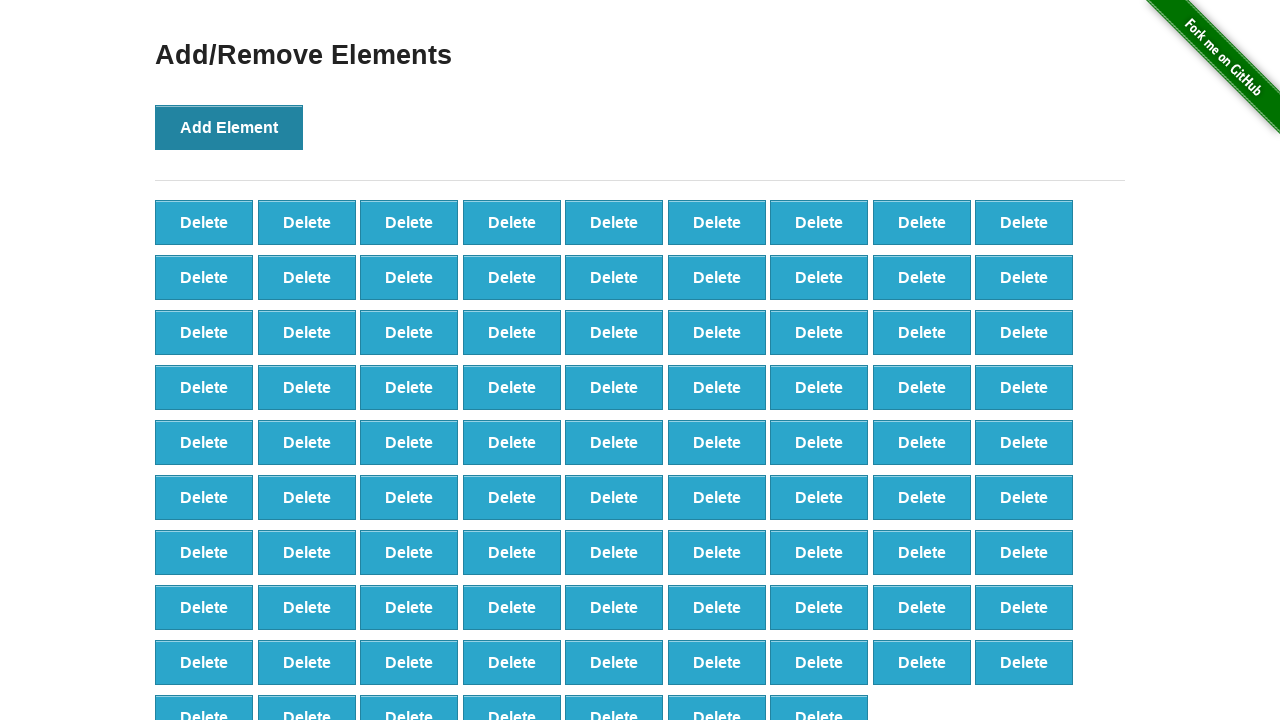

Clicked 'Add Element' button (iteration 89/100) at (229, 127) on button[onclick='addElement()']
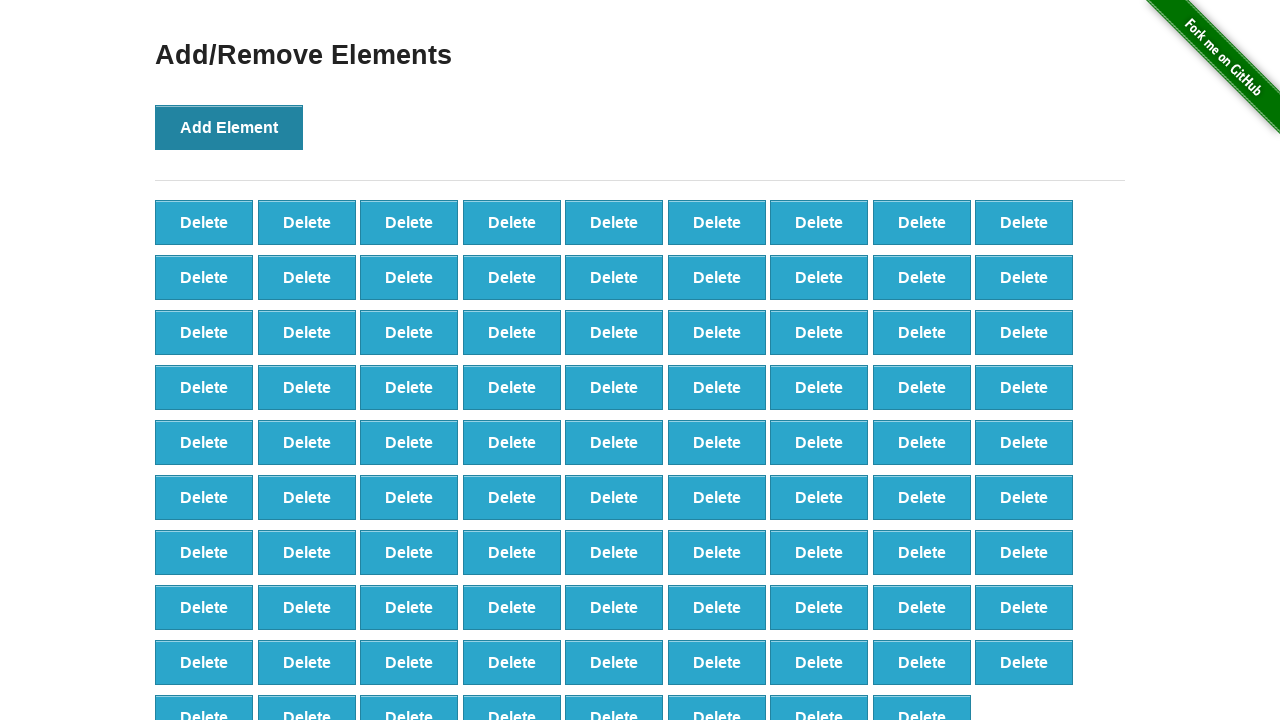

Clicked 'Add Element' button (iteration 90/100) at (229, 127) on button[onclick='addElement()']
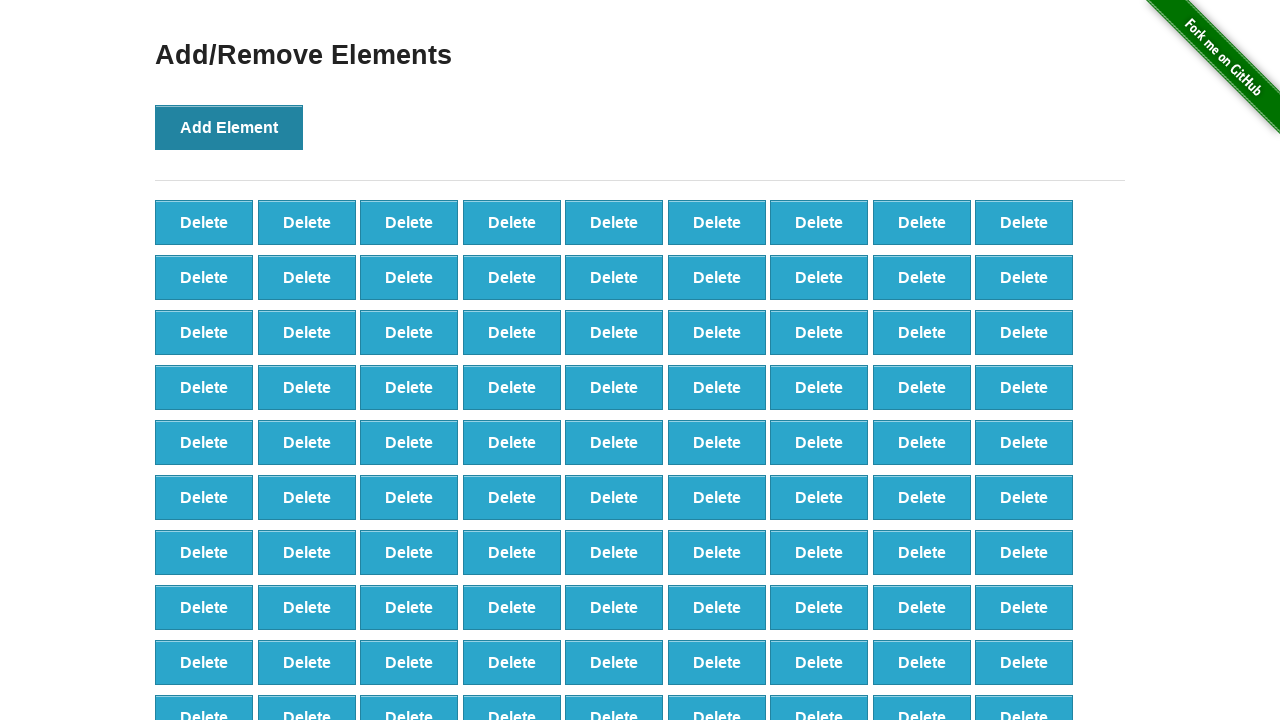

Clicked 'Add Element' button (iteration 91/100) at (229, 127) on button[onclick='addElement()']
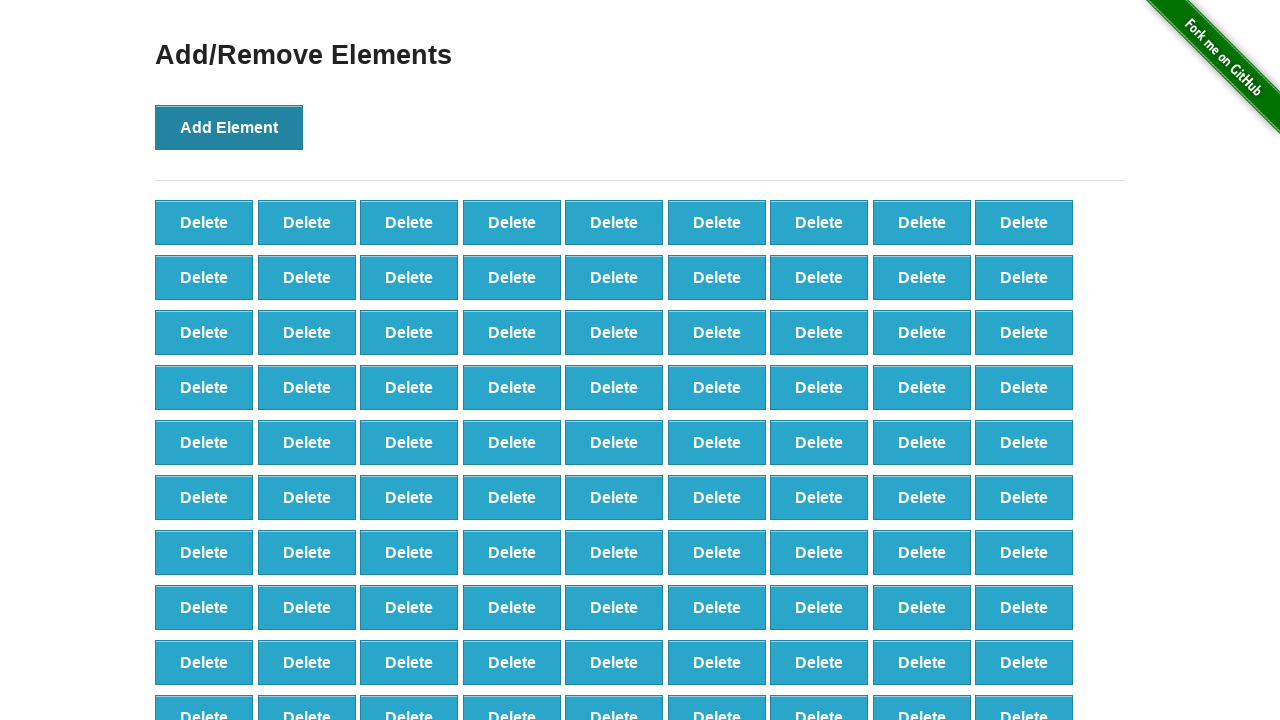

Clicked 'Add Element' button (iteration 92/100) at (229, 127) on button[onclick='addElement()']
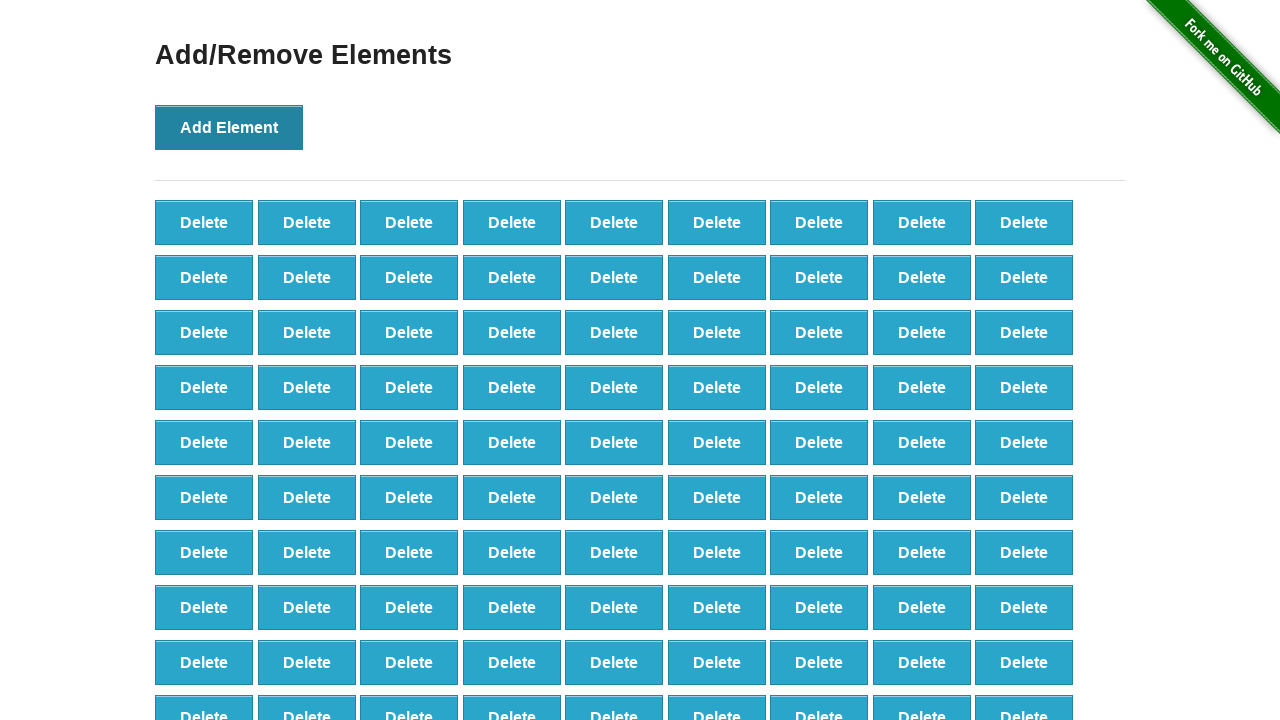

Clicked 'Add Element' button (iteration 93/100) at (229, 127) on button[onclick='addElement()']
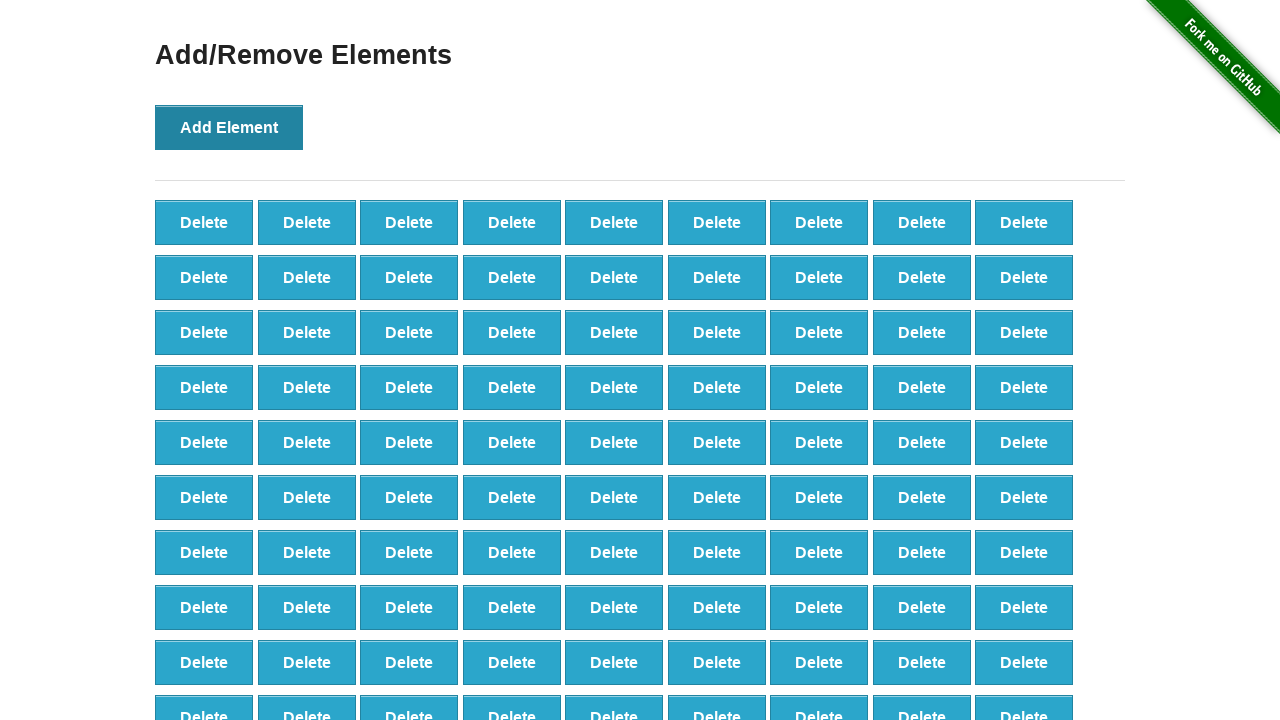

Clicked 'Add Element' button (iteration 94/100) at (229, 127) on button[onclick='addElement()']
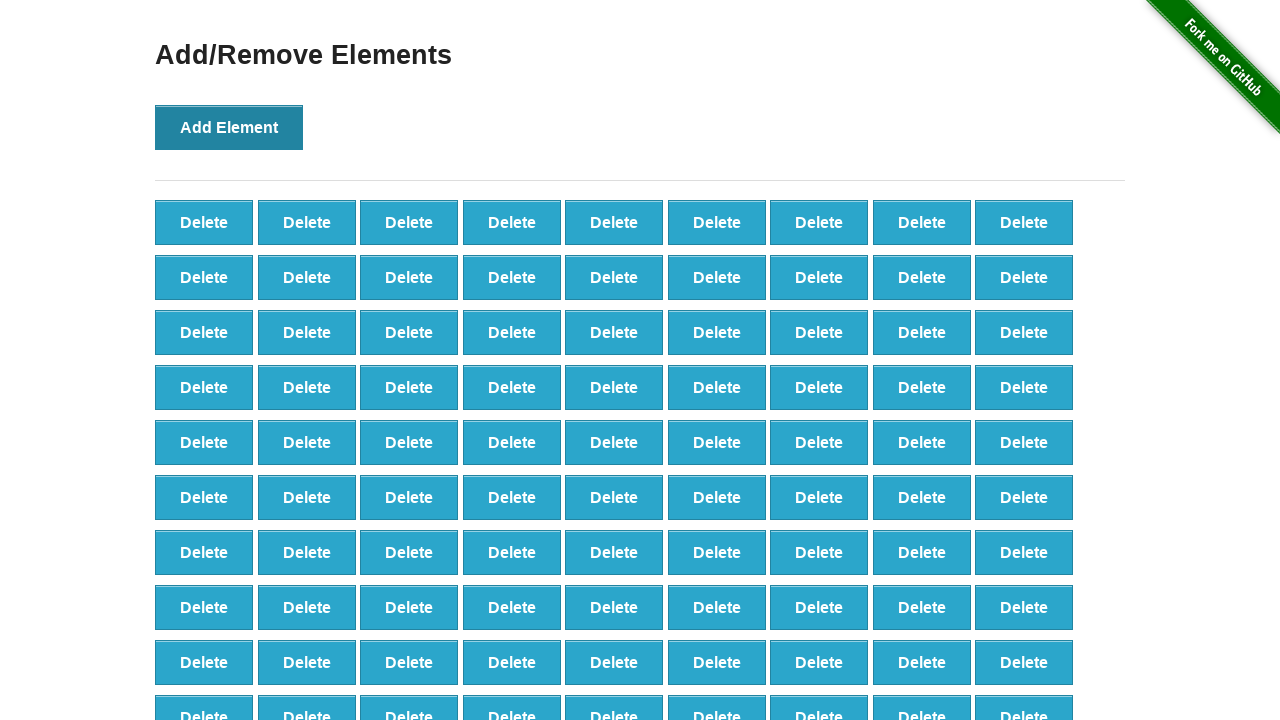

Clicked 'Add Element' button (iteration 95/100) at (229, 127) on button[onclick='addElement()']
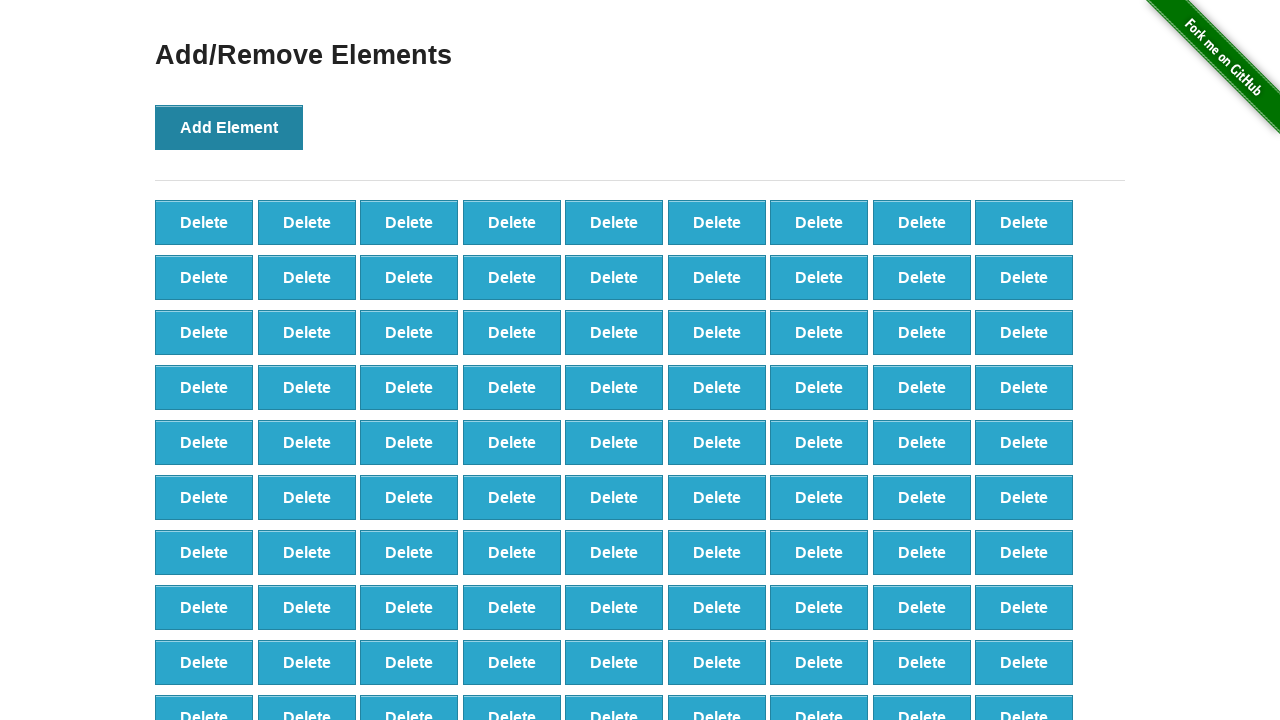

Clicked 'Add Element' button (iteration 96/100) at (229, 127) on button[onclick='addElement()']
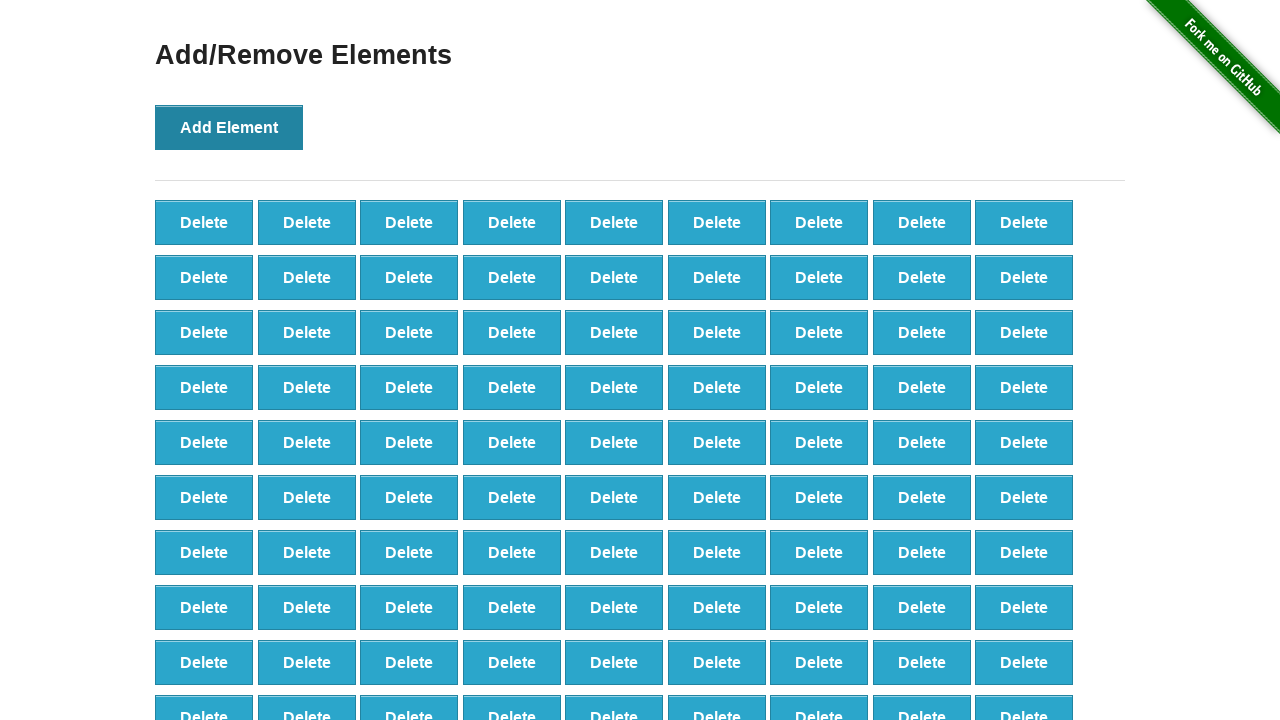

Clicked 'Add Element' button (iteration 97/100) at (229, 127) on button[onclick='addElement()']
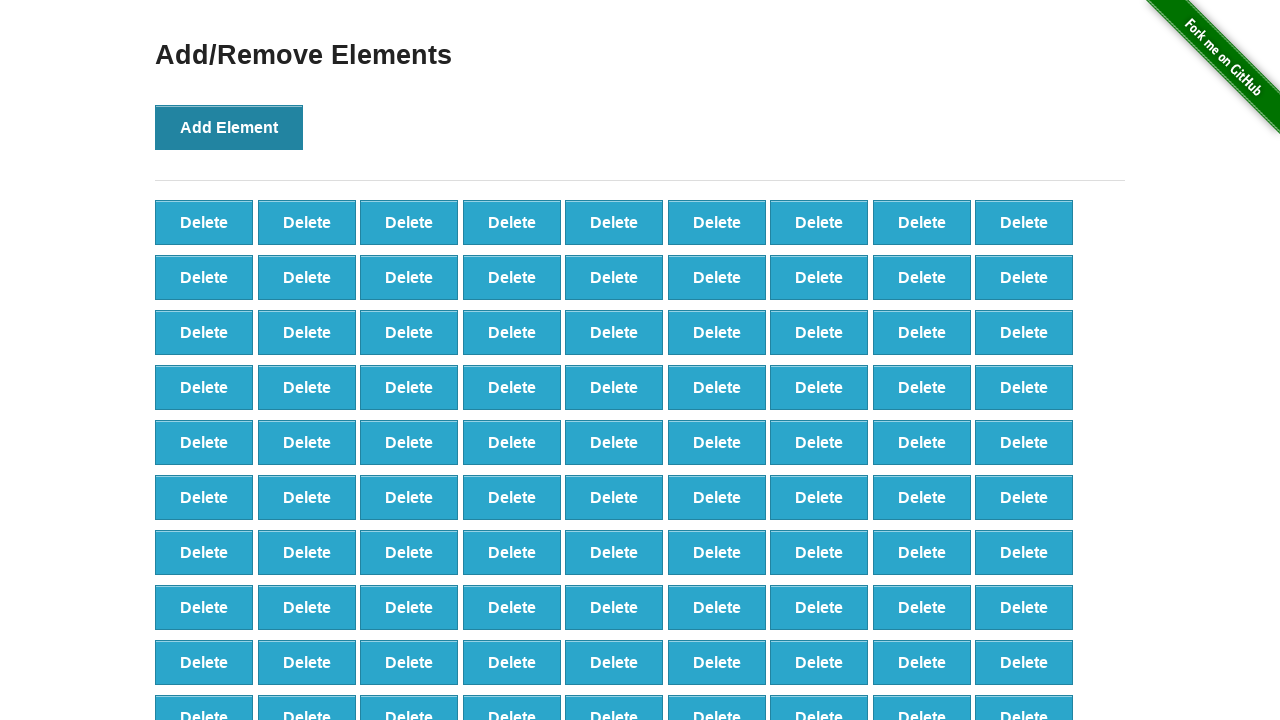

Clicked 'Add Element' button (iteration 98/100) at (229, 127) on button[onclick='addElement()']
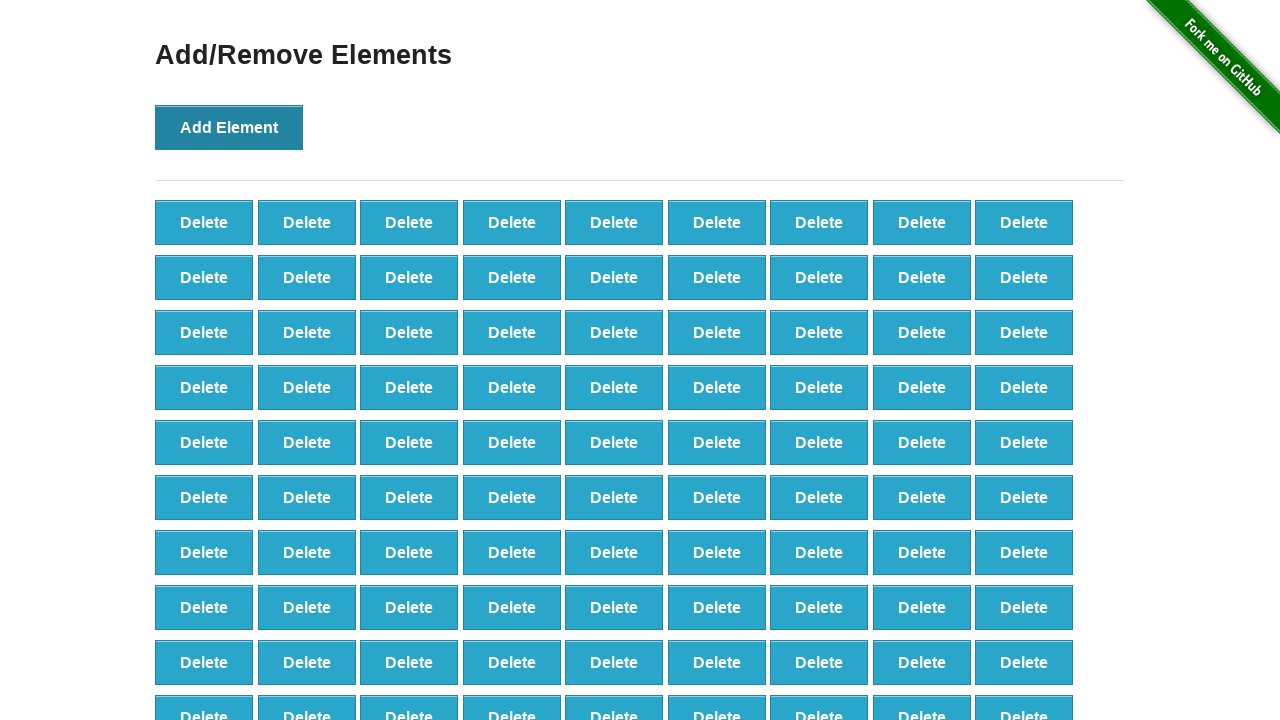

Clicked 'Add Element' button (iteration 99/100) at (229, 127) on button[onclick='addElement()']
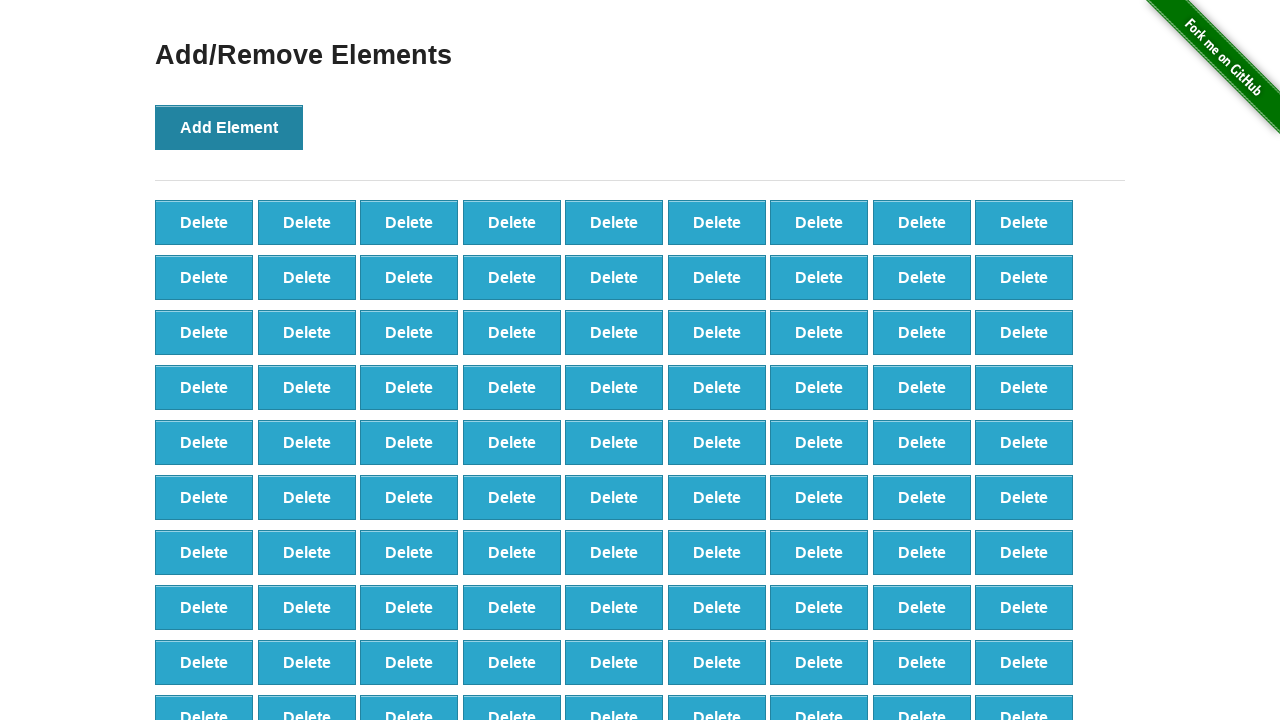

Clicked 'Add Element' button (iteration 100/100) at (229, 127) on button[onclick='addElement()']
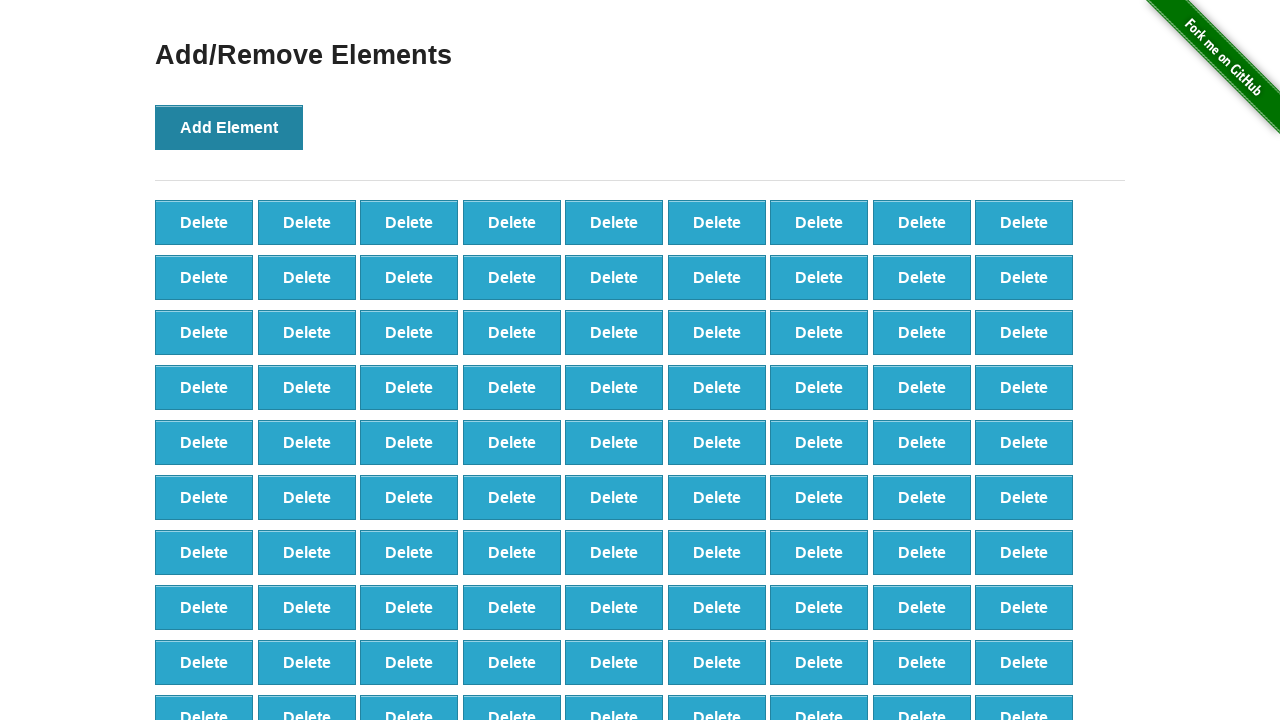

Waited for delete buttons to be present after adding 100 elements
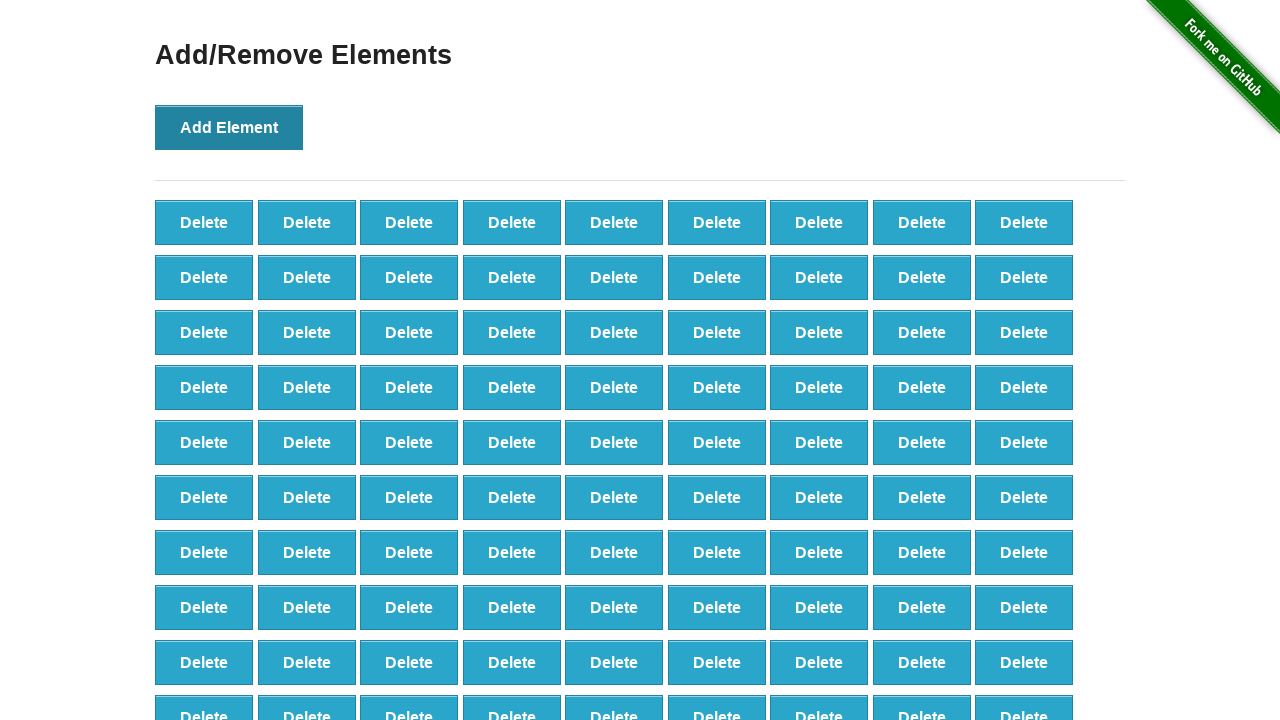

Clicked delete button (iteration 1/60) at (204, 222) on [onclick='deleteElement()'] >> nth=0
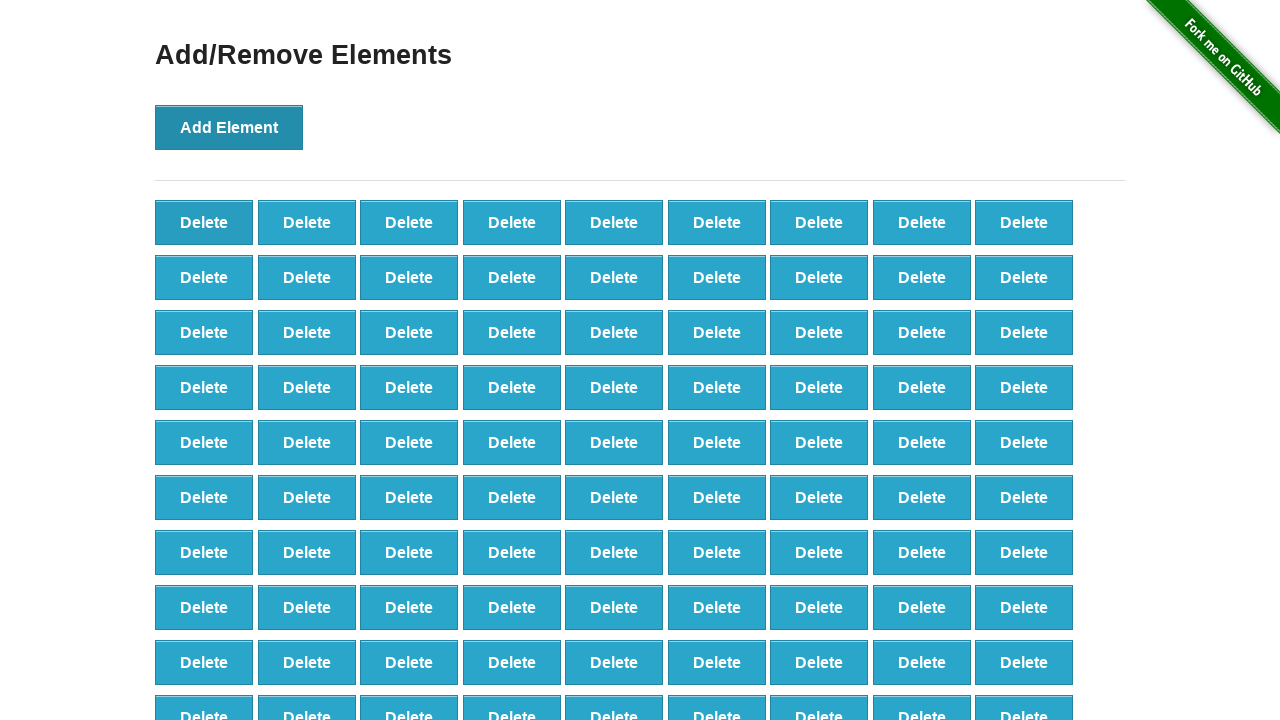

Clicked delete button (iteration 2/60) at (204, 222) on [onclick='deleteElement()'] >> nth=0
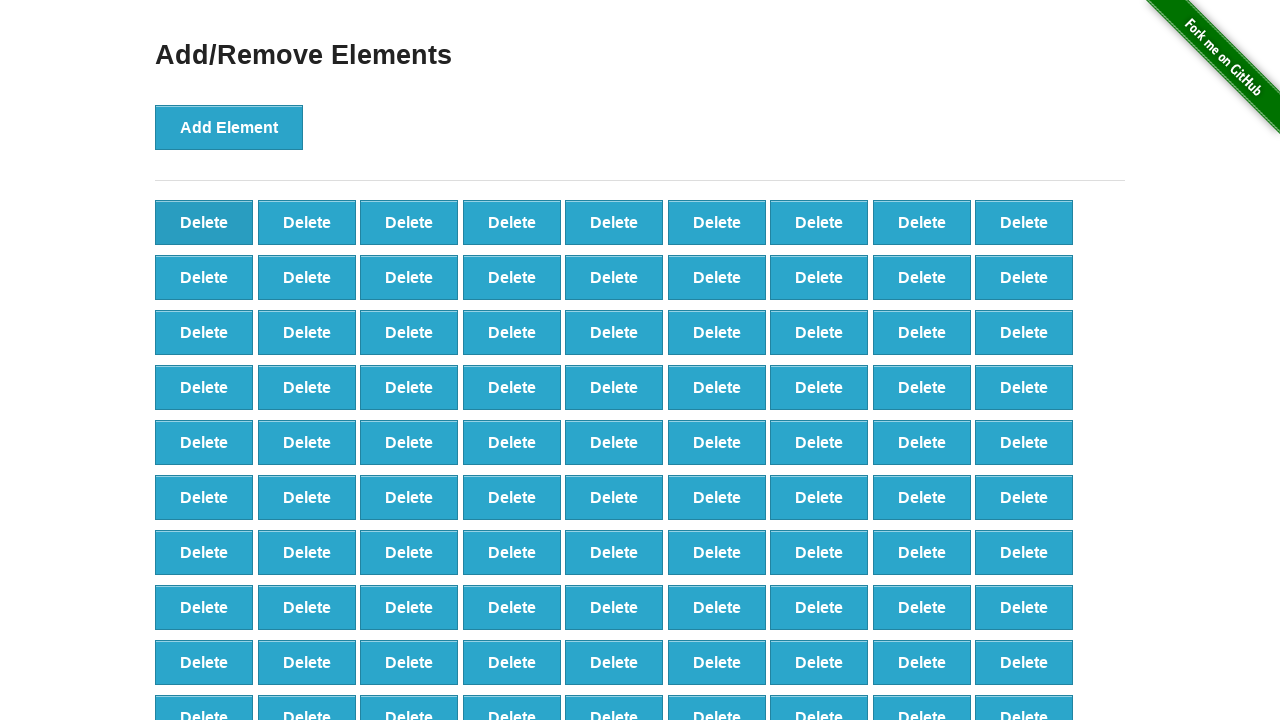

Clicked delete button (iteration 3/60) at (204, 222) on [onclick='deleteElement()'] >> nth=0
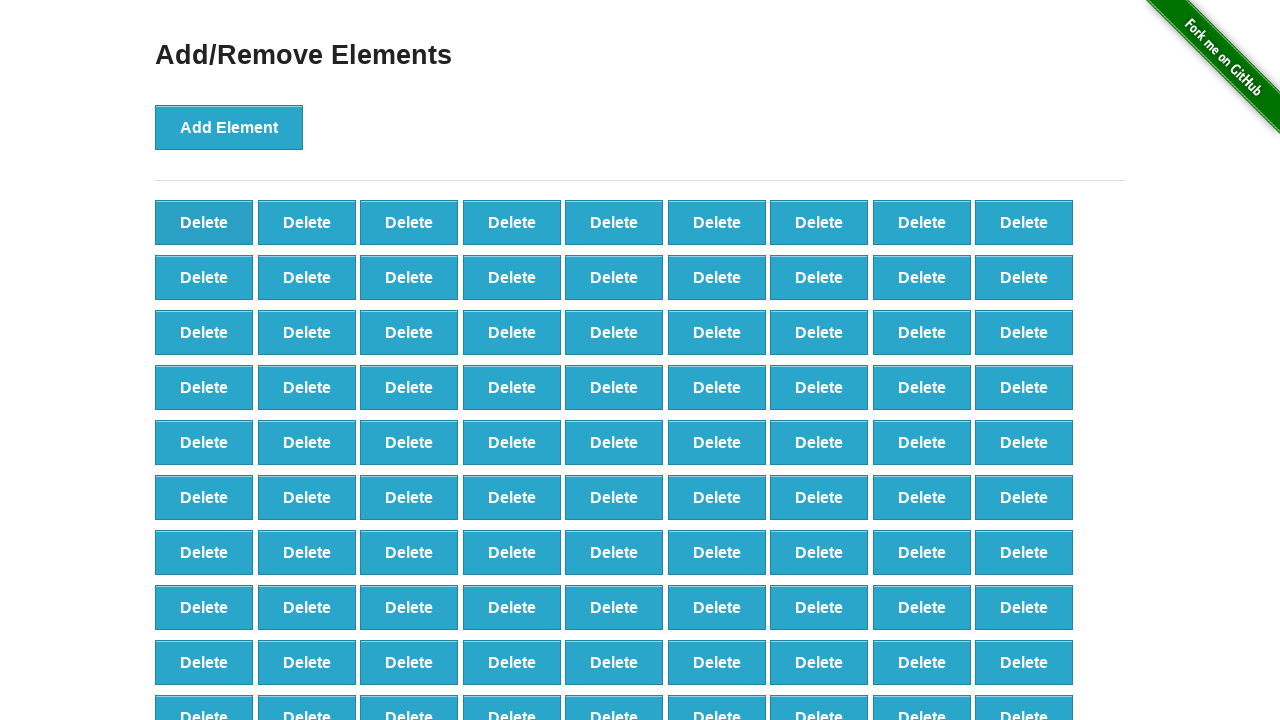

Clicked delete button (iteration 4/60) at (204, 222) on [onclick='deleteElement()'] >> nth=0
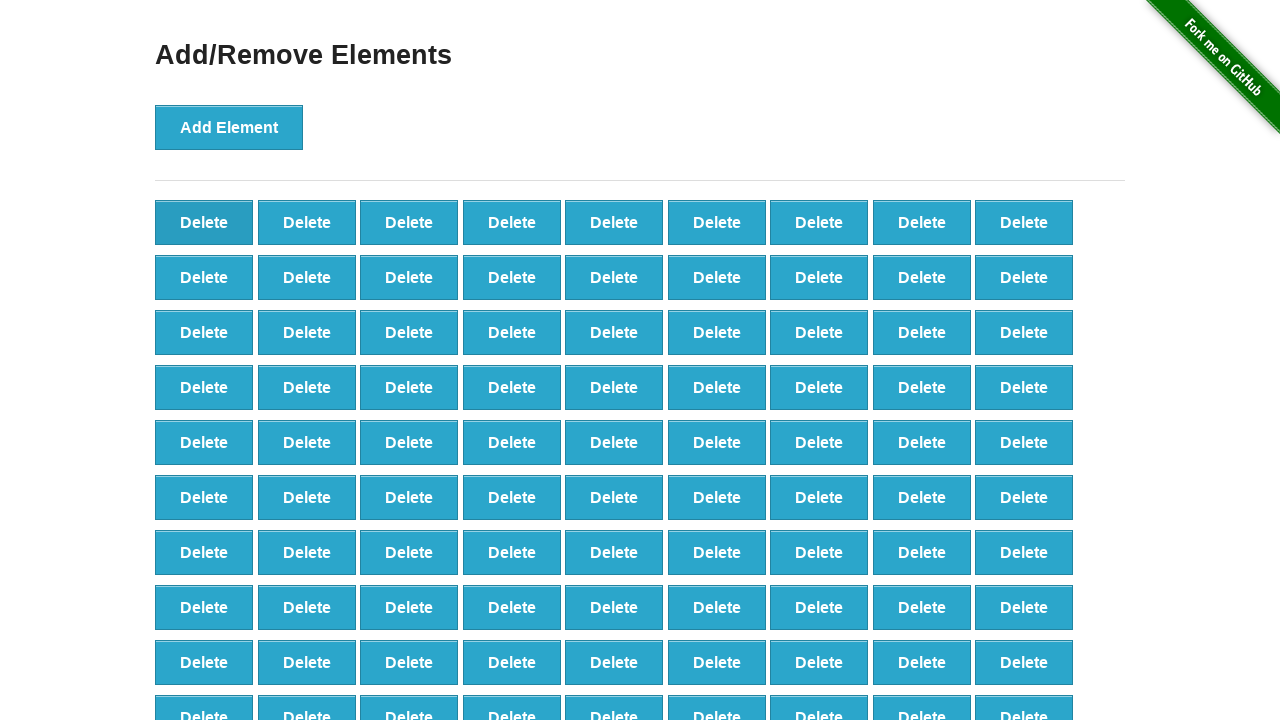

Clicked delete button (iteration 5/60) at (204, 222) on [onclick='deleteElement()'] >> nth=0
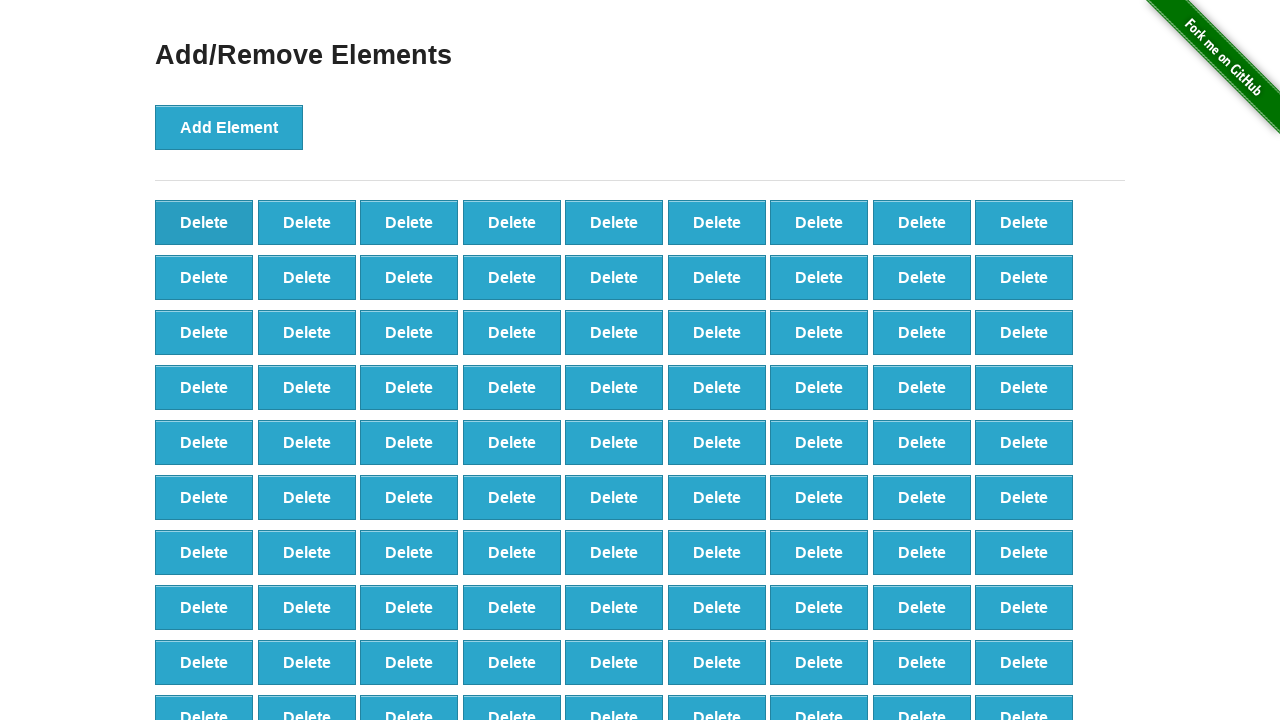

Clicked delete button (iteration 6/60) at (204, 222) on [onclick='deleteElement()'] >> nth=0
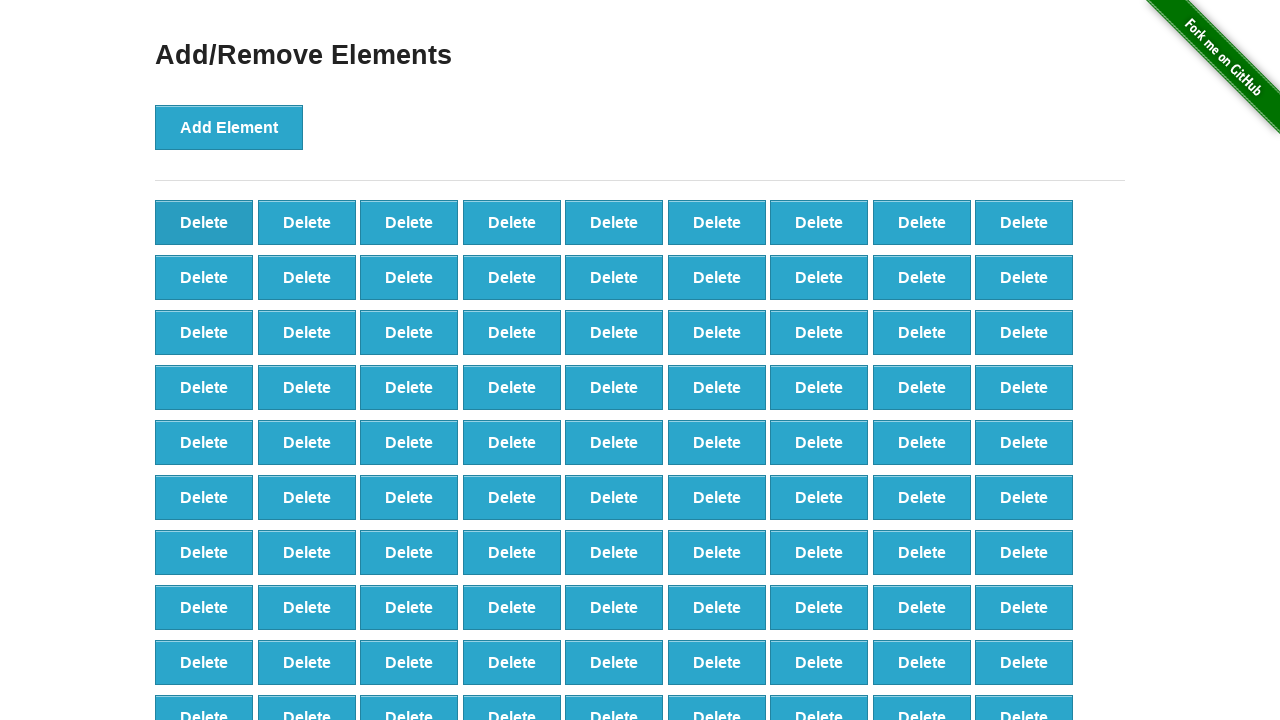

Clicked delete button (iteration 7/60) at (204, 222) on [onclick='deleteElement()'] >> nth=0
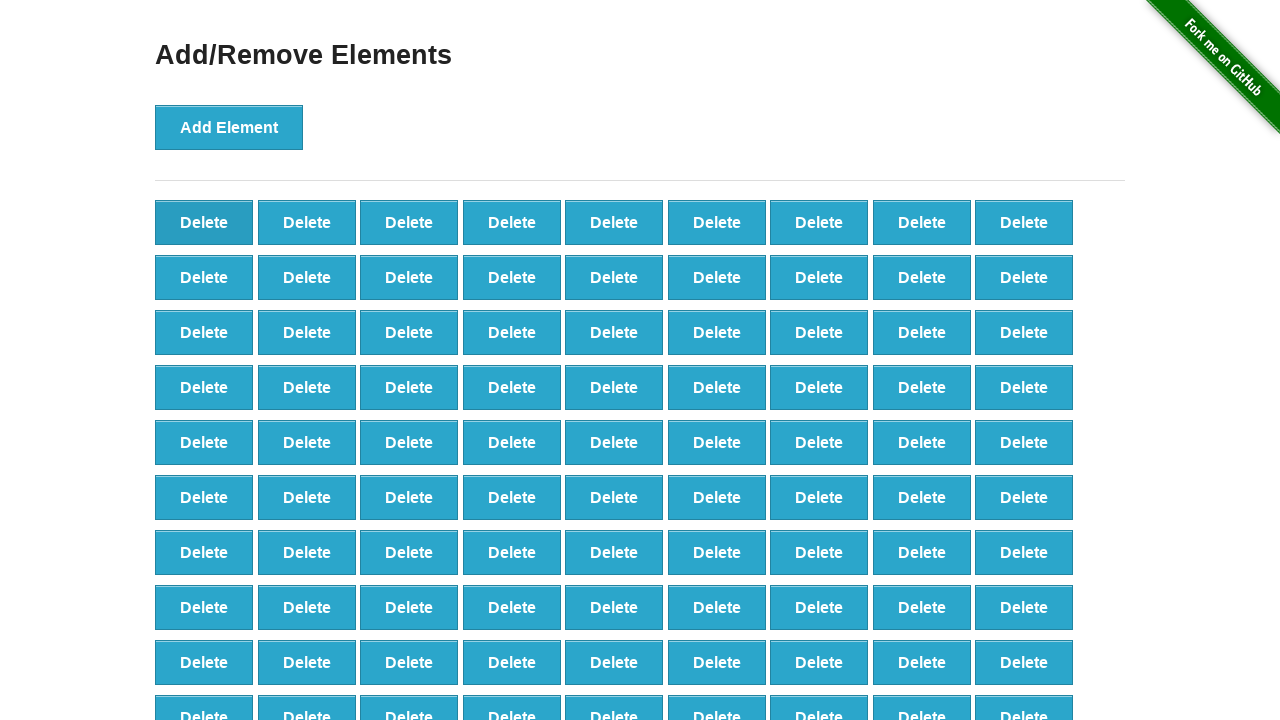

Clicked delete button (iteration 8/60) at (204, 222) on [onclick='deleteElement()'] >> nth=0
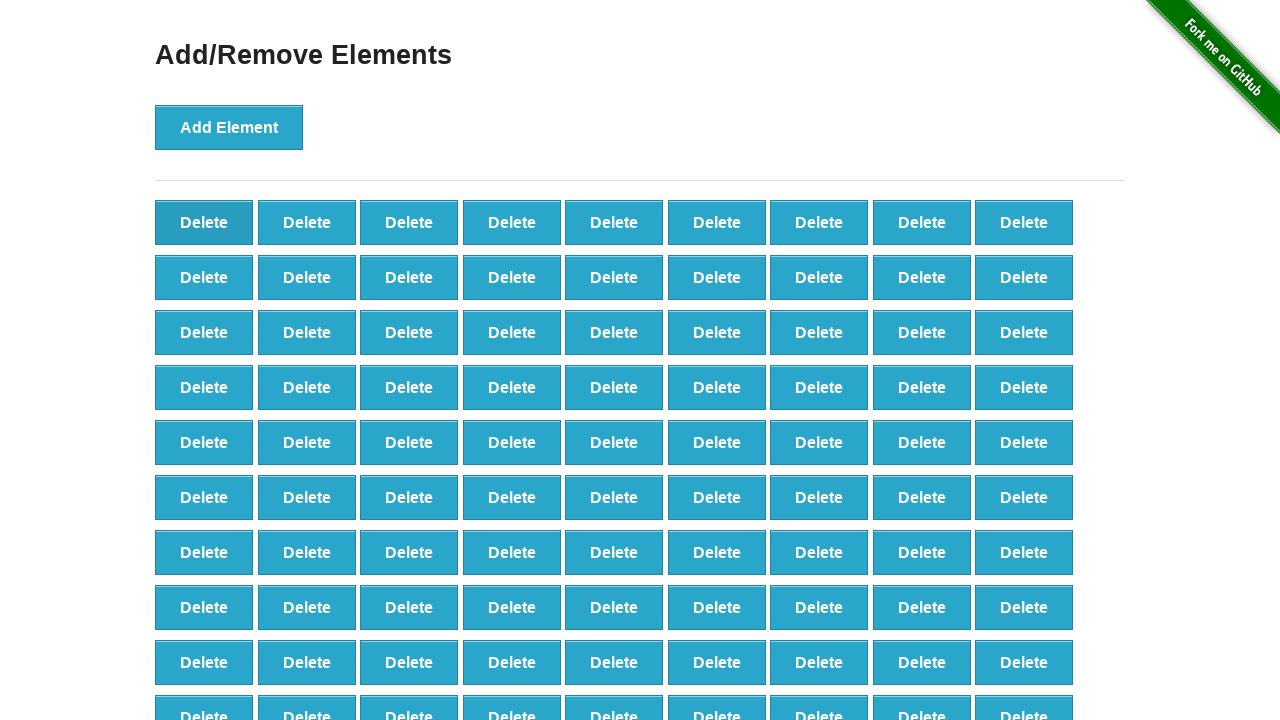

Clicked delete button (iteration 9/60) at (204, 222) on [onclick='deleteElement()'] >> nth=0
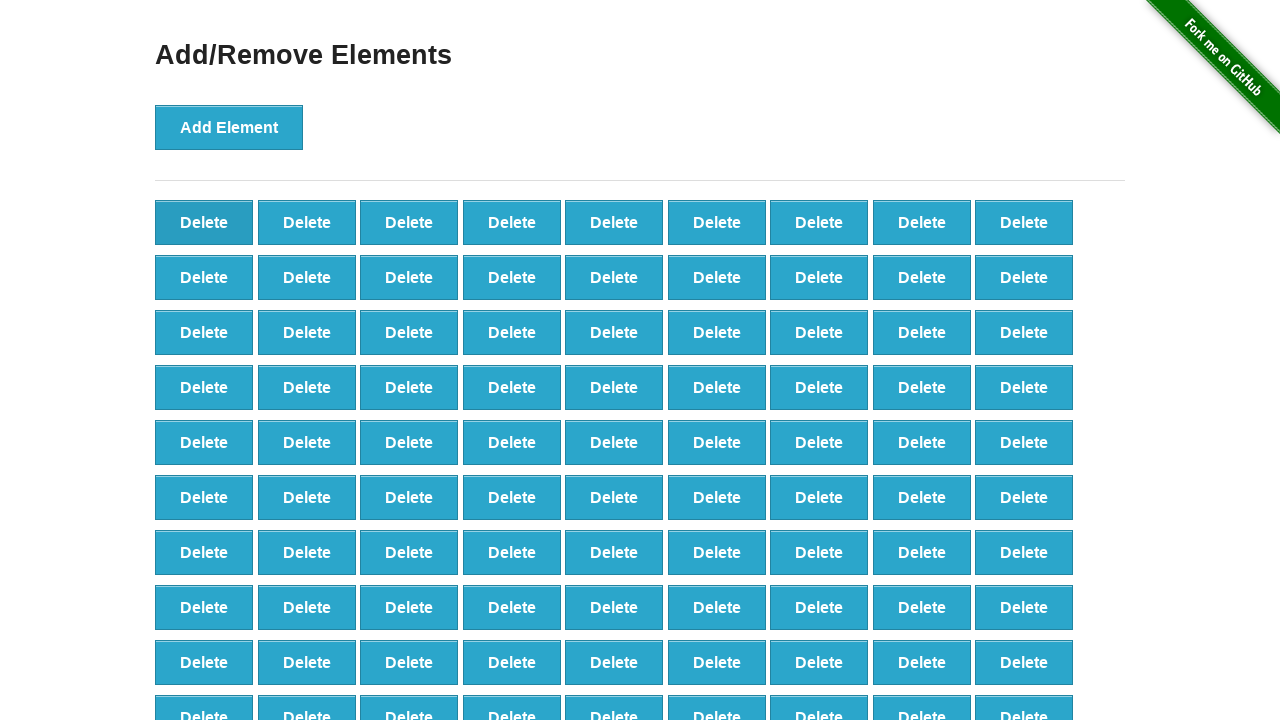

Clicked delete button (iteration 10/60) at (204, 222) on [onclick='deleteElement()'] >> nth=0
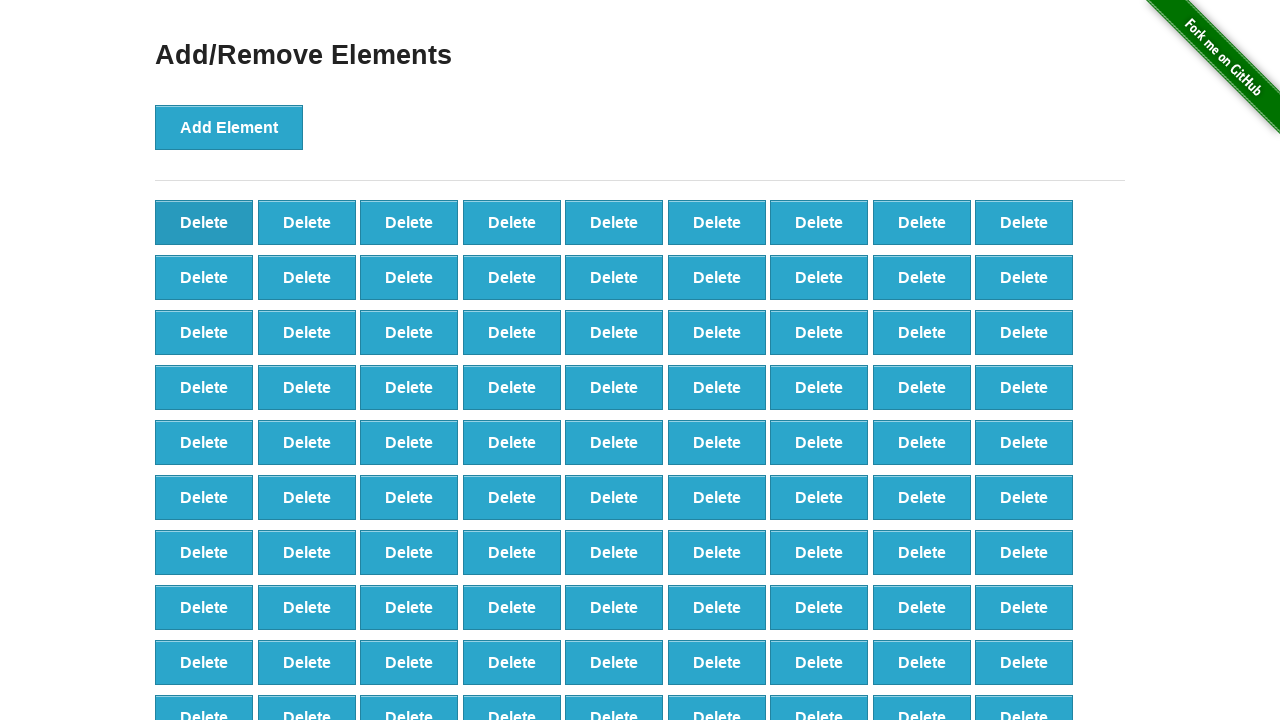

Clicked delete button (iteration 11/60) at (204, 222) on [onclick='deleteElement()'] >> nth=0
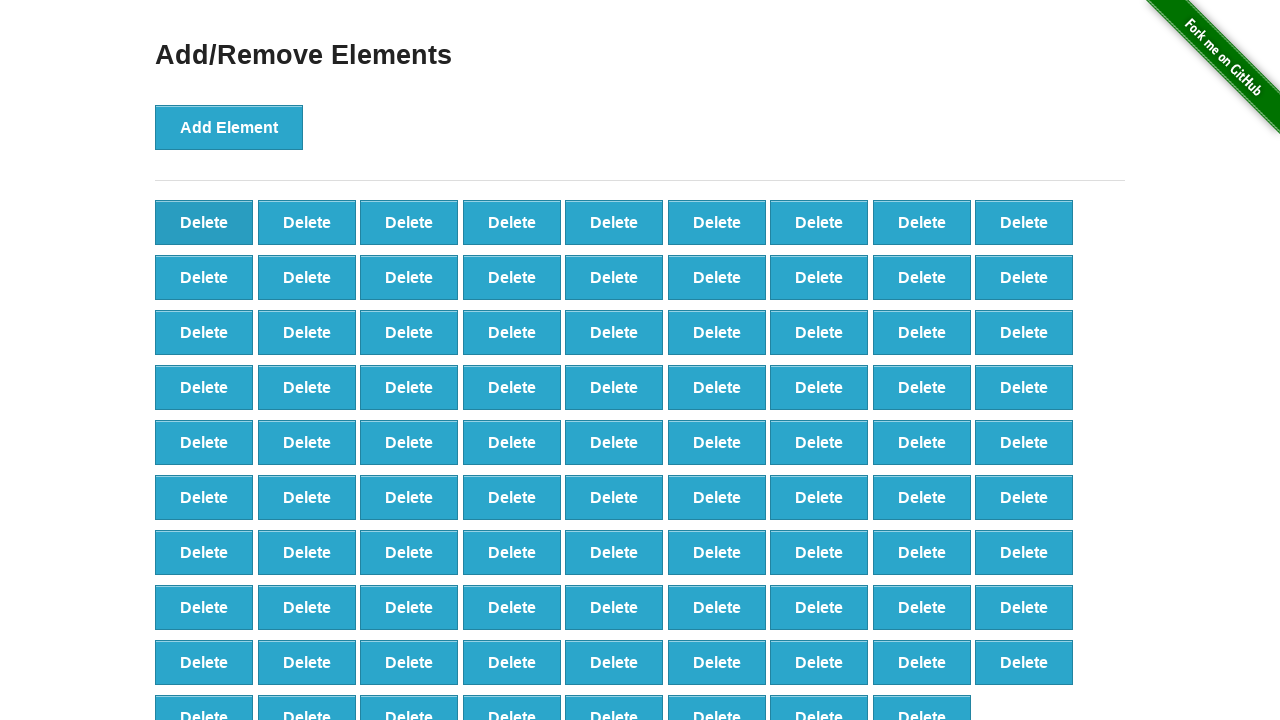

Clicked delete button (iteration 12/60) at (204, 222) on [onclick='deleteElement()'] >> nth=0
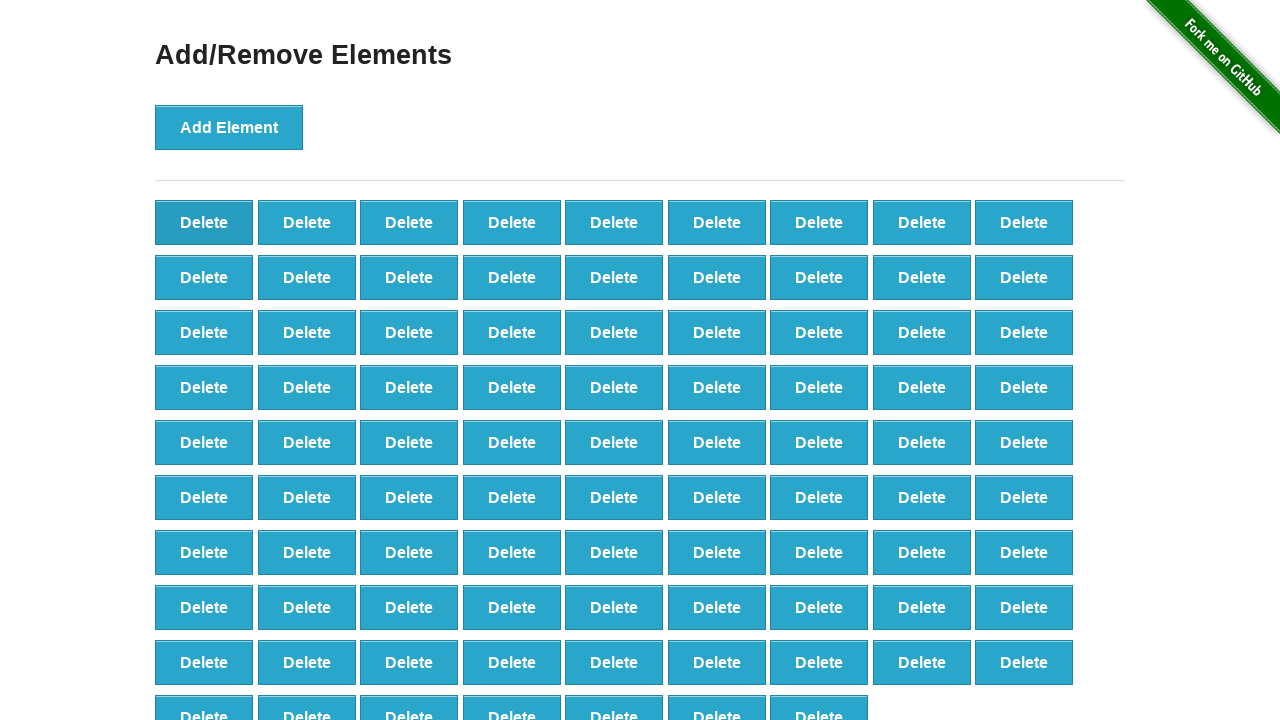

Clicked delete button (iteration 13/60) at (204, 222) on [onclick='deleteElement()'] >> nth=0
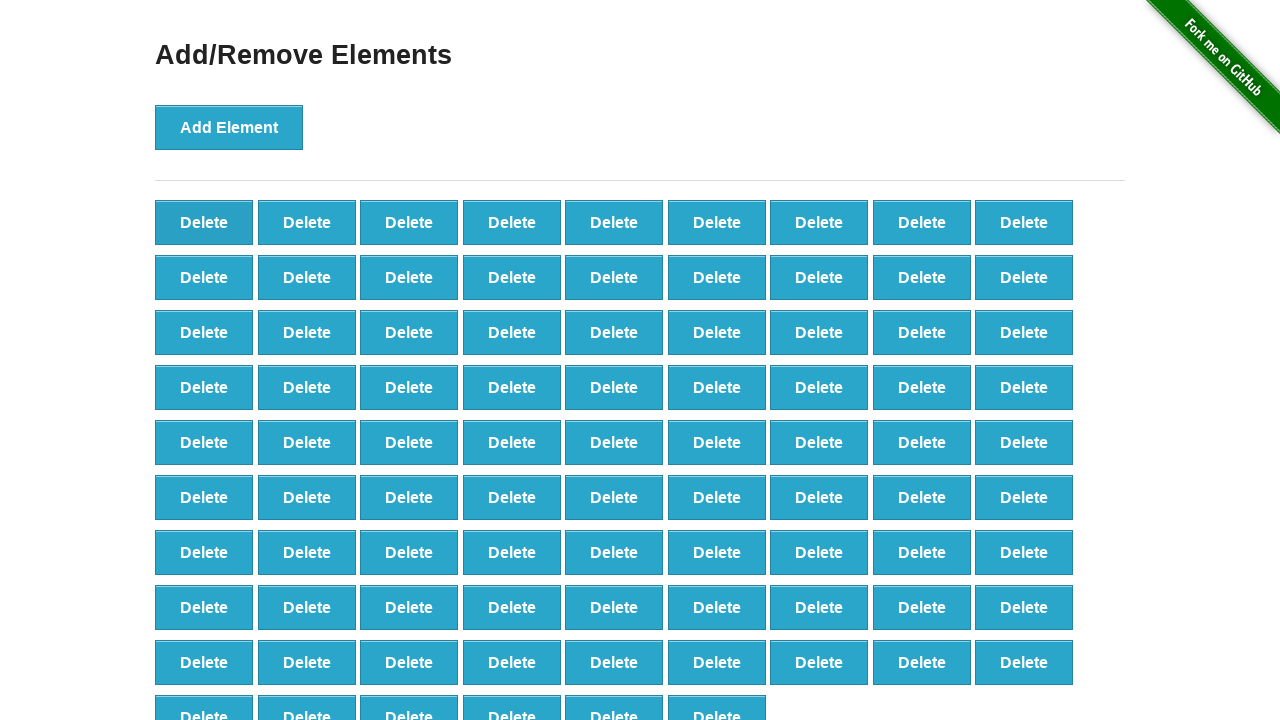

Clicked delete button (iteration 14/60) at (204, 222) on [onclick='deleteElement()'] >> nth=0
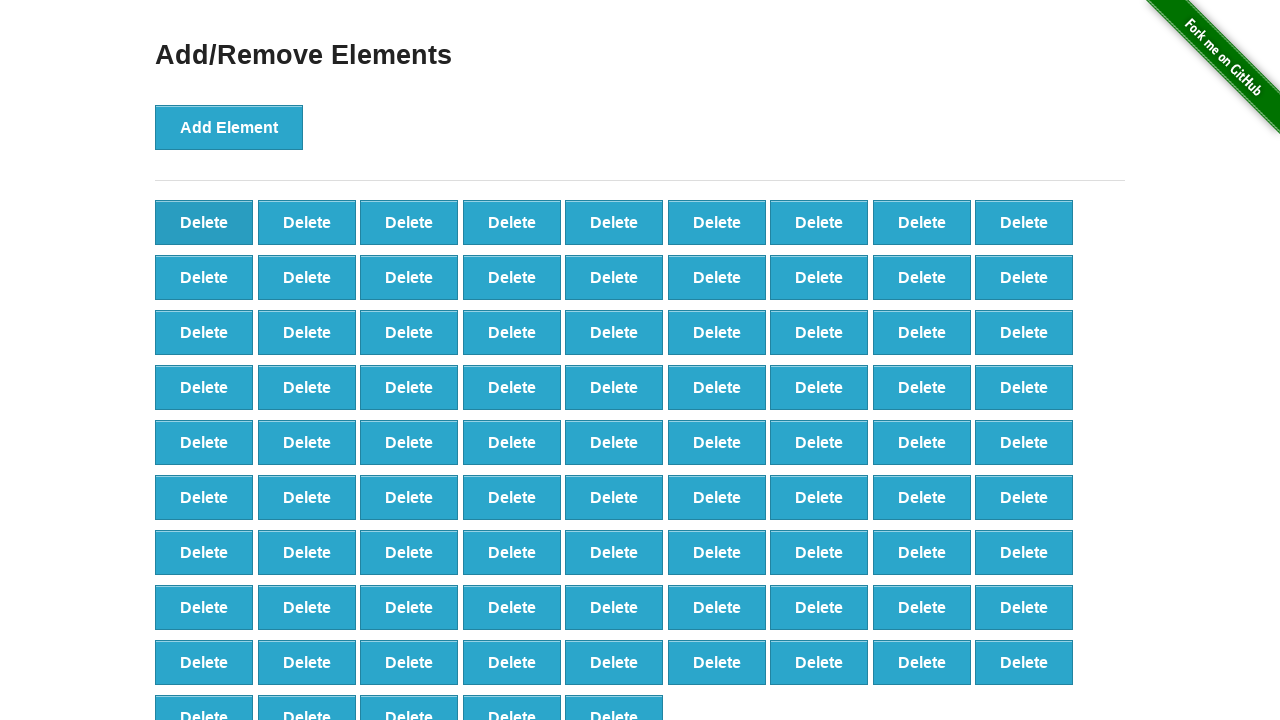

Clicked delete button (iteration 15/60) at (204, 222) on [onclick='deleteElement()'] >> nth=0
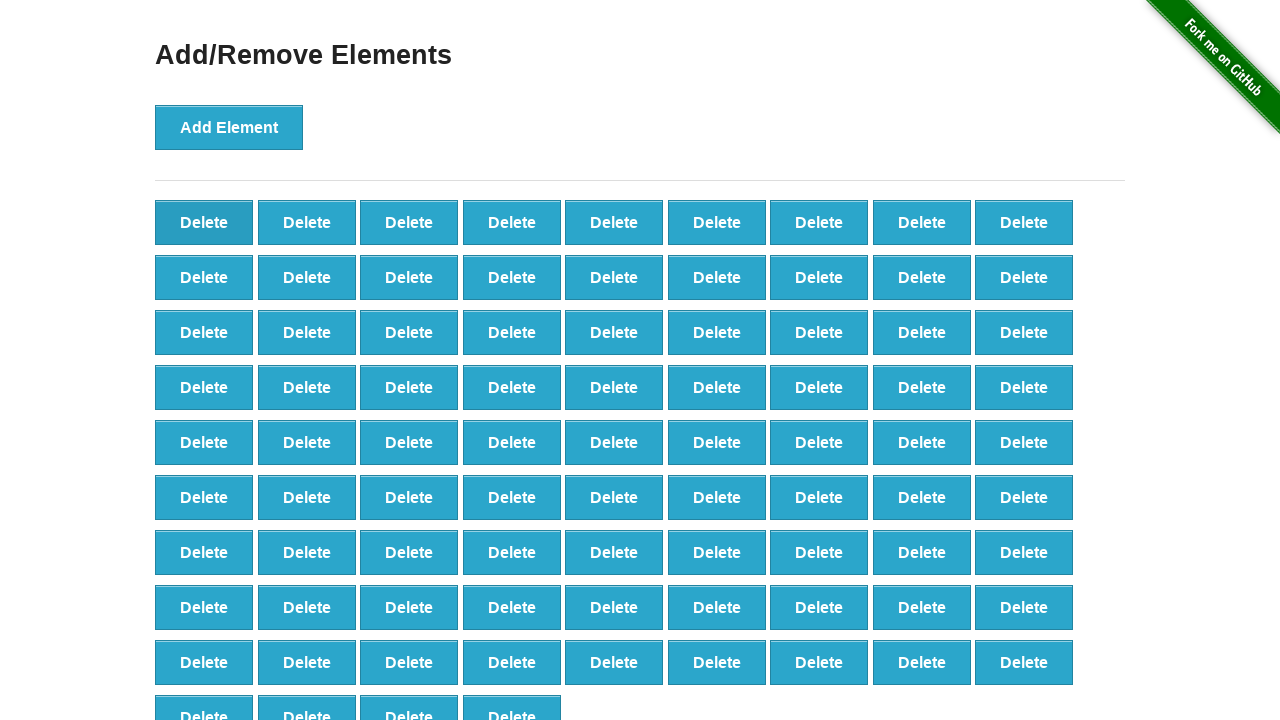

Clicked delete button (iteration 16/60) at (204, 222) on [onclick='deleteElement()'] >> nth=0
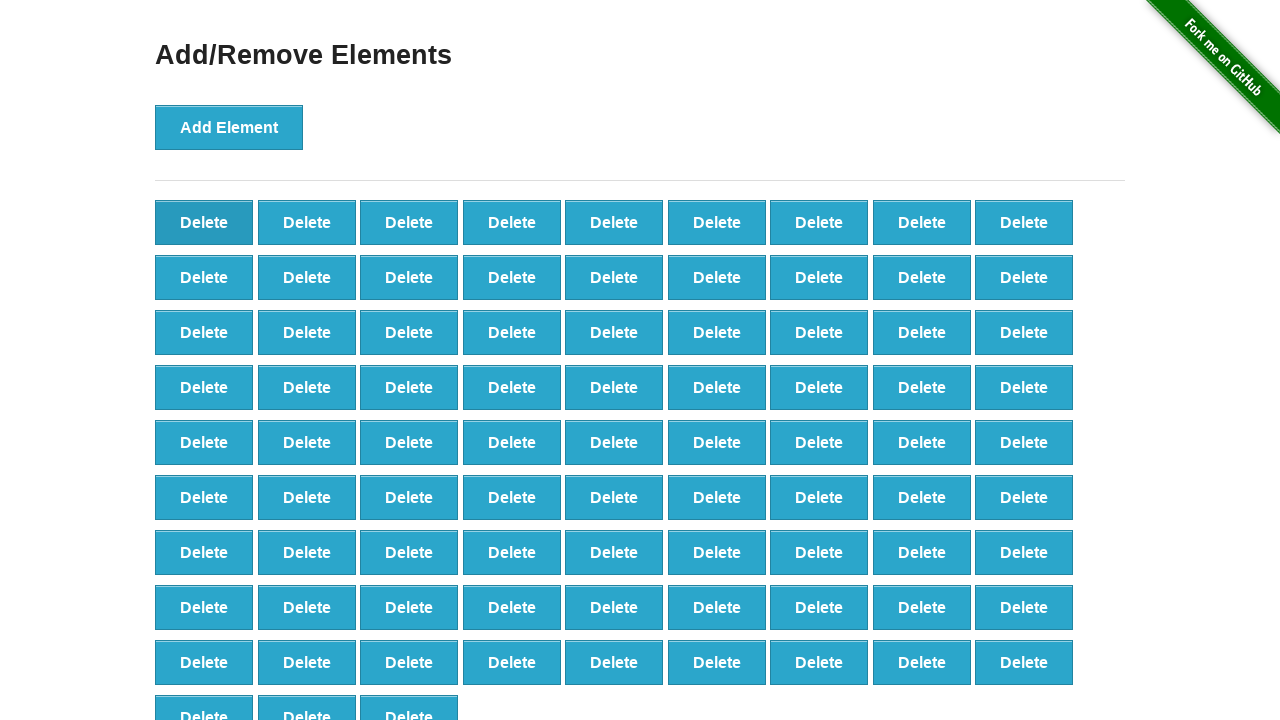

Clicked delete button (iteration 17/60) at (204, 222) on [onclick='deleteElement()'] >> nth=0
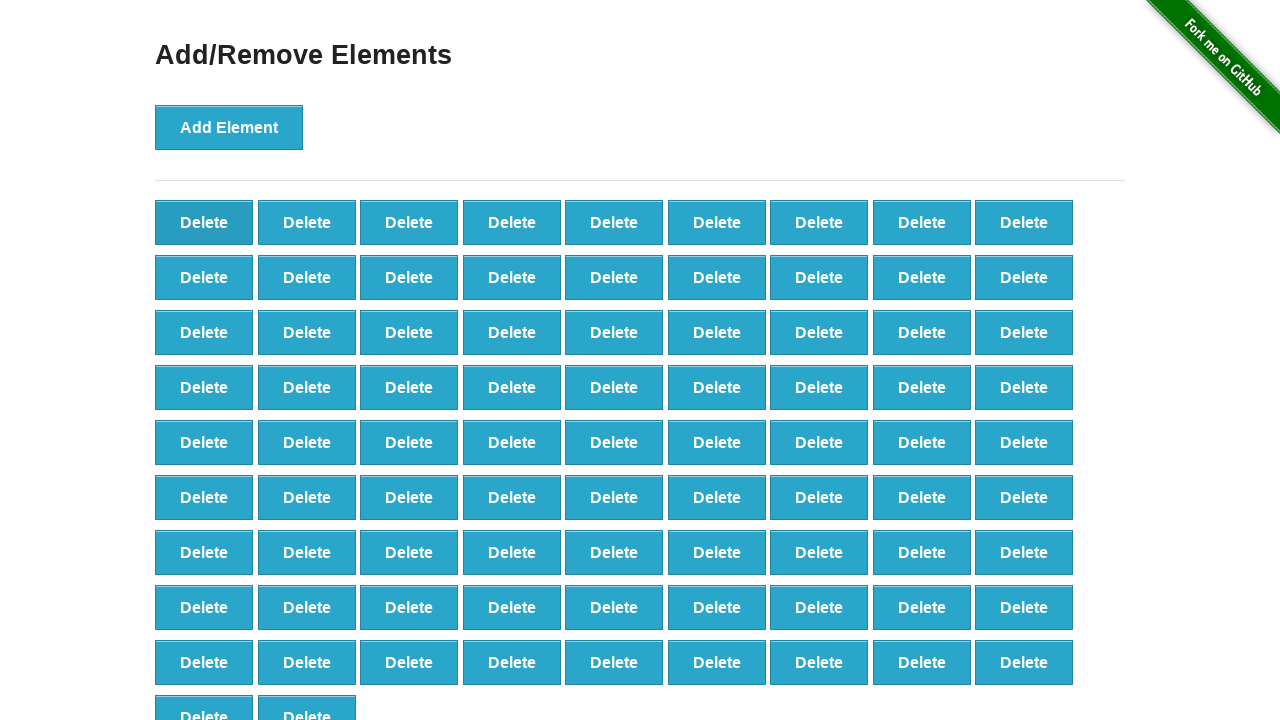

Clicked delete button (iteration 18/60) at (204, 222) on [onclick='deleteElement()'] >> nth=0
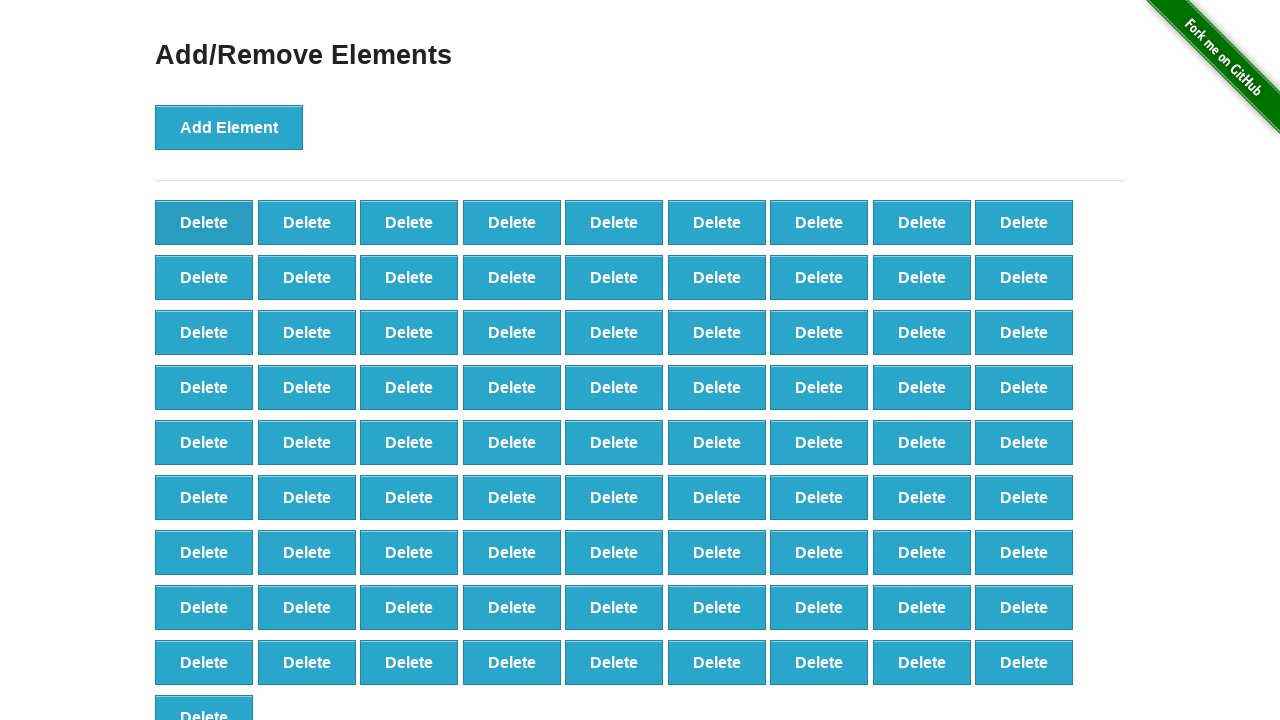

Clicked delete button (iteration 19/60) at (204, 222) on [onclick='deleteElement()'] >> nth=0
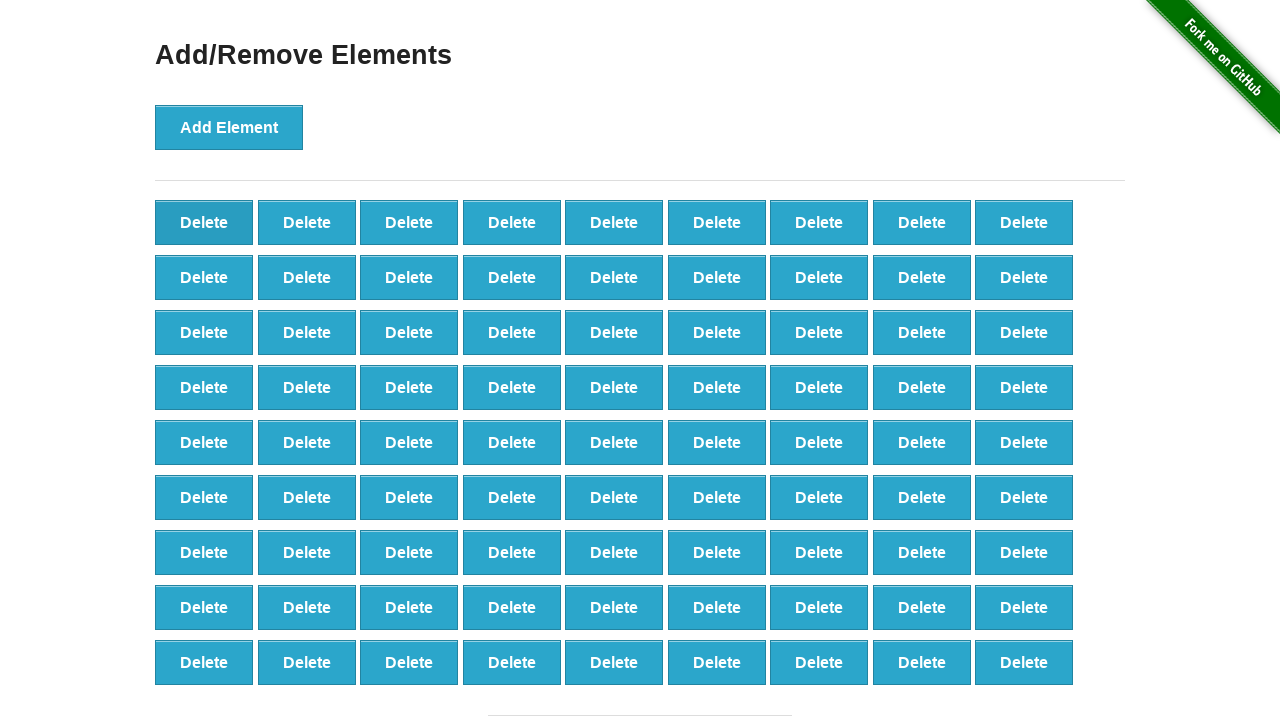

Clicked delete button (iteration 20/60) at (204, 222) on [onclick='deleteElement()'] >> nth=0
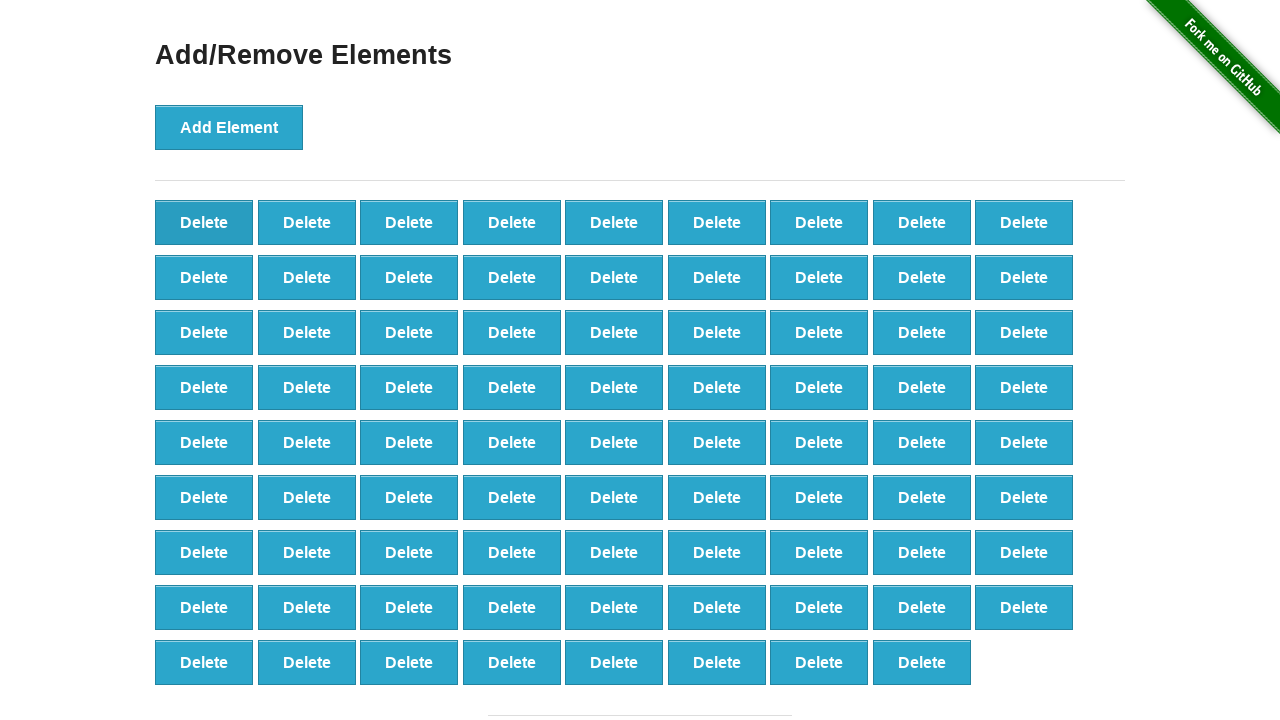

Clicked delete button (iteration 21/60) at (204, 222) on [onclick='deleteElement()'] >> nth=0
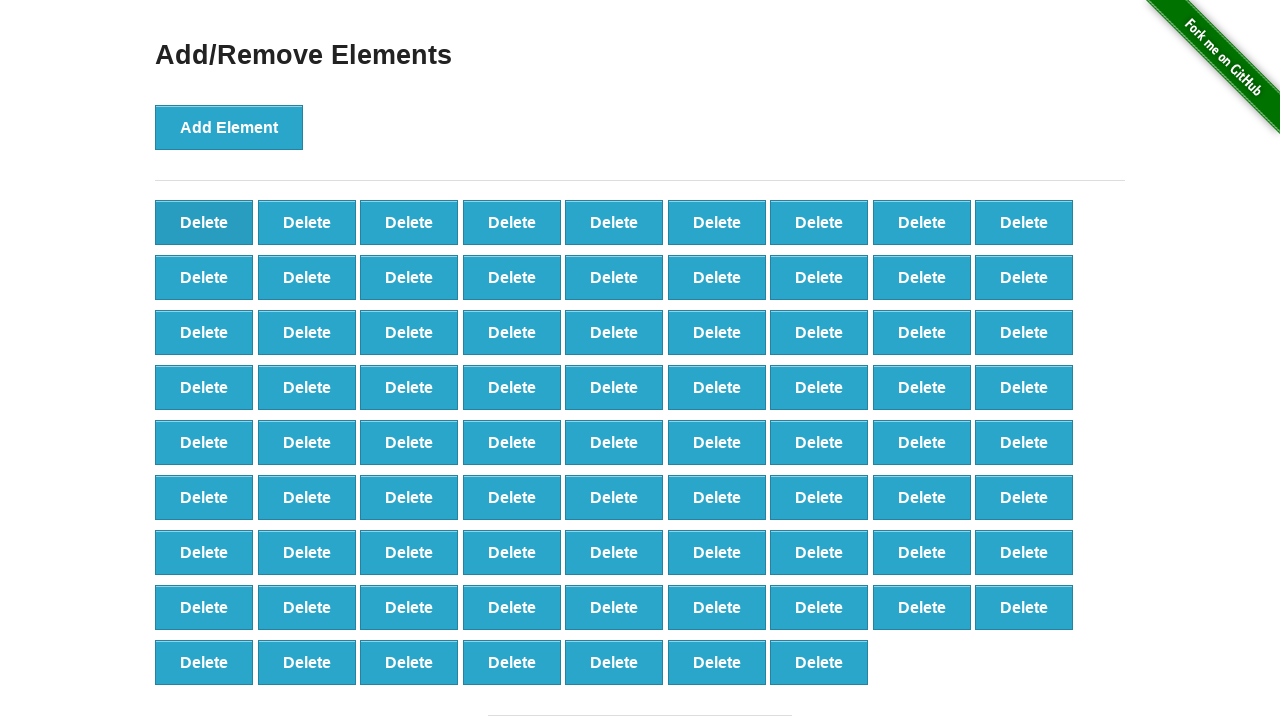

Clicked delete button (iteration 22/60) at (204, 222) on [onclick='deleteElement()'] >> nth=0
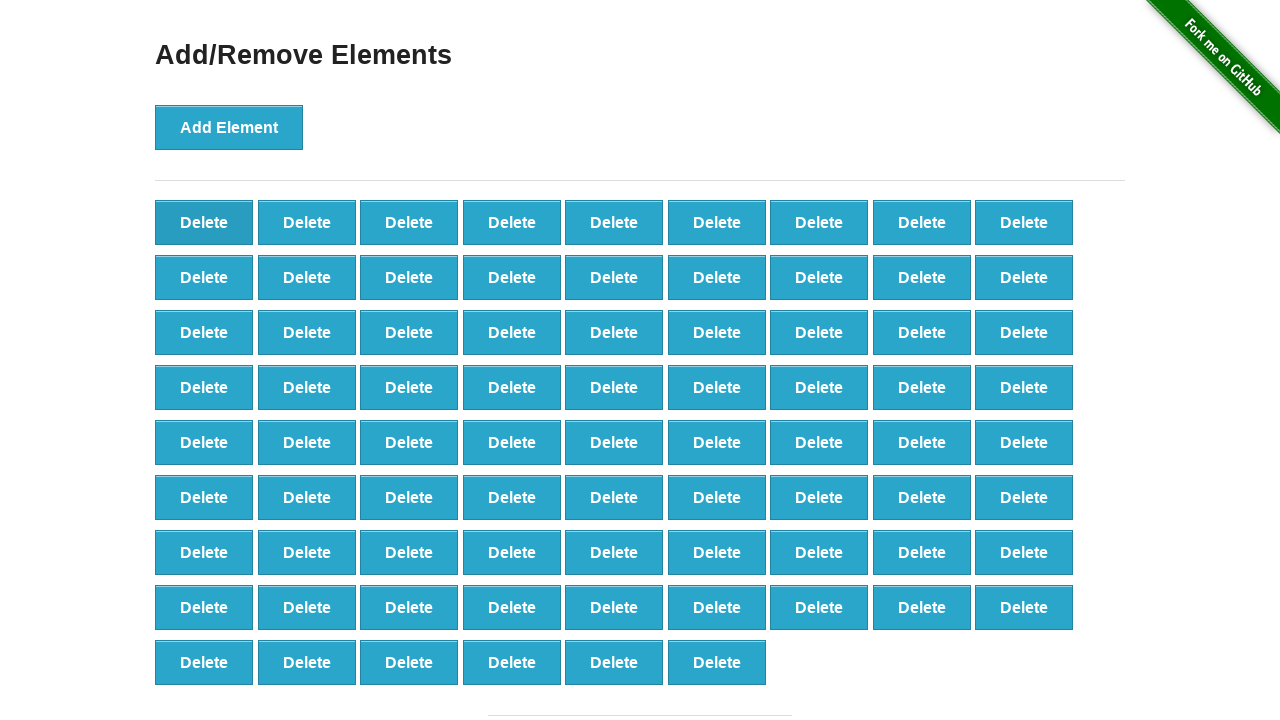

Clicked delete button (iteration 23/60) at (204, 222) on [onclick='deleteElement()'] >> nth=0
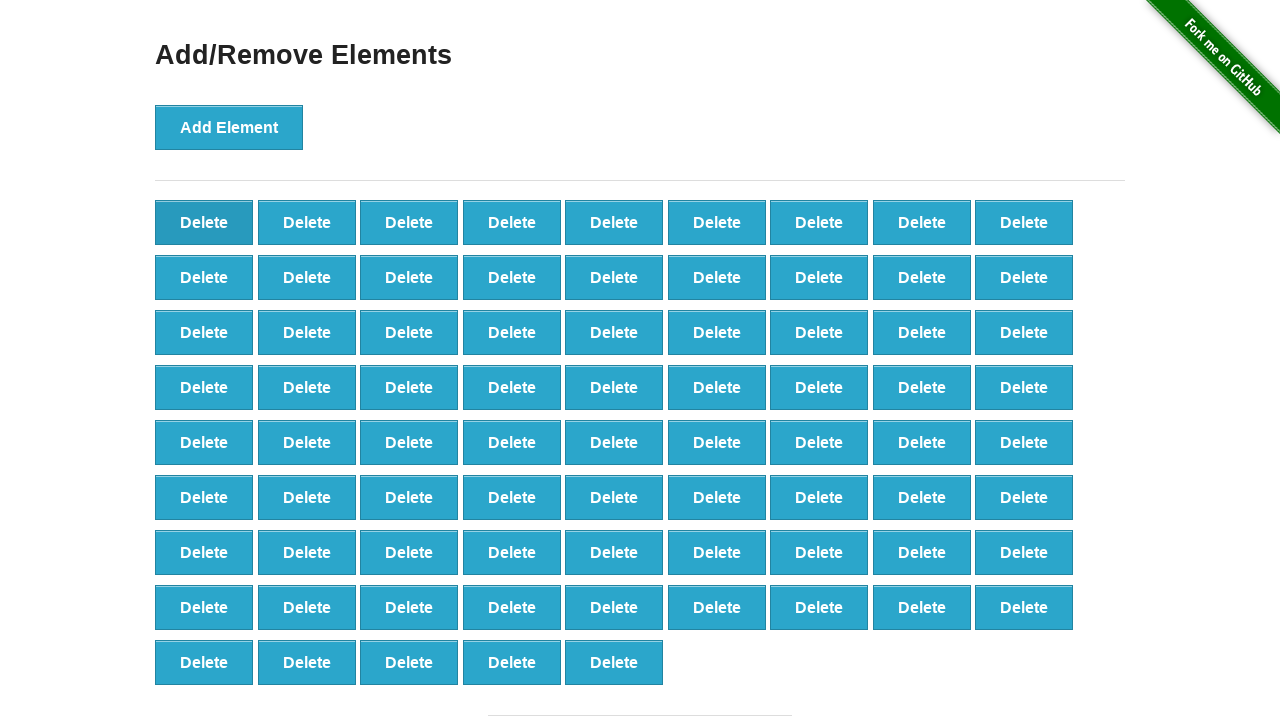

Clicked delete button (iteration 24/60) at (204, 222) on [onclick='deleteElement()'] >> nth=0
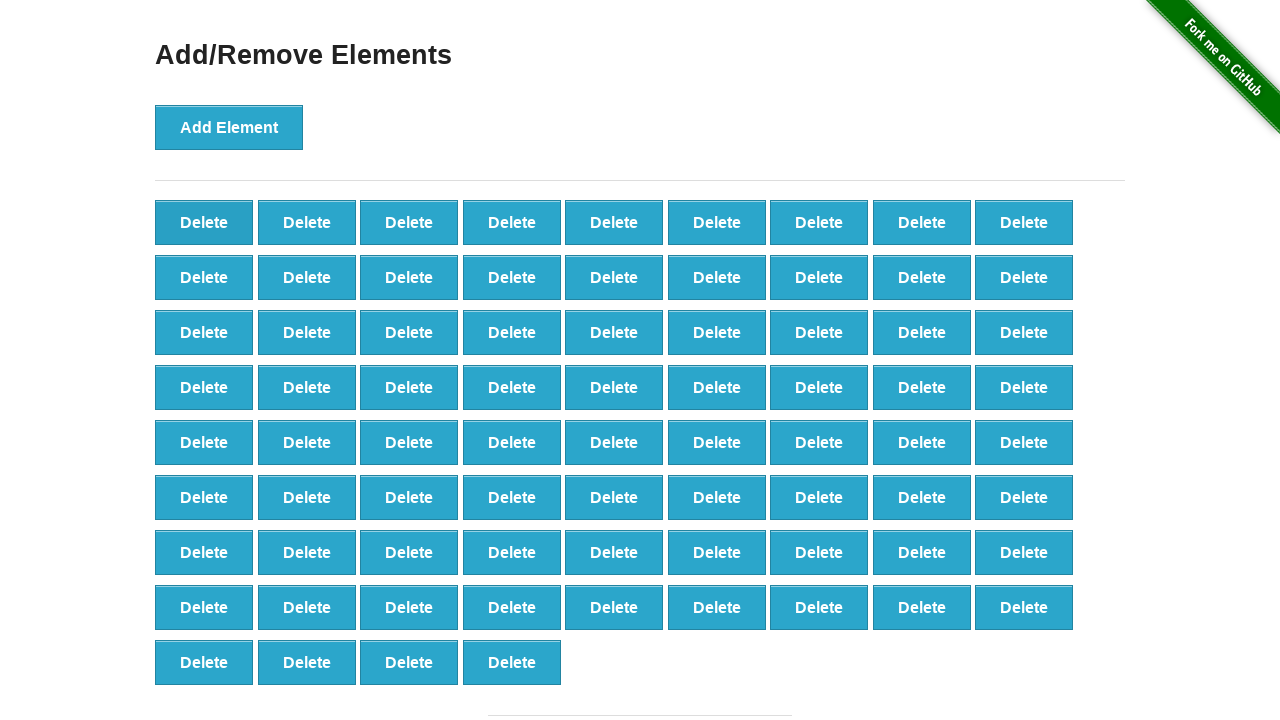

Clicked delete button (iteration 25/60) at (204, 222) on [onclick='deleteElement()'] >> nth=0
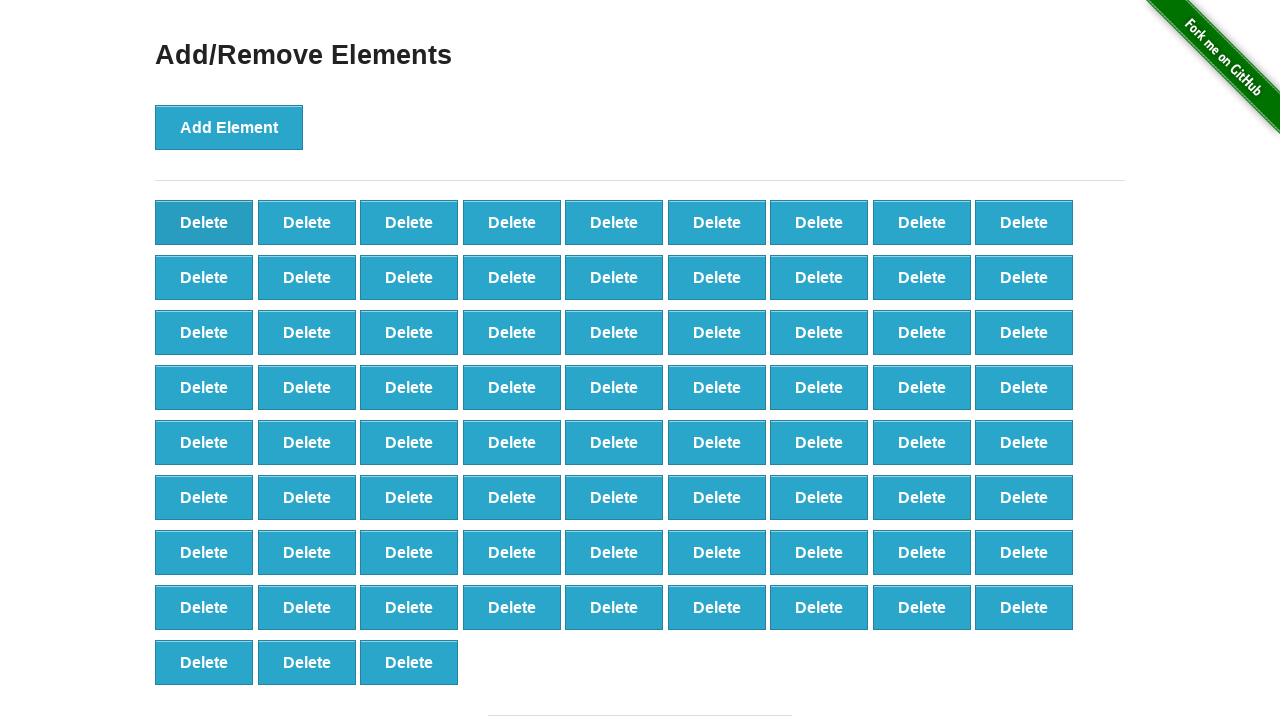

Clicked delete button (iteration 26/60) at (204, 222) on [onclick='deleteElement()'] >> nth=0
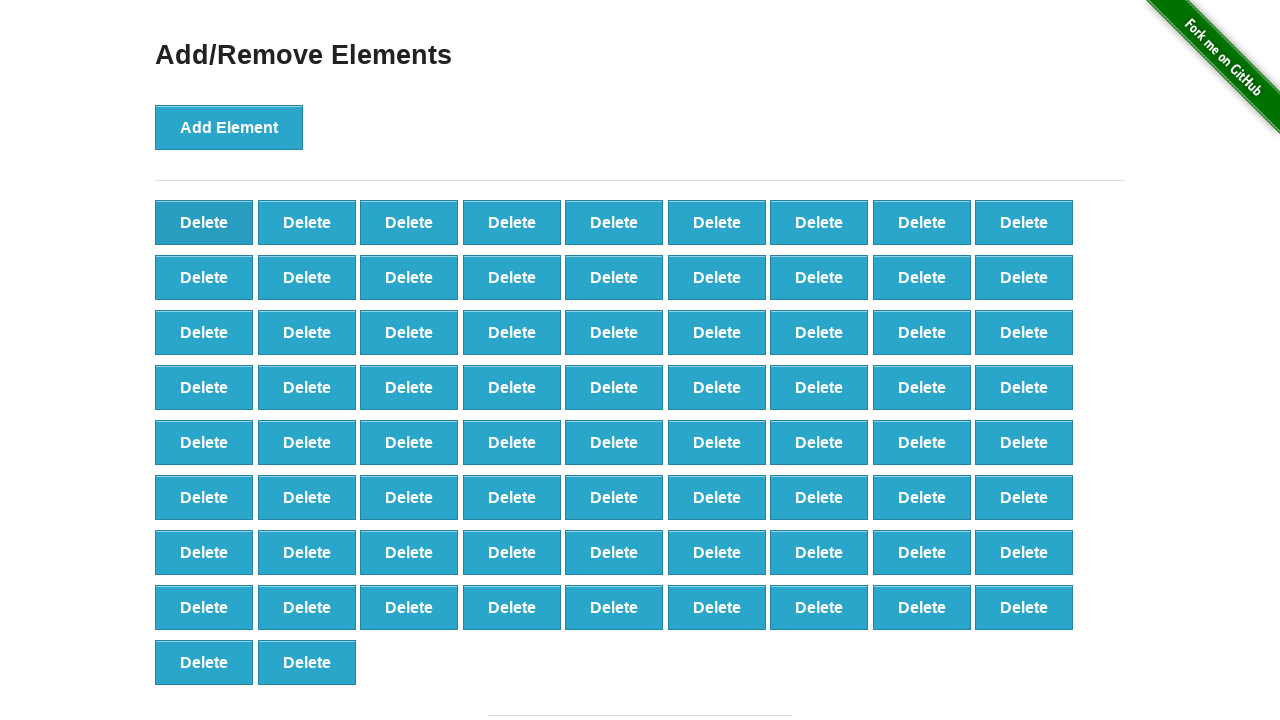

Clicked delete button (iteration 27/60) at (204, 222) on [onclick='deleteElement()'] >> nth=0
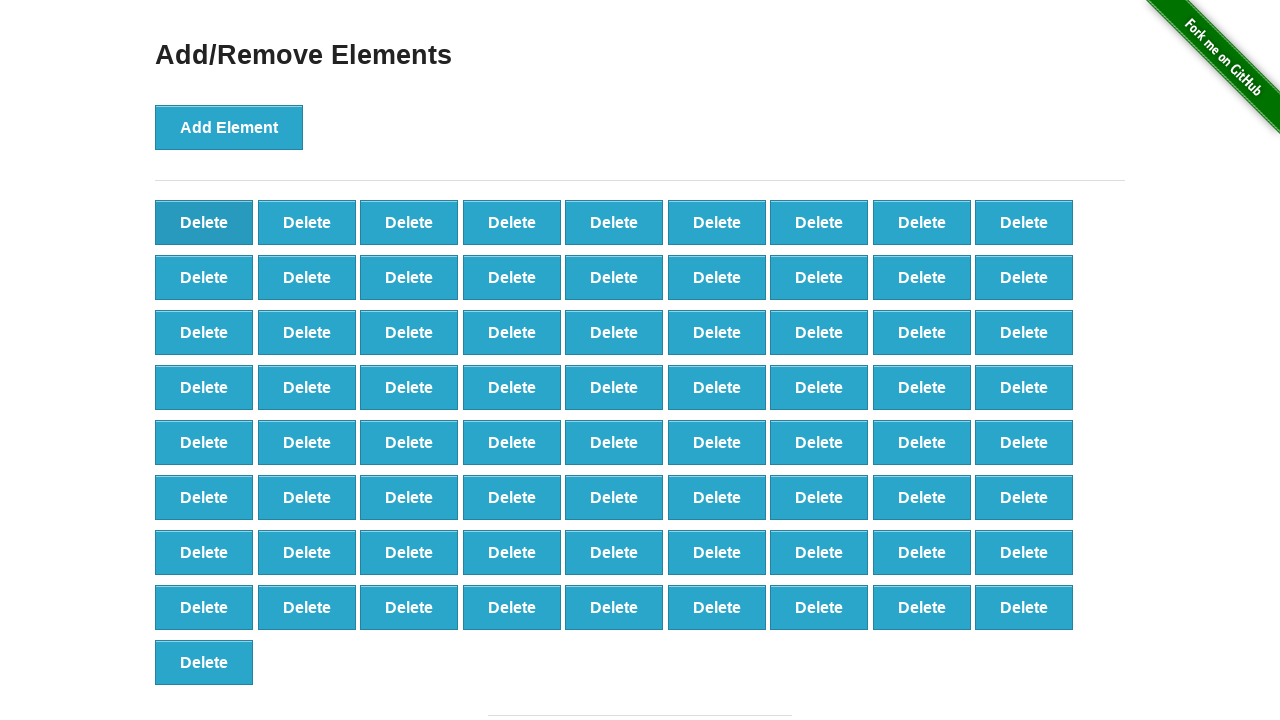

Clicked delete button (iteration 28/60) at (204, 222) on [onclick='deleteElement()'] >> nth=0
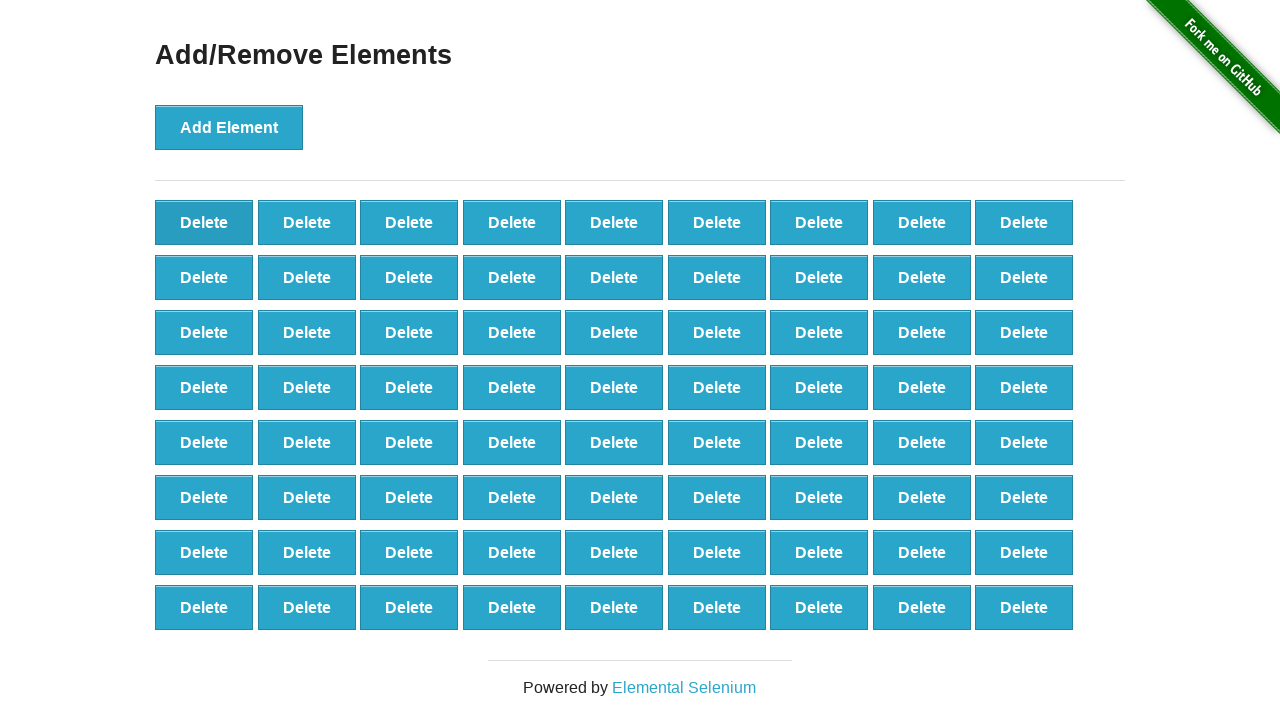

Clicked delete button (iteration 29/60) at (204, 222) on [onclick='deleteElement()'] >> nth=0
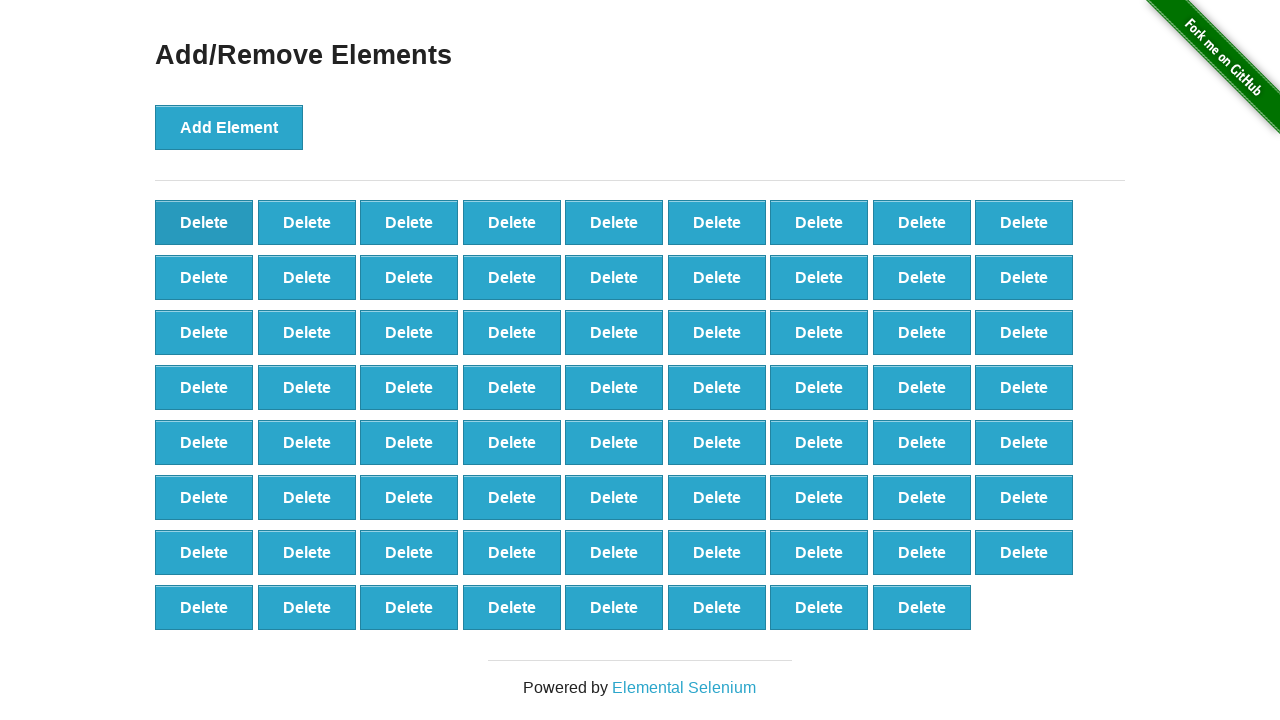

Clicked delete button (iteration 30/60) at (204, 222) on [onclick='deleteElement()'] >> nth=0
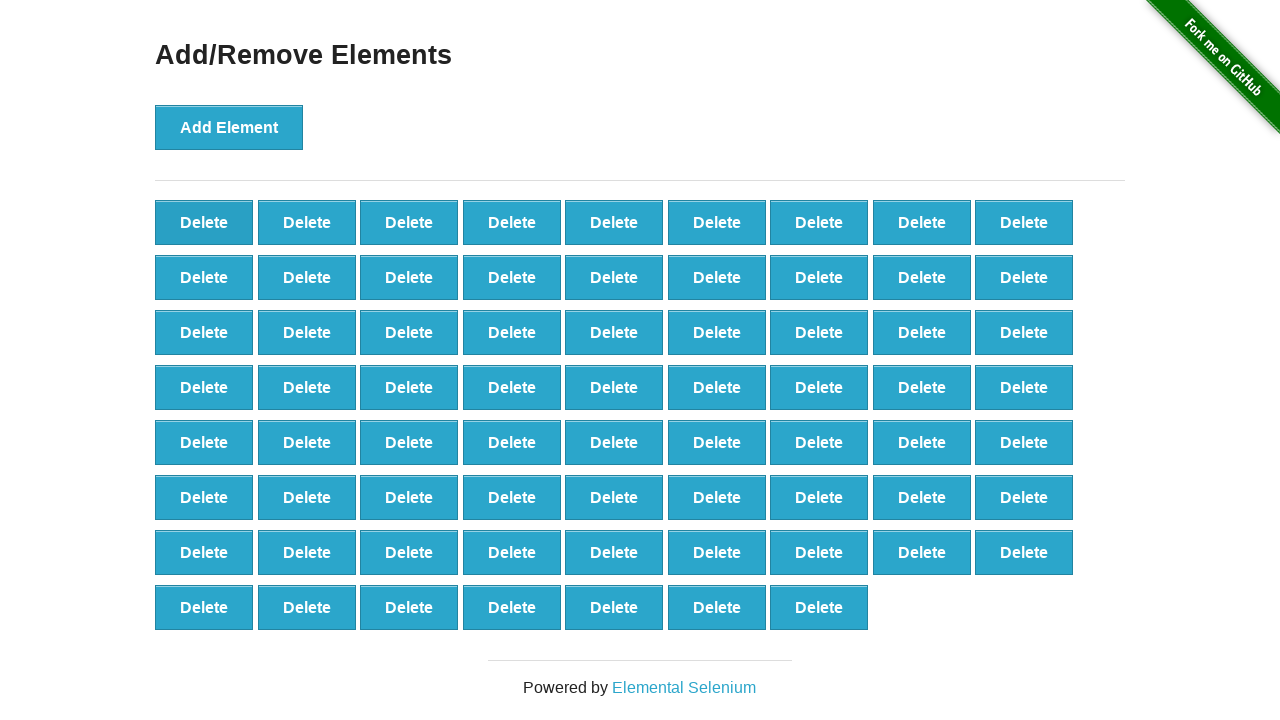

Clicked delete button (iteration 31/60) at (204, 222) on [onclick='deleteElement()'] >> nth=0
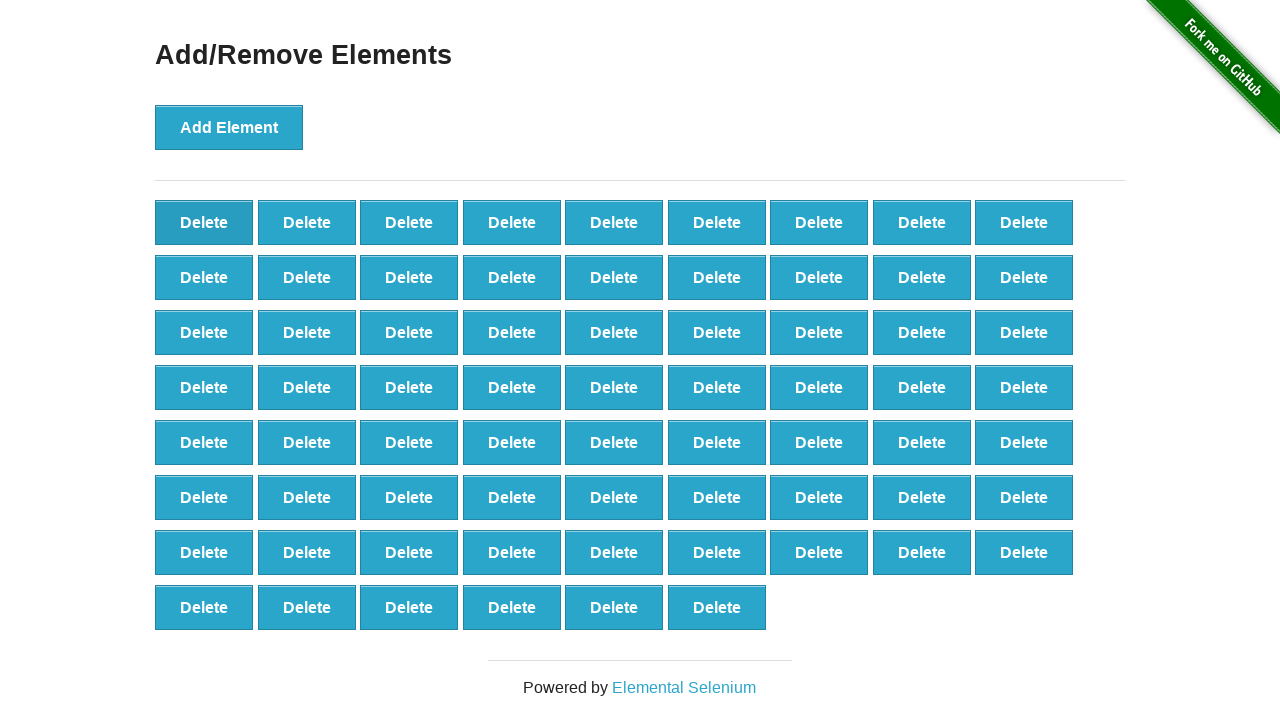

Clicked delete button (iteration 32/60) at (204, 222) on [onclick='deleteElement()'] >> nth=0
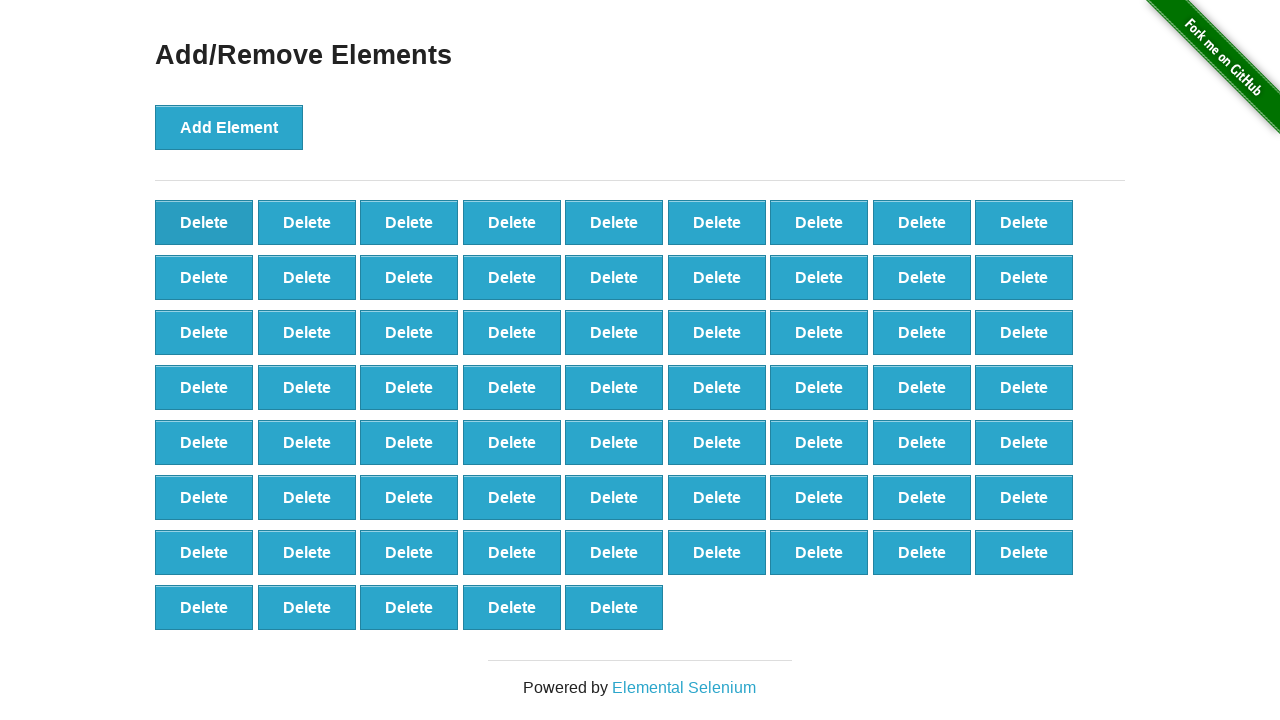

Clicked delete button (iteration 33/60) at (204, 222) on [onclick='deleteElement()'] >> nth=0
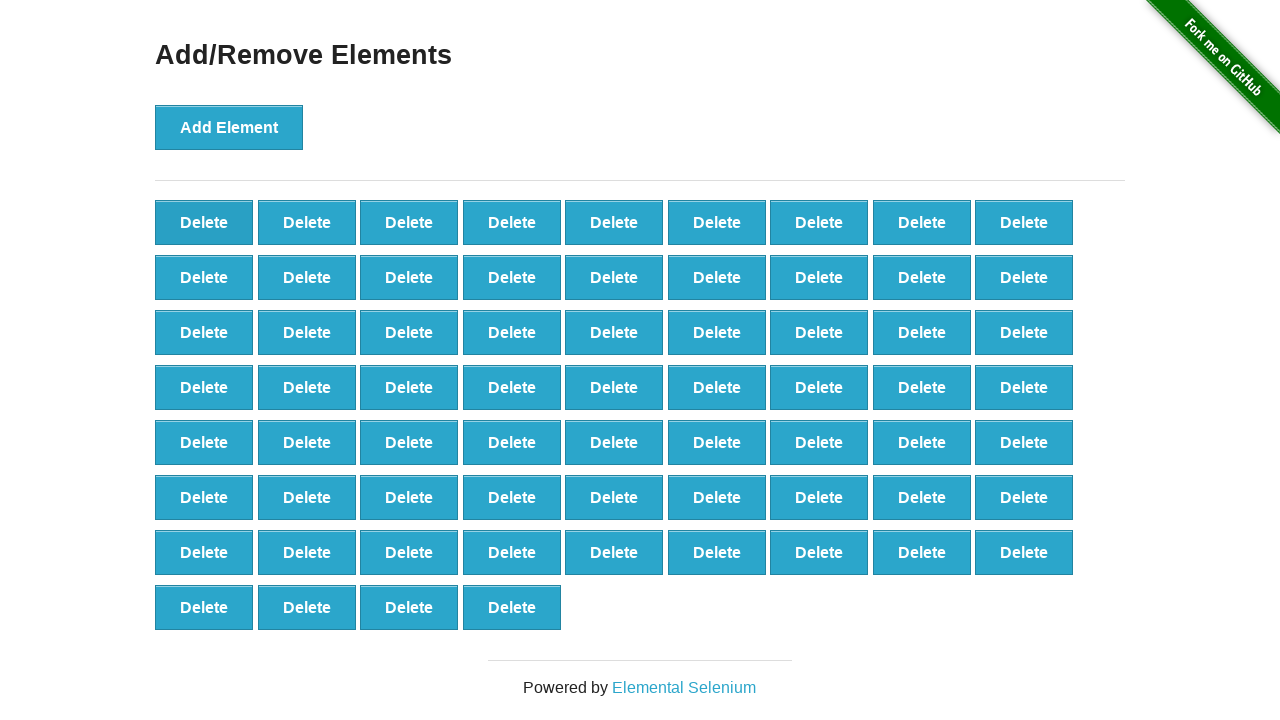

Clicked delete button (iteration 34/60) at (204, 222) on [onclick='deleteElement()'] >> nth=0
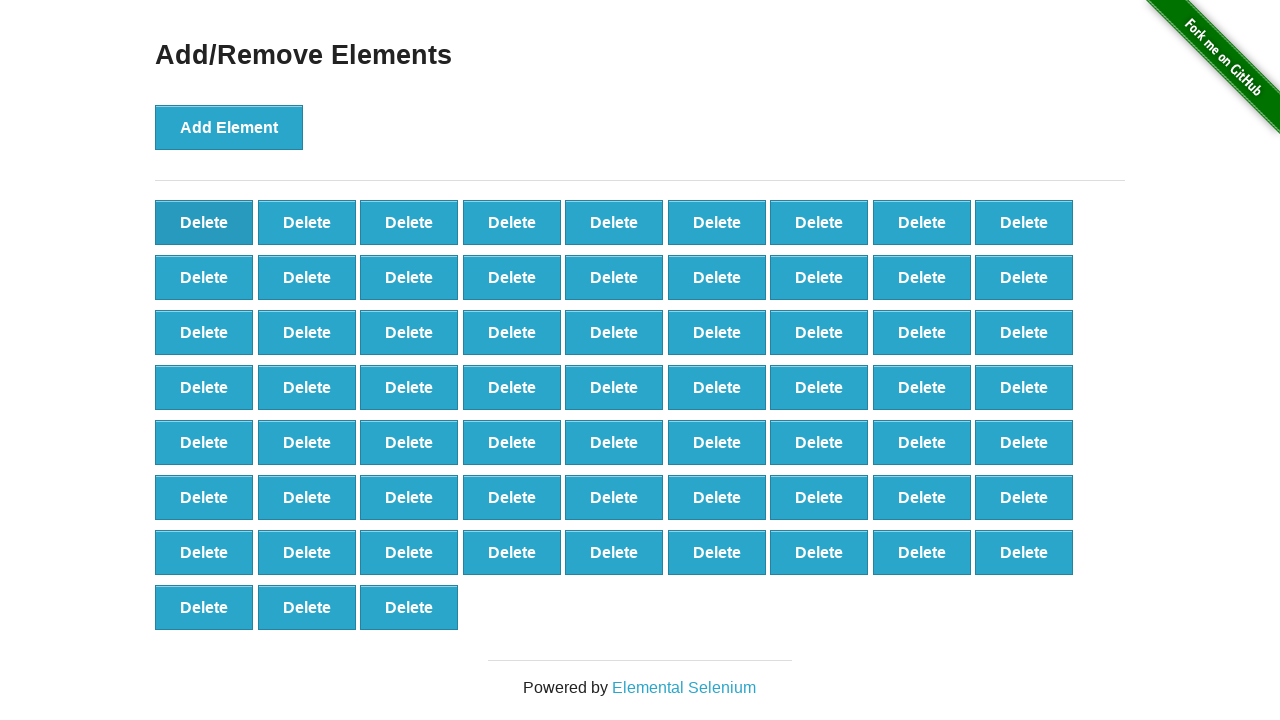

Clicked delete button (iteration 35/60) at (204, 222) on [onclick='deleteElement()'] >> nth=0
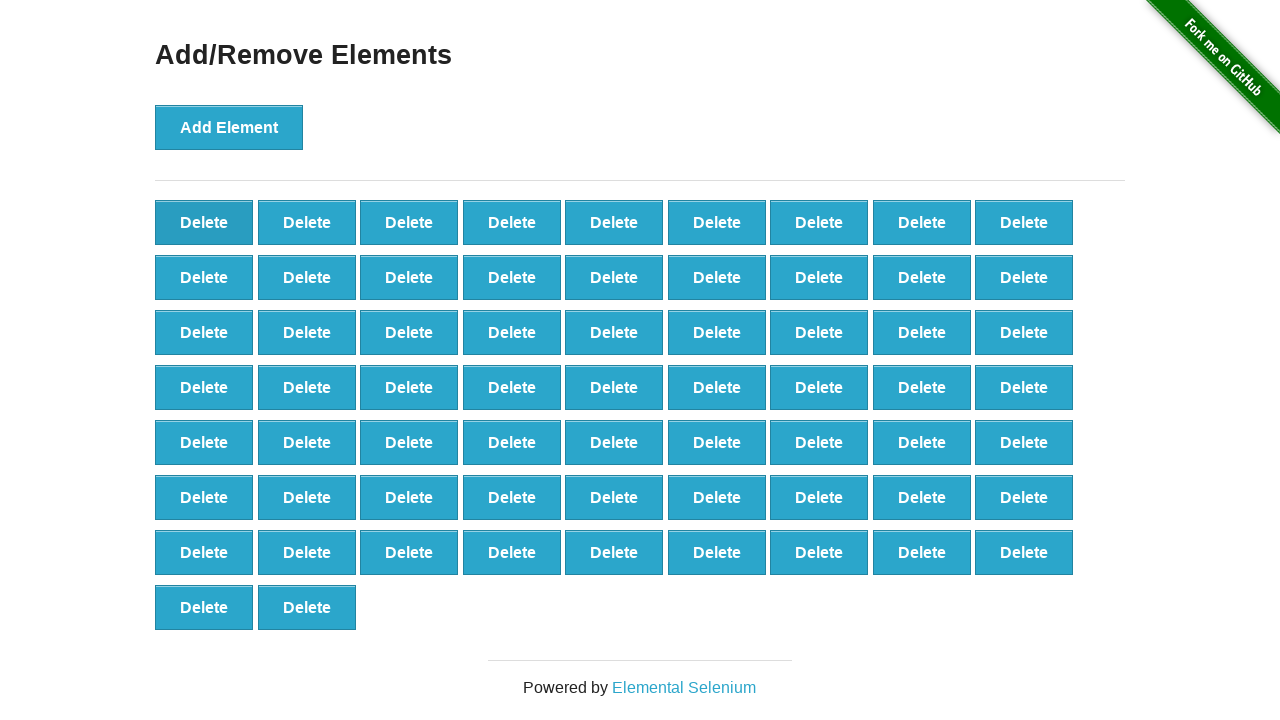

Clicked delete button (iteration 36/60) at (204, 222) on [onclick='deleteElement()'] >> nth=0
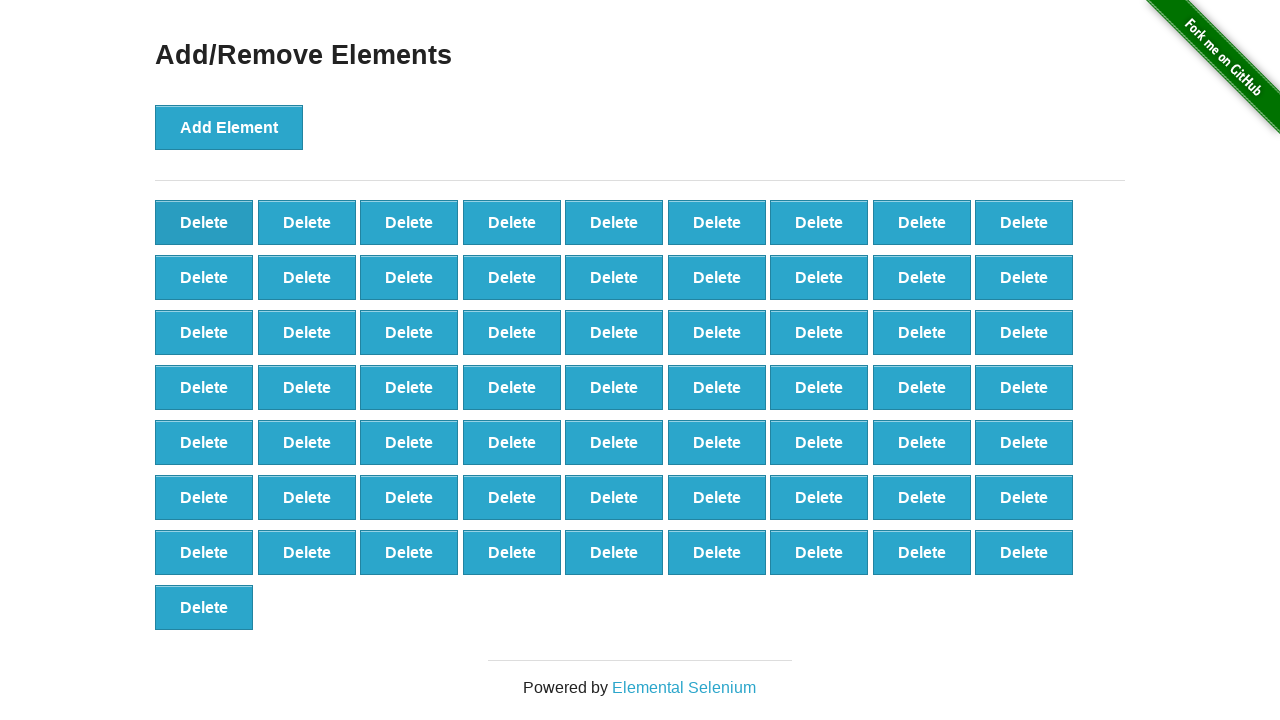

Clicked delete button (iteration 37/60) at (204, 222) on [onclick='deleteElement()'] >> nth=0
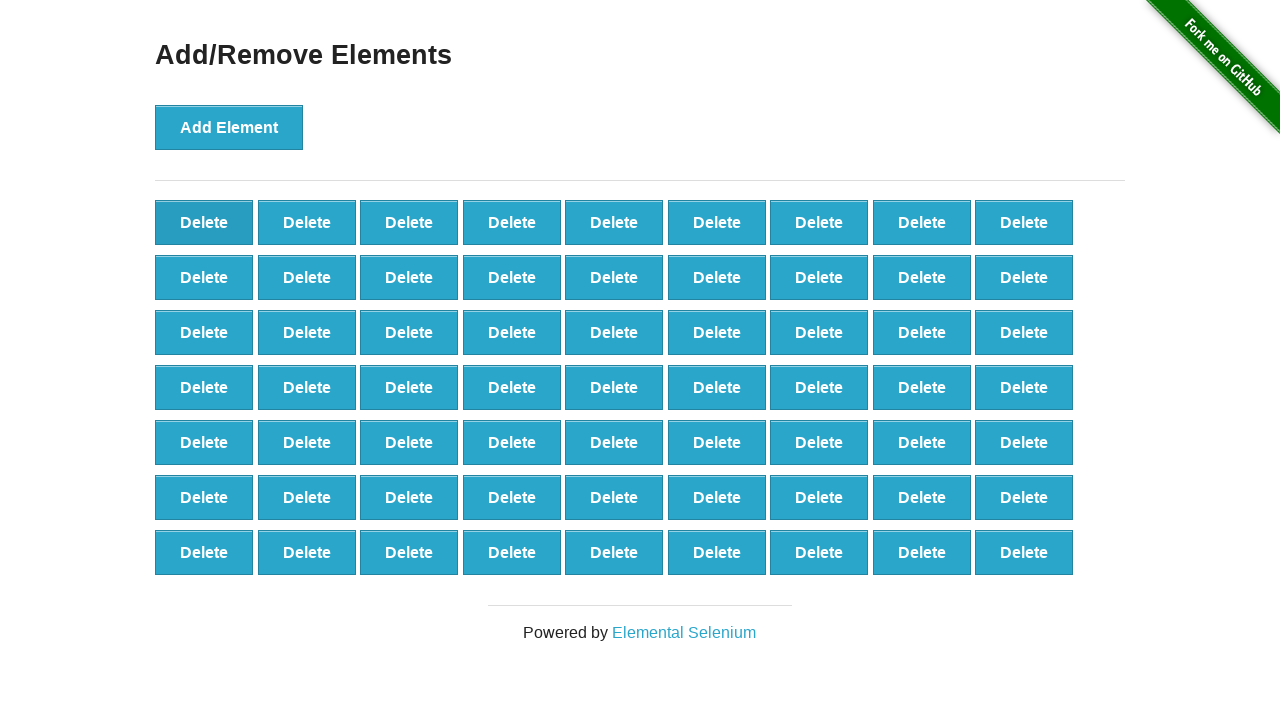

Clicked delete button (iteration 38/60) at (204, 222) on [onclick='deleteElement()'] >> nth=0
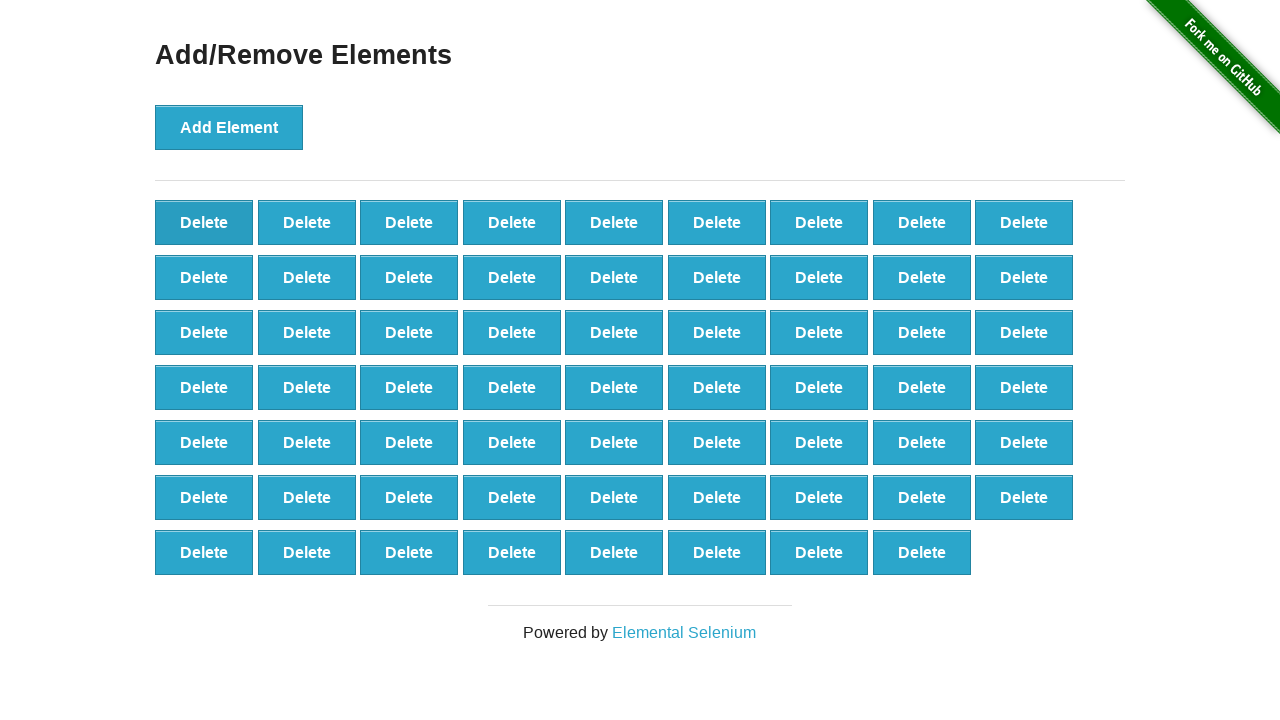

Clicked delete button (iteration 39/60) at (204, 222) on [onclick='deleteElement()'] >> nth=0
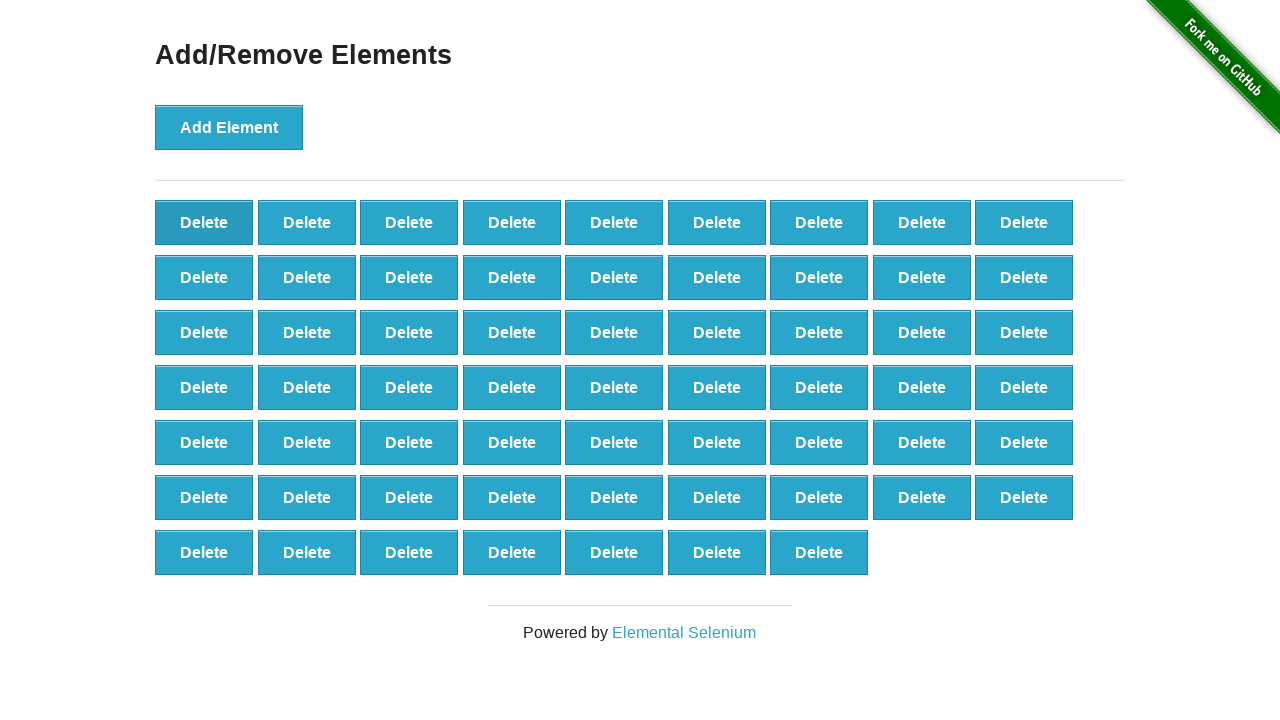

Clicked delete button (iteration 40/60) at (204, 222) on [onclick='deleteElement()'] >> nth=0
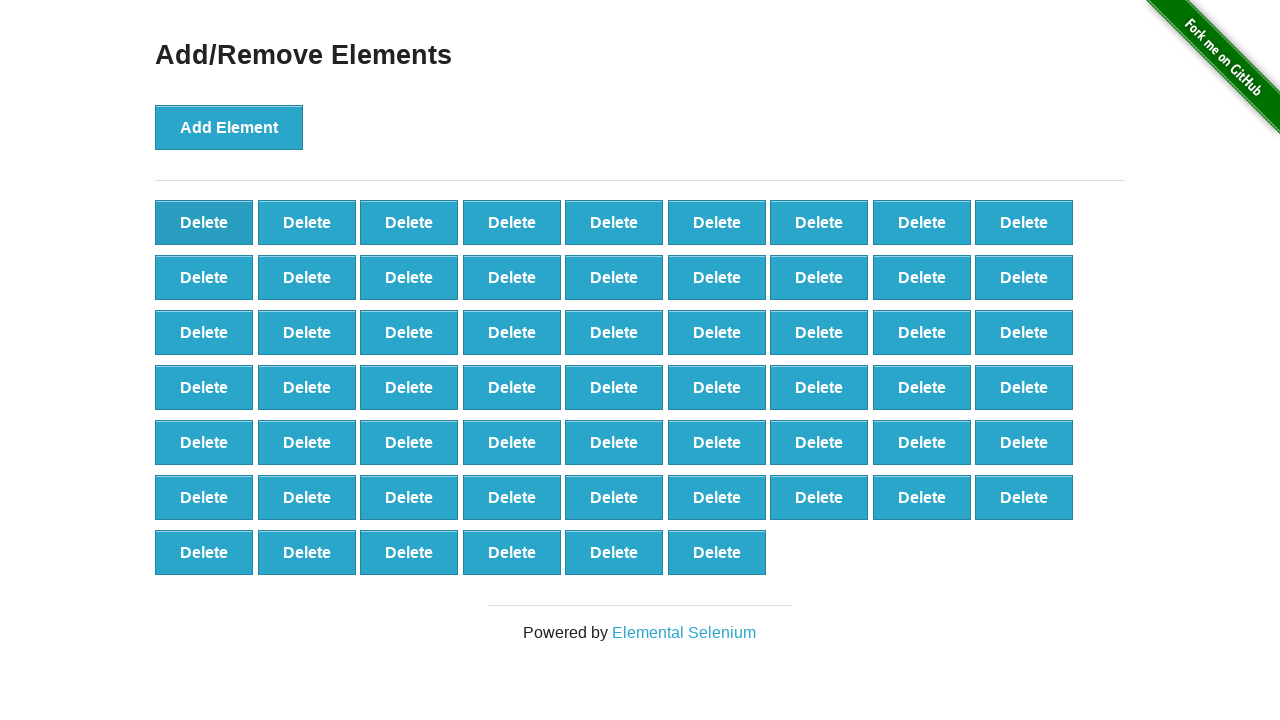

Clicked delete button (iteration 41/60) at (204, 222) on [onclick='deleteElement()'] >> nth=0
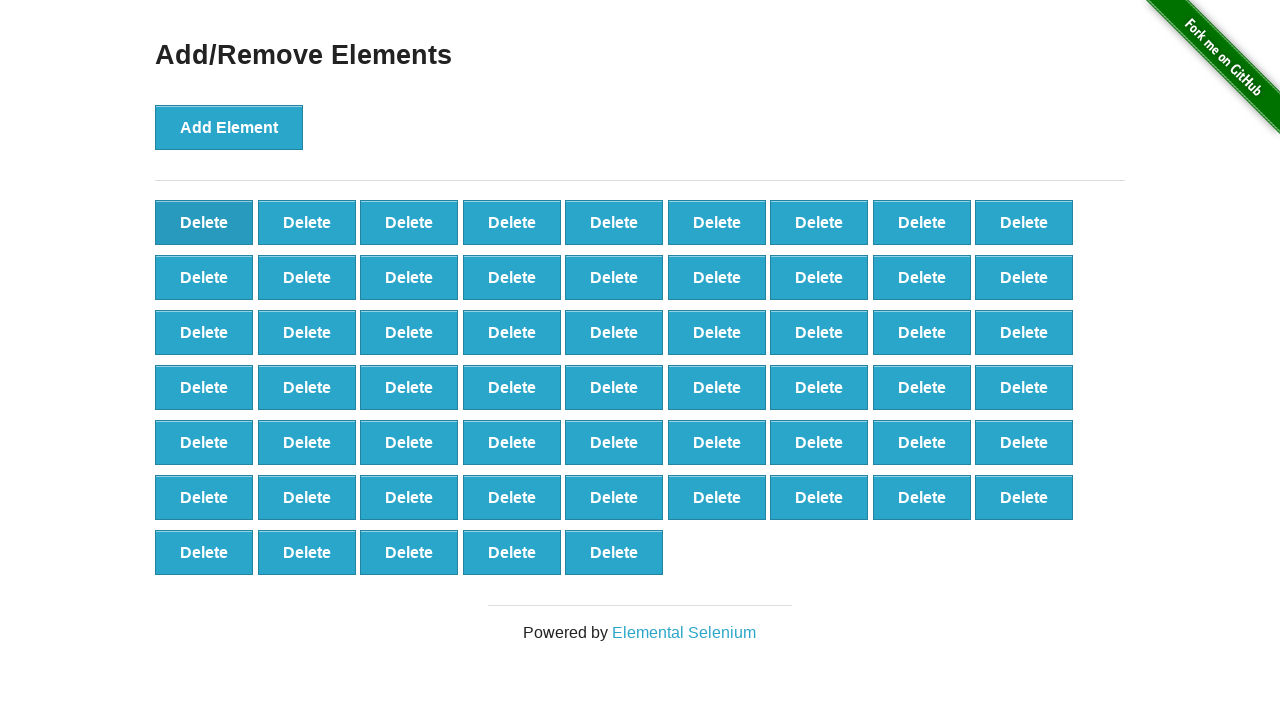

Clicked delete button (iteration 42/60) at (204, 222) on [onclick='deleteElement()'] >> nth=0
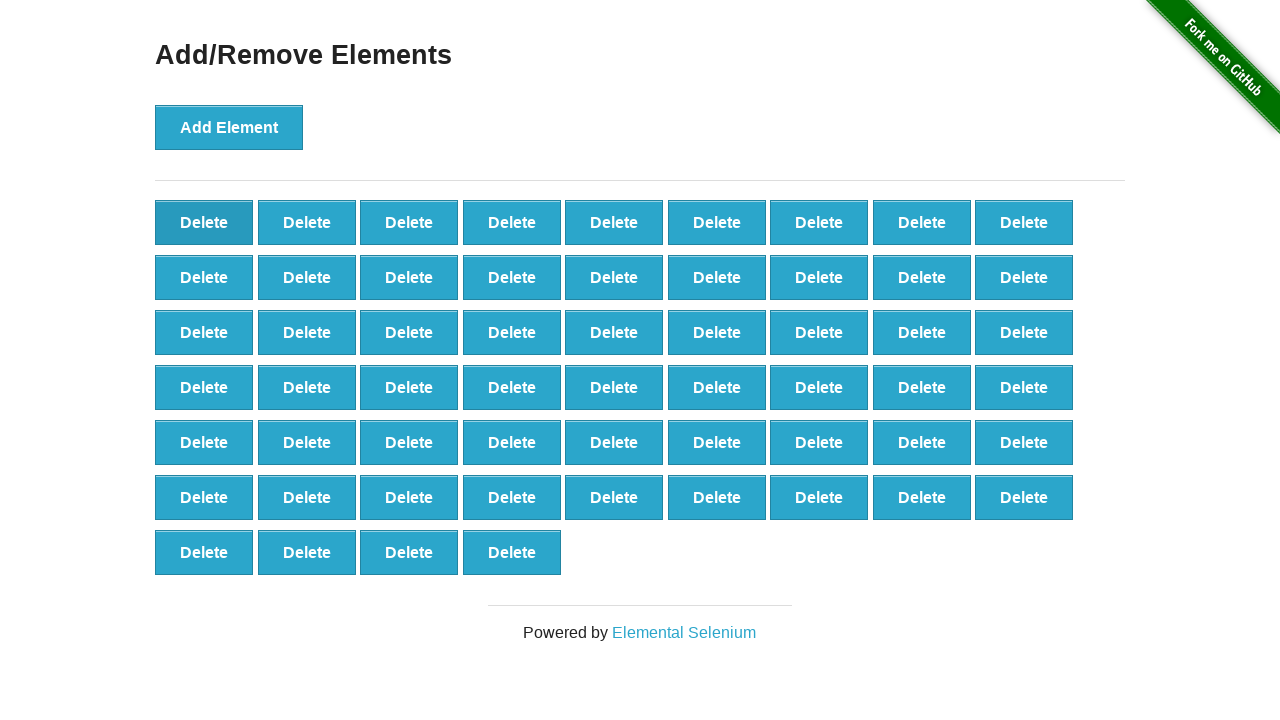

Clicked delete button (iteration 43/60) at (204, 222) on [onclick='deleteElement()'] >> nth=0
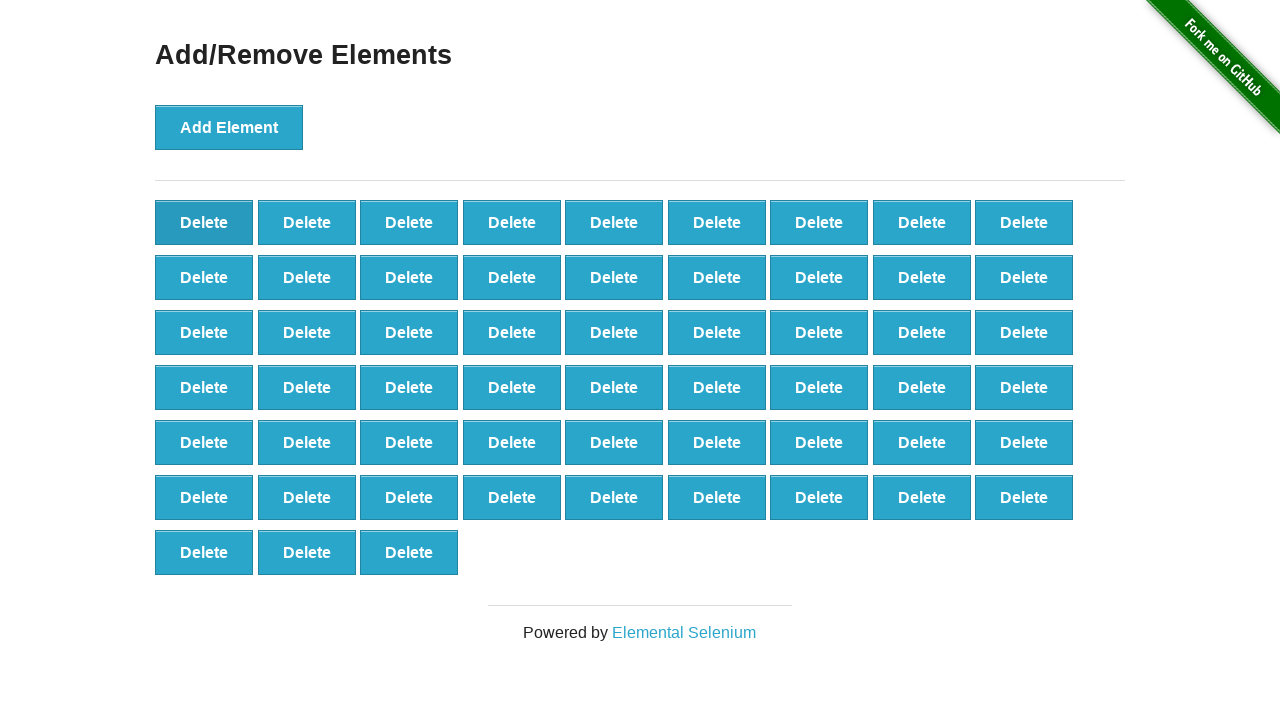

Clicked delete button (iteration 44/60) at (204, 222) on [onclick='deleteElement()'] >> nth=0
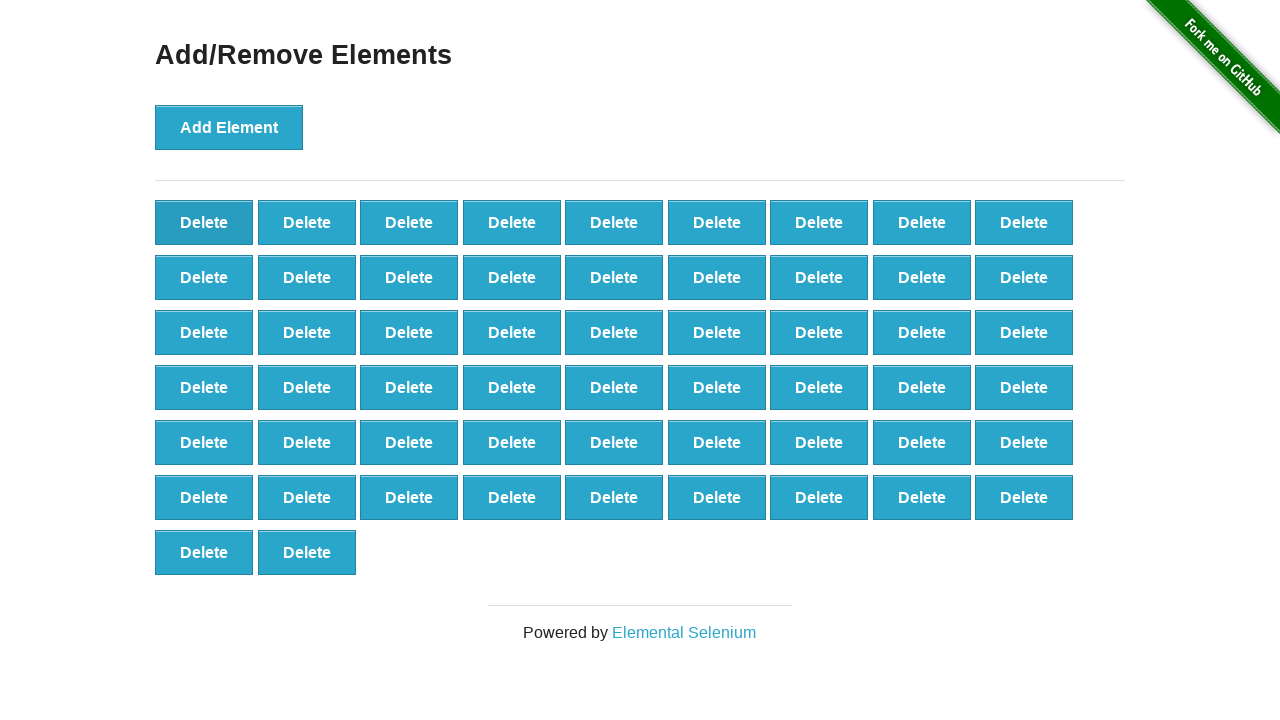

Clicked delete button (iteration 45/60) at (204, 222) on [onclick='deleteElement()'] >> nth=0
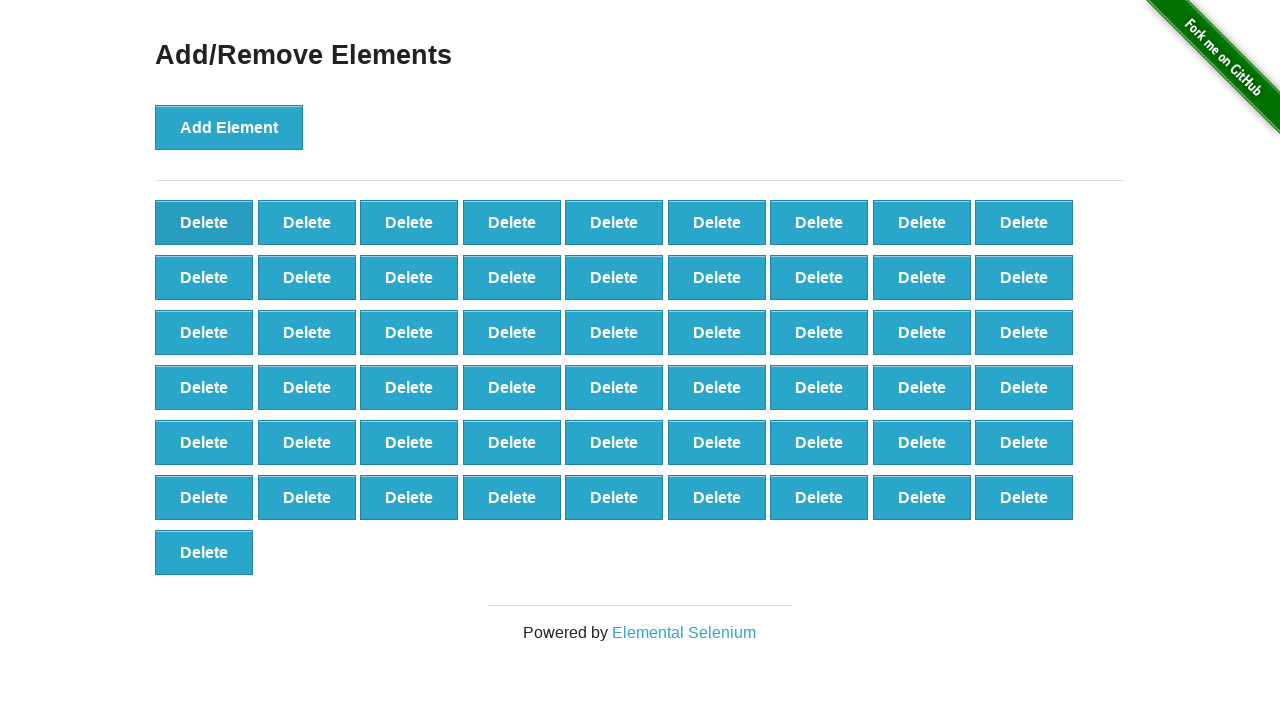

Clicked delete button (iteration 46/60) at (204, 222) on [onclick='deleteElement()'] >> nth=0
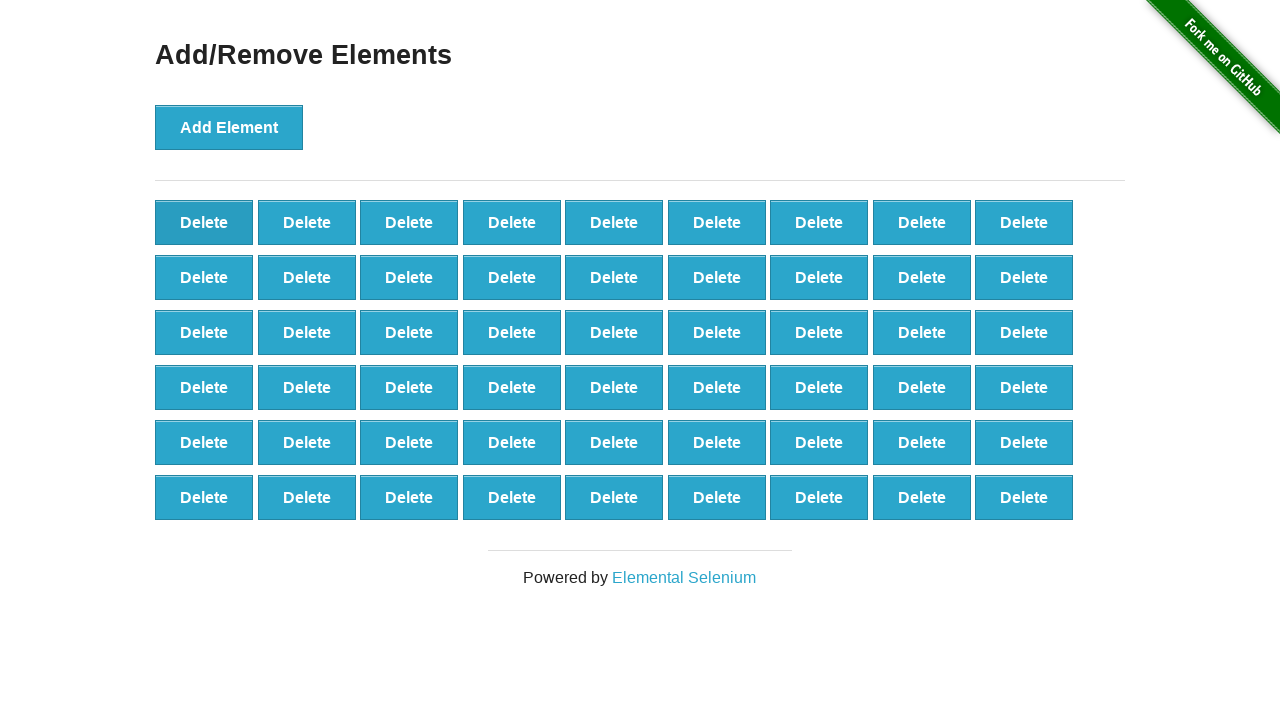

Clicked delete button (iteration 47/60) at (204, 222) on [onclick='deleteElement()'] >> nth=0
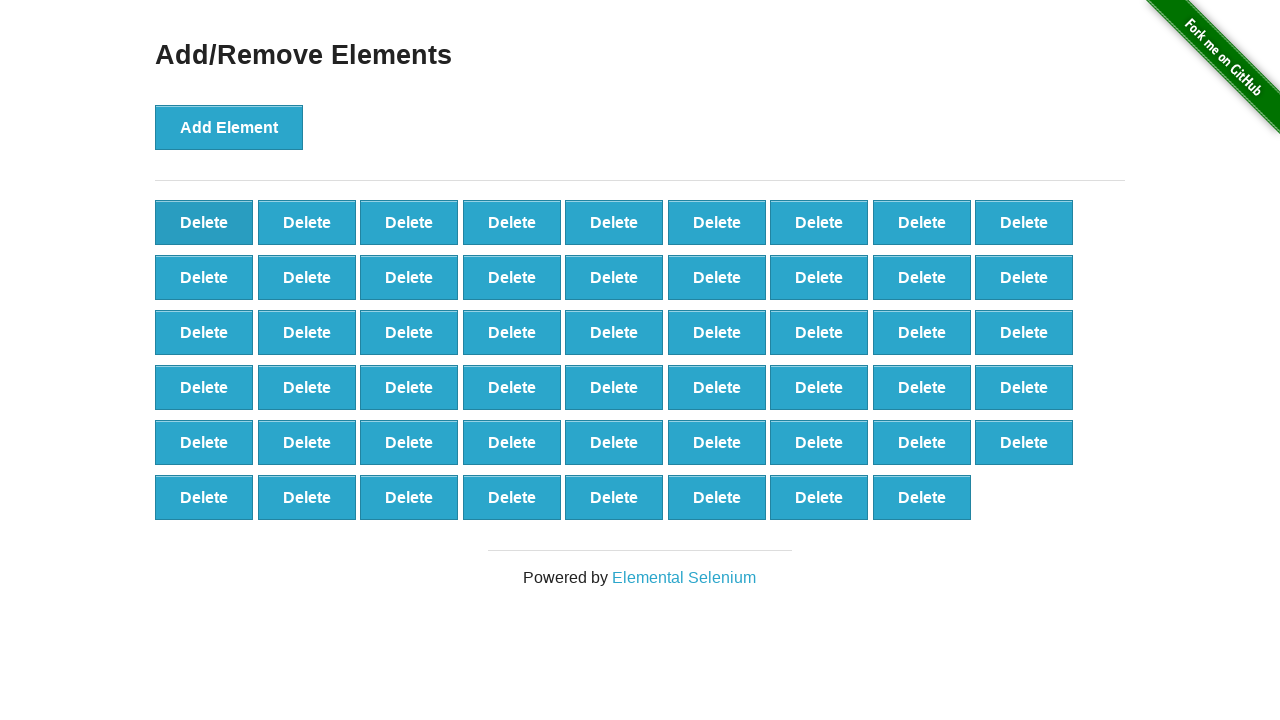

Clicked delete button (iteration 48/60) at (204, 222) on [onclick='deleteElement()'] >> nth=0
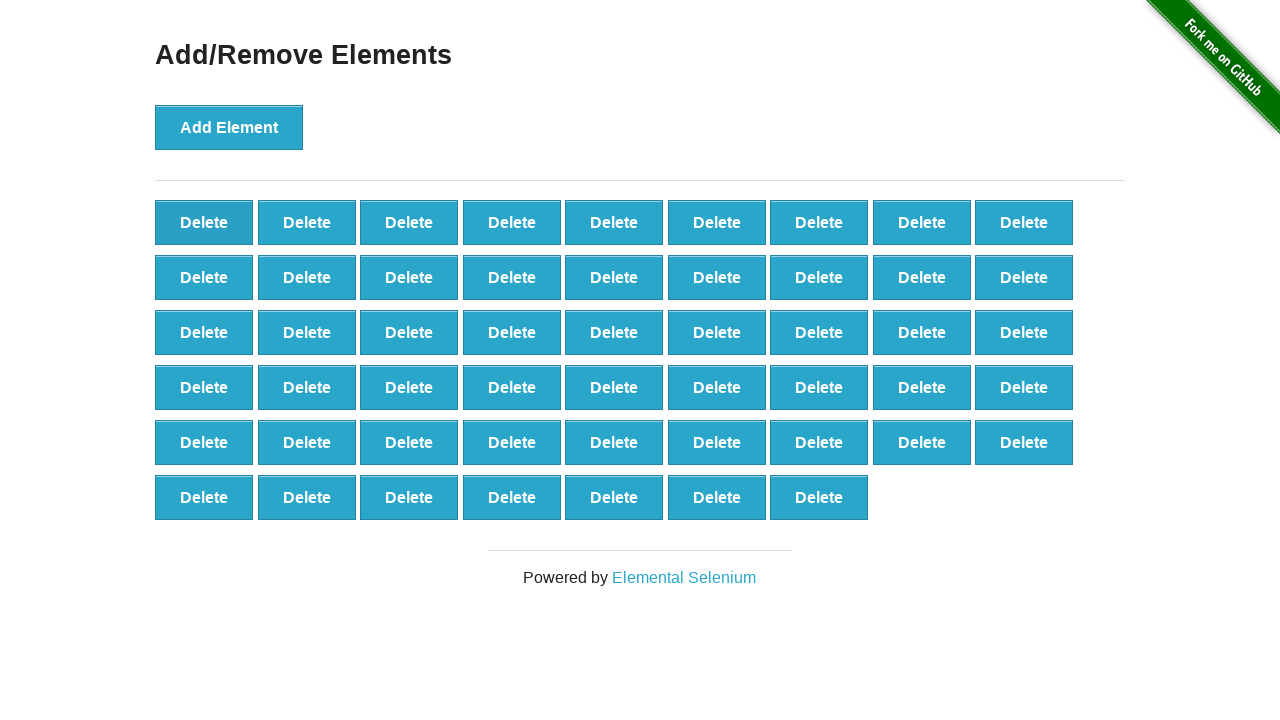

Clicked delete button (iteration 49/60) at (204, 222) on [onclick='deleteElement()'] >> nth=0
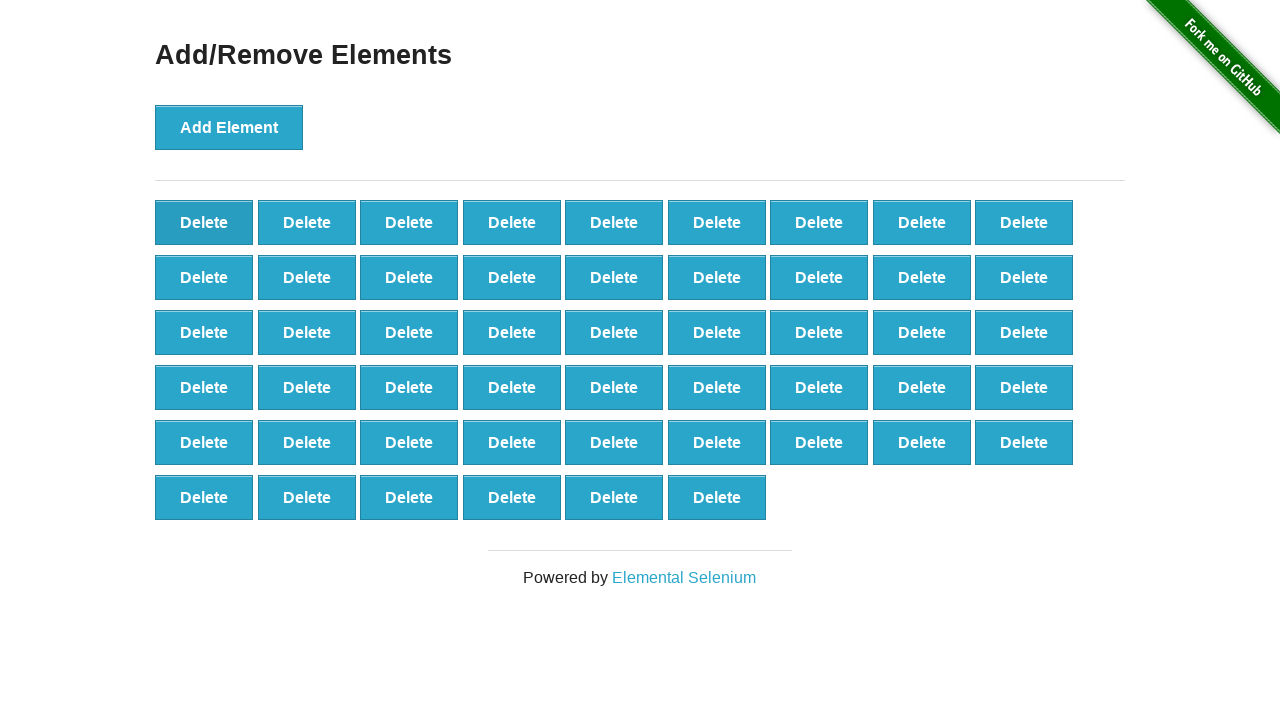

Clicked delete button (iteration 50/60) at (204, 222) on [onclick='deleteElement()'] >> nth=0
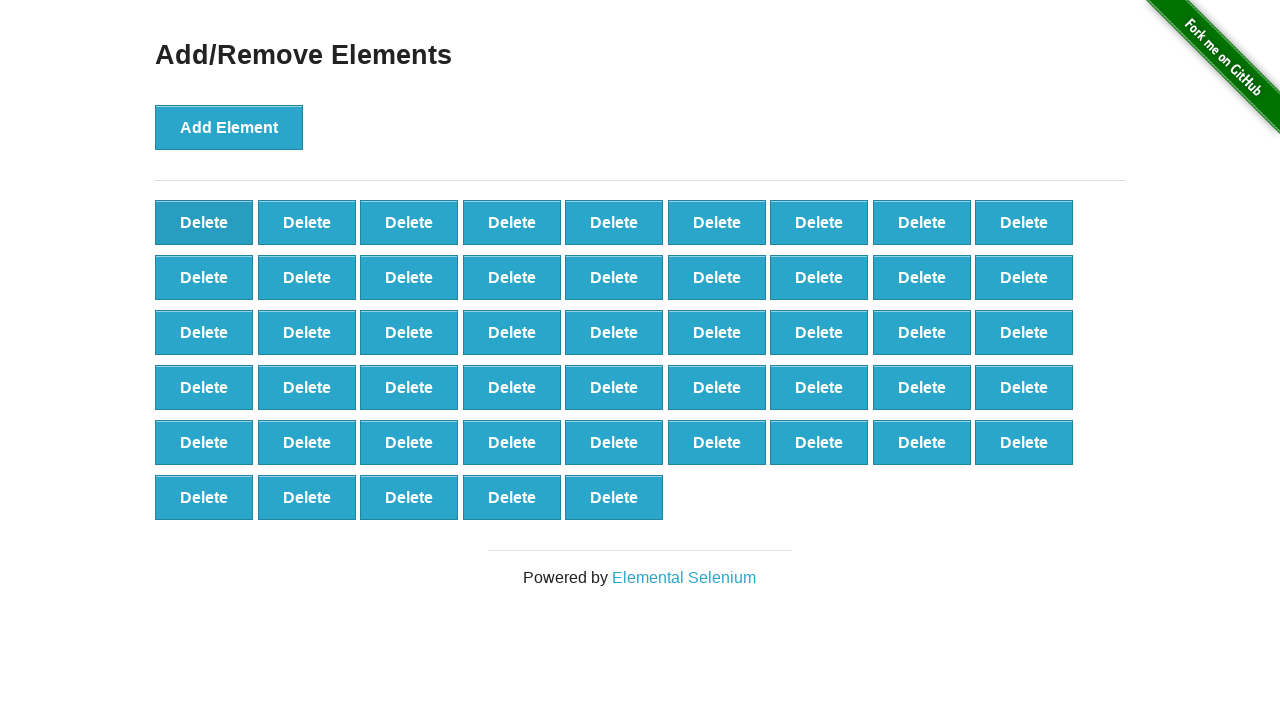

Clicked delete button (iteration 51/60) at (204, 222) on [onclick='deleteElement()'] >> nth=0
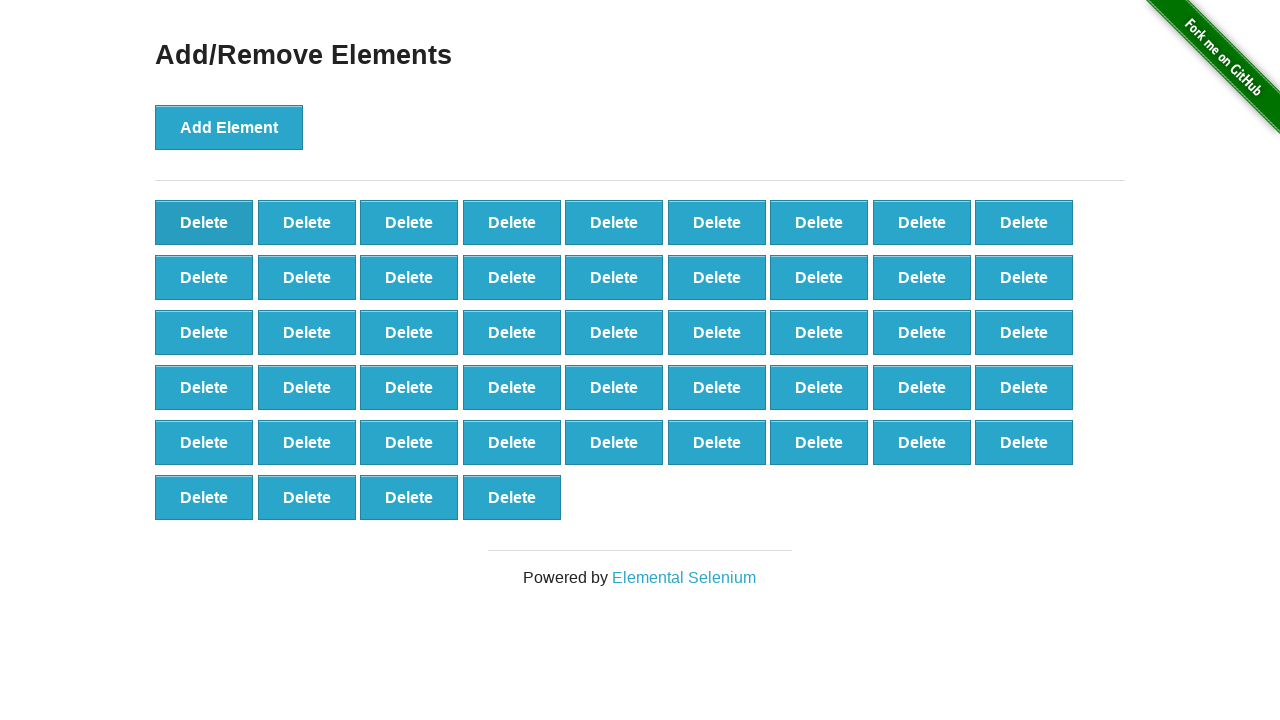

Clicked delete button (iteration 52/60) at (204, 222) on [onclick='deleteElement()'] >> nth=0
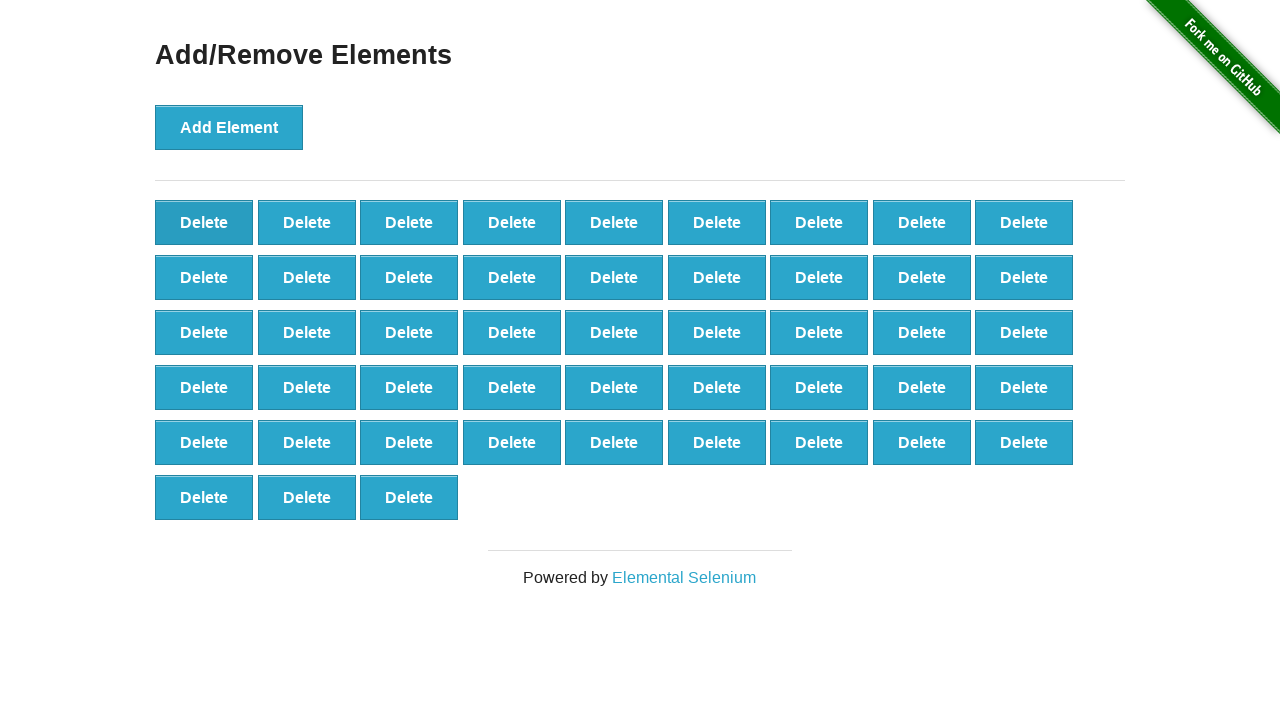

Clicked delete button (iteration 53/60) at (204, 222) on [onclick='deleteElement()'] >> nth=0
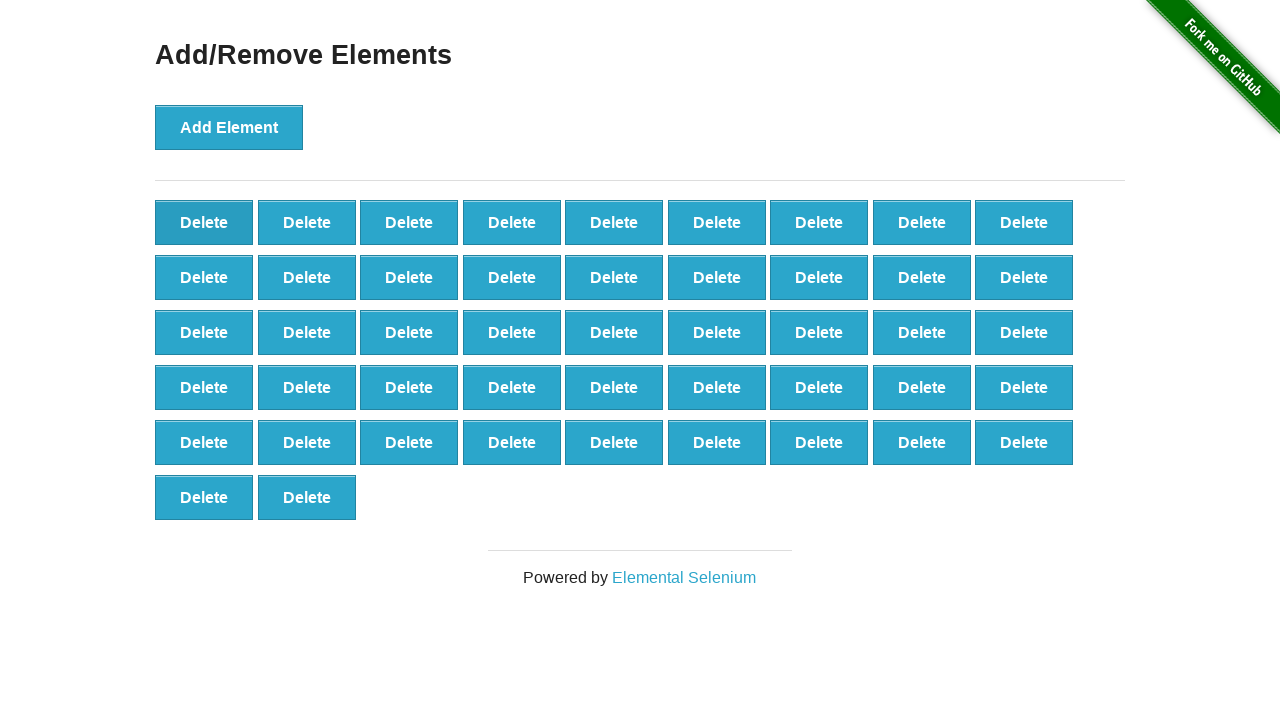

Clicked delete button (iteration 54/60) at (204, 222) on [onclick='deleteElement()'] >> nth=0
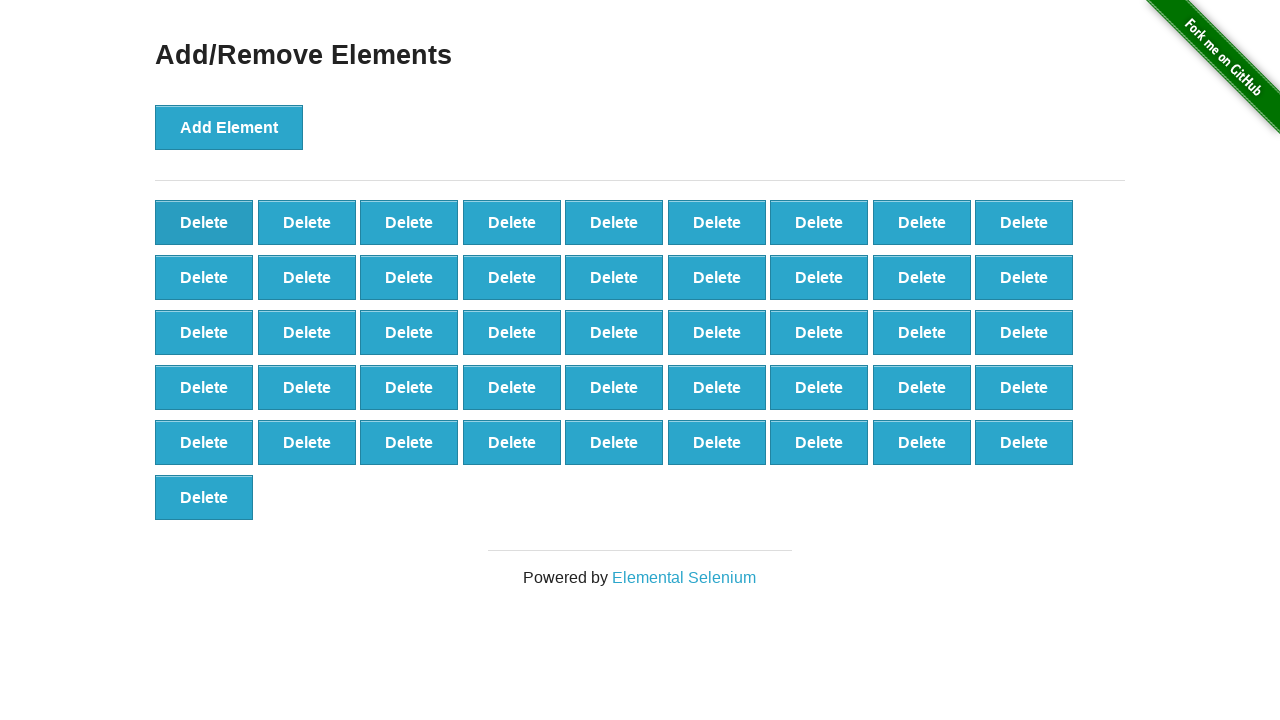

Clicked delete button (iteration 55/60) at (204, 222) on [onclick='deleteElement()'] >> nth=0
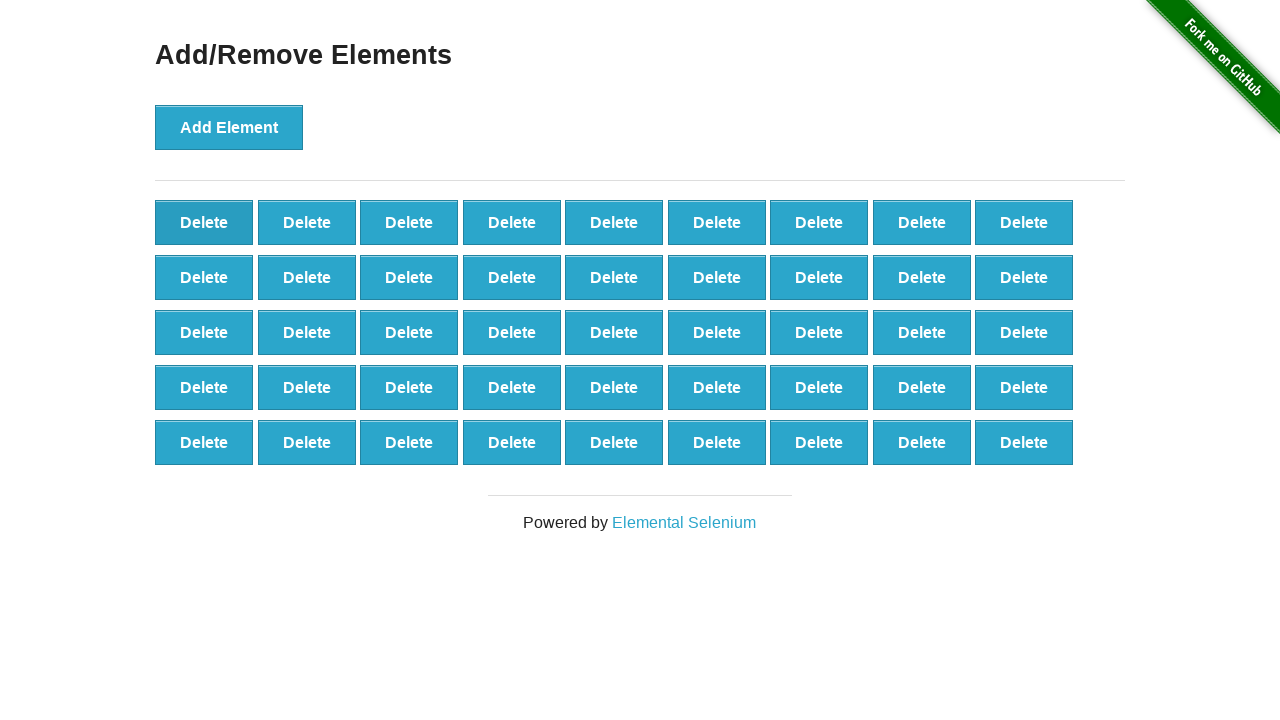

Clicked delete button (iteration 56/60) at (204, 222) on [onclick='deleteElement()'] >> nth=0
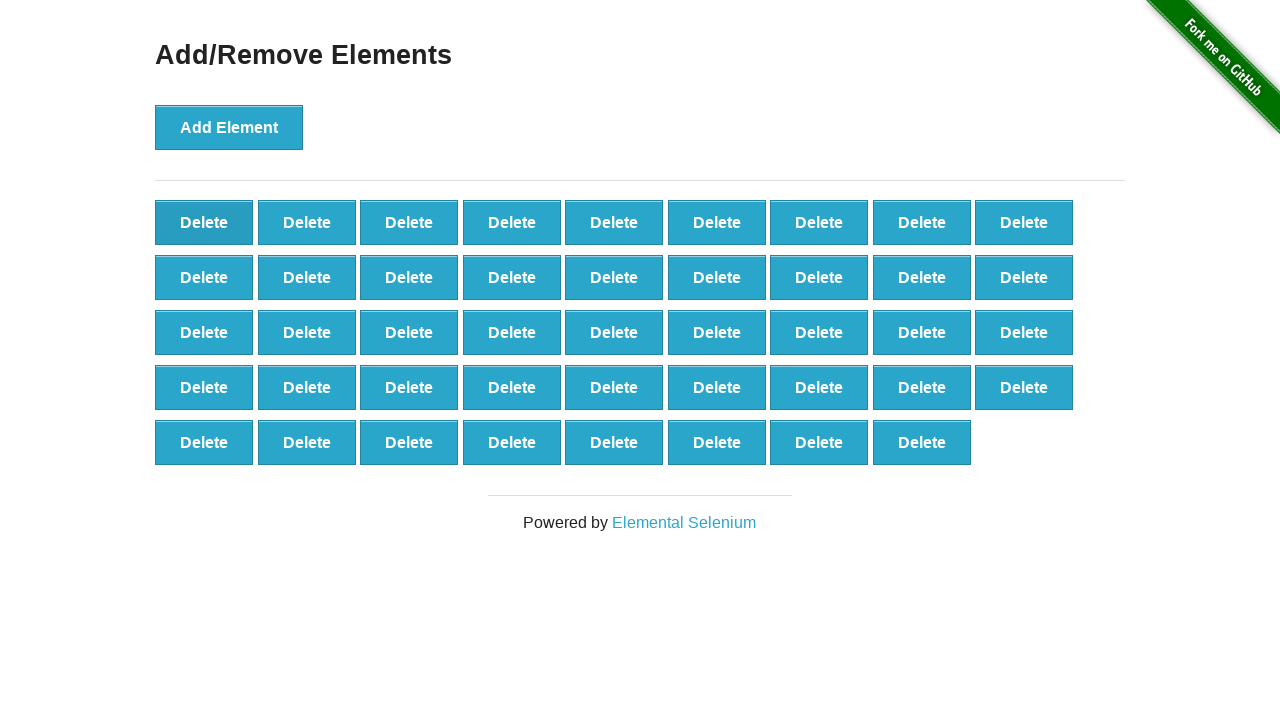

Clicked delete button (iteration 57/60) at (204, 222) on [onclick='deleteElement()'] >> nth=0
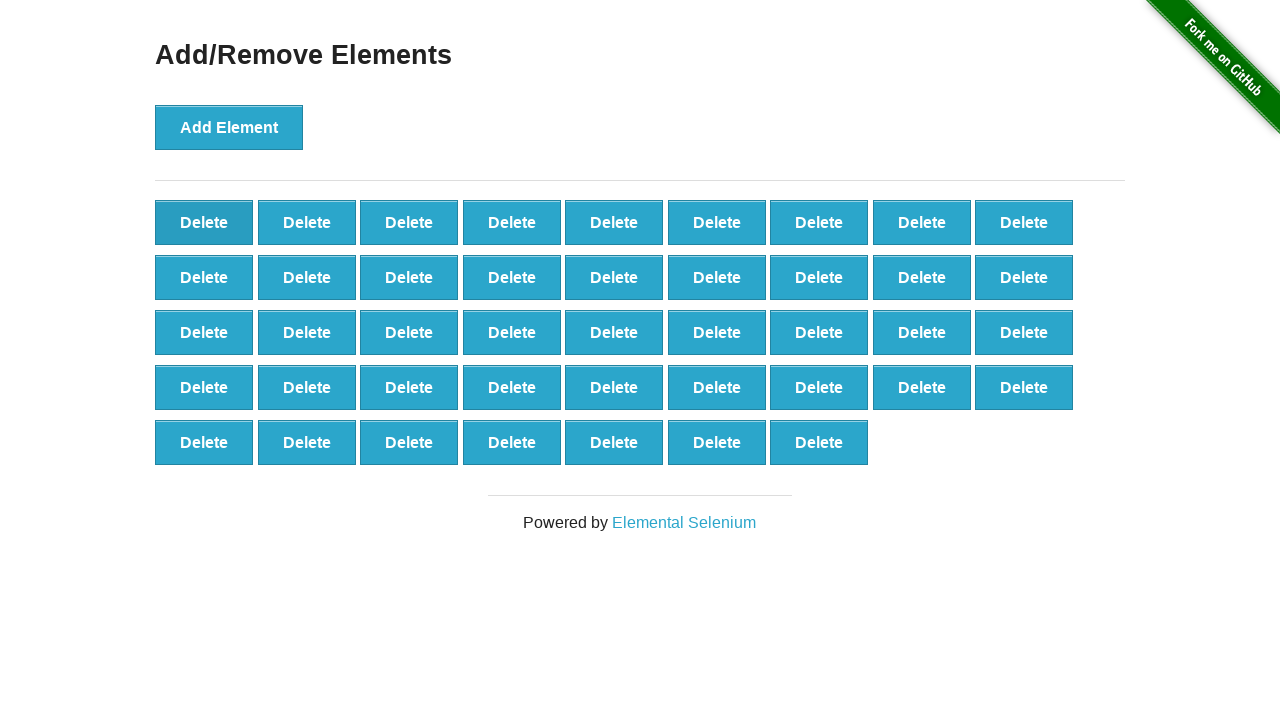

Clicked delete button (iteration 58/60) at (204, 222) on [onclick='deleteElement()'] >> nth=0
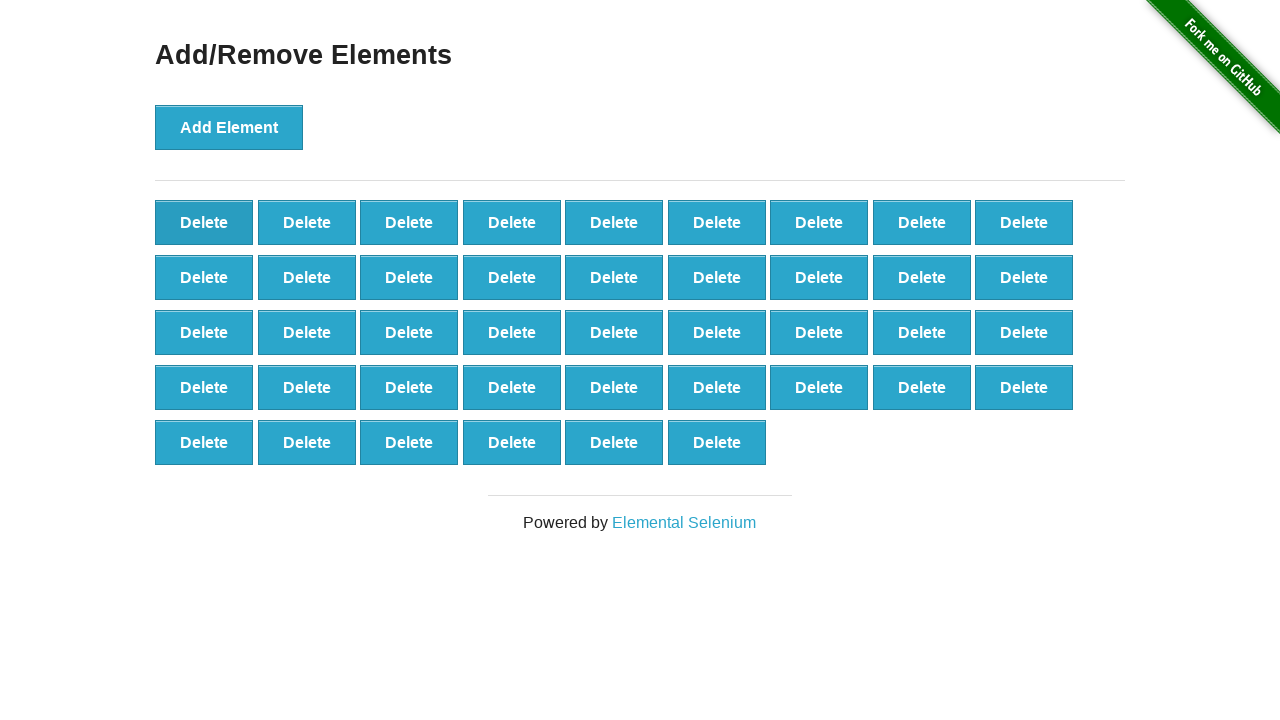

Clicked delete button (iteration 59/60) at (204, 222) on [onclick='deleteElement()'] >> nth=0
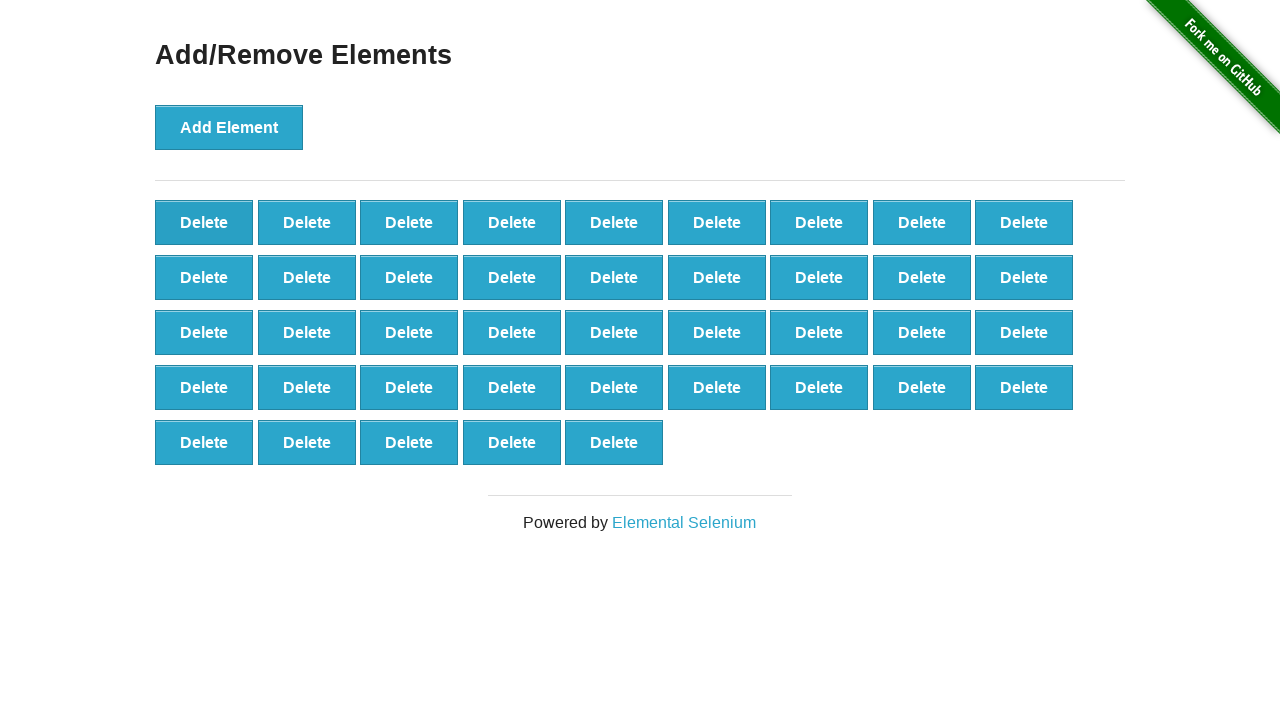

Clicked delete button (iteration 60/60) at (204, 222) on [onclick='deleteElement()'] >> nth=0
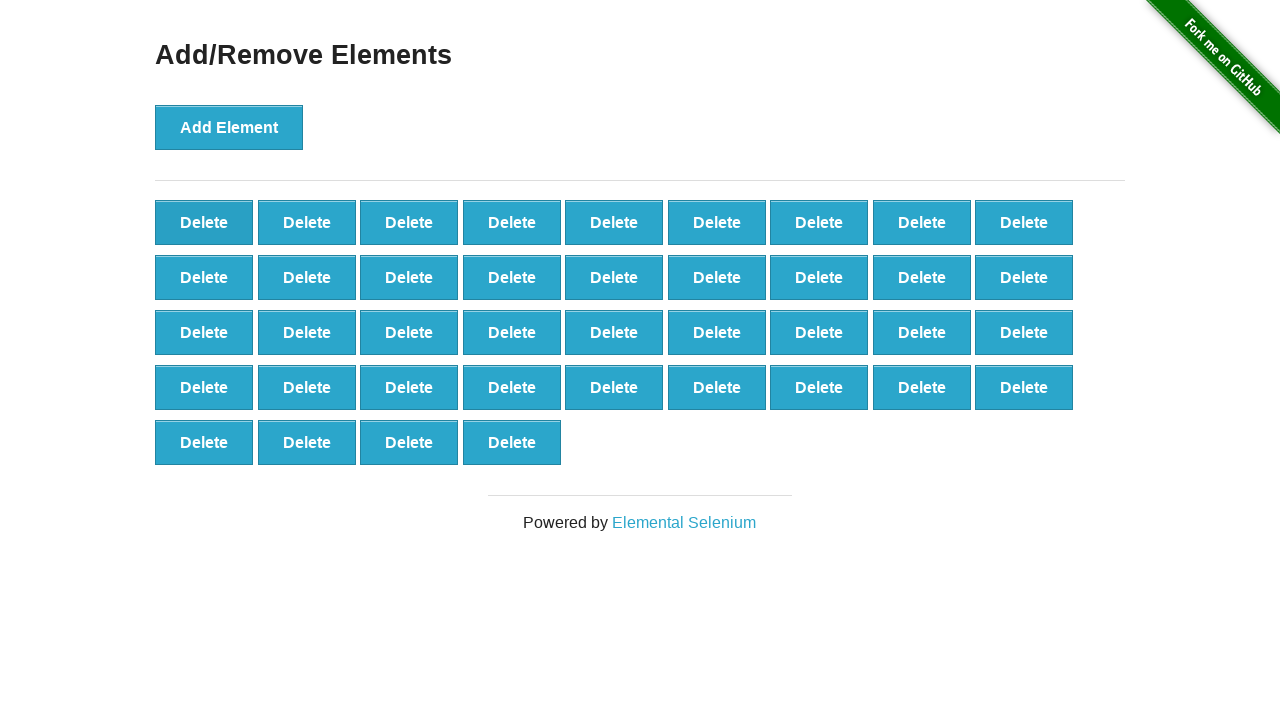

Validated that 40 delete buttons remain (100 - 60 = 40)
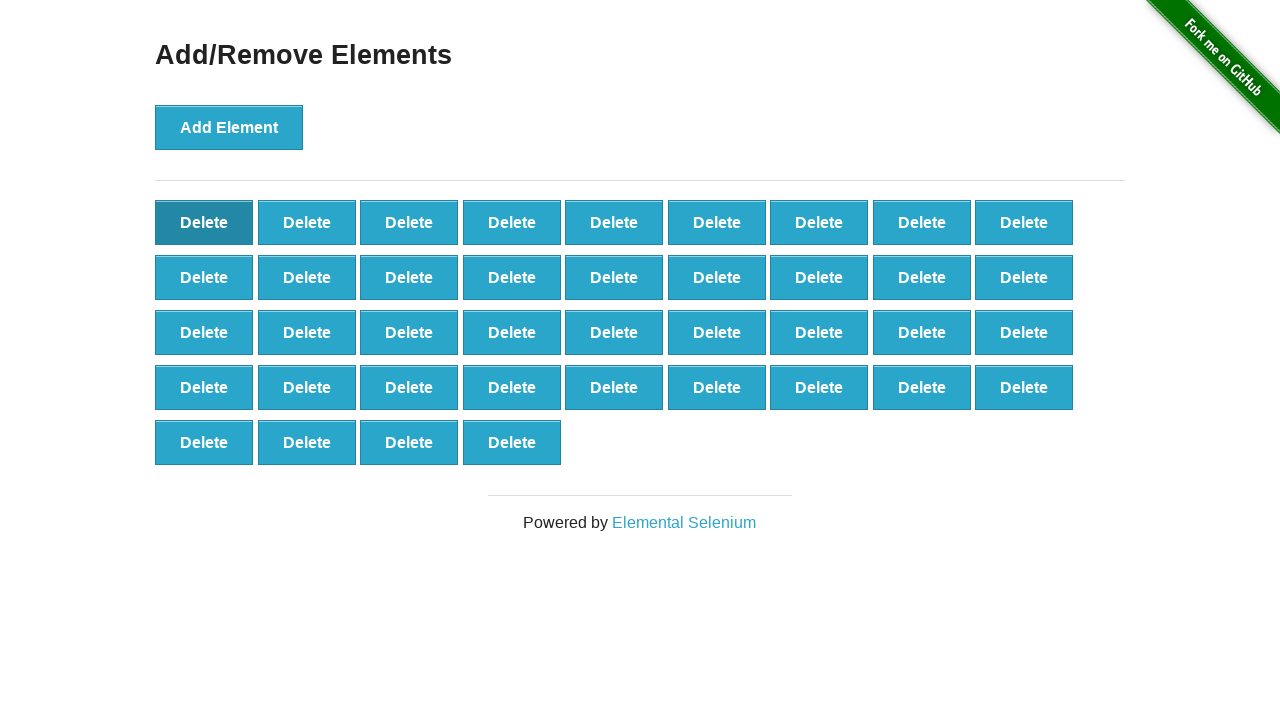

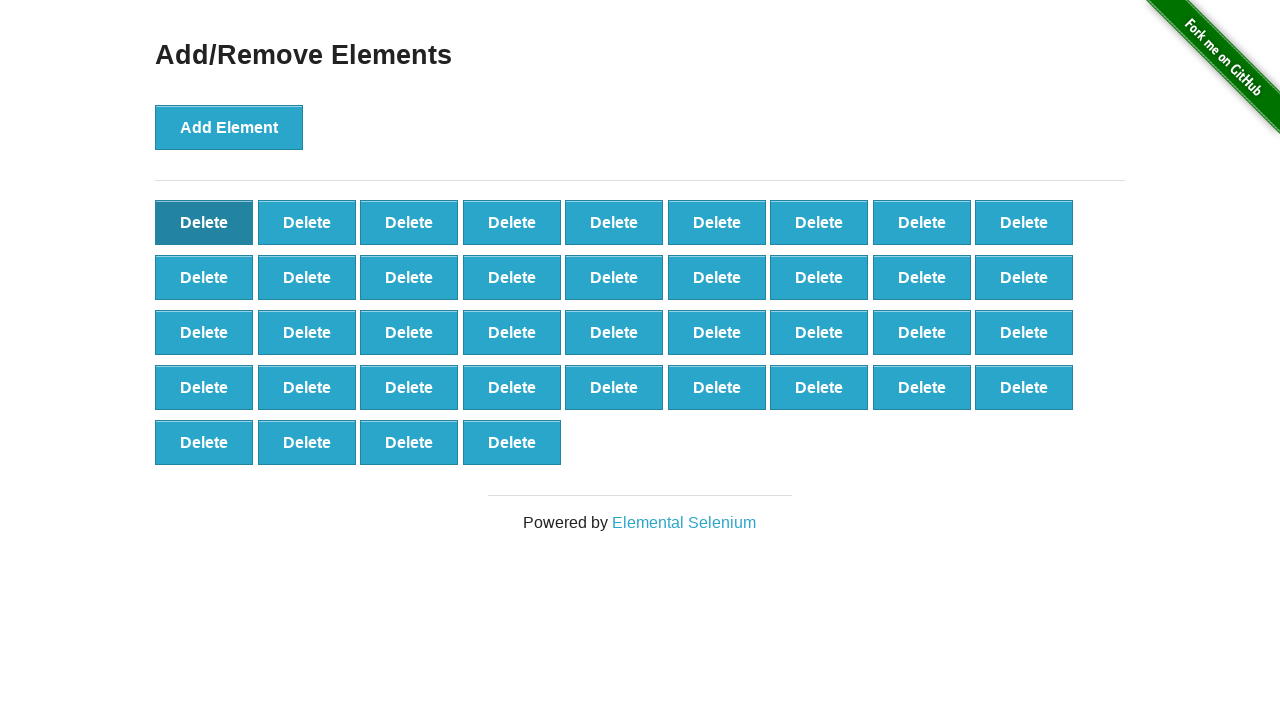